Tests jQuery UI datepicker functionality by navigating through months and years to select a specific date

Starting URL: https://jqueryui.com/datepicker/

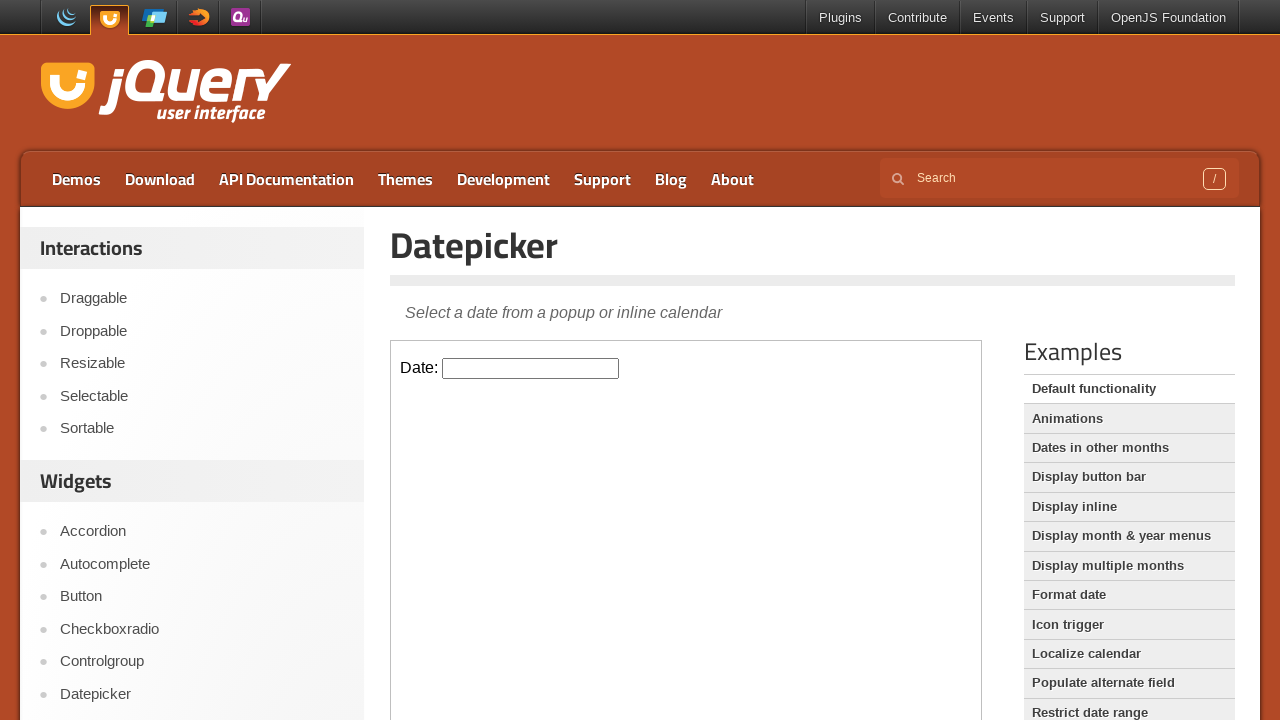

Located the datepicker iframe
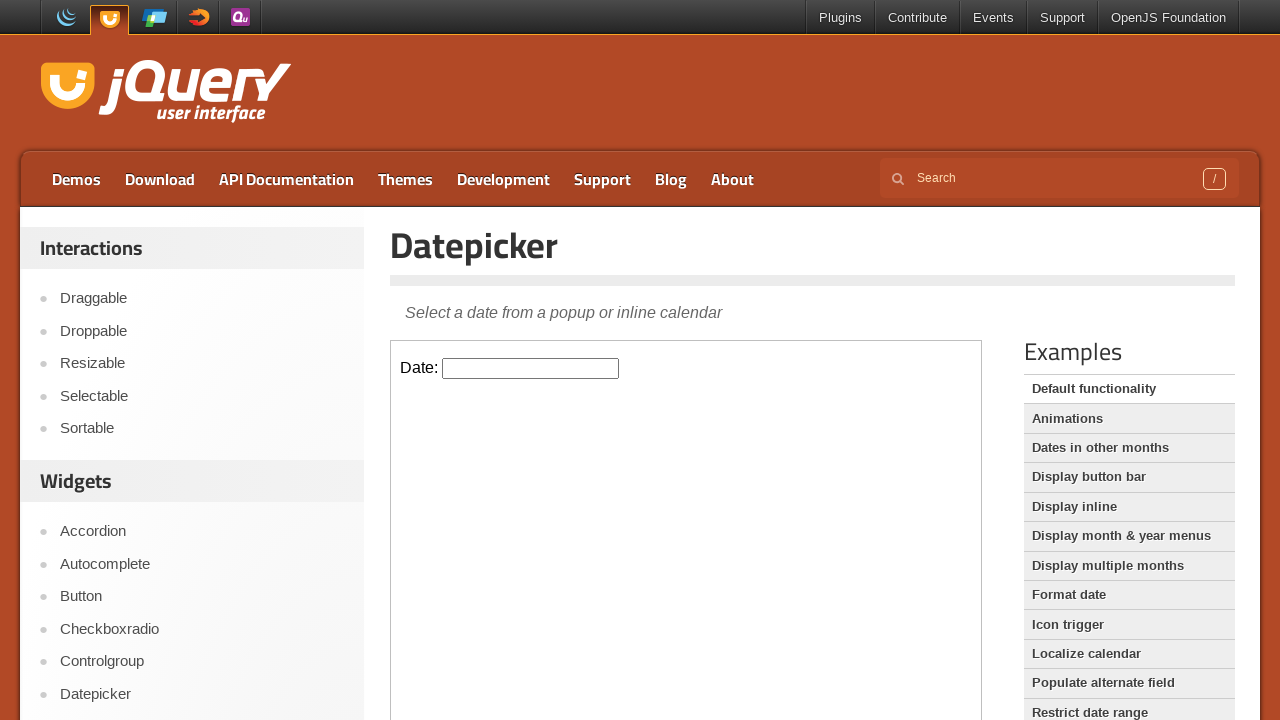

Clicked on the datepicker input field to open the calendar at (531, 368) on [class='demo-frame'] >> internal:control=enter-frame >> [id='datepicker']
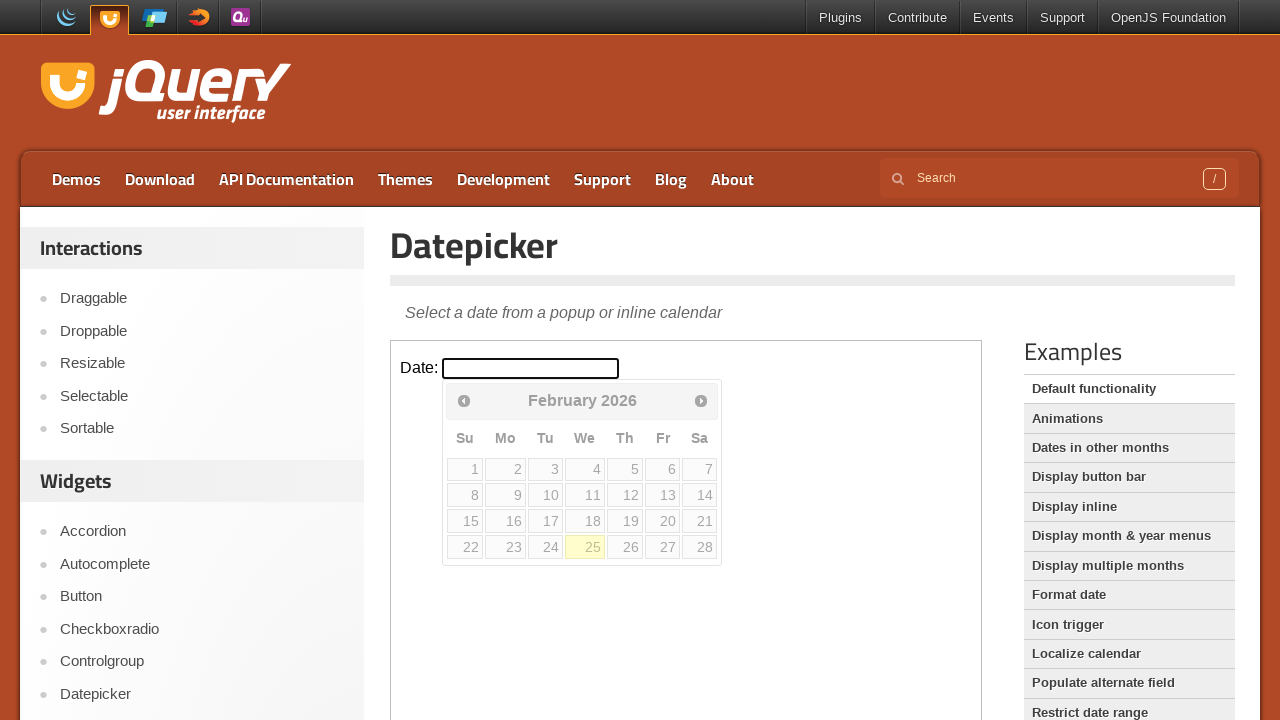

Retrieved current year from datepicker: 2026
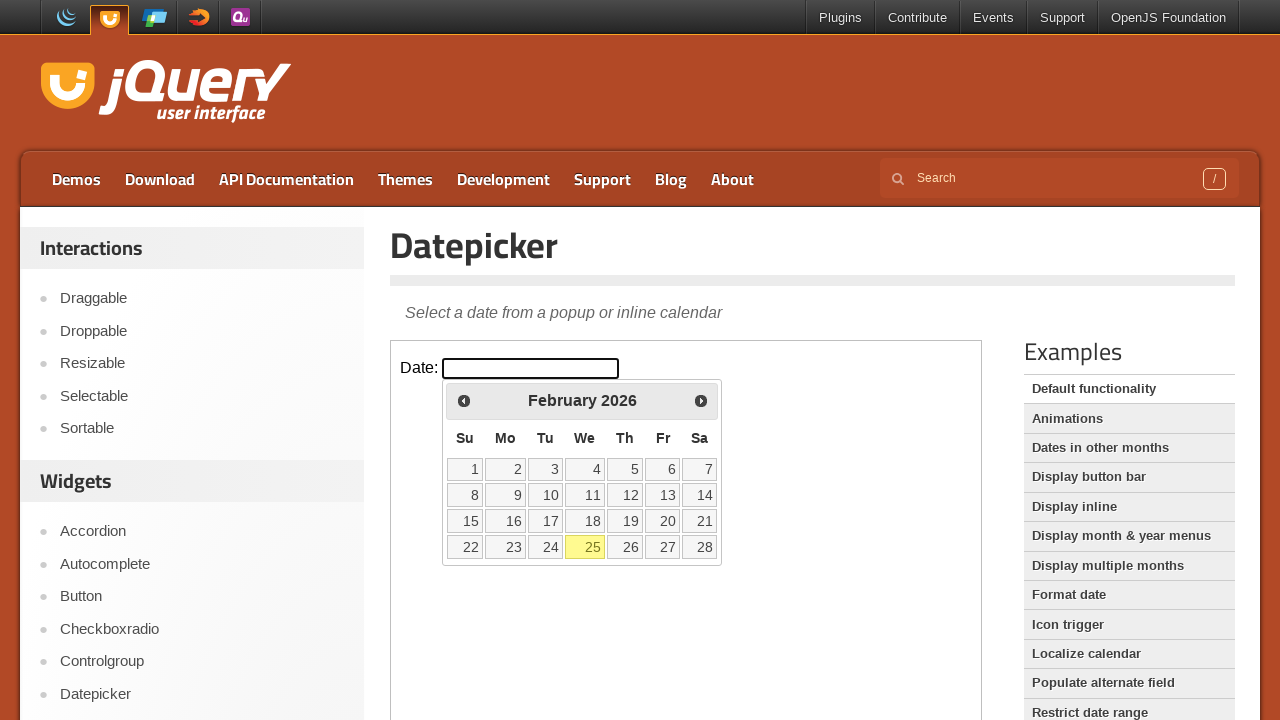

Retrieved current month from datepicker: February
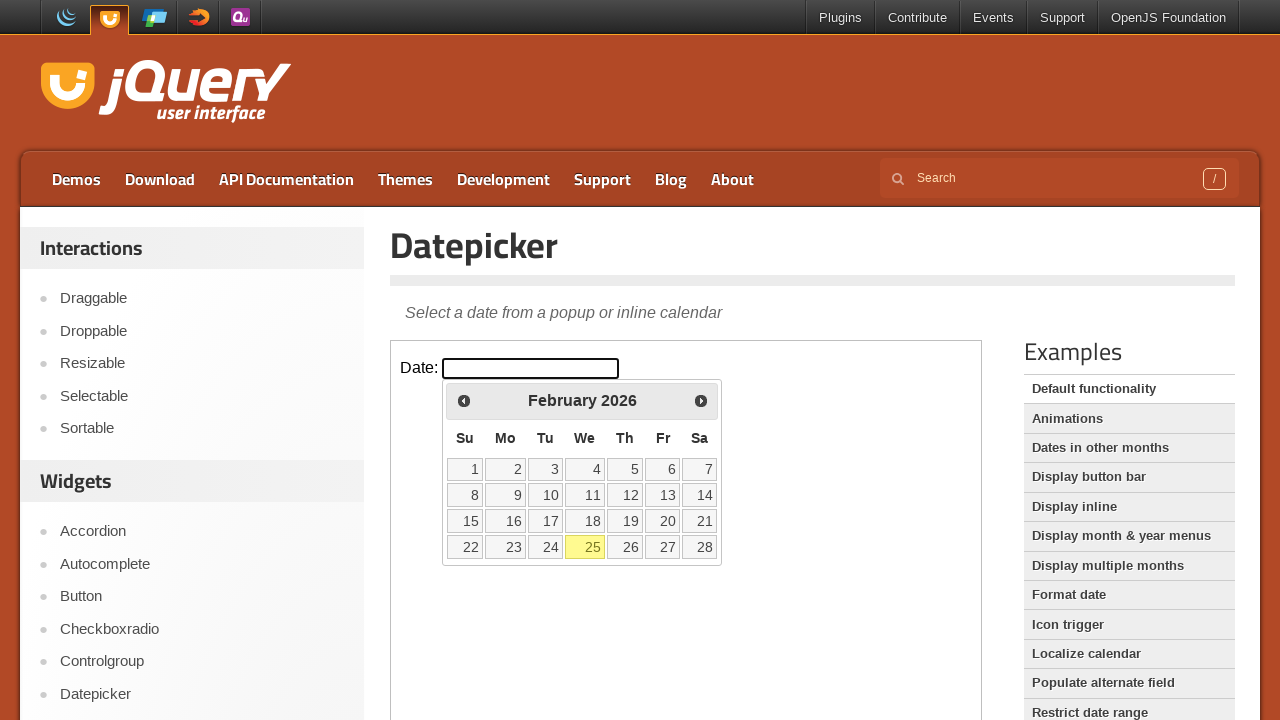

Clicked backward navigation button to move toward May 2020 at (464, 400) on [class='demo-frame'] >> internal:control=enter-frame >> [class='ui-icon ui-icon-
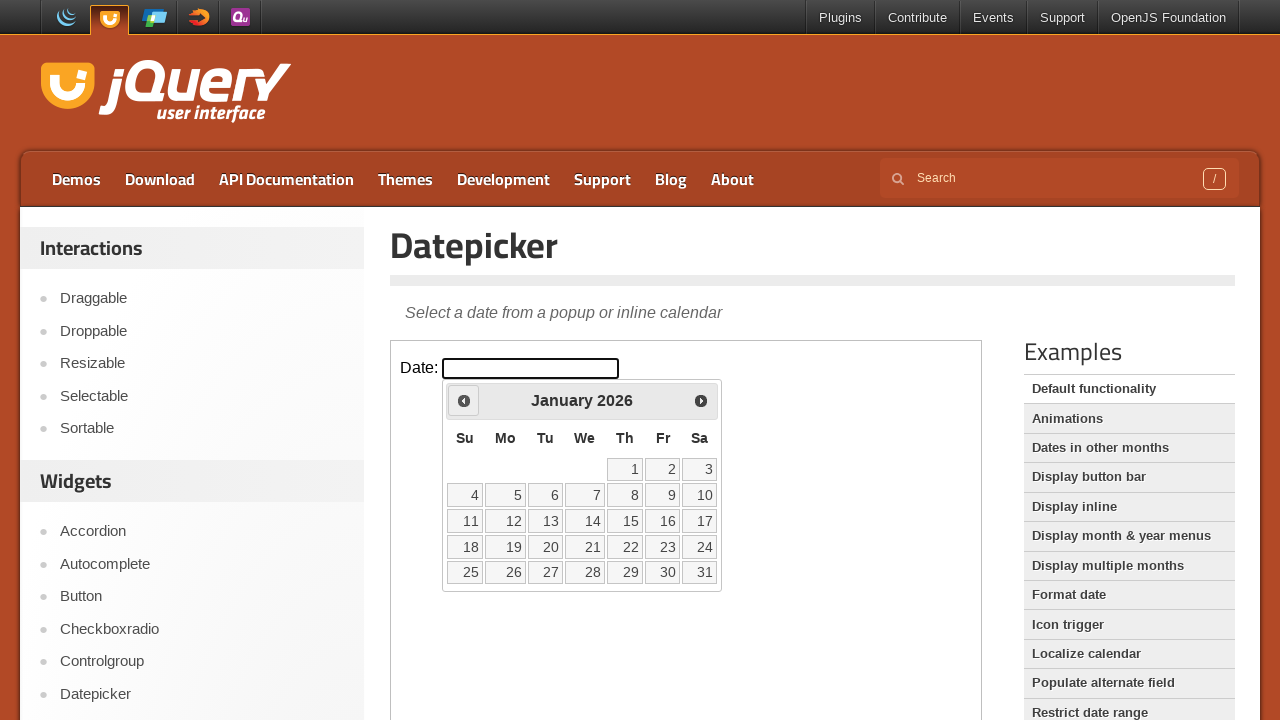

Updated current year: 2026
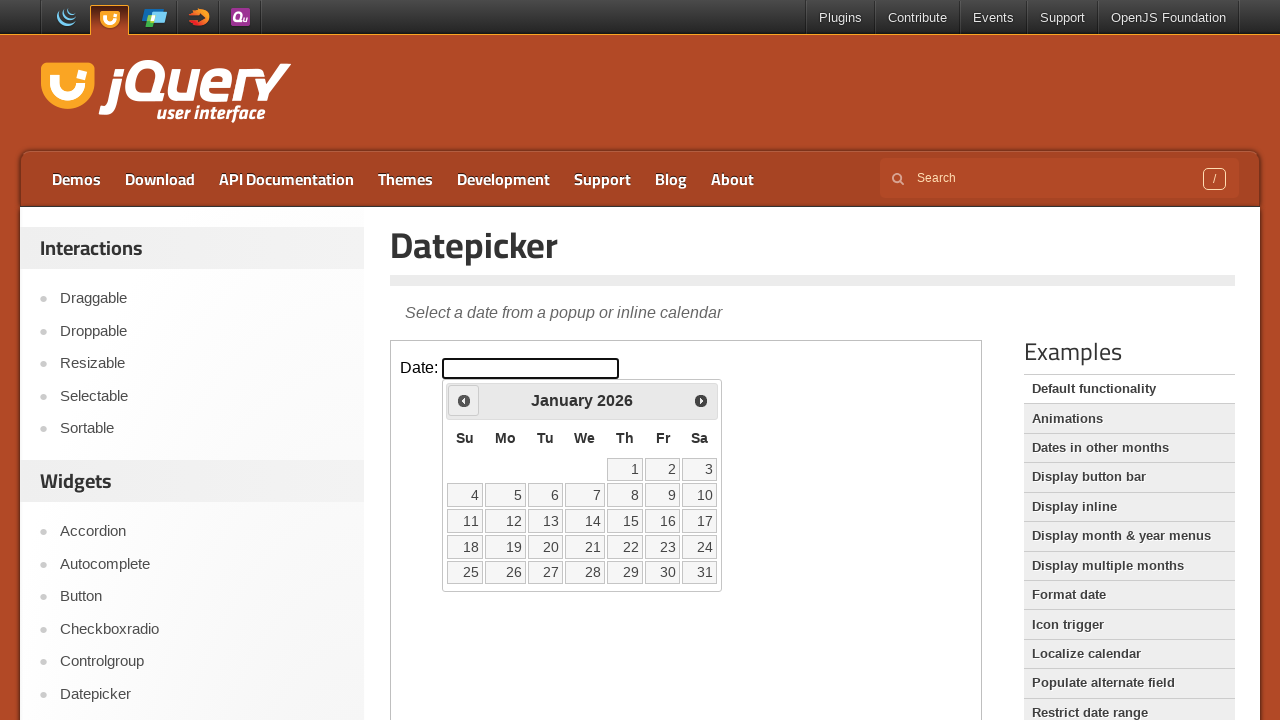

Updated current month: January
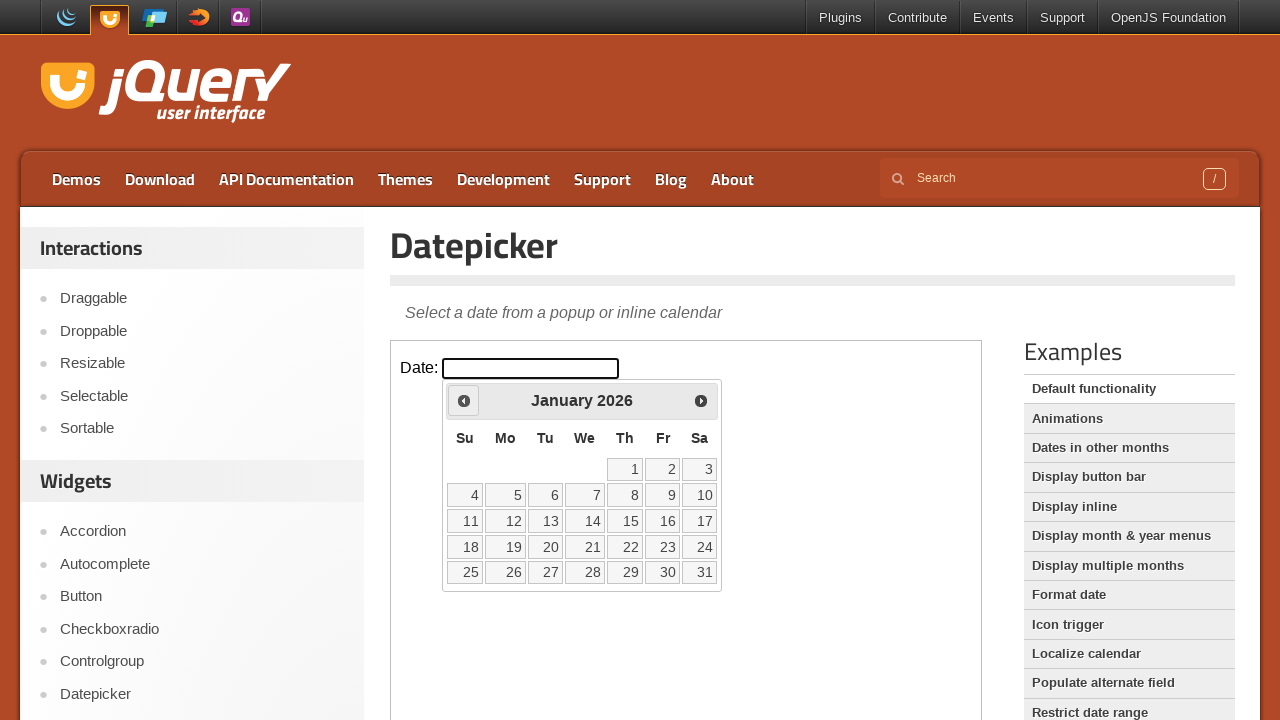

Clicked backward navigation button to move toward May 2020 at (464, 400) on [class='demo-frame'] >> internal:control=enter-frame >> [class='ui-icon ui-icon-
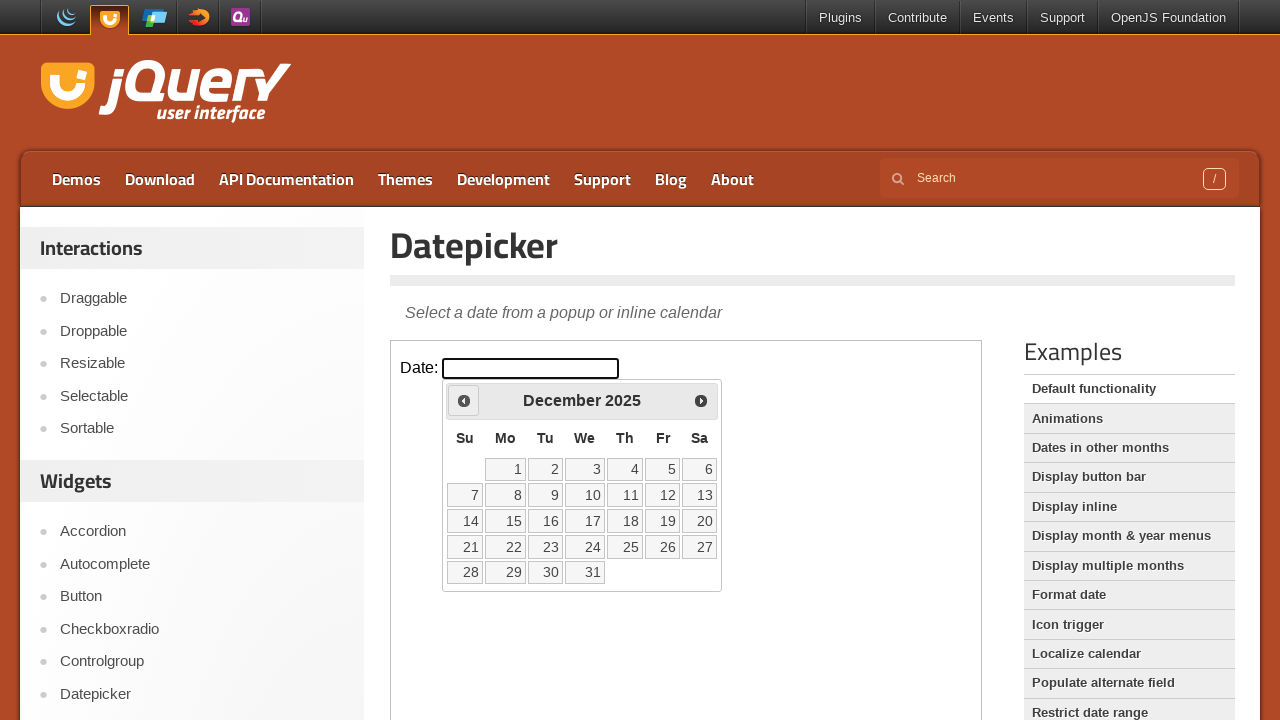

Updated current year: 2025
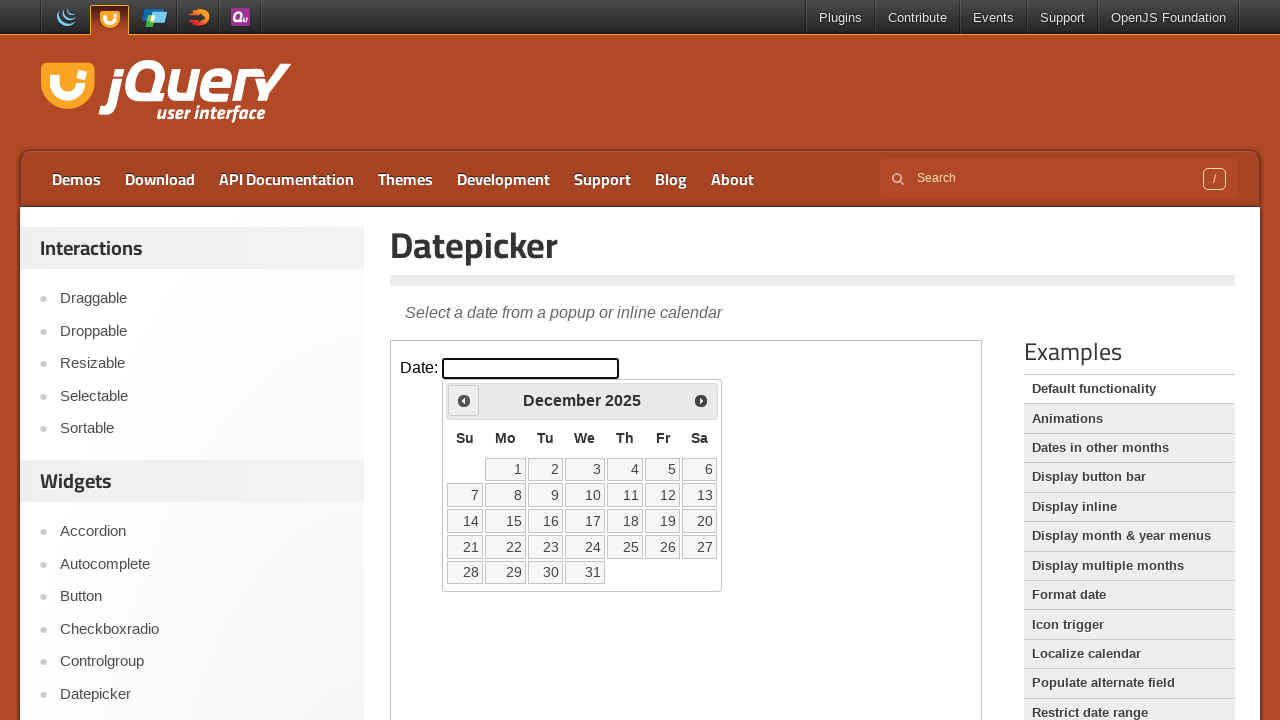

Updated current month: December
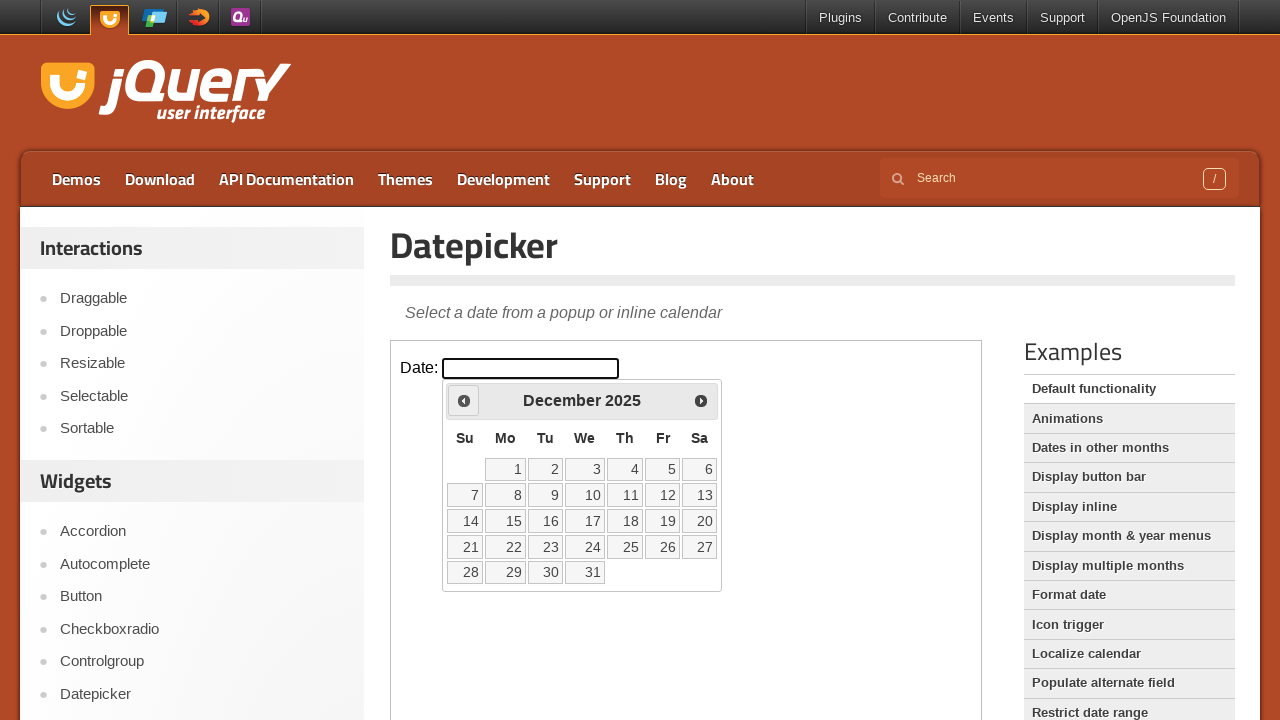

Clicked backward navigation button to move toward May 2020 at (464, 400) on [class='demo-frame'] >> internal:control=enter-frame >> [class='ui-icon ui-icon-
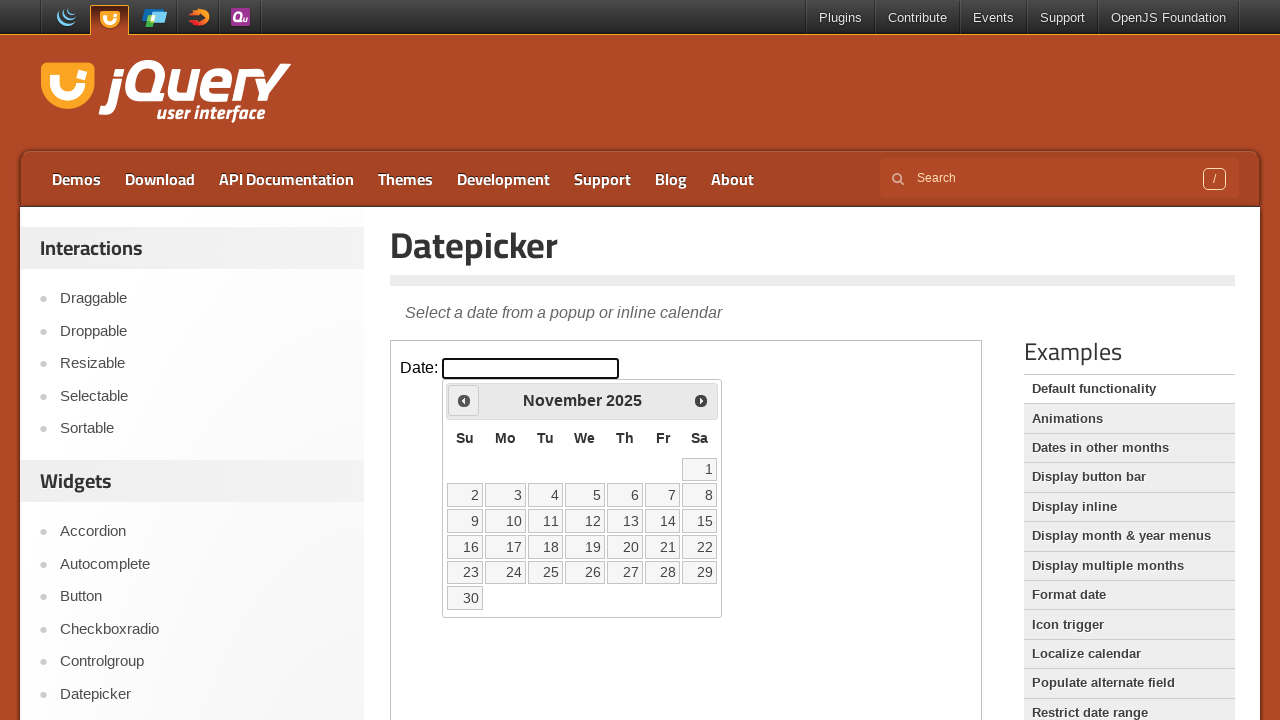

Updated current year: 2025
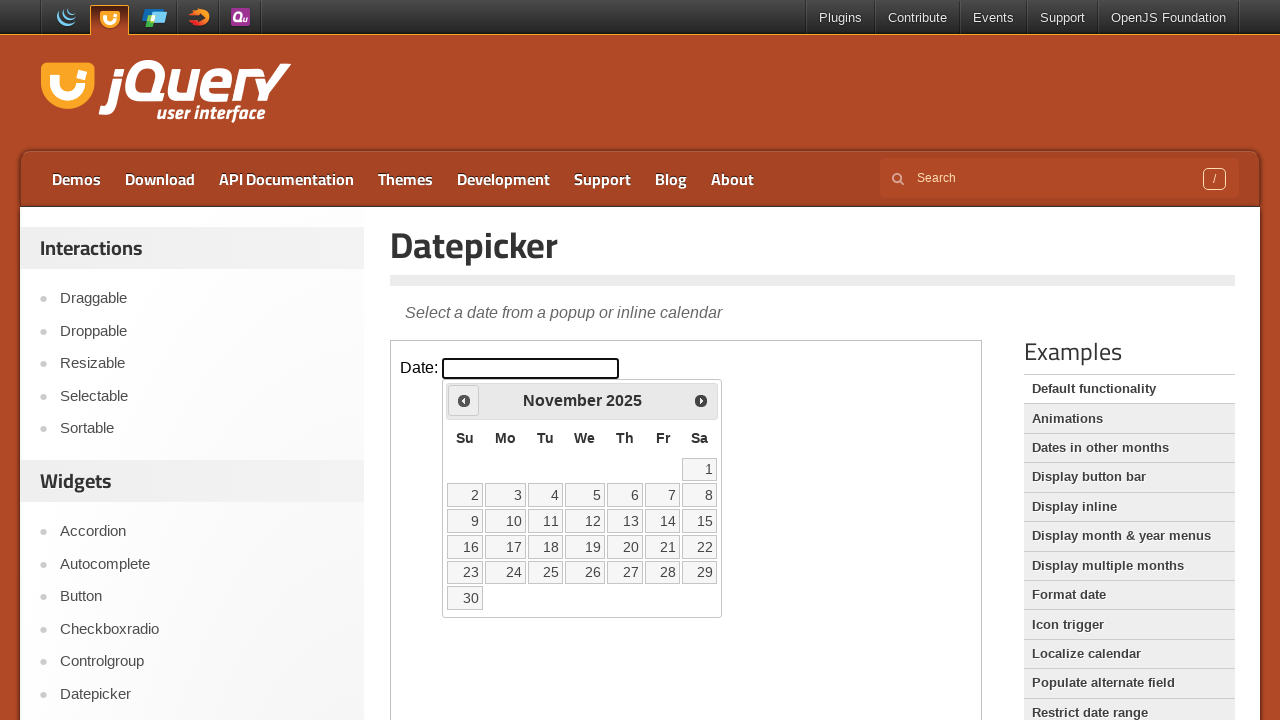

Updated current month: November
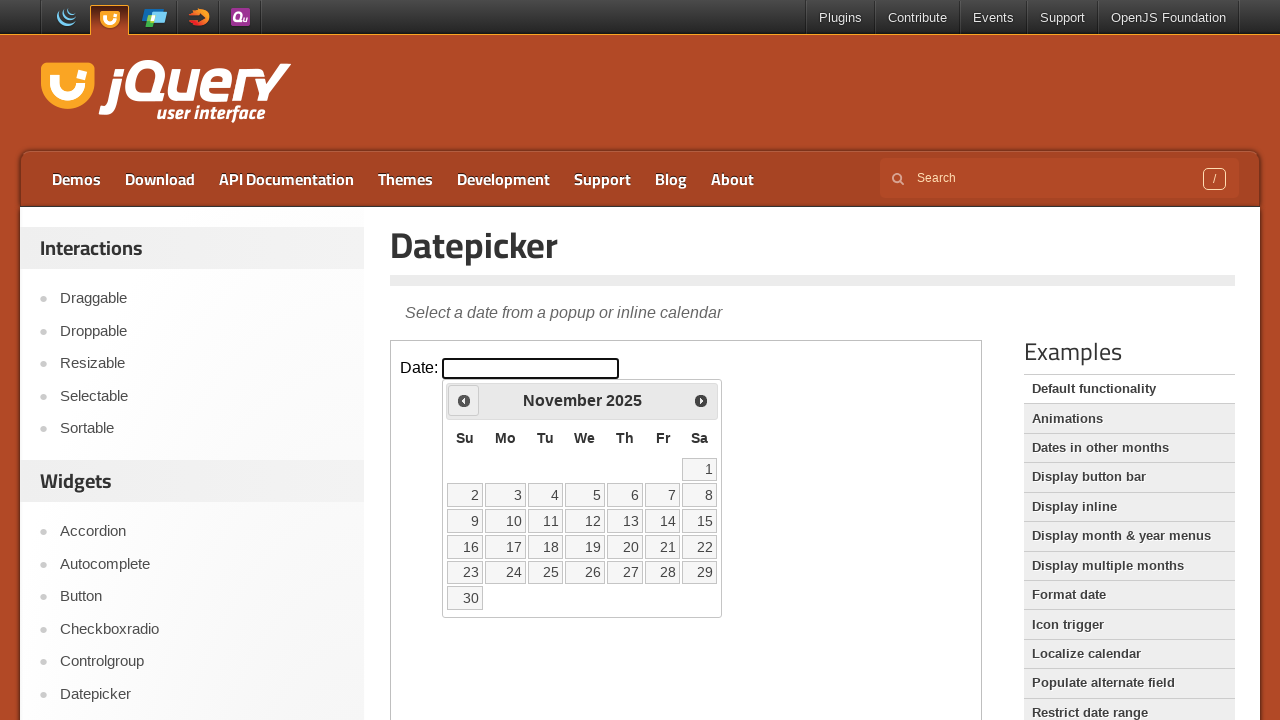

Clicked backward navigation button to move toward May 2020 at (464, 400) on [class='demo-frame'] >> internal:control=enter-frame >> [class='ui-icon ui-icon-
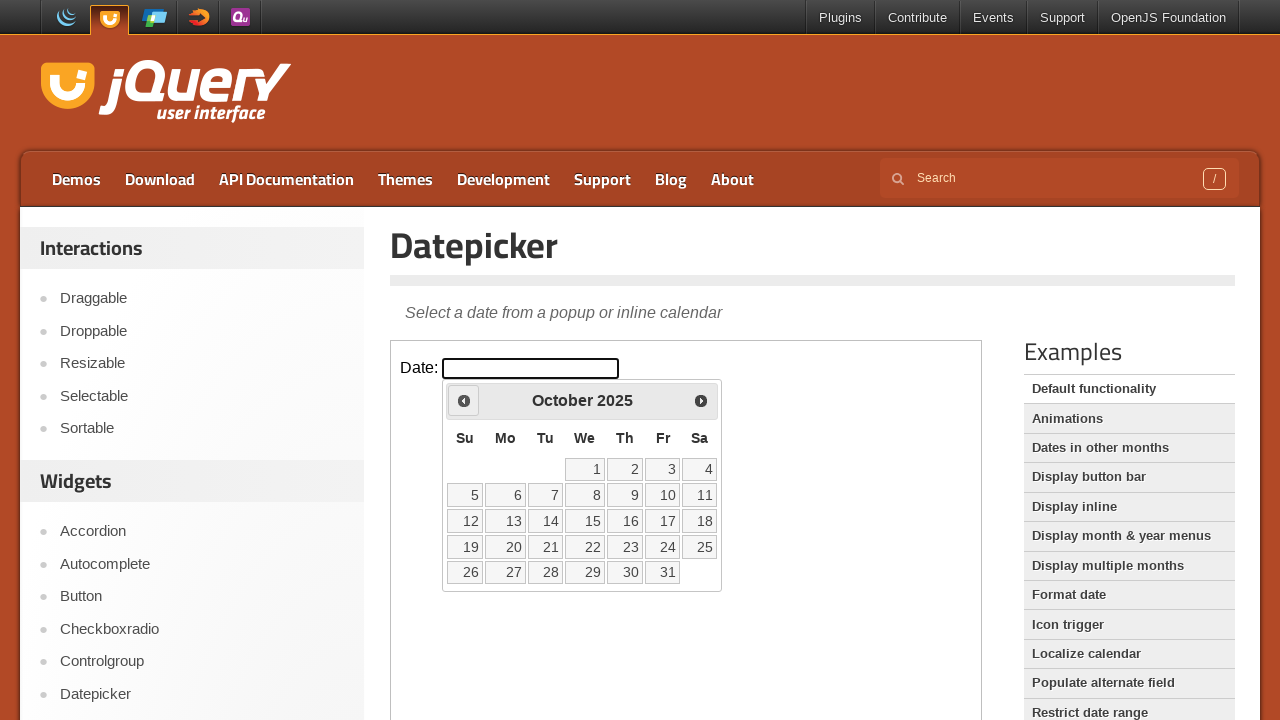

Updated current year: 2025
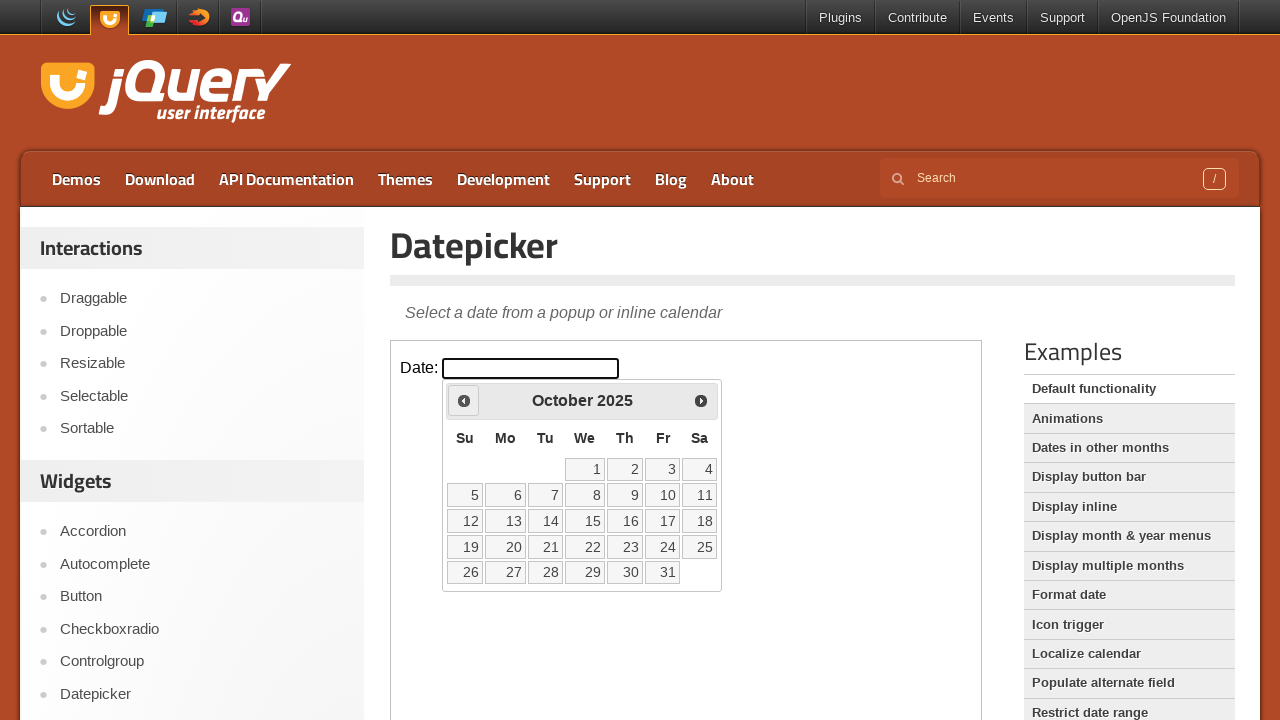

Updated current month: October
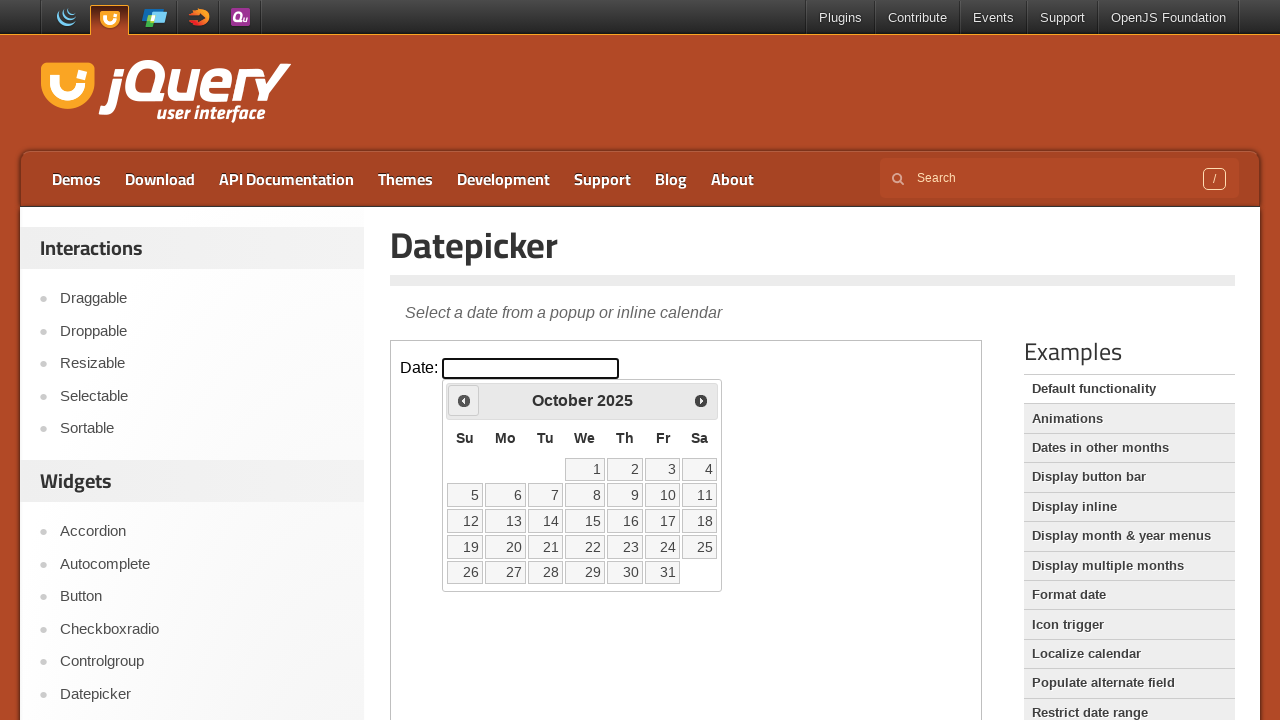

Clicked backward navigation button to move toward May 2020 at (464, 400) on [class='demo-frame'] >> internal:control=enter-frame >> [class='ui-icon ui-icon-
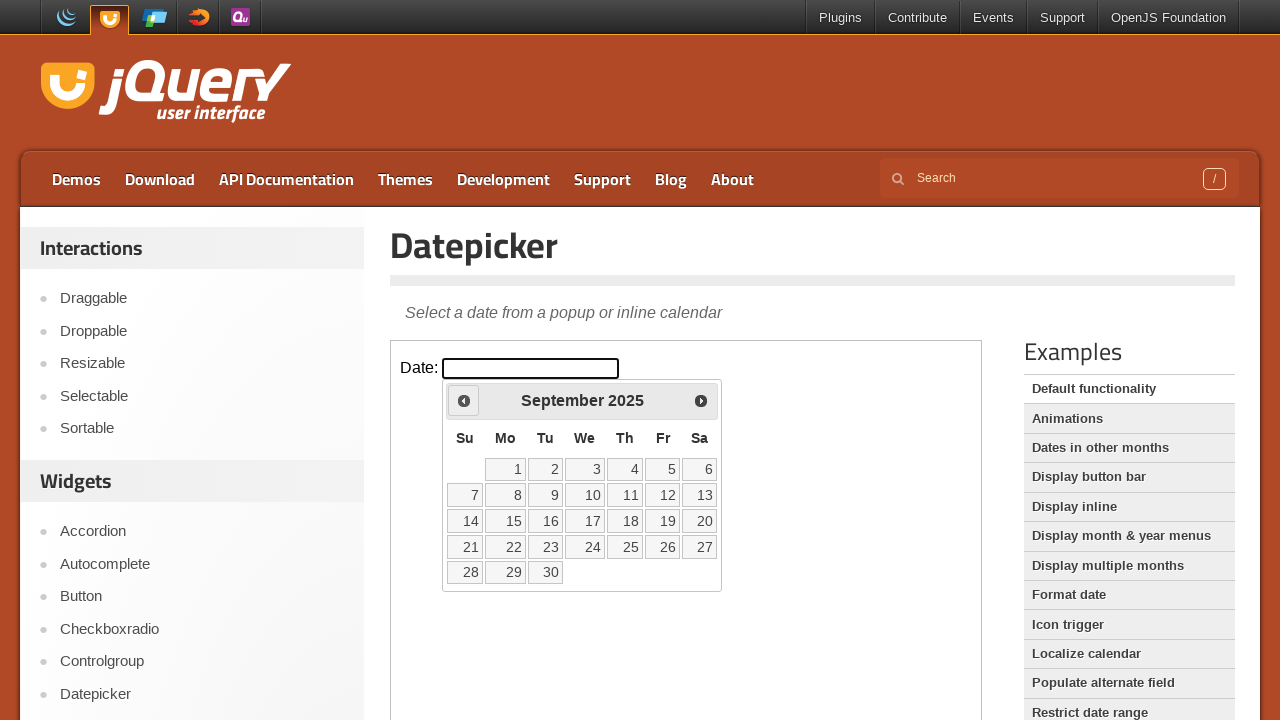

Updated current year: 2025
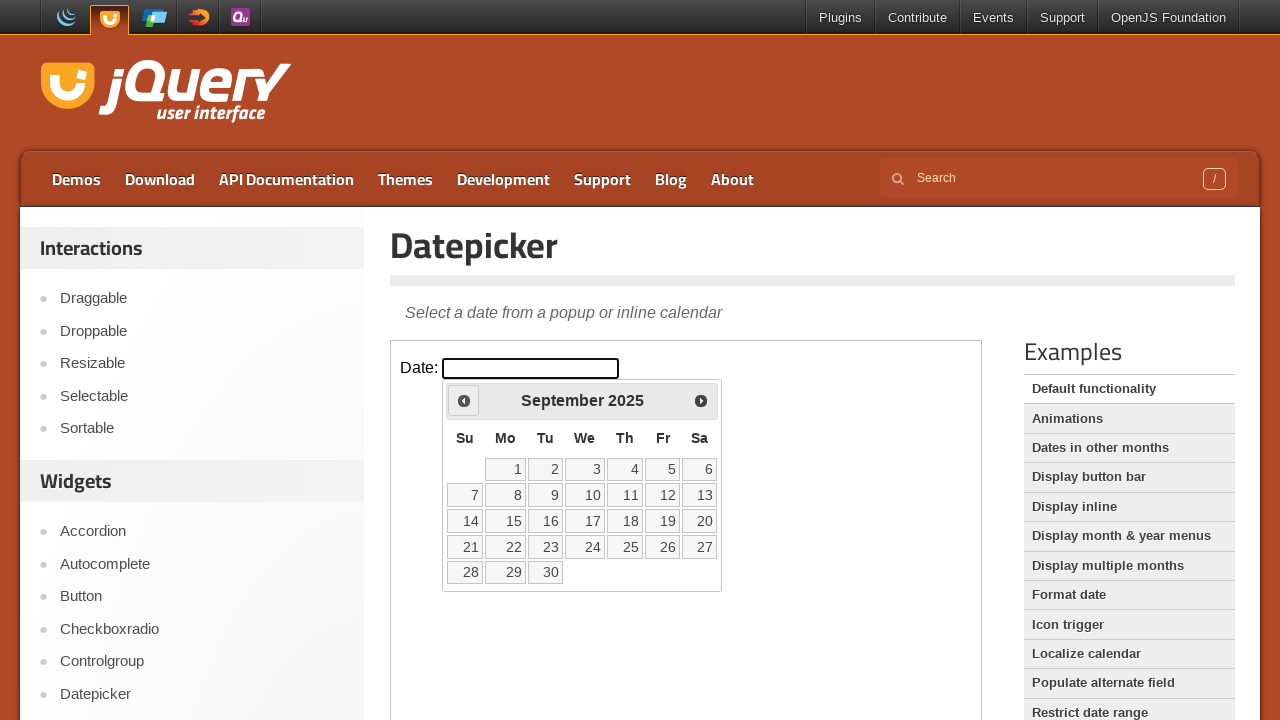

Updated current month: September
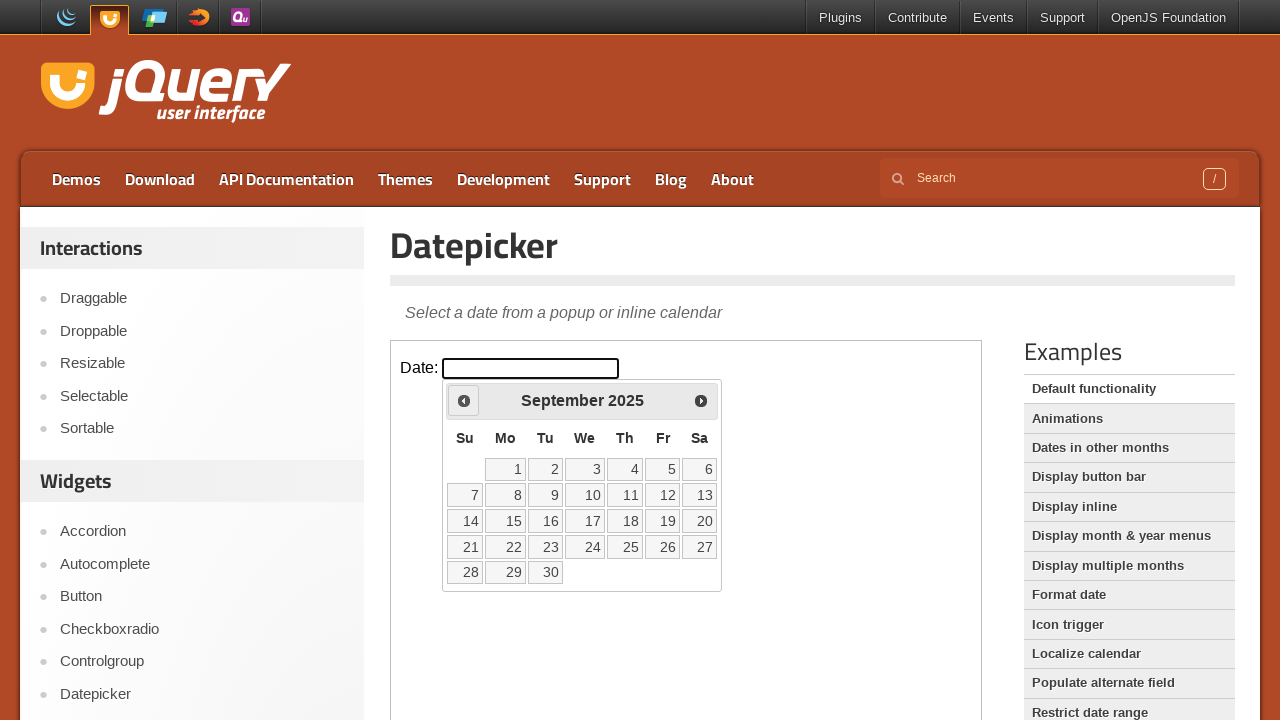

Clicked backward navigation button to move toward May 2020 at (464, 400) on [class='demo-frame'] >> internal:control=enter-frame >> [class='ui-icon ui-icon-
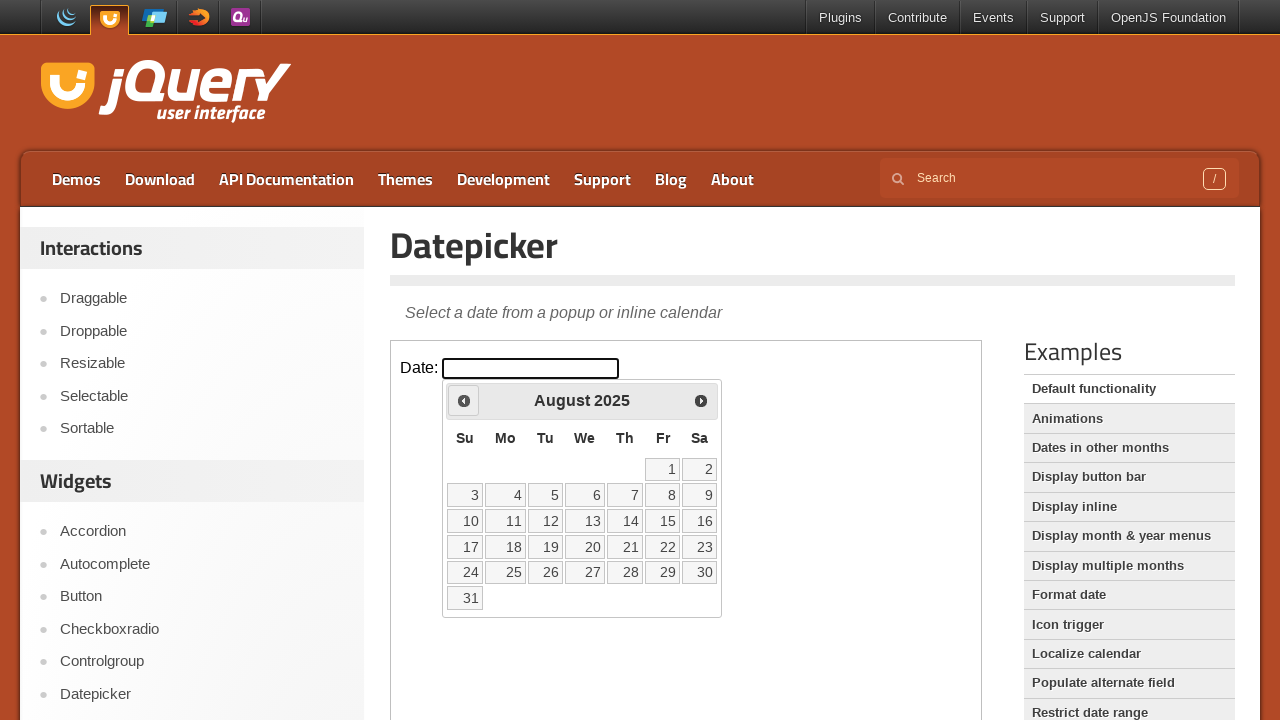

Updated current year: 2025
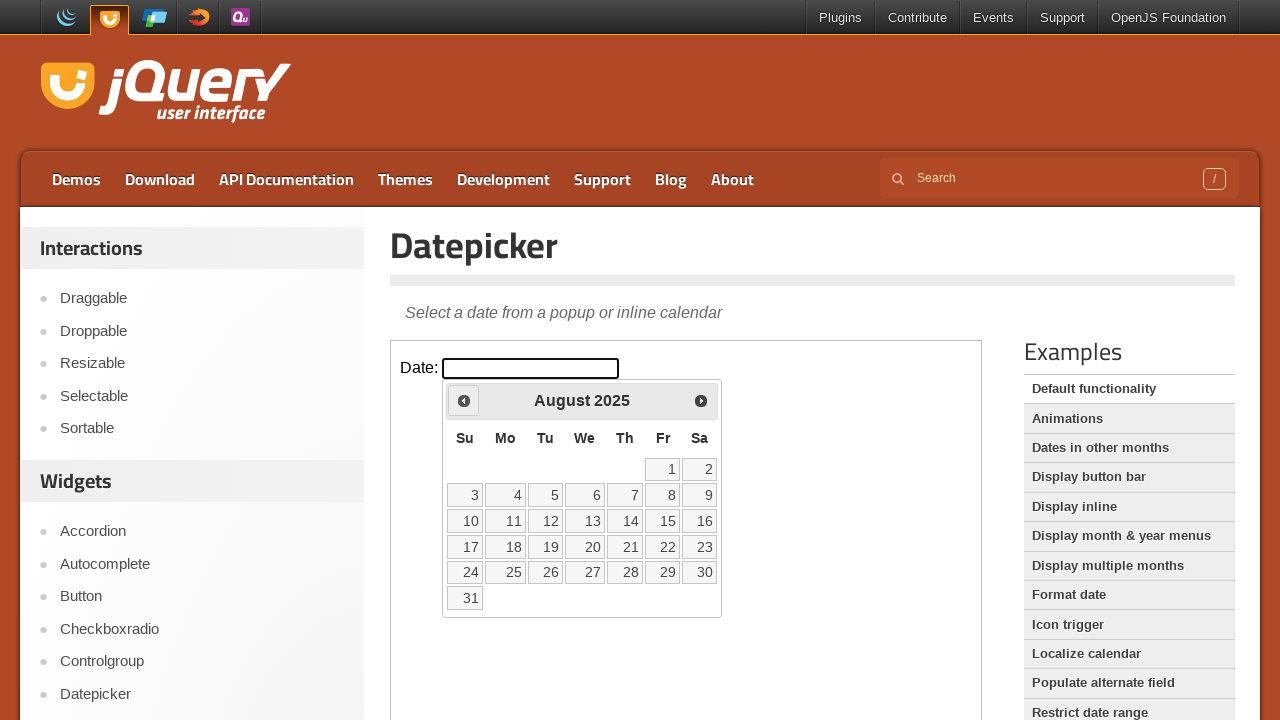

Updated current month: August
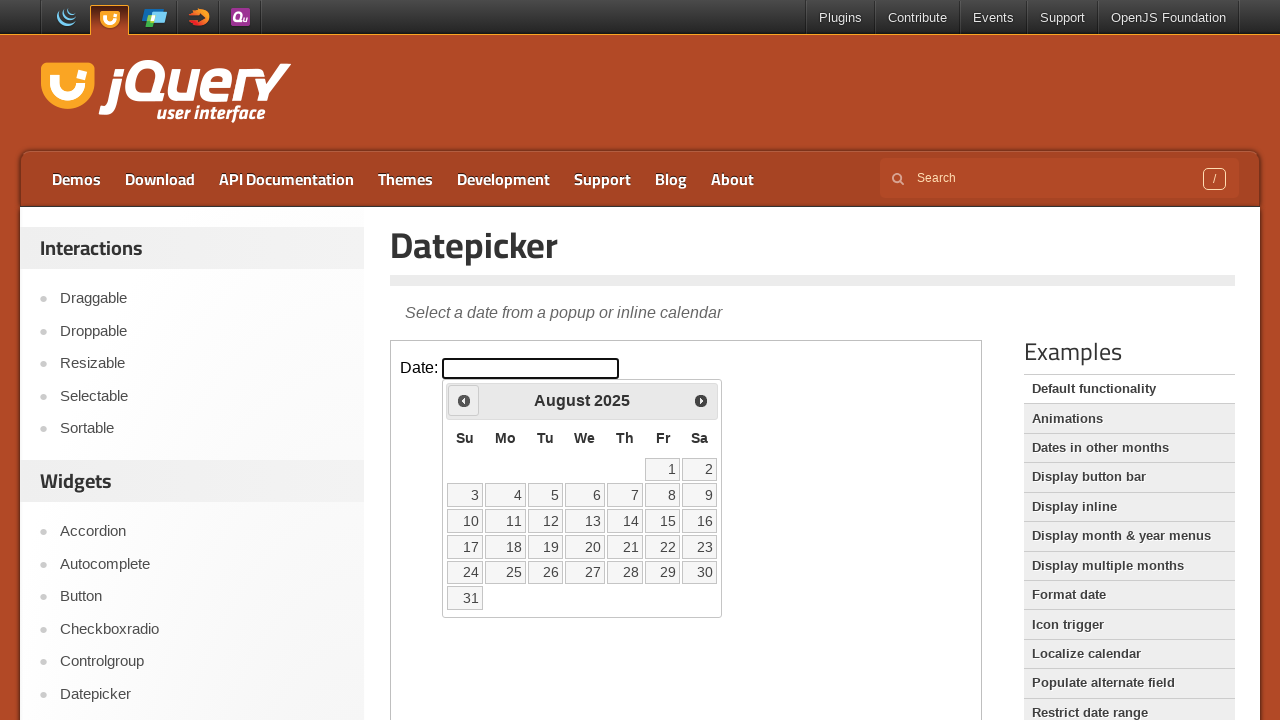

Clicked backward navigation button to move toward May 2020 at (464, 400) on [class='demo-frame'] >> internal:control=enter-frame >> [class='ui-icon ui-icon-
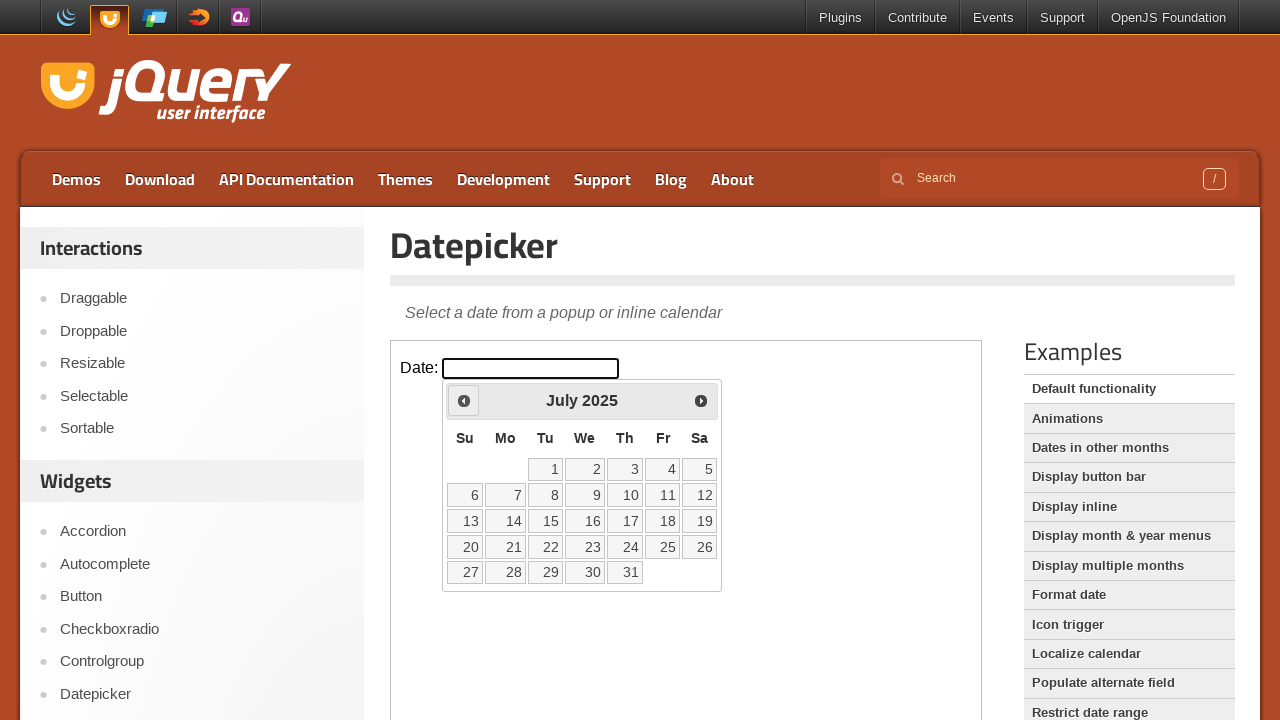

Updated current year: 2025
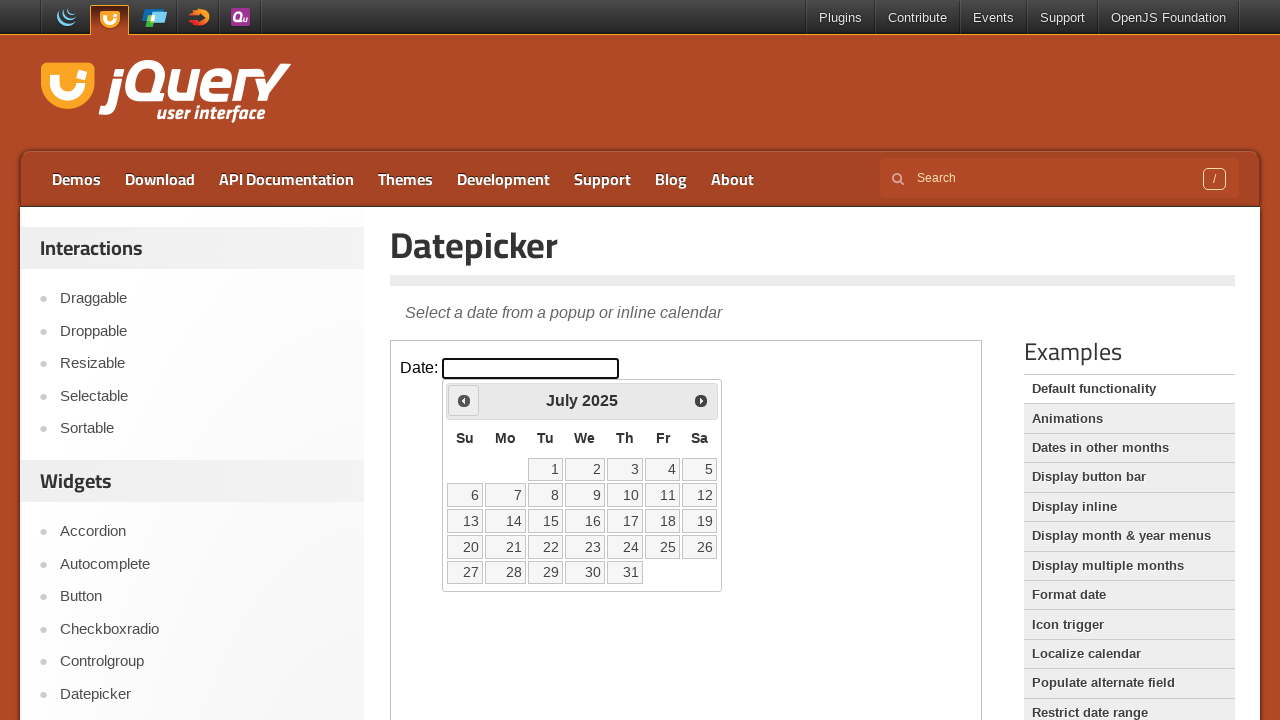

Updated current month: July
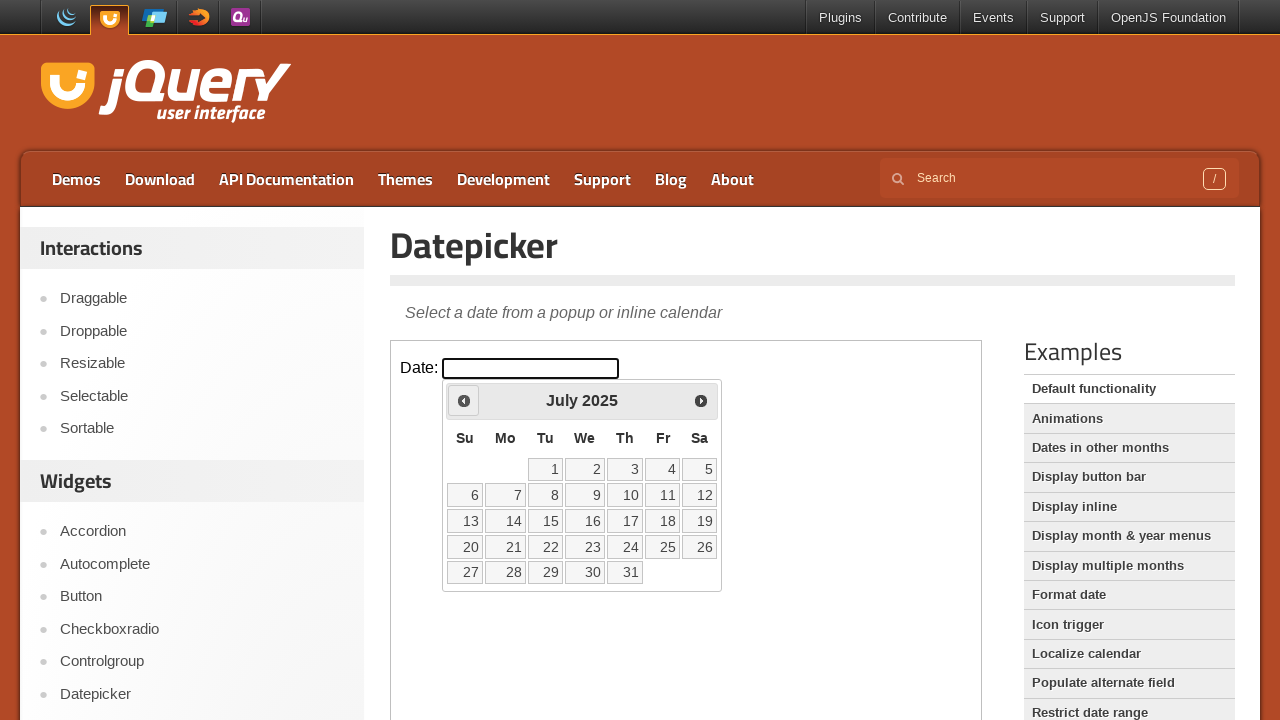

Clicked backward navigation button to move toward May 2020 at (464, 400) on [class='demo-frame'] >> internal:control=enter-frame >> [class='ui-icon ui-icon-
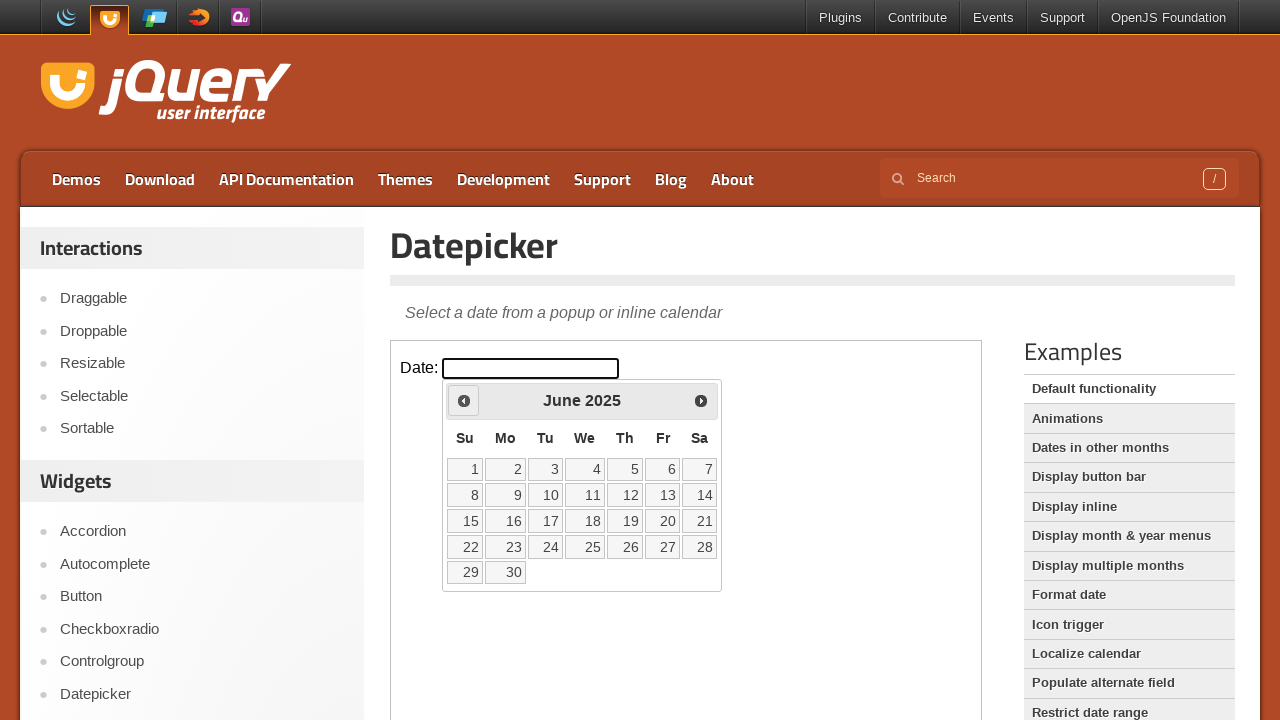

Updated current year: 2025
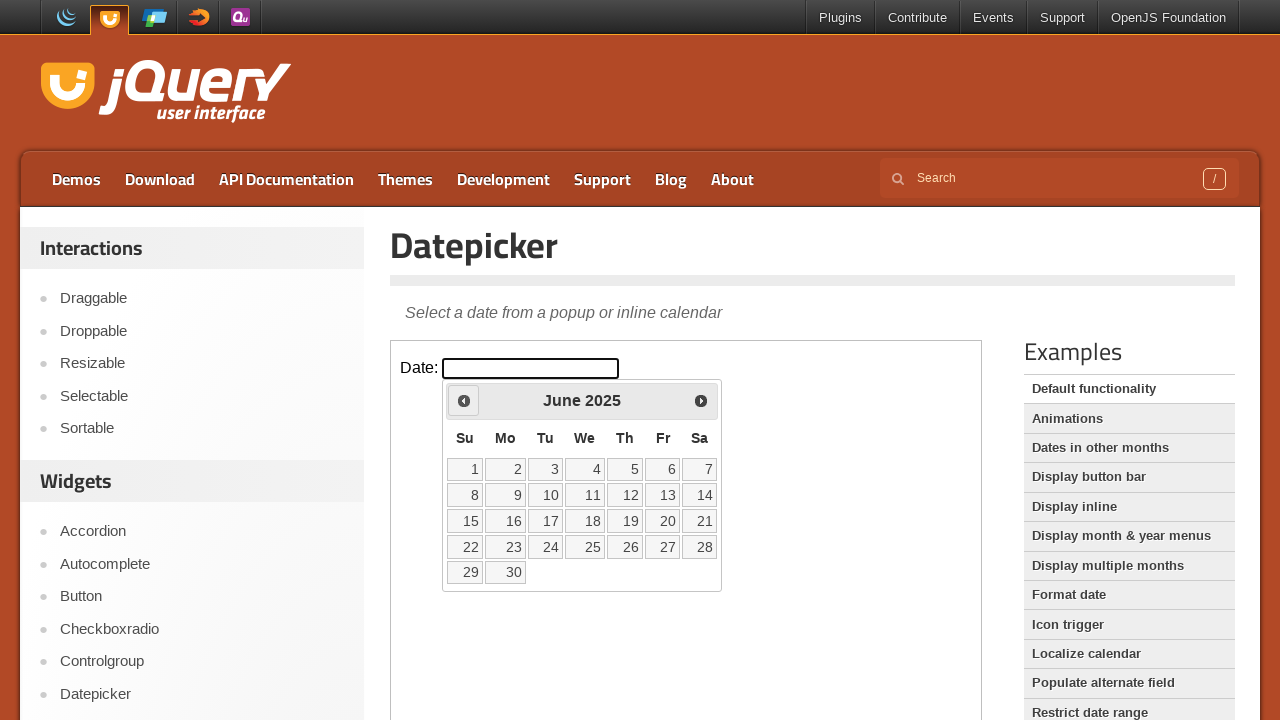

Updated current month: June
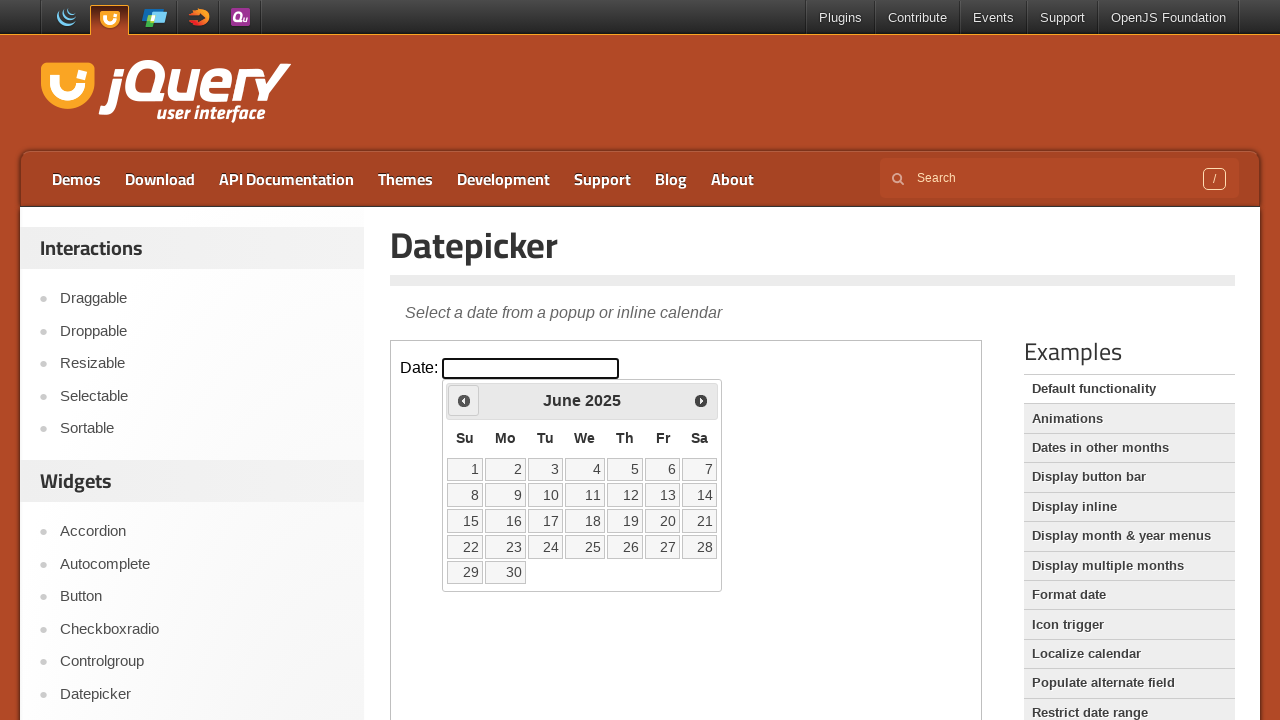

Clicked backward navigation button to move toward May 2020 at (464, 400) on [class='demo-frame'] >> internal:control=enter-frame >> [class='ui-icon ui-icon-
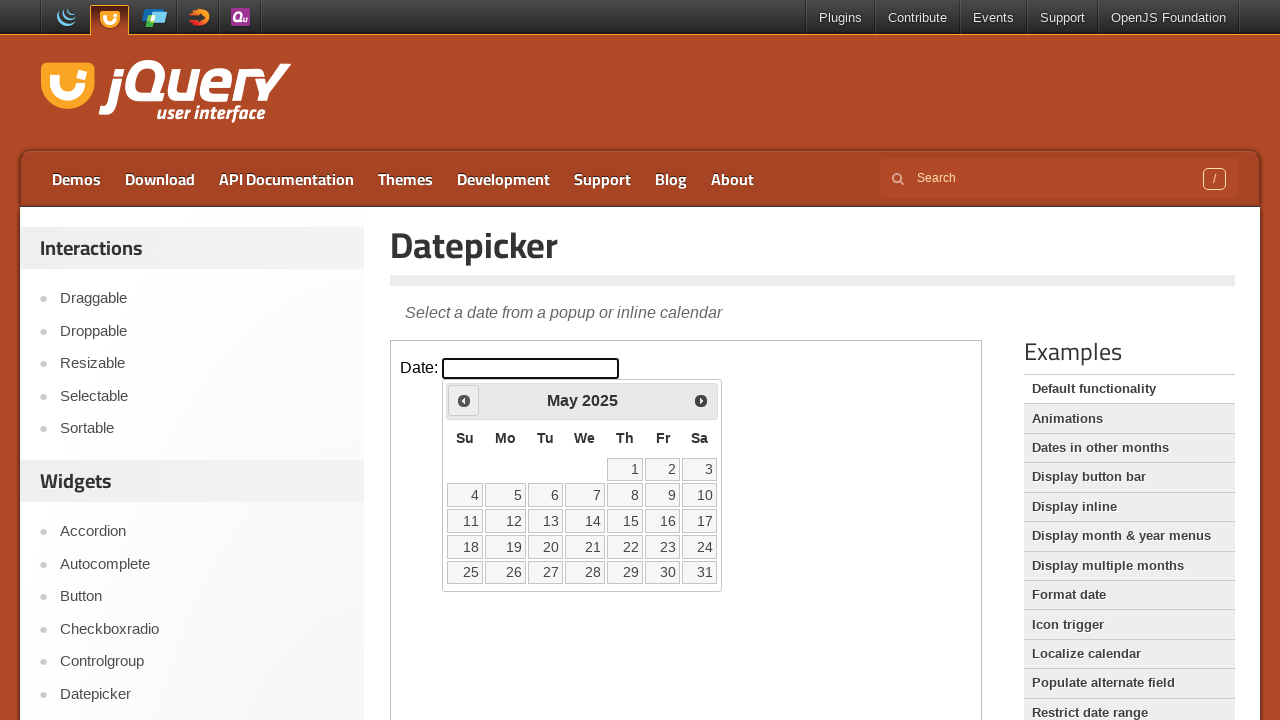

Updated current year: 2025
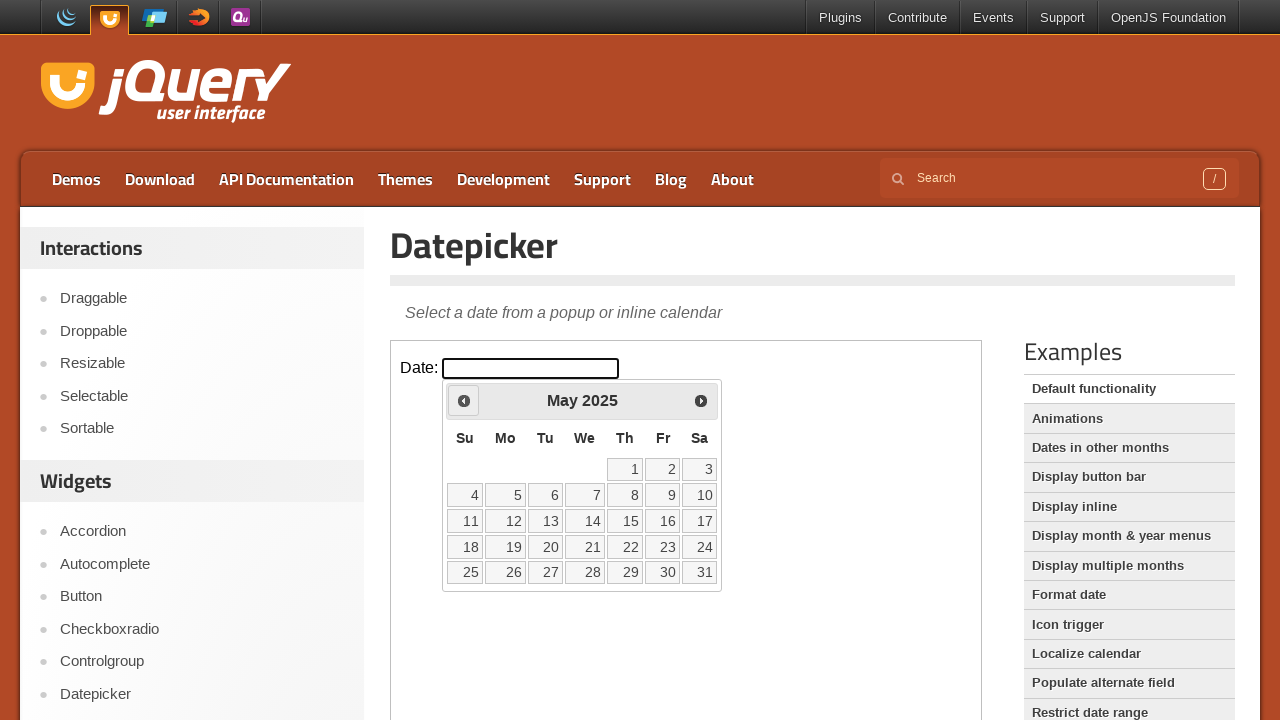

Updated current month: May
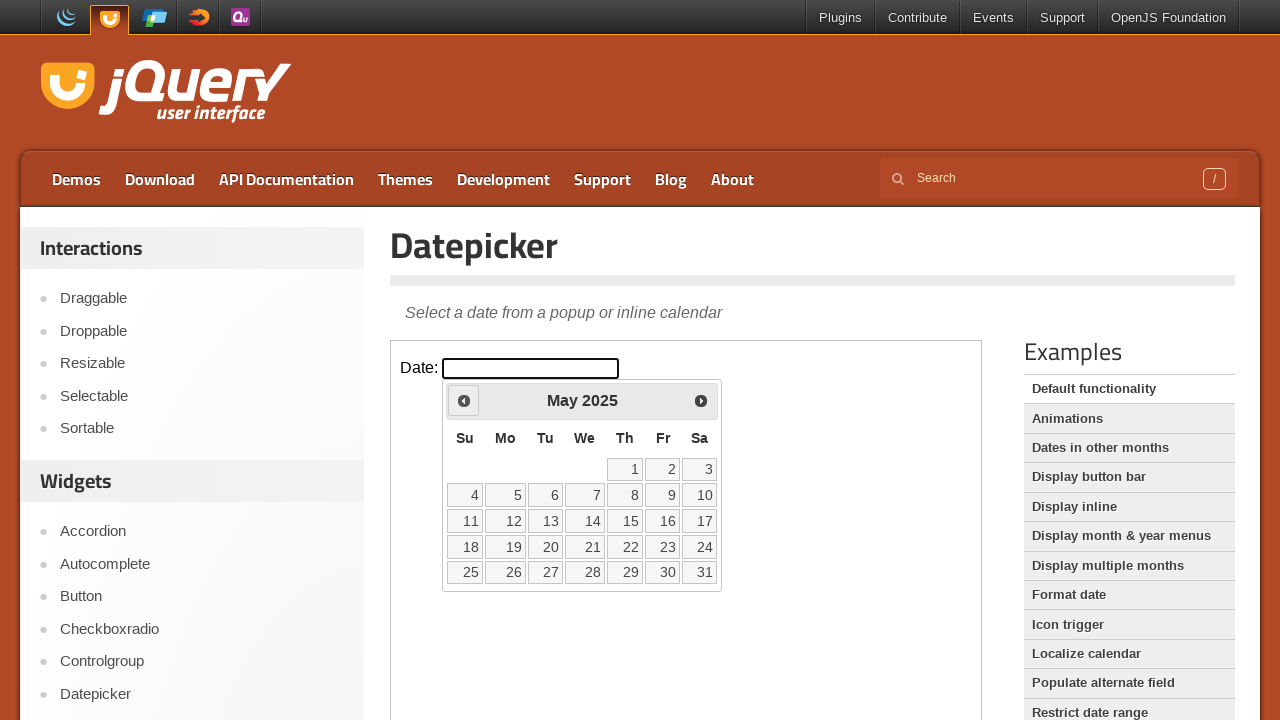

Clicked backward navigation button to move toward May 2020 at (464, 400) on [class='demo-frame'] >> internal:control=enter-frame >> [class='ui-icon ui-icon-
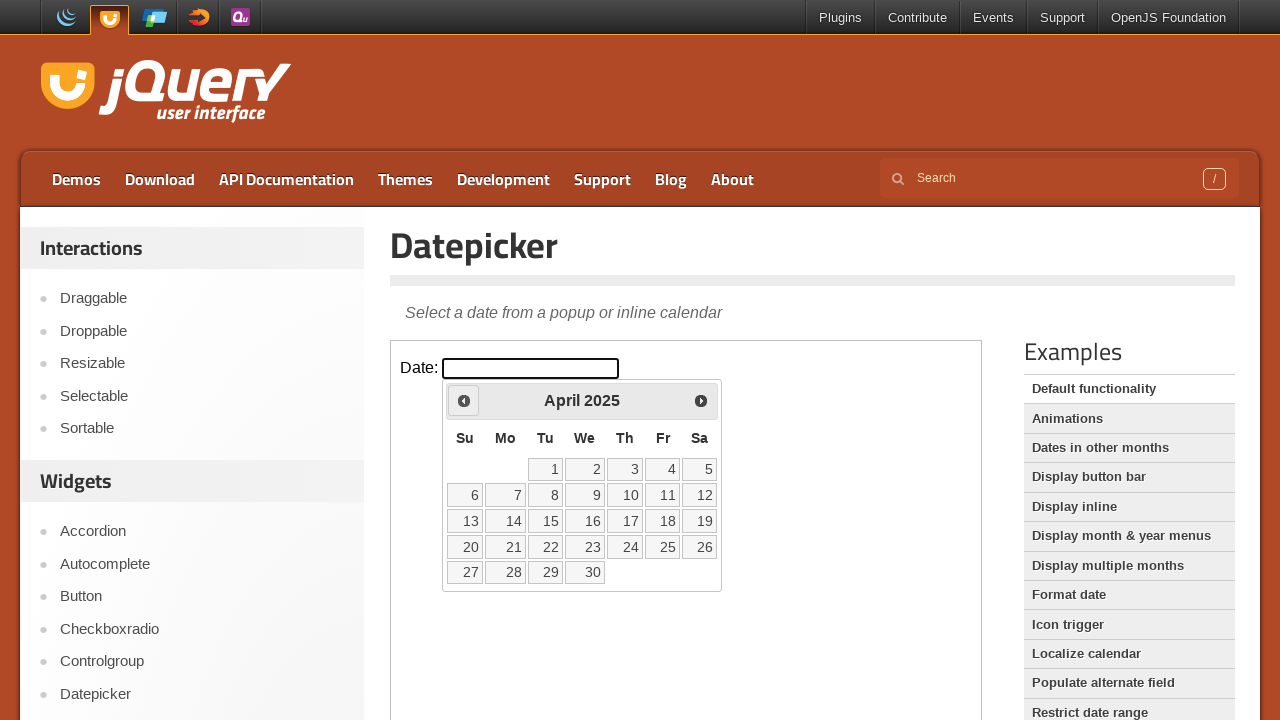

Updated current year: 2025
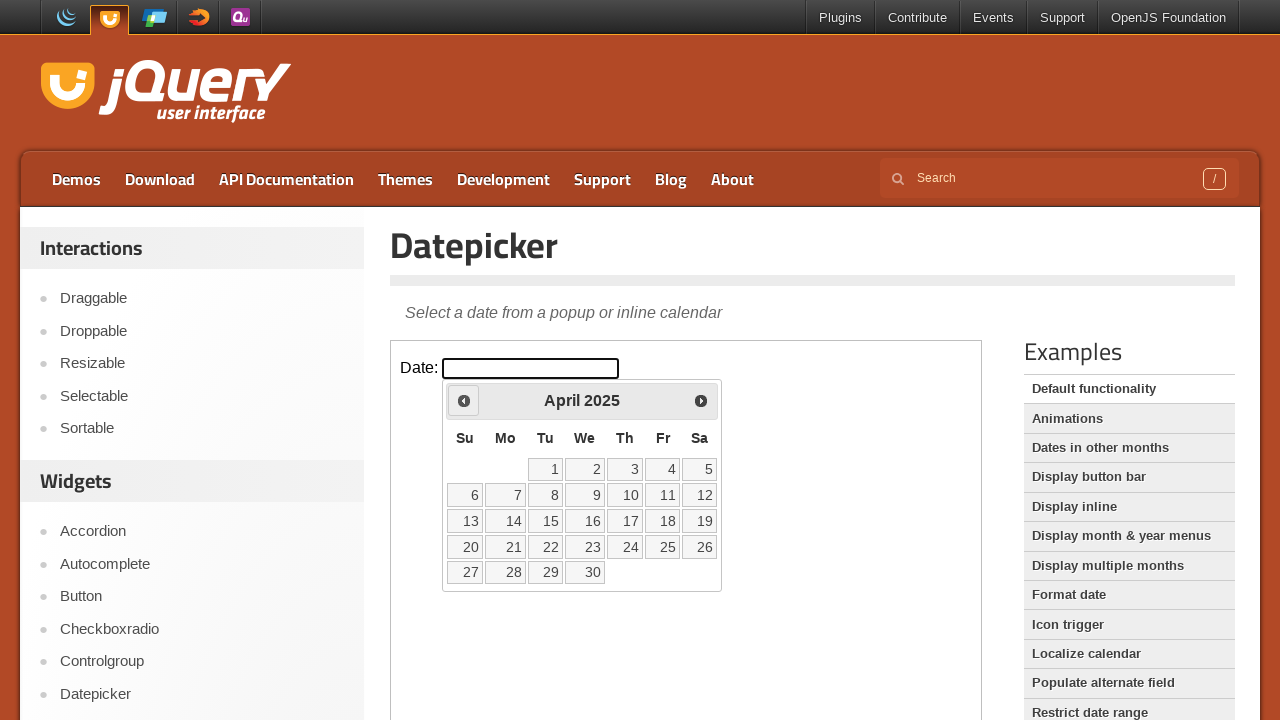

Updated current month: April
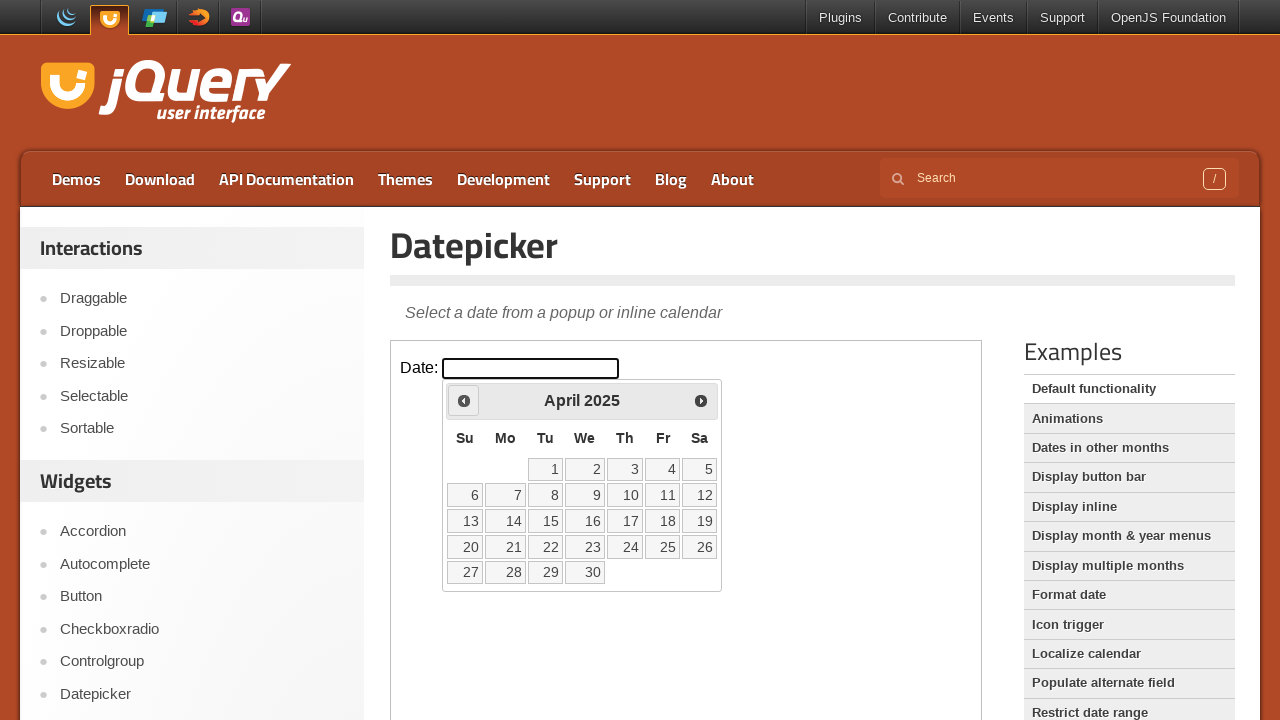

Clicked backward navigation button to move toward May 2020 at (464, 400) on [class='demo-frame'] >> internal:control=enter-frame >> [class='ui-icon ui-icon-
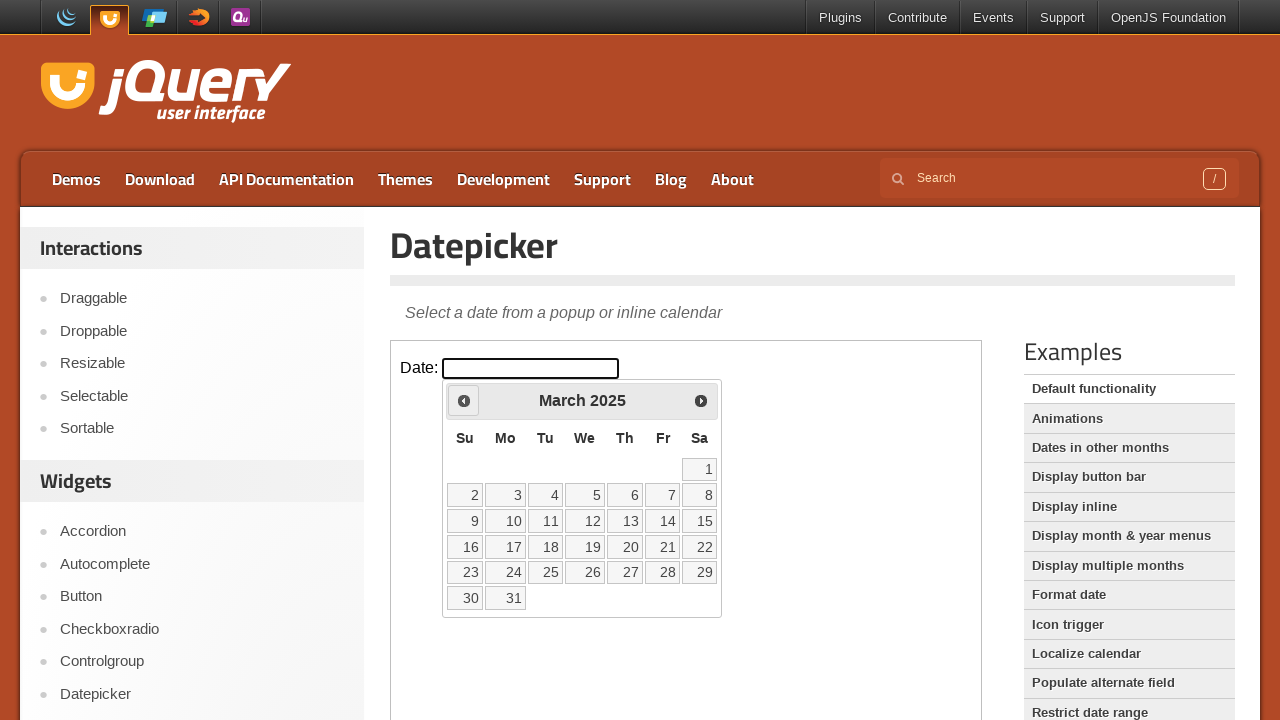

Updated current year: 2025
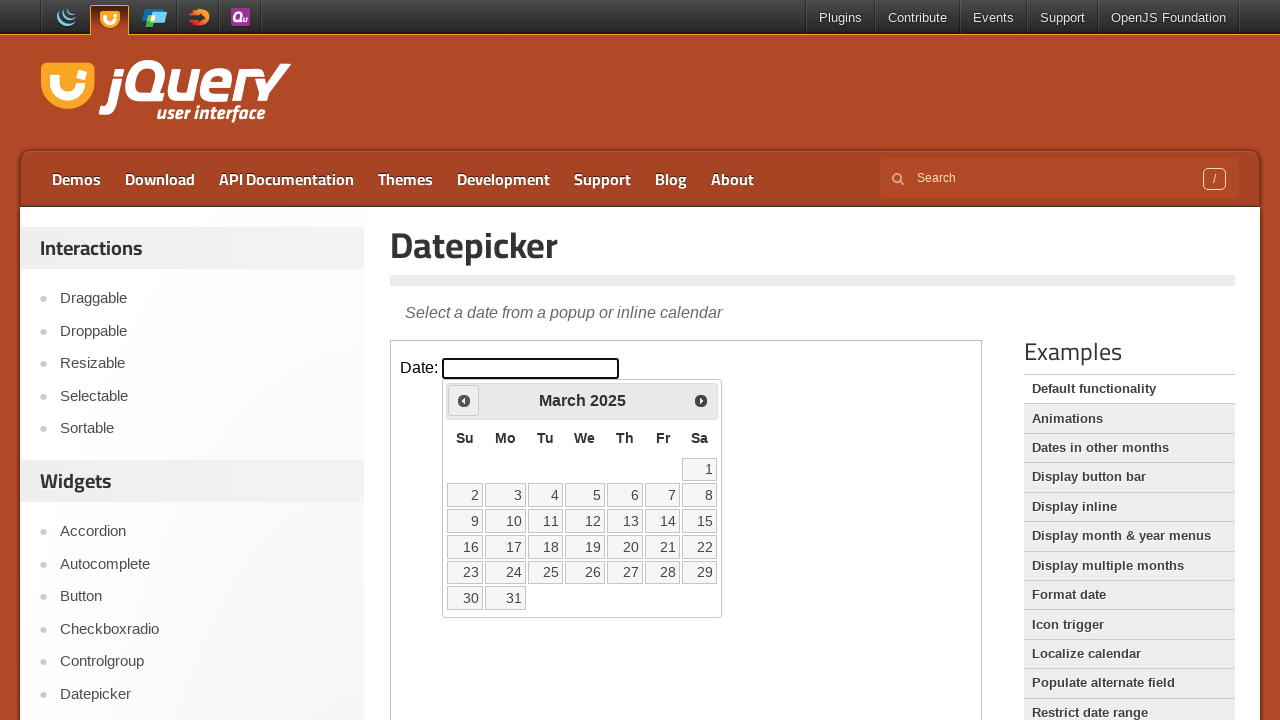

Updated current month: March
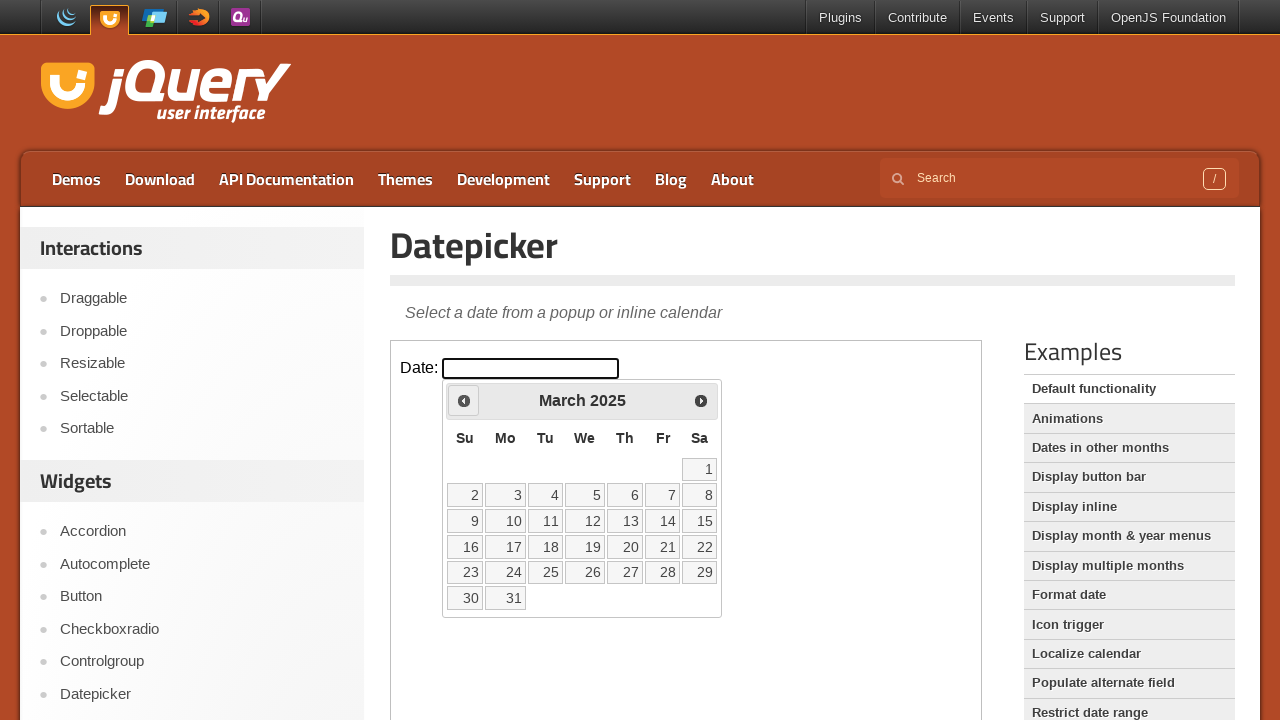

Clicked backward navigation button to move toward May 2020 at (464, 400) on [class='demo-frame'] >> internal:control=enter-frame >> [class='ui-icon ui-icon-
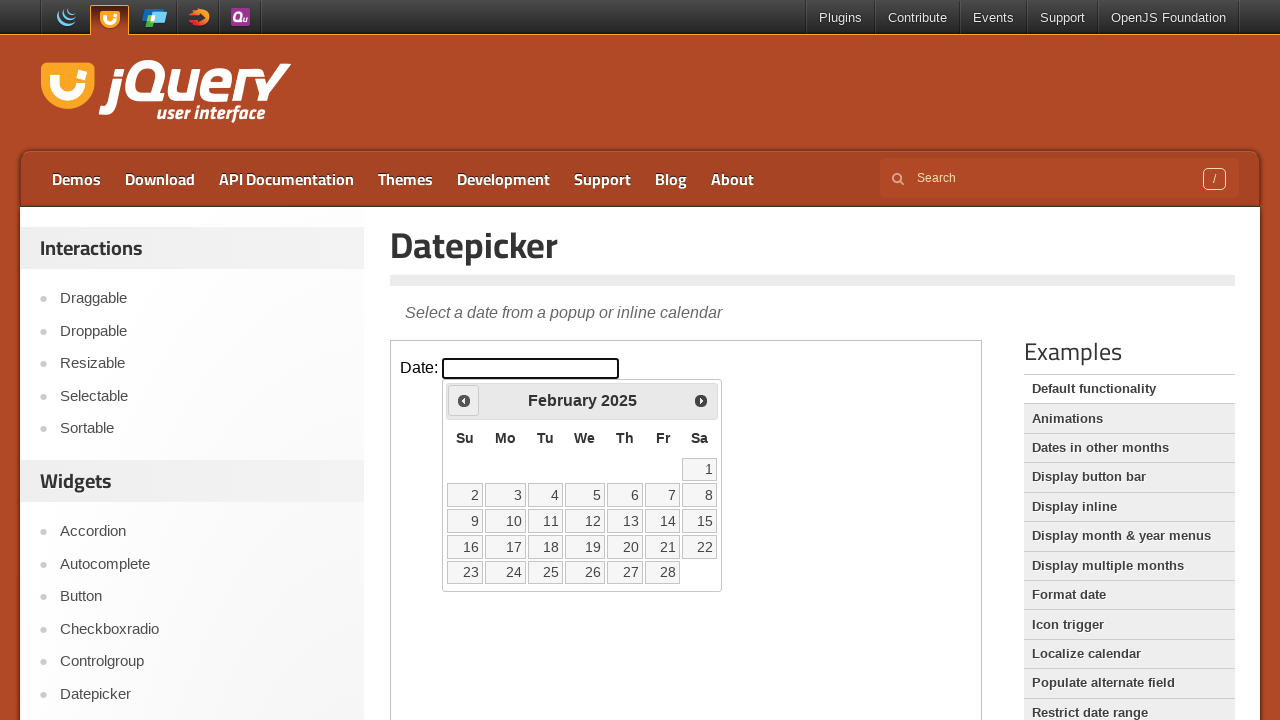

Updated current year: 2025
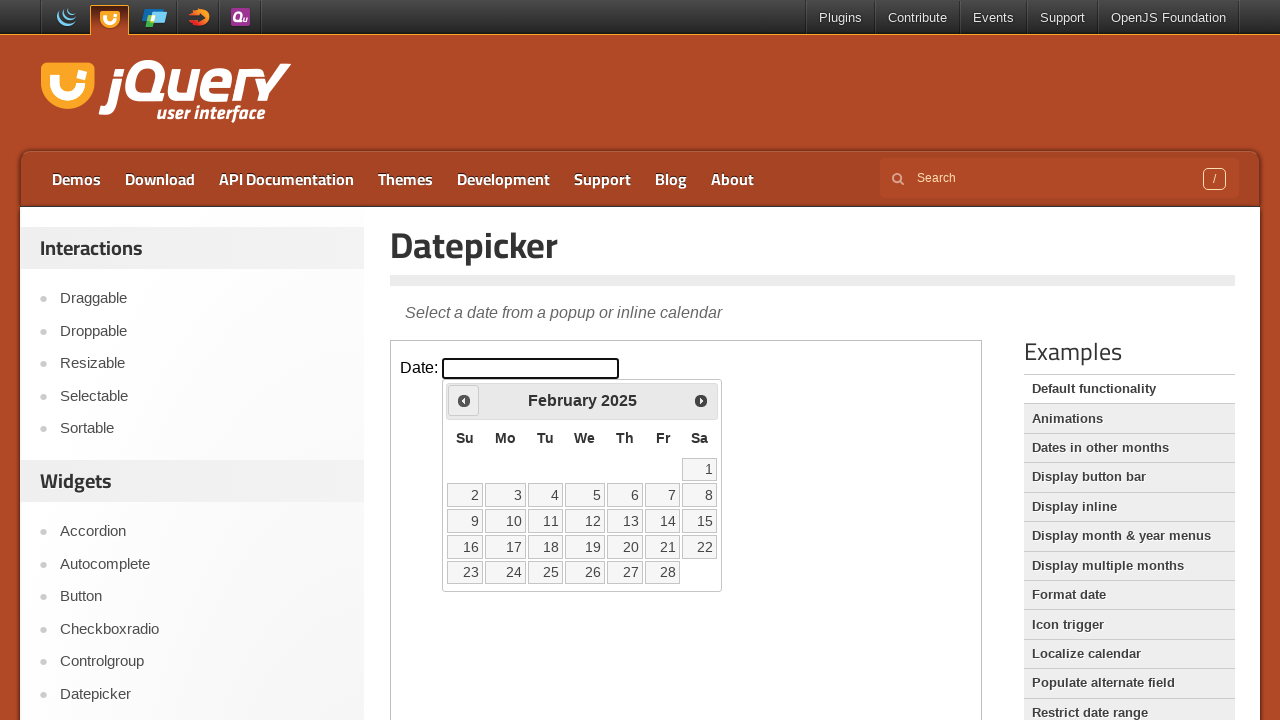

Updated current month: February
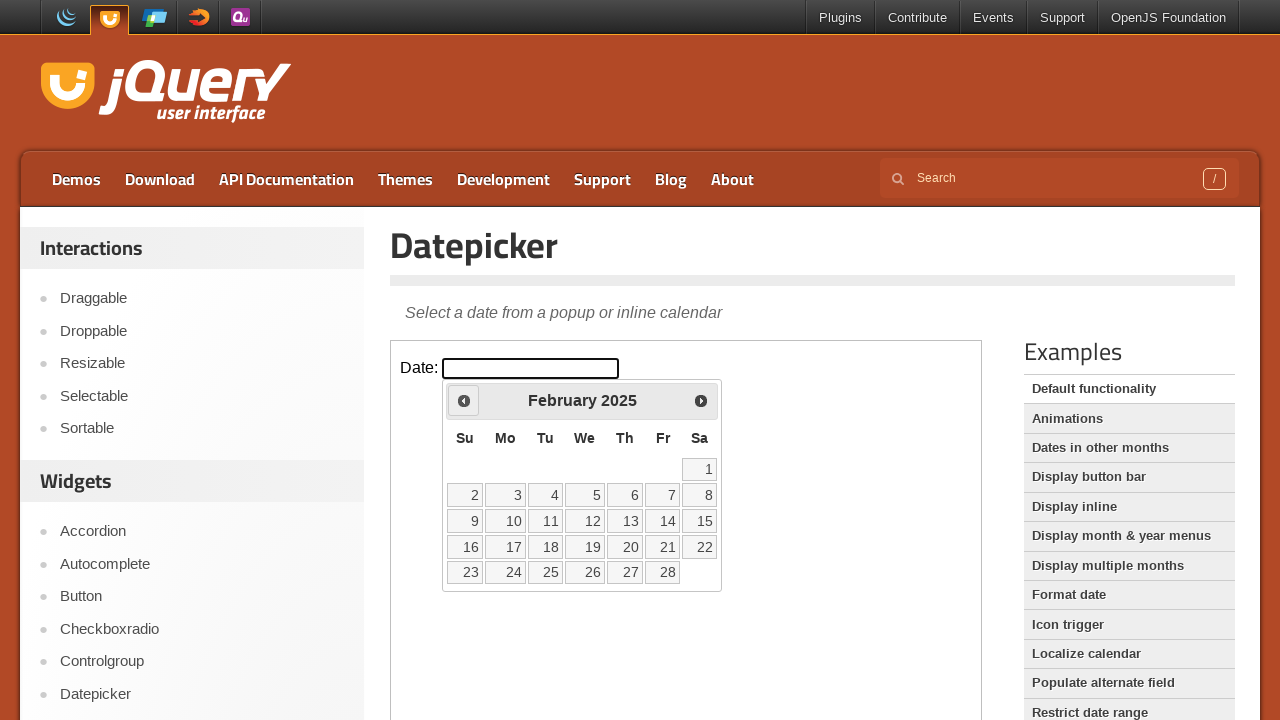

Clicked backward navigation button to move toward May 2020 at (464, 400) on [class='demo-frame'] >> internal:control=enter-frame >> [class='ui-icon ui-icon-
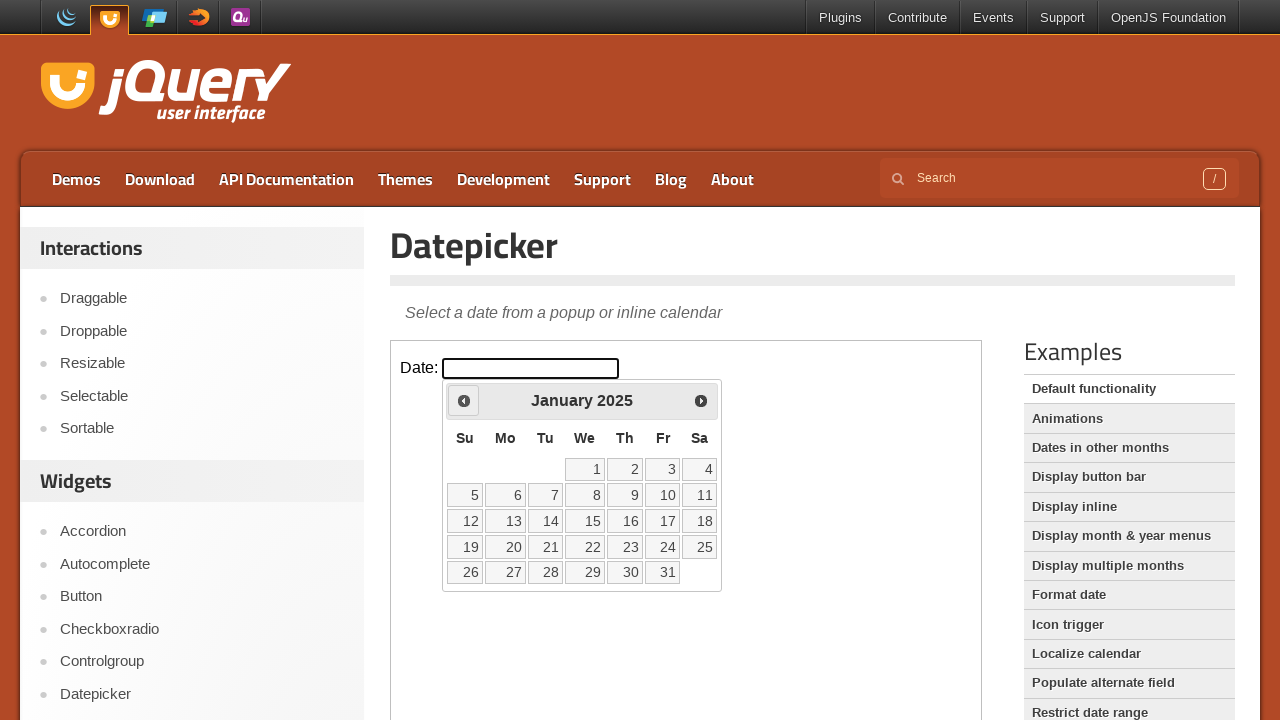

Updated current year: 2025
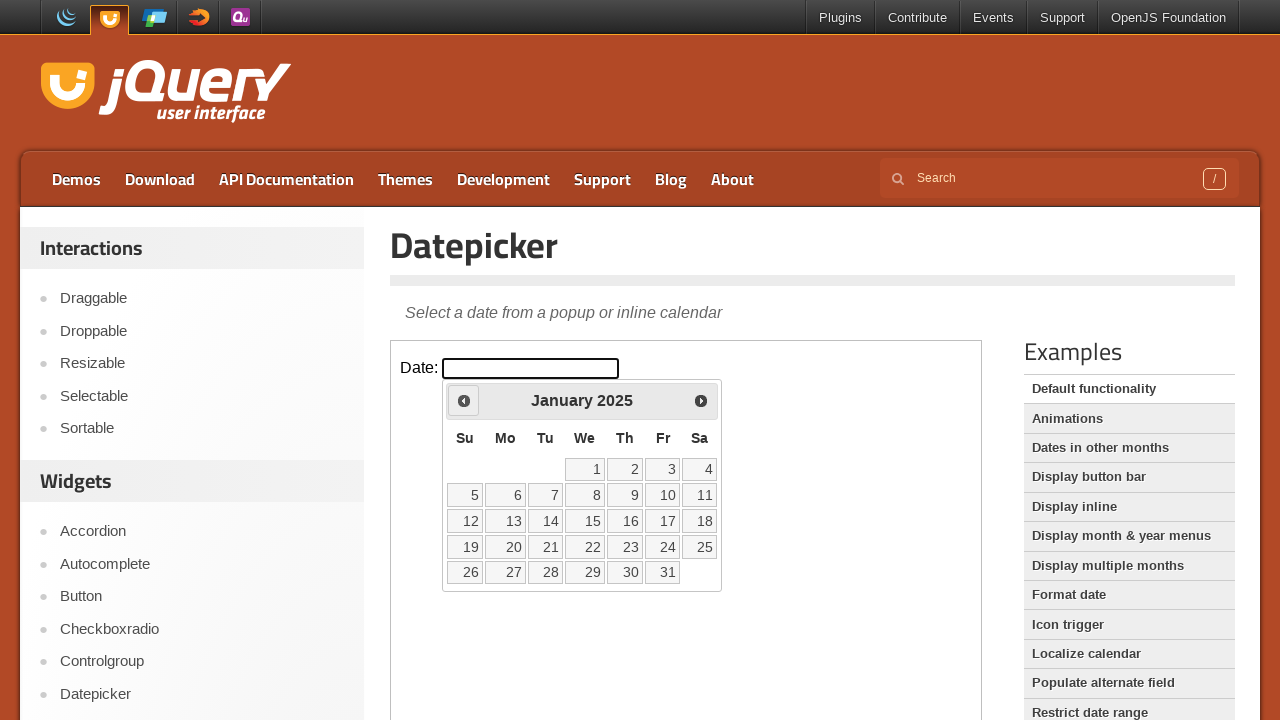

Updated current month: January
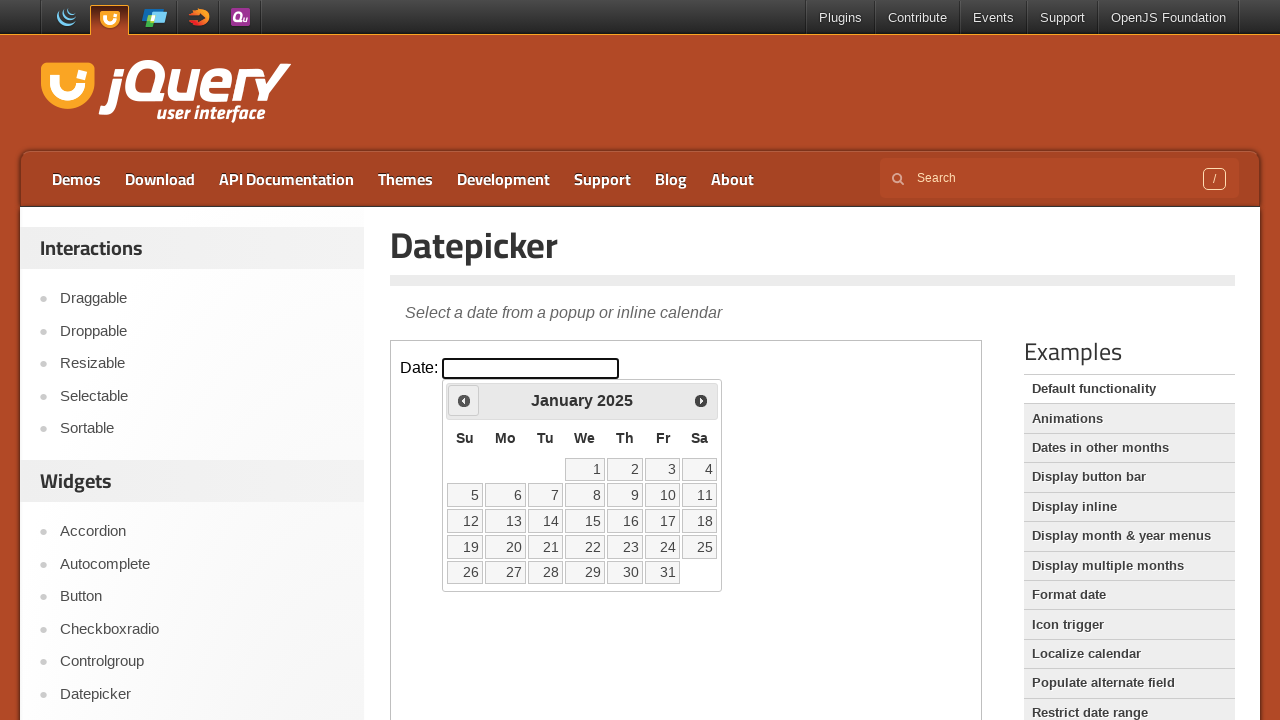

Clicked backward navigation button to move toward May 2020 at (464, 400) on [class='demo-frame'] >> internal:control=enter-frame >> [class='ui-icon ui-icon-
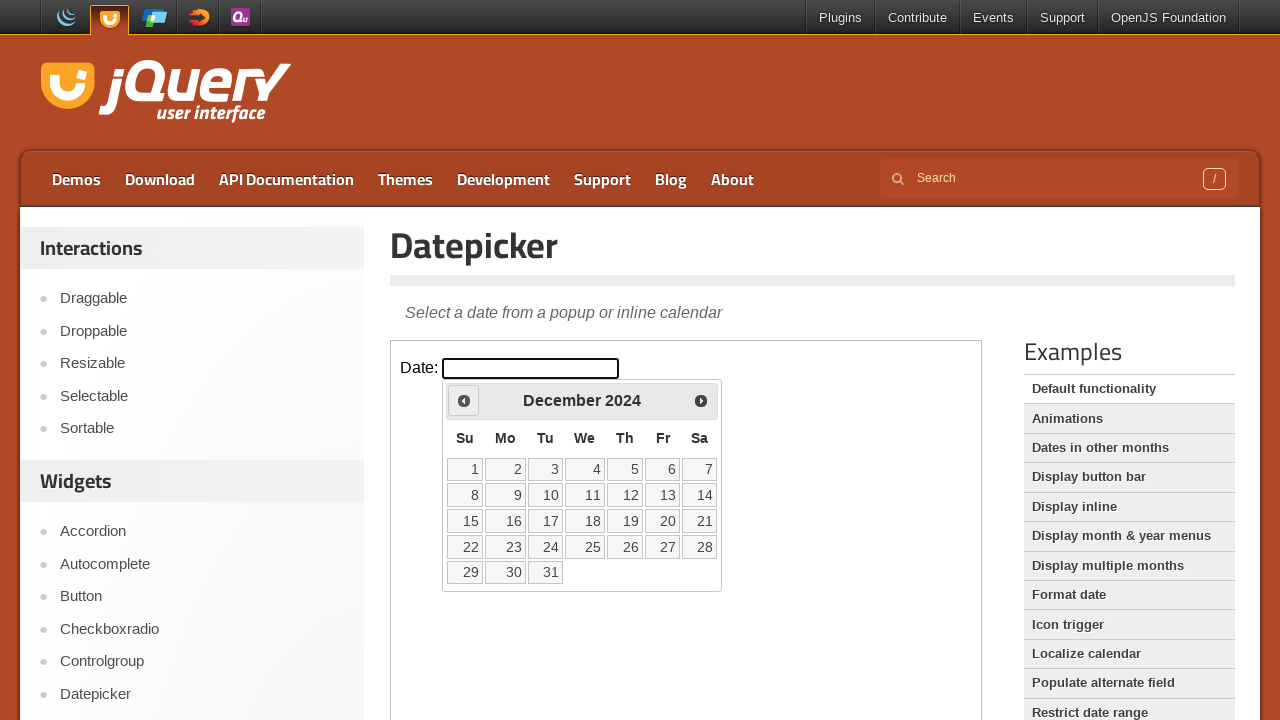

Updated current year: 2024
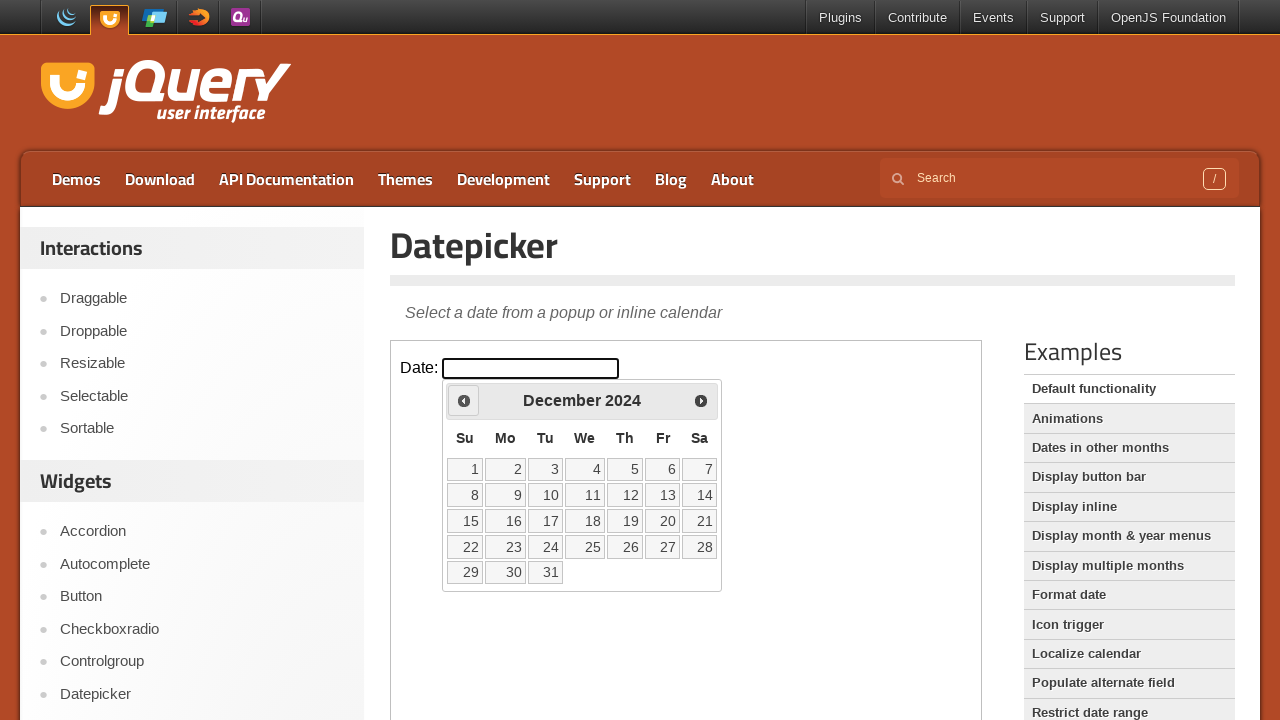

Updated current month: December
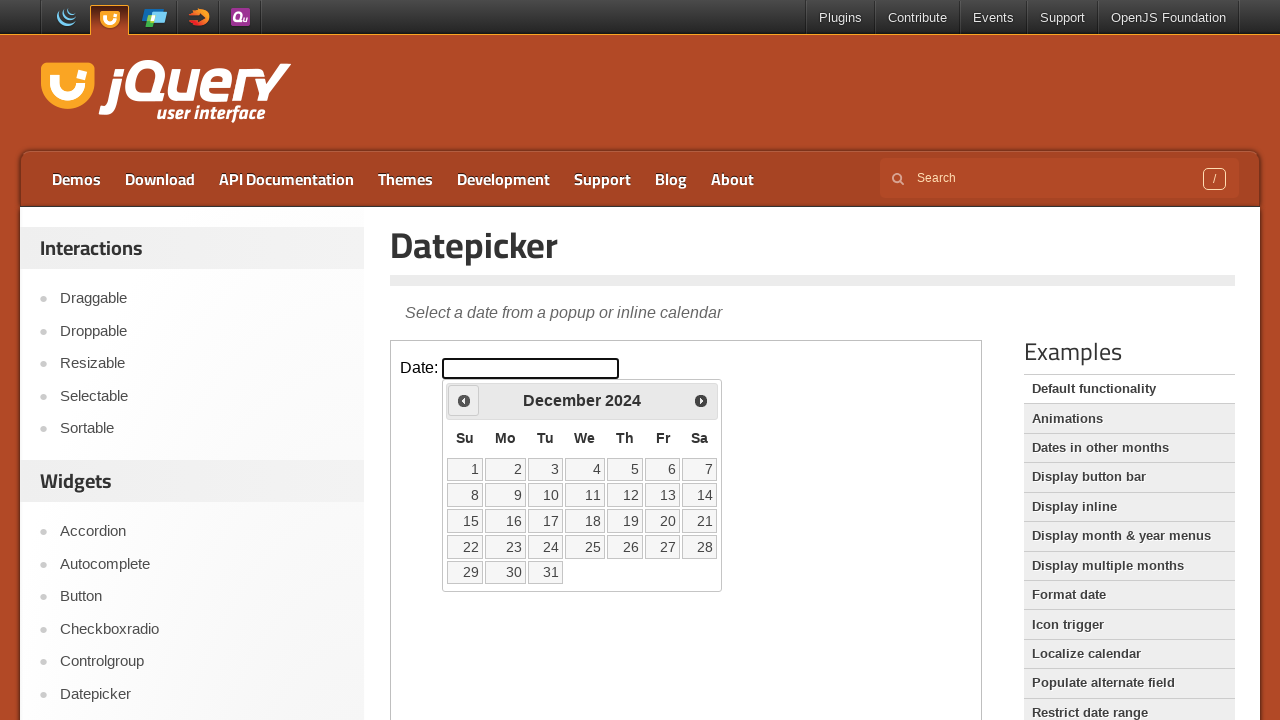

Clicked backward navigation button to move toward May 2020 at (464, 400) on [class='demo-frame'] >> internal:control=enter-frame >> [class='ui-icon ui-icon-
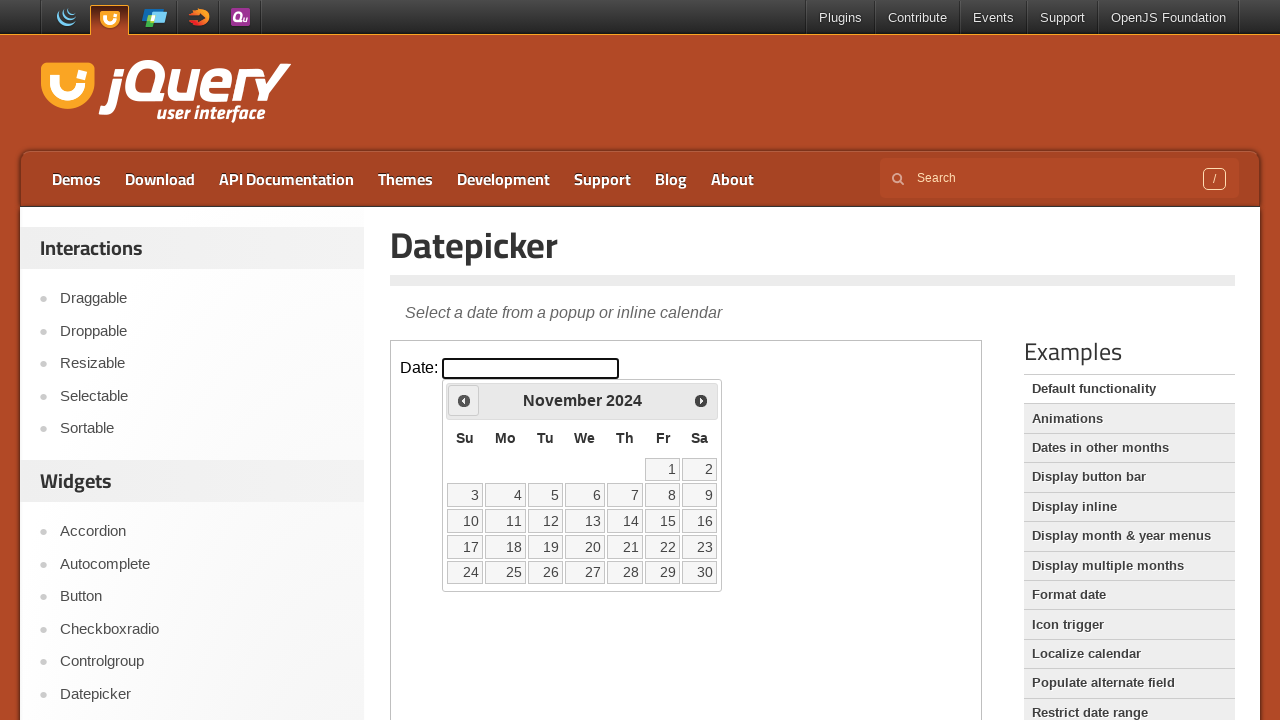

Updated current year: 2024
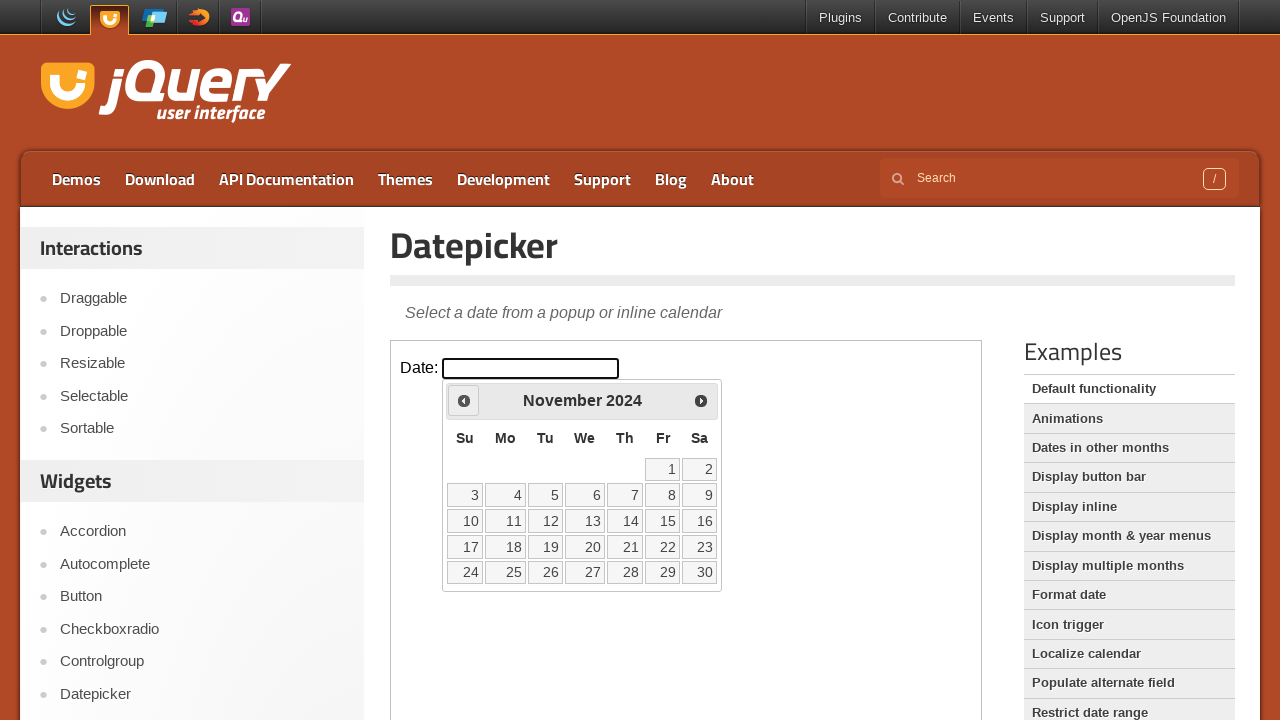

Updated current month: November
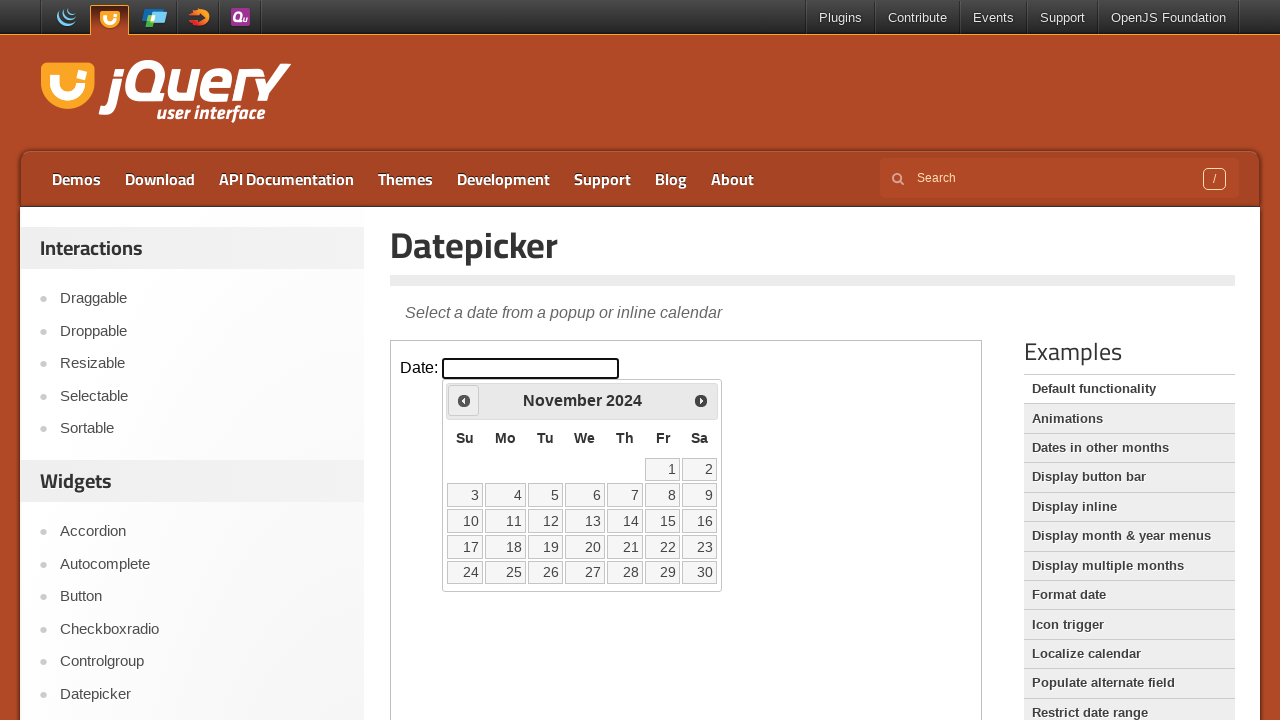

Clicked backward navigation button to move toward May 2020 at (464, 400) on [class='demo-frame'] >> internal:control=enter-frame >> [class='ui-icon ui-icon-
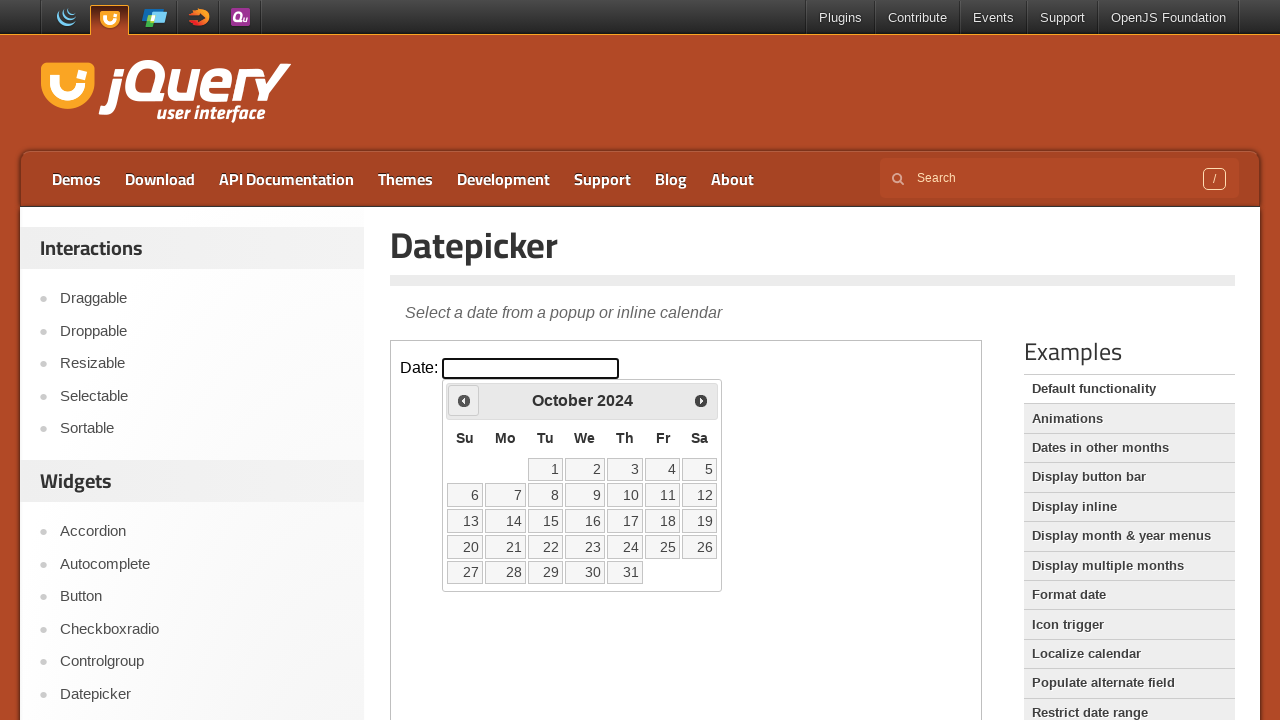

Updated current year: 2024
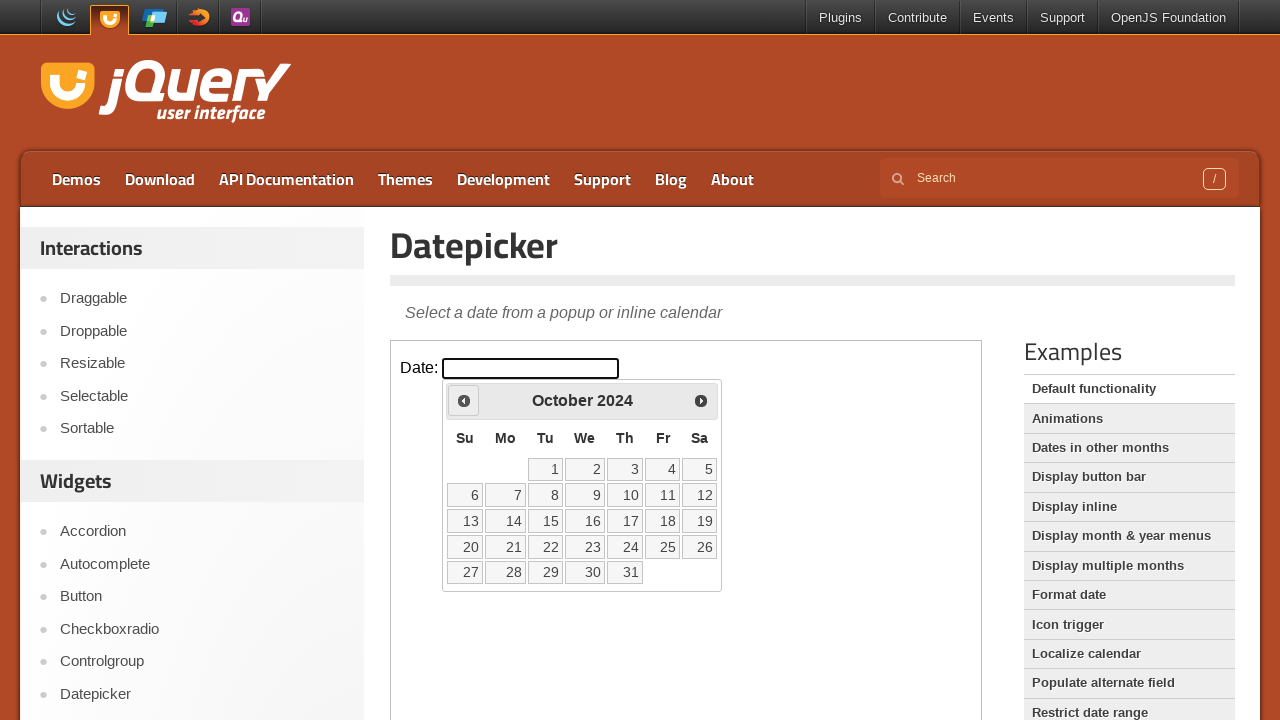

Updated current month: October
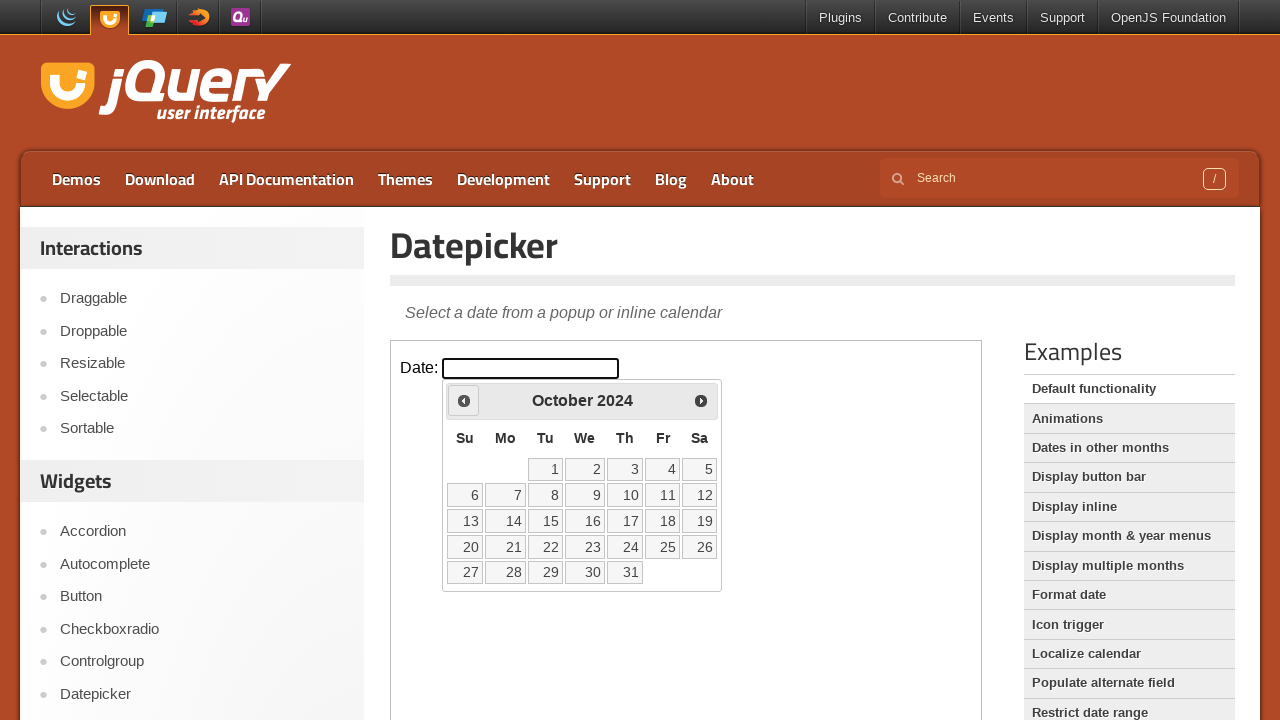

Clicked backward navigation button to move toward May 2020 at (464, 400) on [class='demo-frame'] >> internal:control=enter-frame >> [class='ui-icon ui-icon-
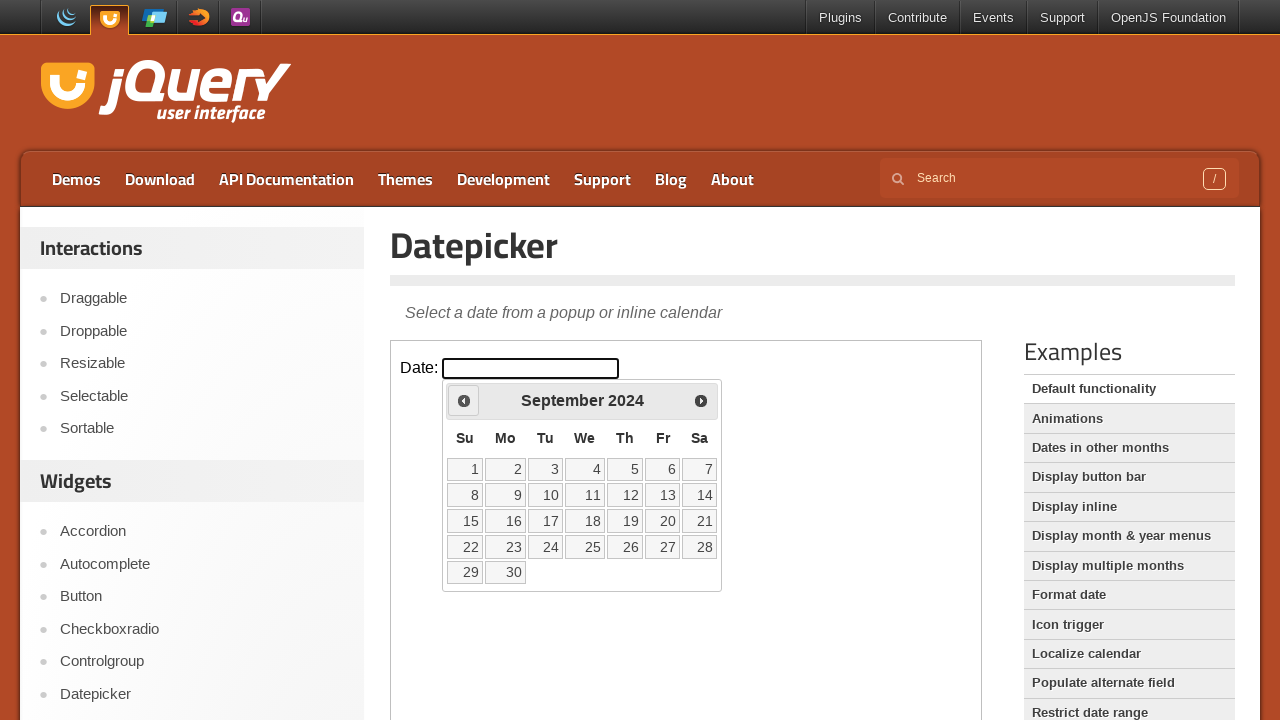

Updated current year: 2024
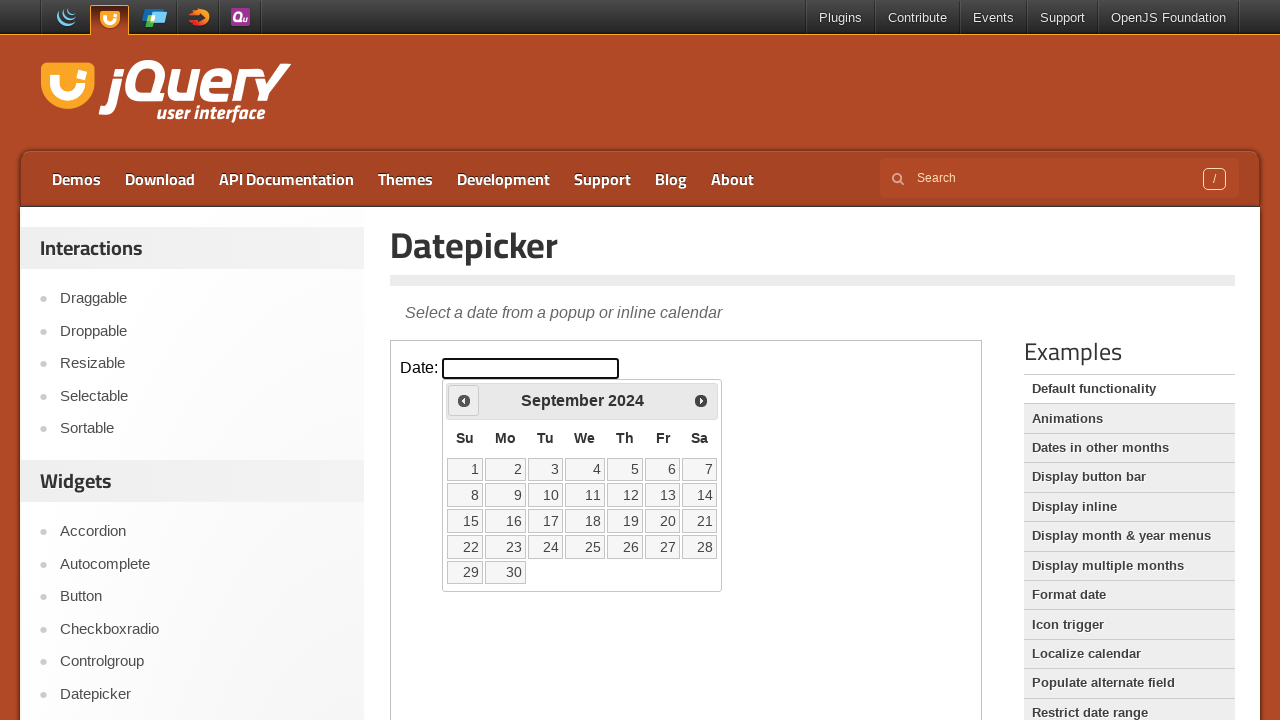

Updated current month: September
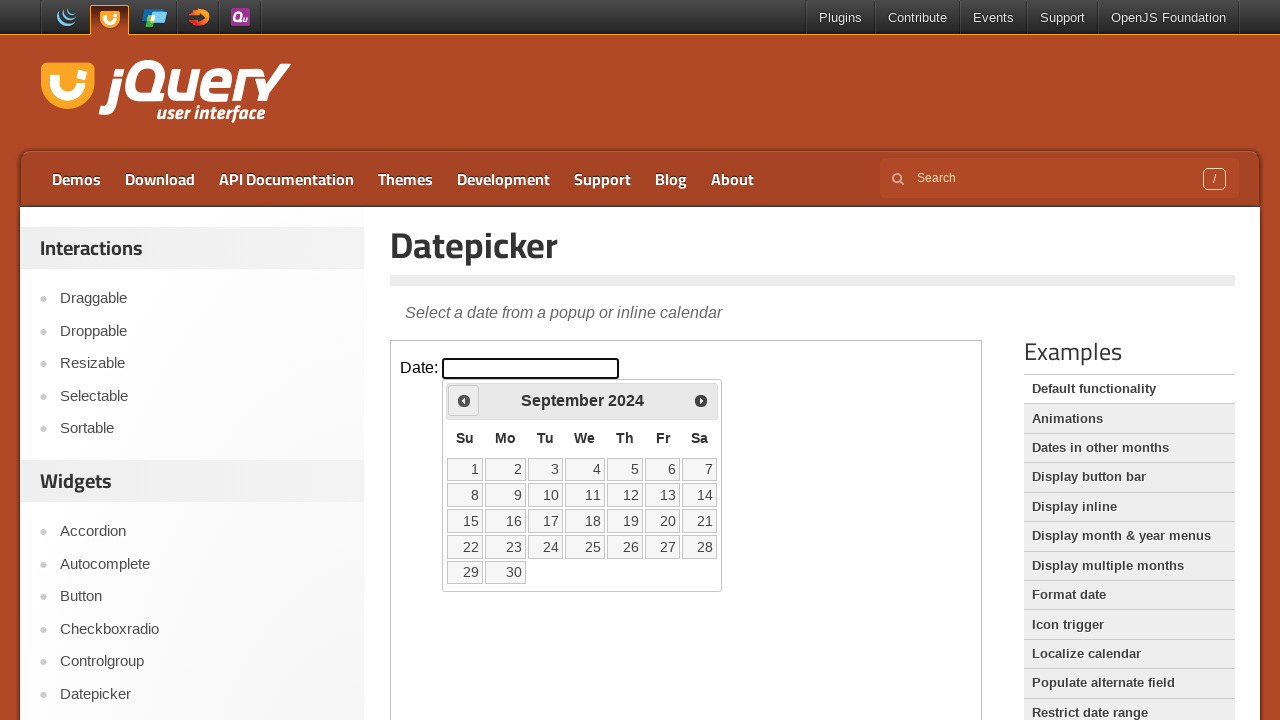

Clicked backward navigation button to move toward May 2020 at (464, 400) on [class='demo-frame'] >> internal:control=enter-frame >> [class='ui-icon ui-icon-
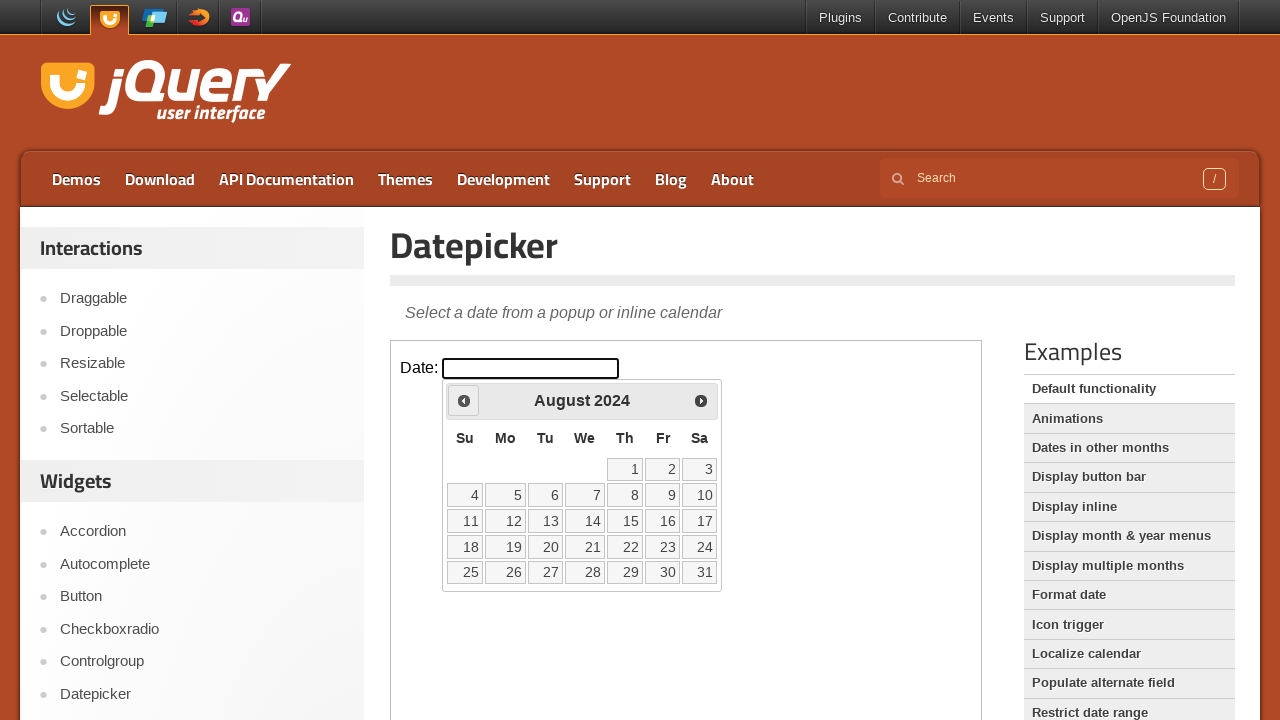

Updated current year: 2024
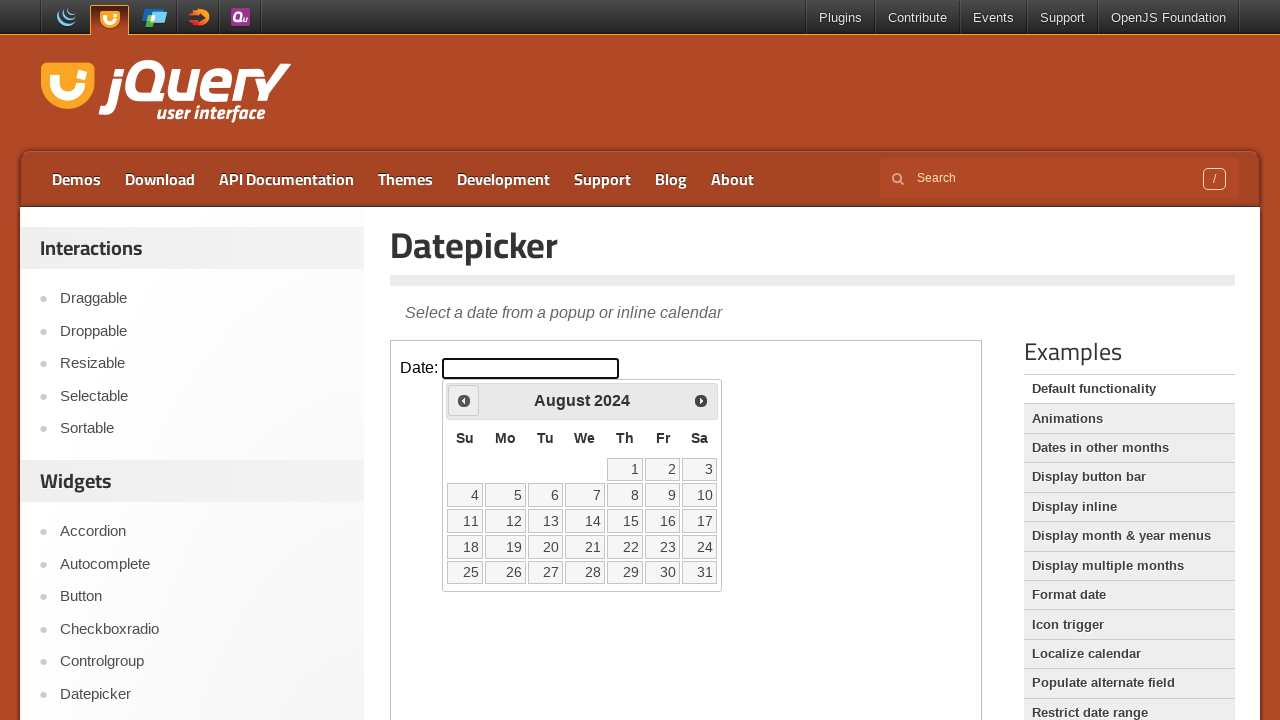

Updated current month: August
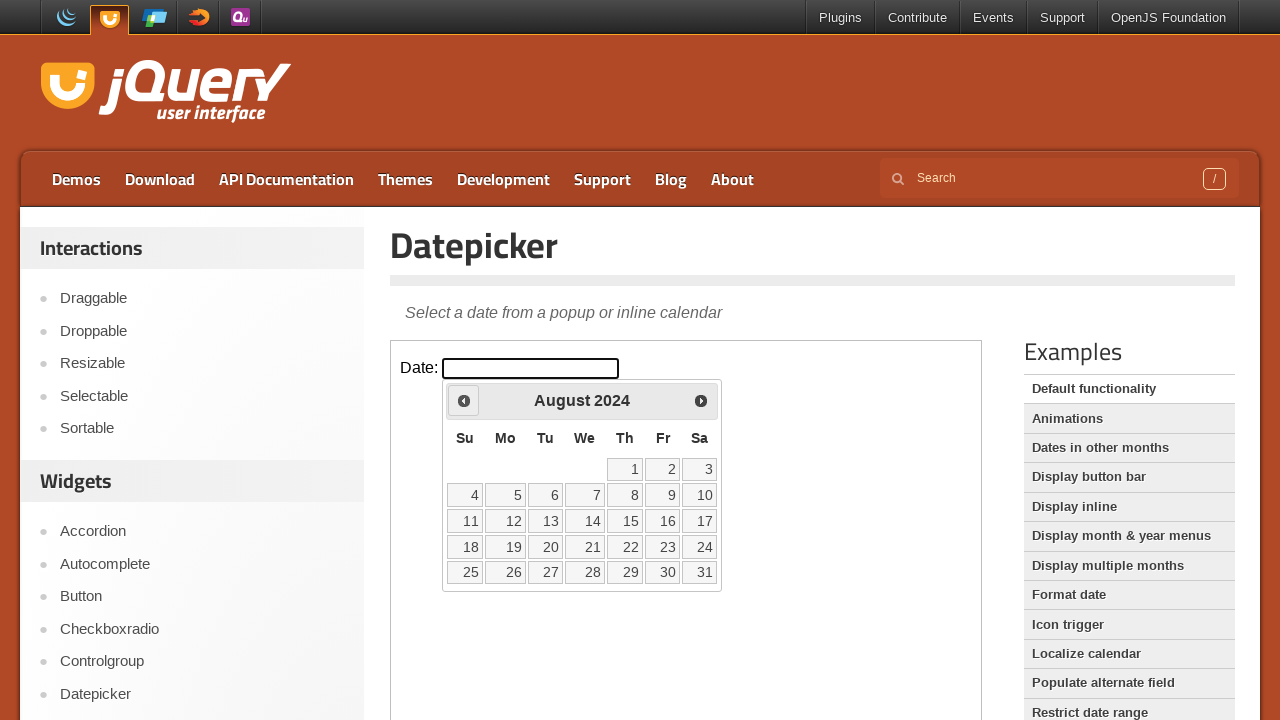

Clicked backward navigation button to move toward May 2020 at (464, 400) on [class='demo-frame'] >> internal:control=enter-frame >> [class='ui-icon ui-icon-
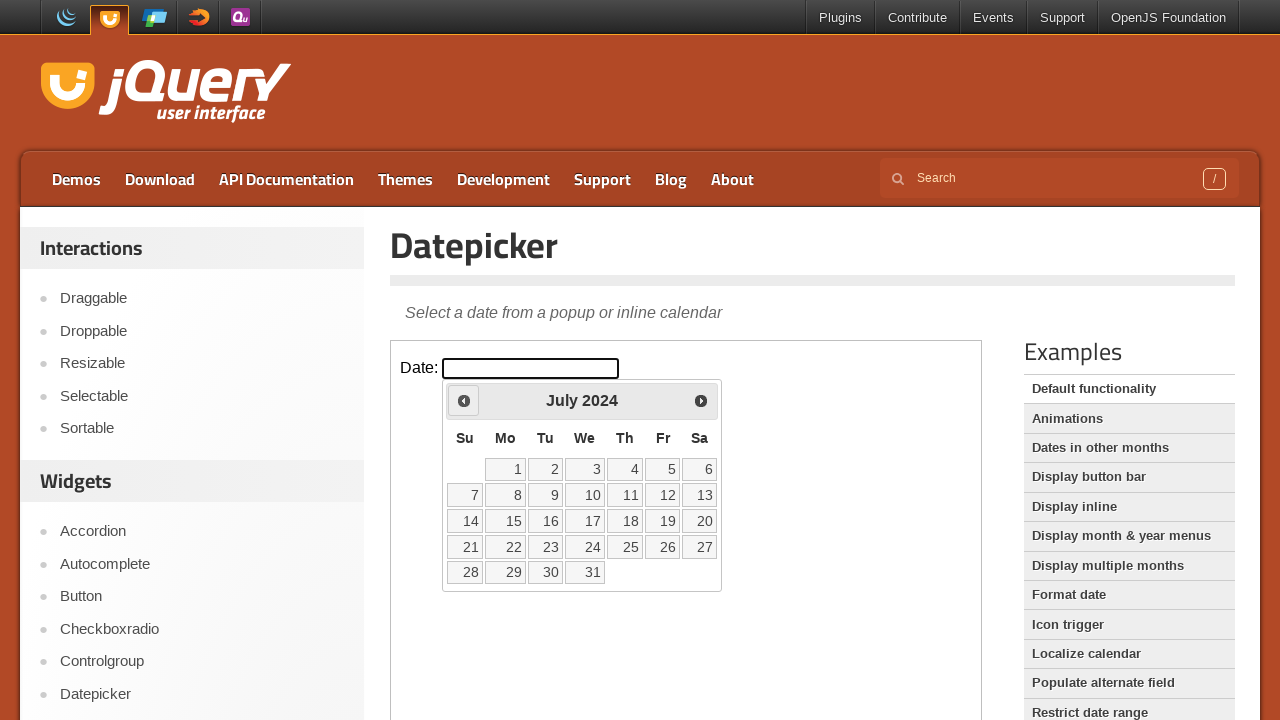

Updated current year: 2024
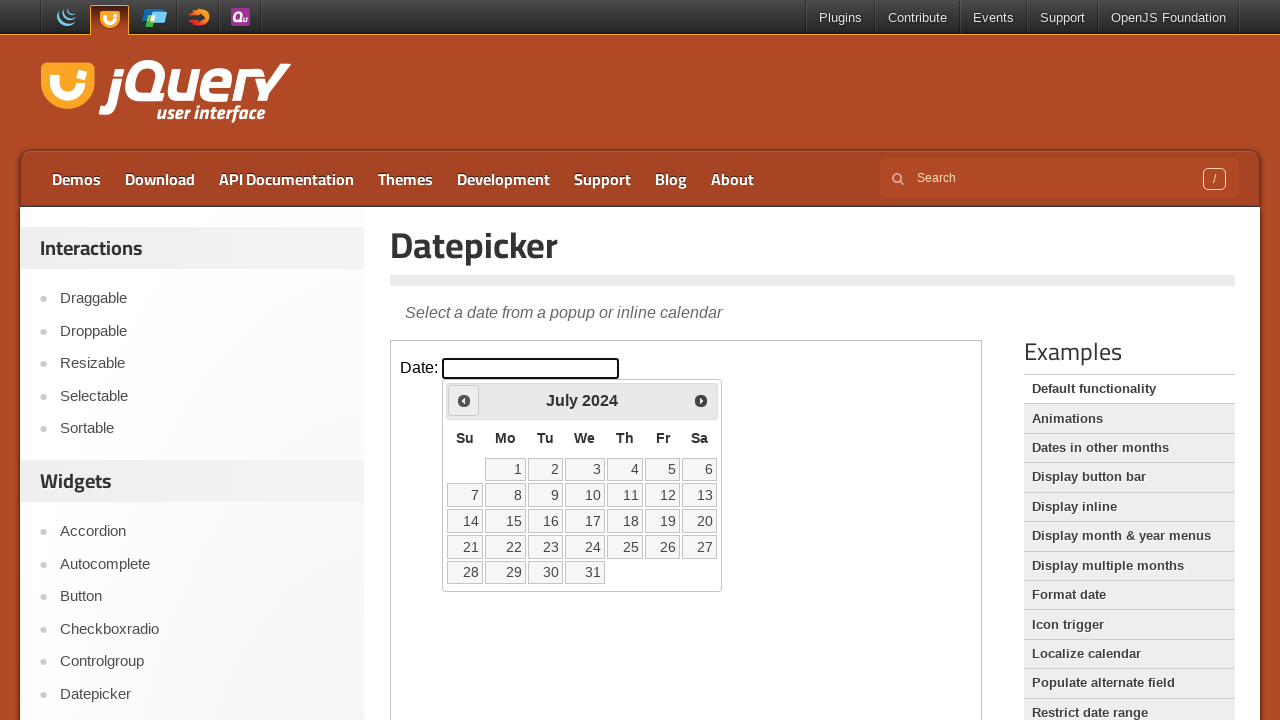

Updated current month: July
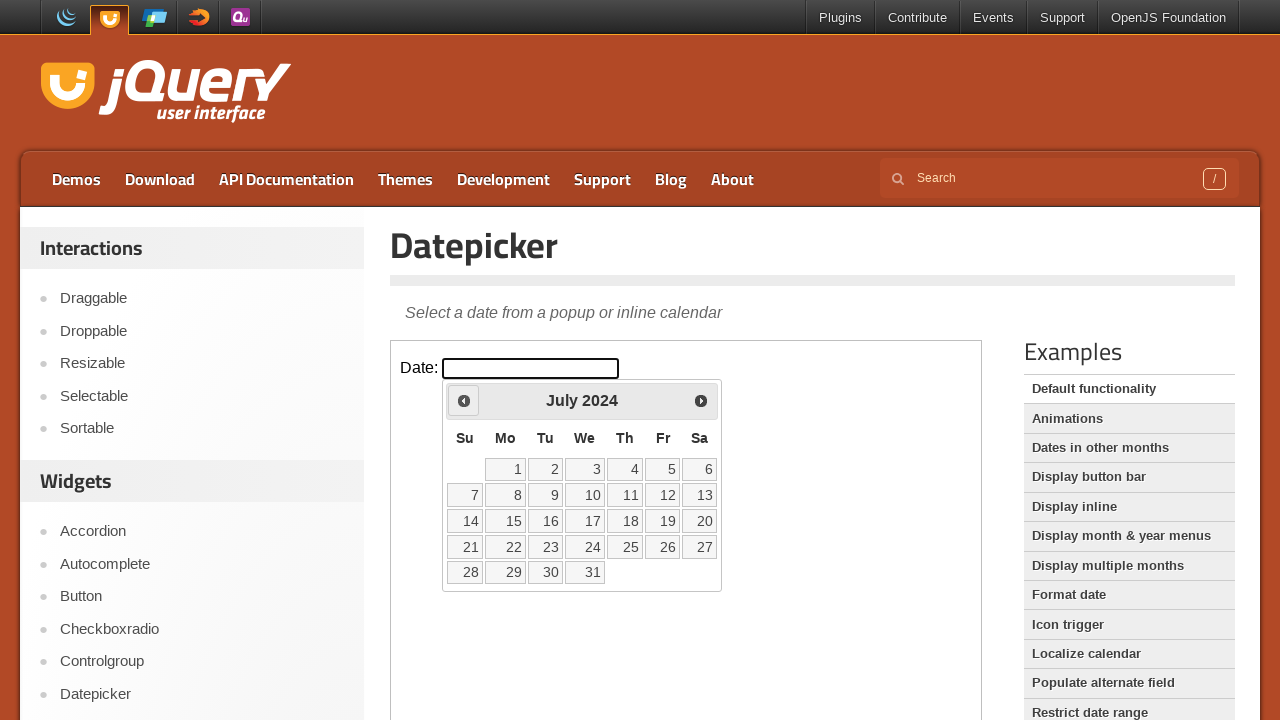

Clicked backward navigation button to move toward May 2020 at (464, 400) on [class='demo-frame'] >> internal:control=enter-frame >> [class='ui-icon ui-icon-
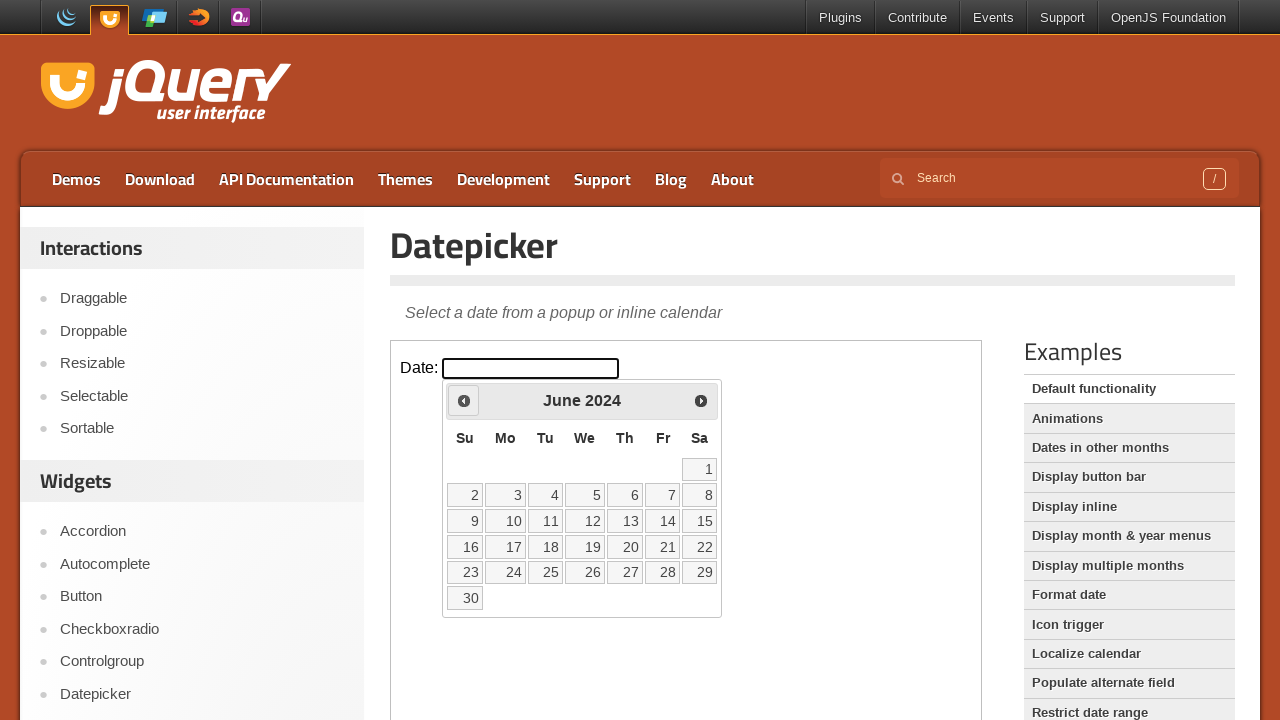

Updated current year: 2024
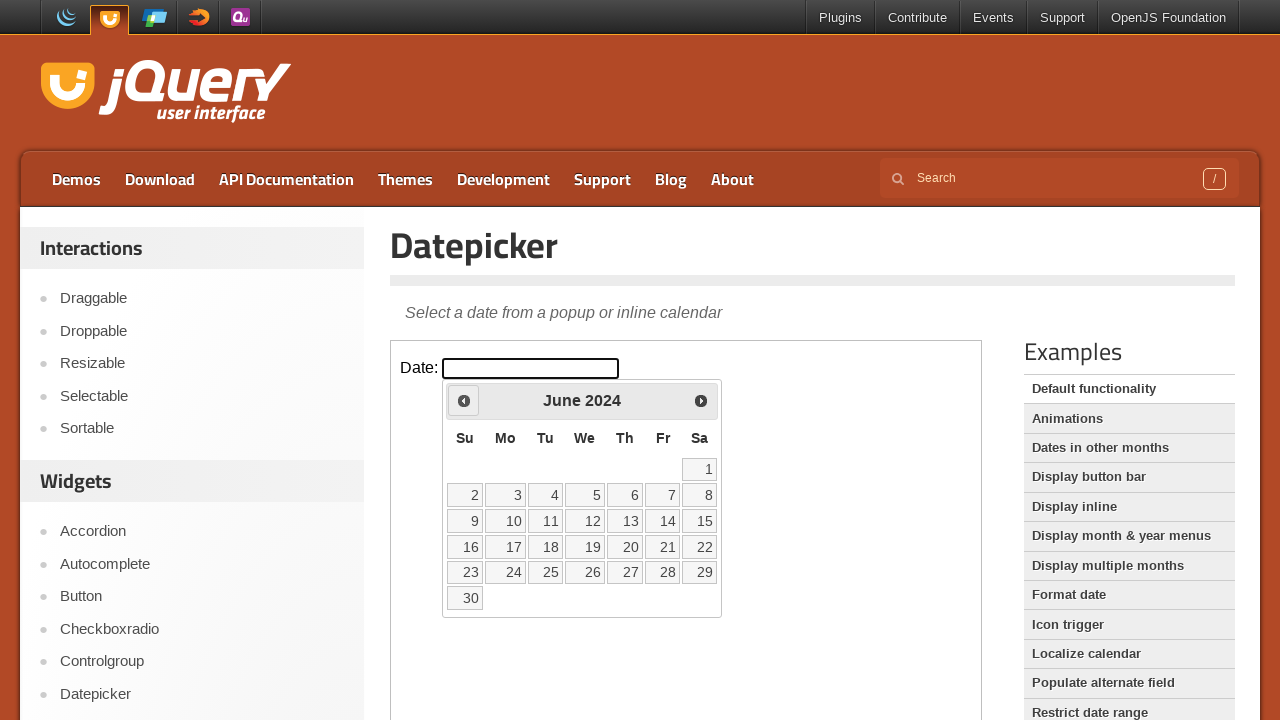

Updated current month: June
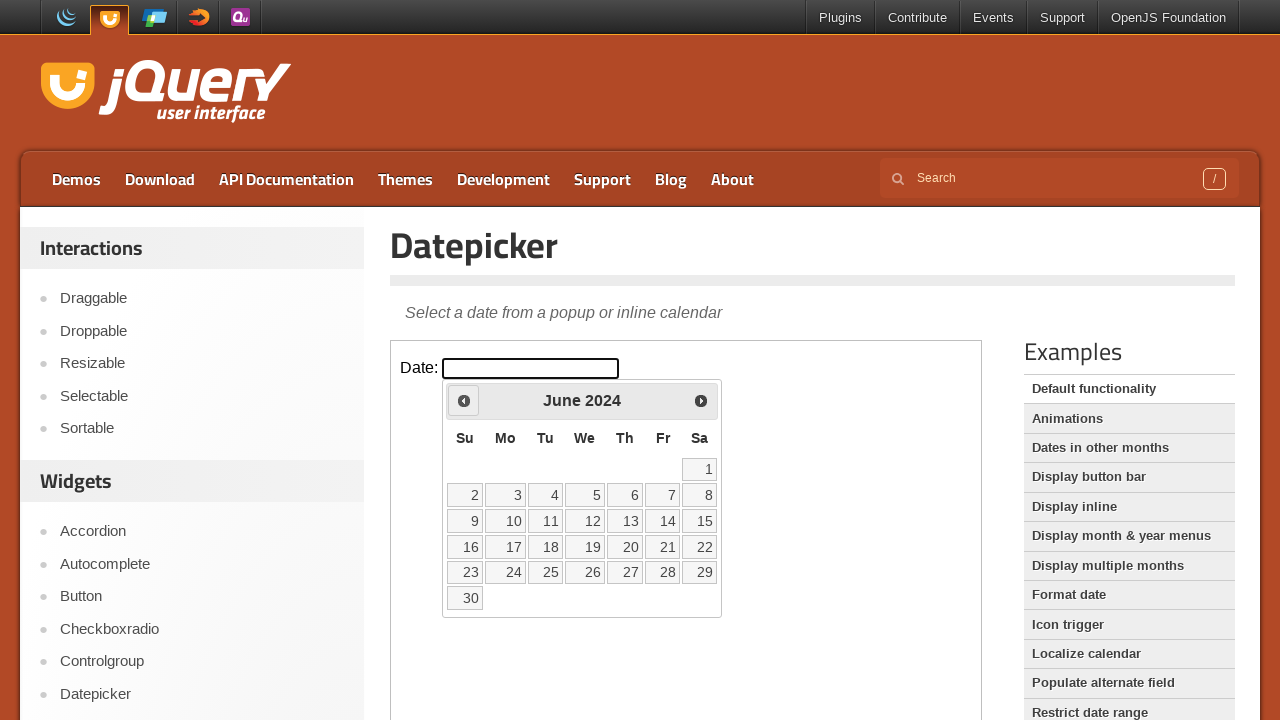

Clicked backward navigation button to move toward May 2020 at (464, 400) on [class='demo-frame'] >> internal:control=enter-frame >> [class='ui-icon ui-icon-
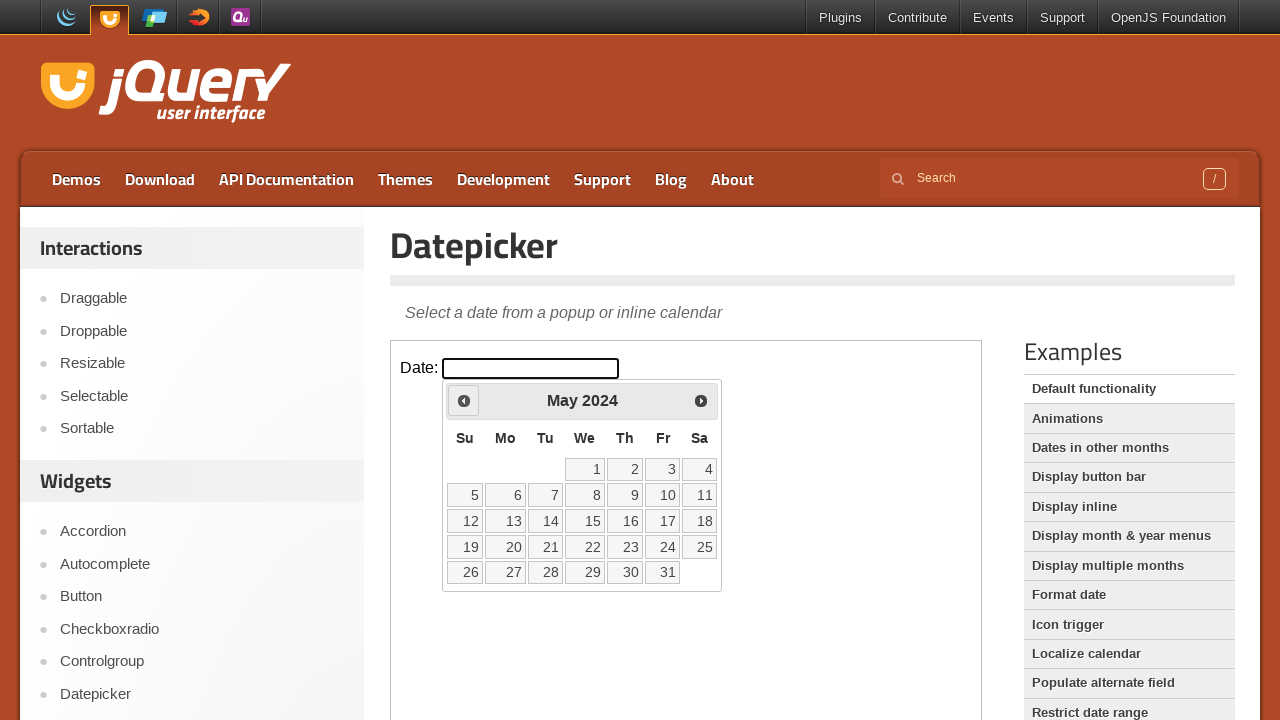

Updated current year: 2024
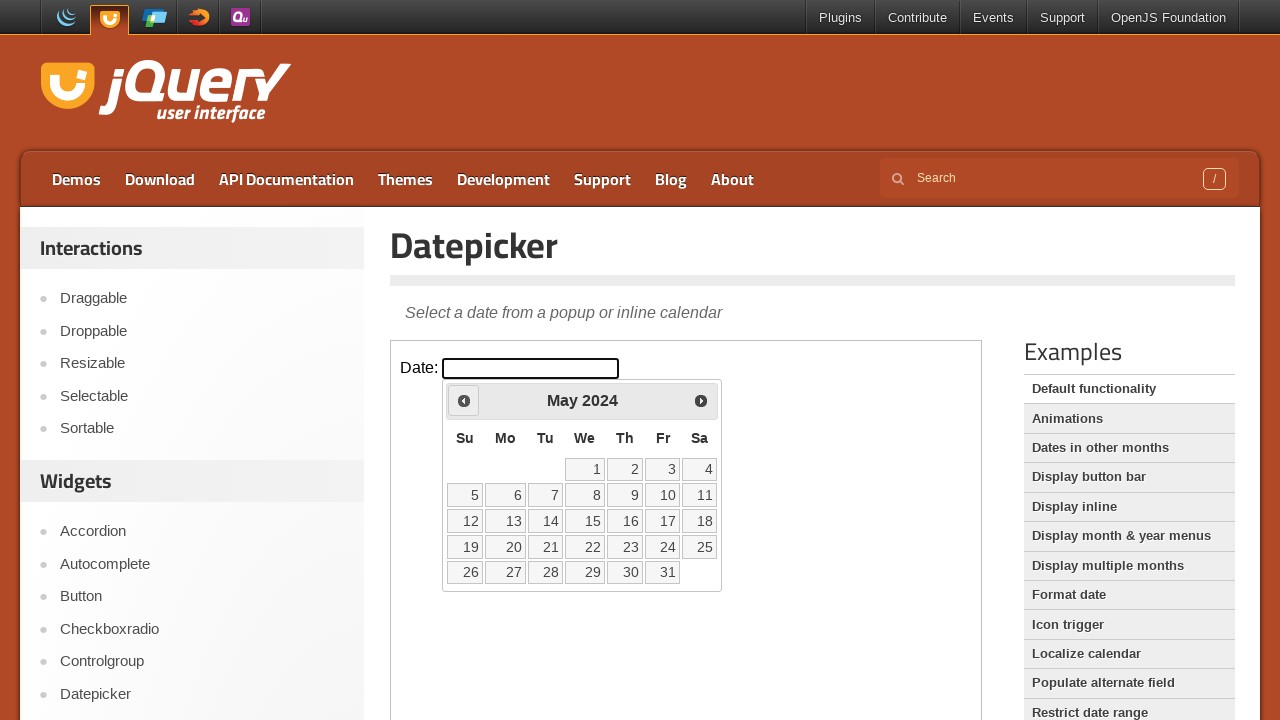

Updated current month: May
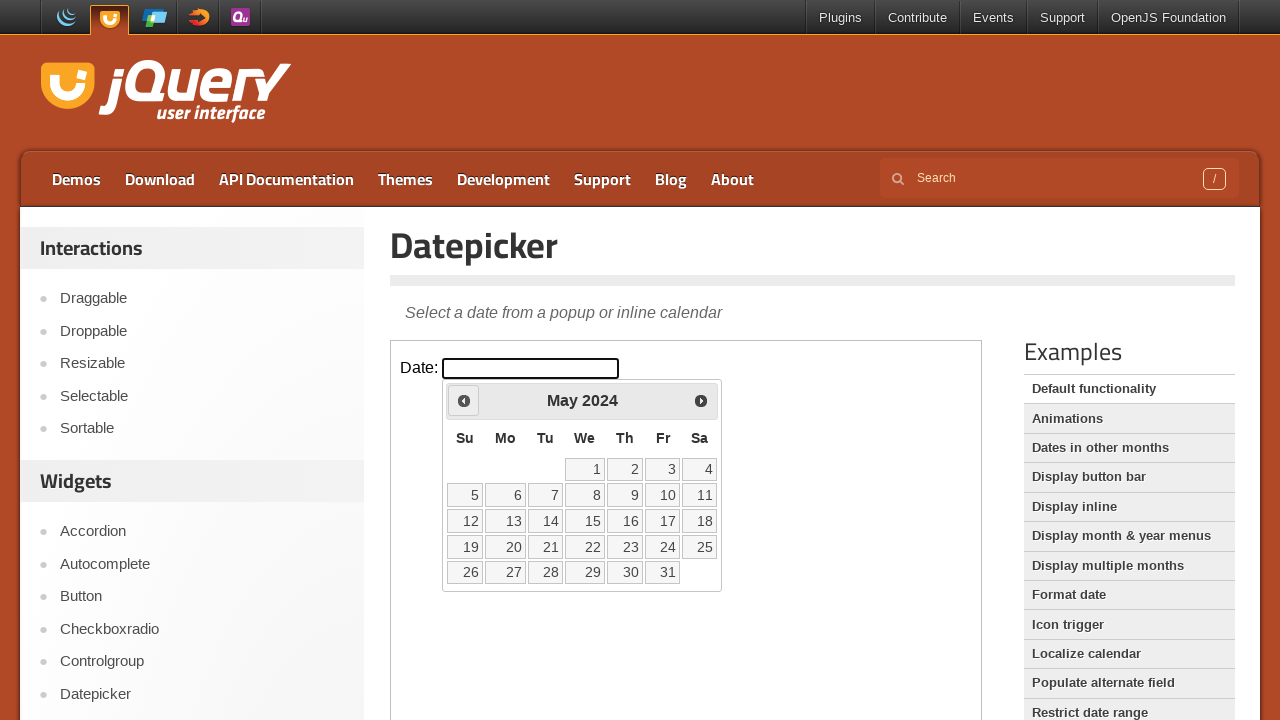

Clicked backward navigation button to move toward May 2020 at (464, 400) on [class='demo-frame'] >> internal:control=enter-frame >> [class='ui-icon ui-icon-
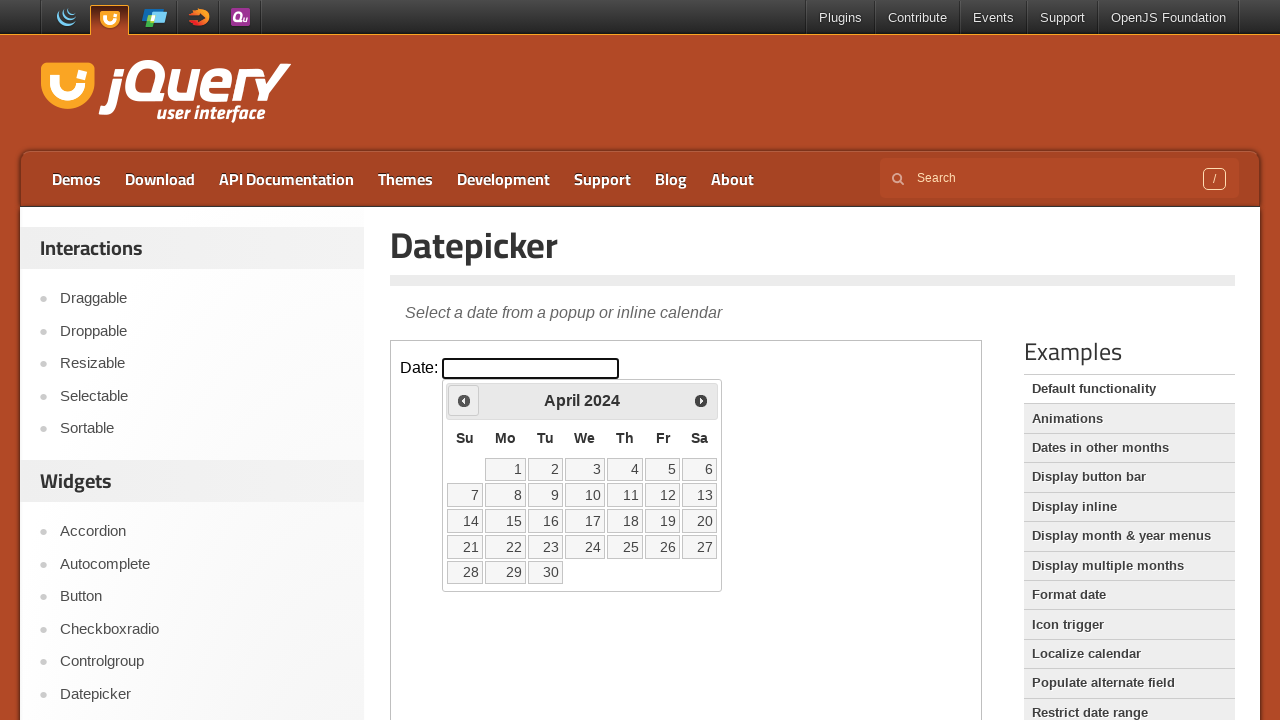

Updated current year: 2024
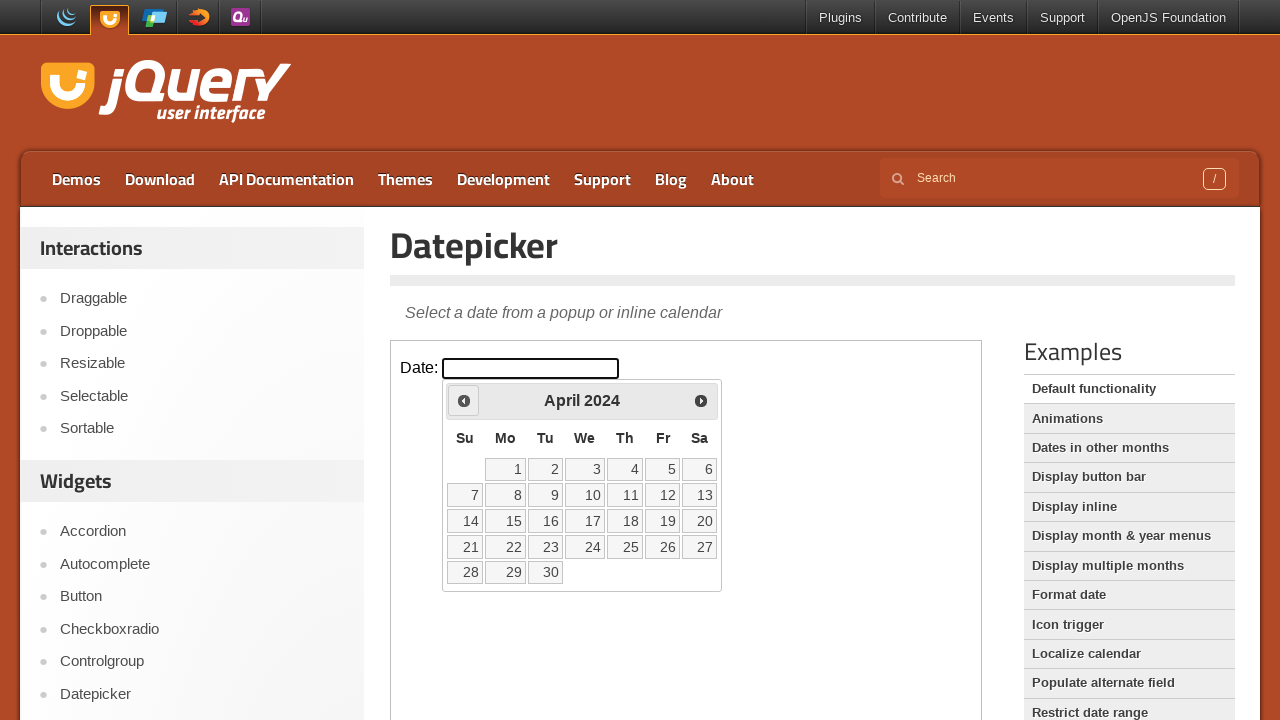

Updated current month: April
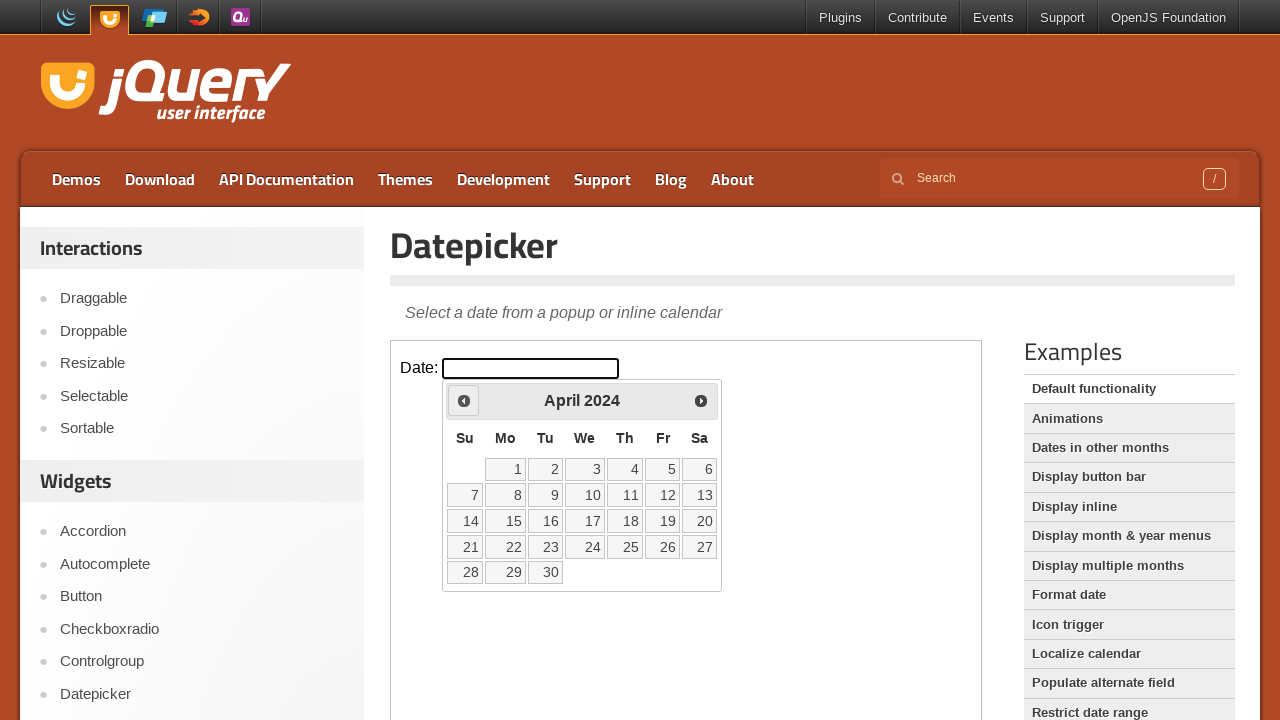

Clicked backward navigation button to move toward May 2020 at (464, 400) on [class='demo-frame'] >> internal:control=enter-frame >> [class='ui-icon ui-icon-
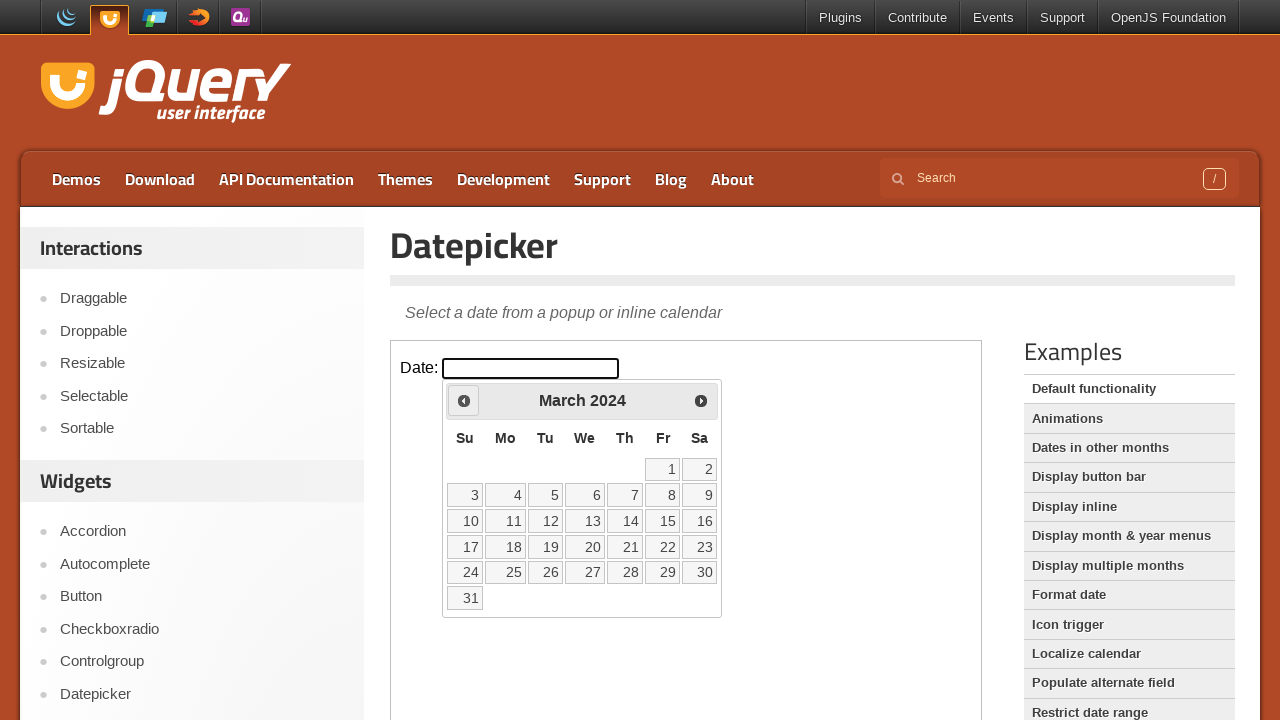

Updated current year: 2024
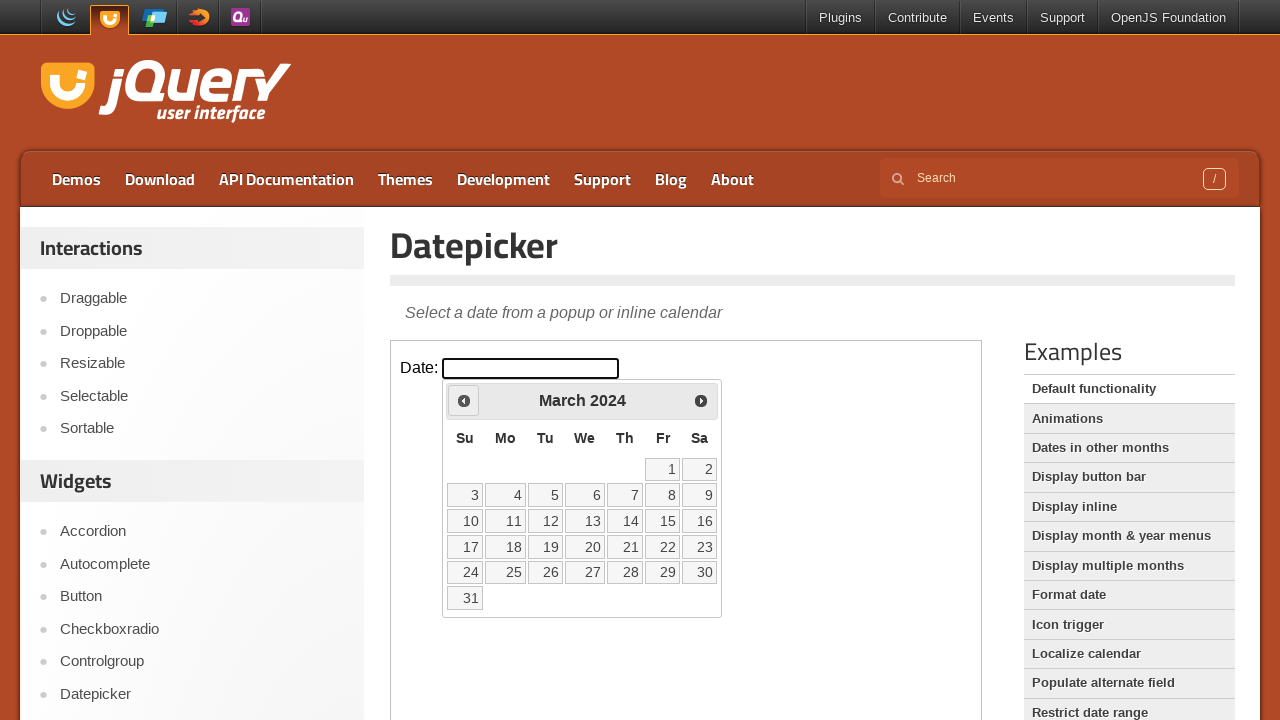

Updated current month: March
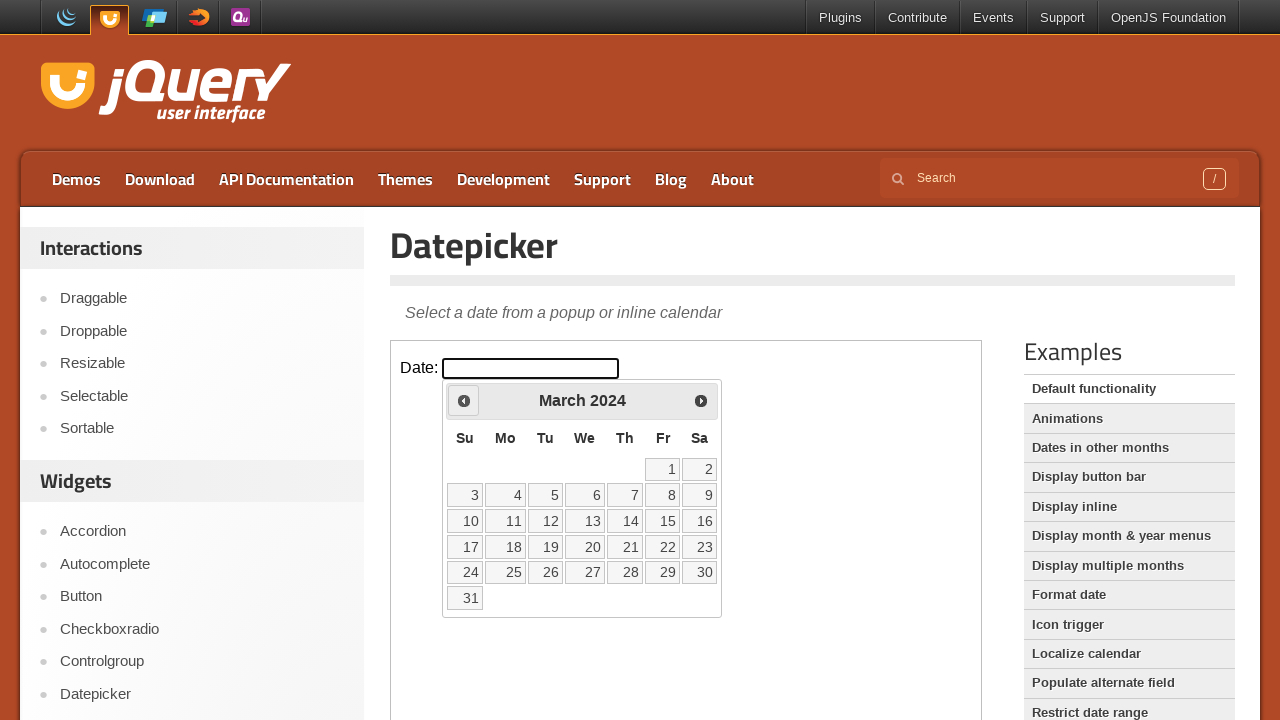

Clicked backward navigation button to move toward May 2020 at (464, 400) on [class='demo-frame'] >> internal:control=enter-frame >> [class='ui-icon ui-icon-
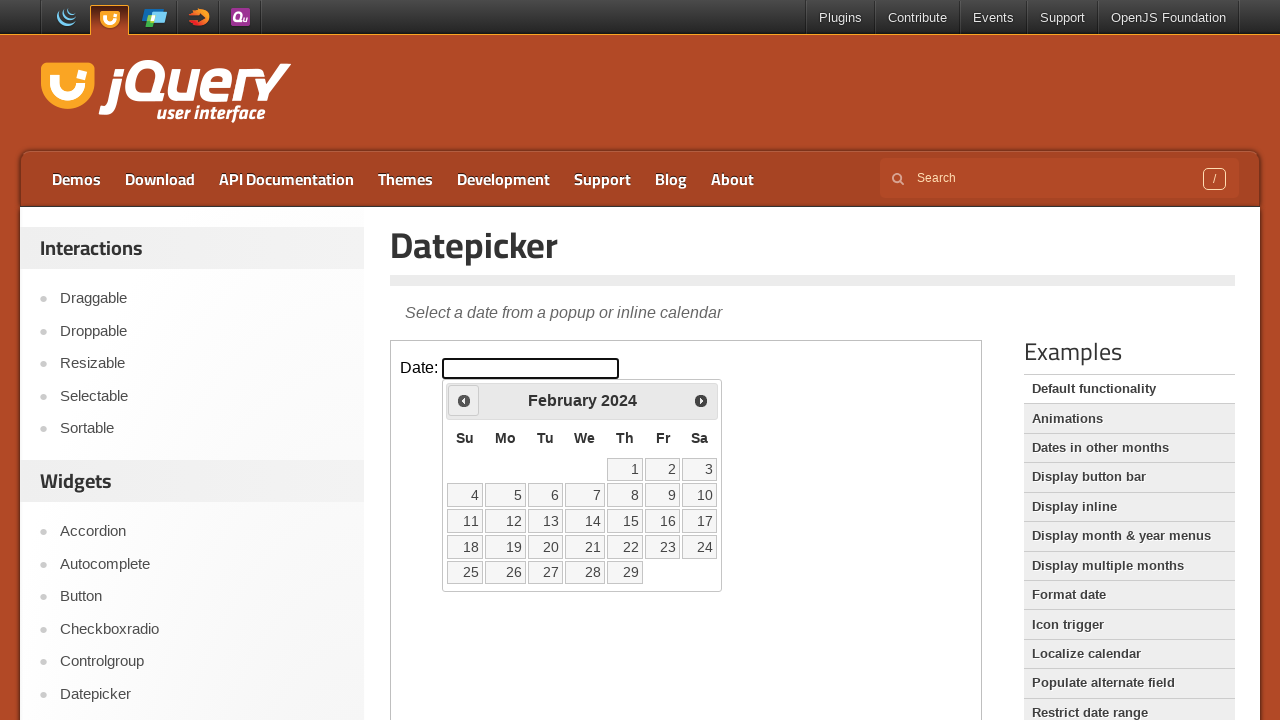

Updated current year: 2024
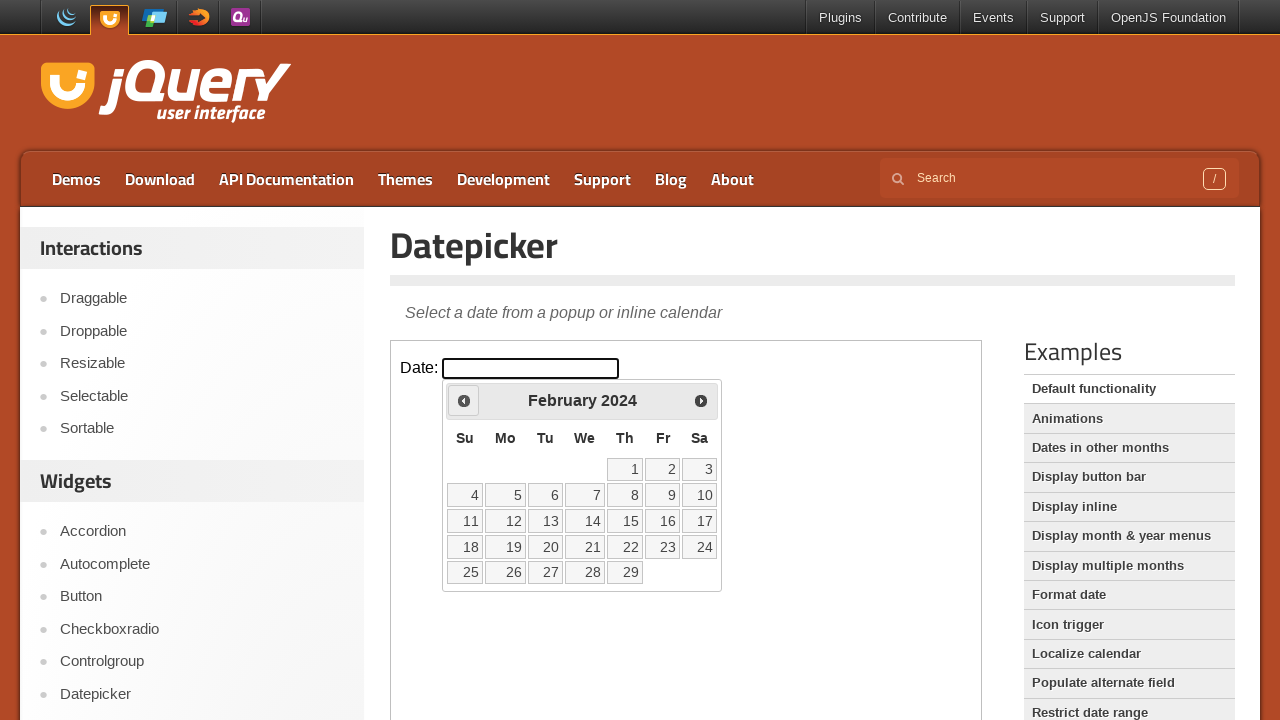

Updated current month: February
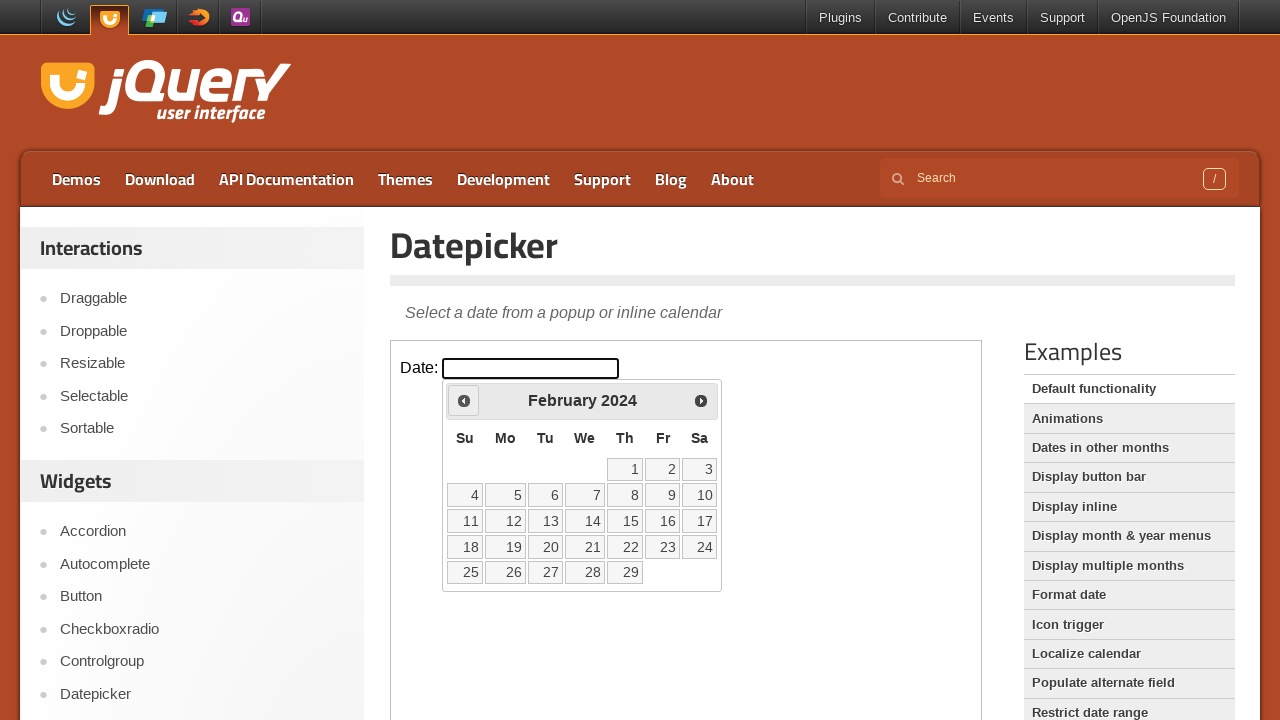

Clicked backward navigation button to move toward May 2020 at (464, 400) on [class='demo-frame'] >> internal:control=enter-frame >> [class='ui-icon ui-icon-
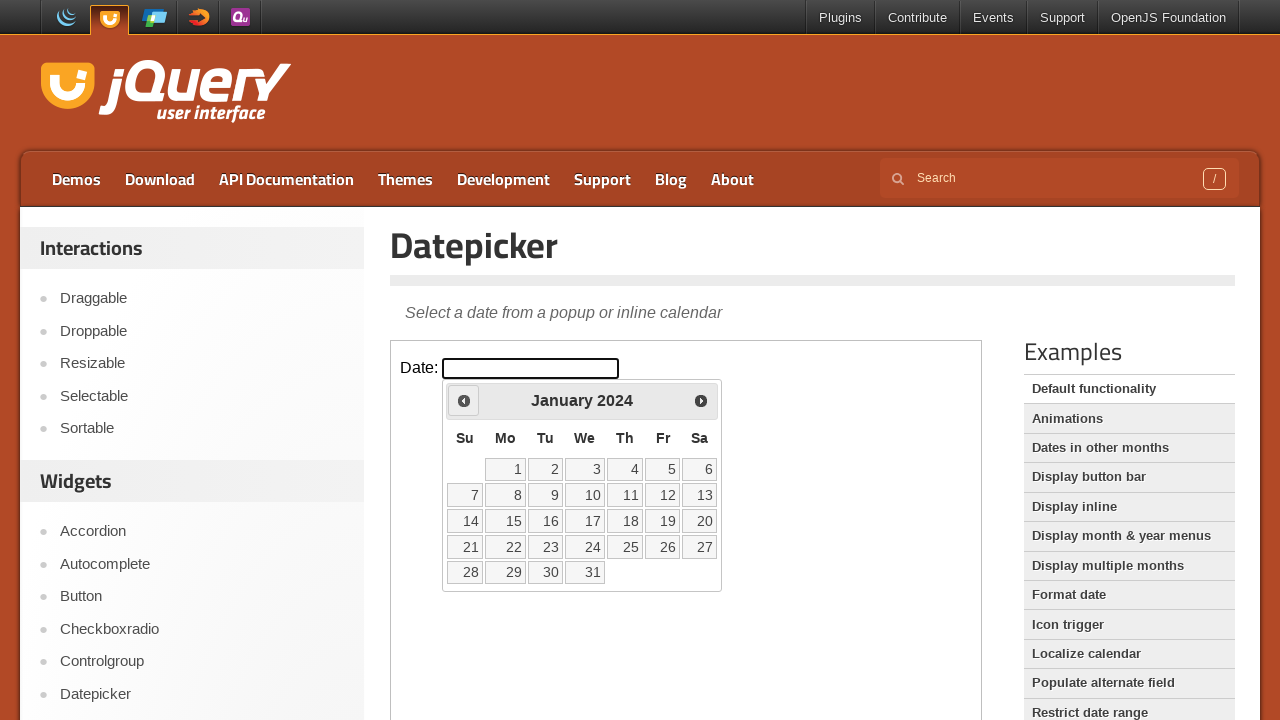

Updated current year: 2024
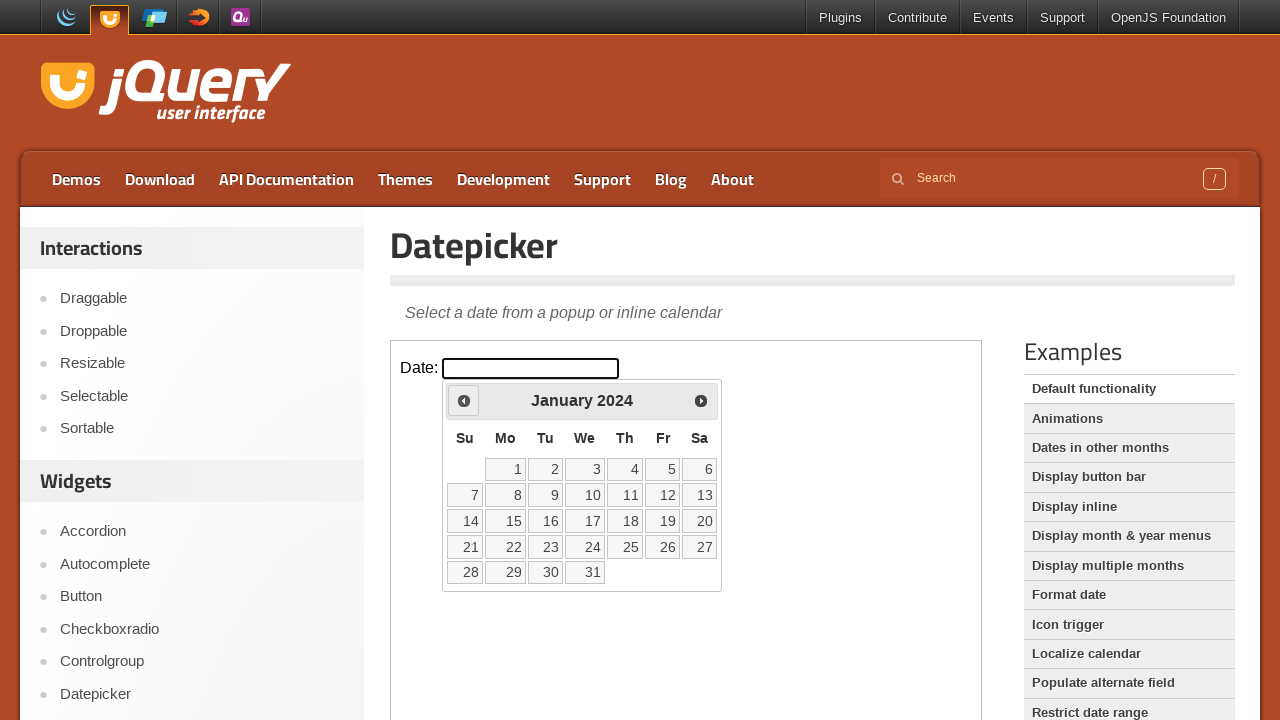

Updated current month: January
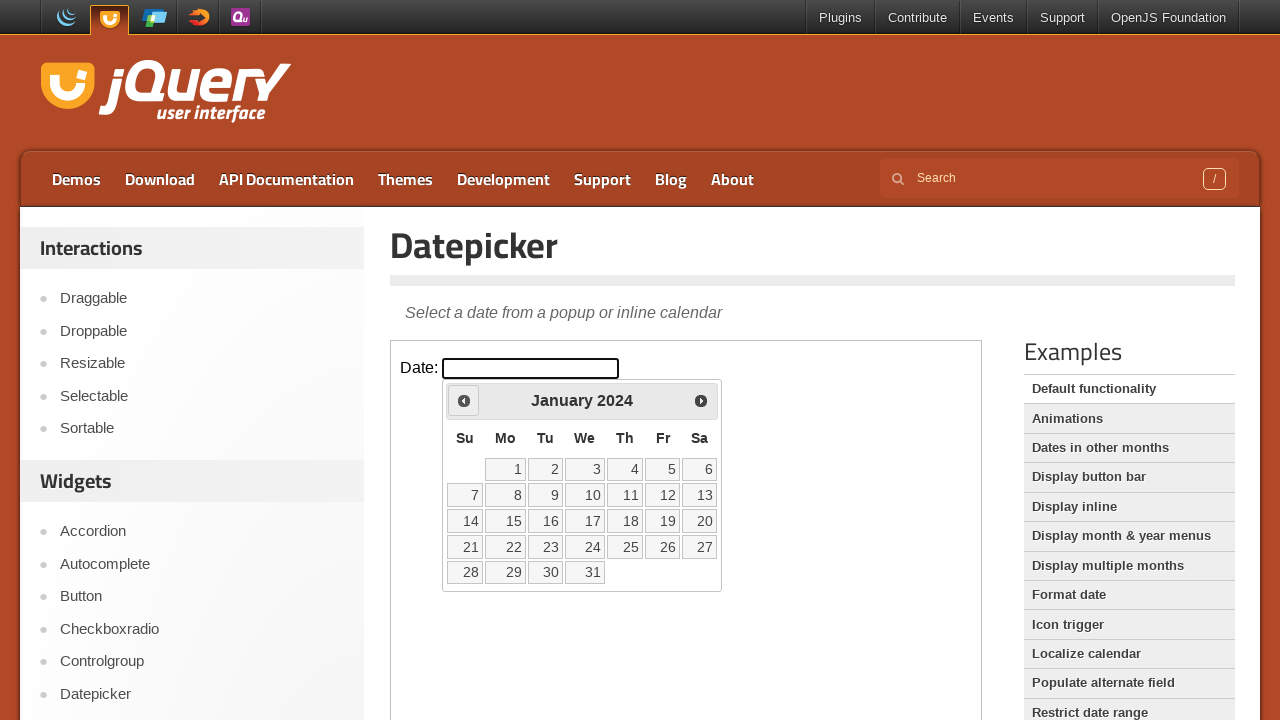

Clicked backward navigation button to move toward May 2020 at (464, 400) on [class='demo-frame'] >> internal:control=enter-frame >> [class='ui-icon ui-icon-
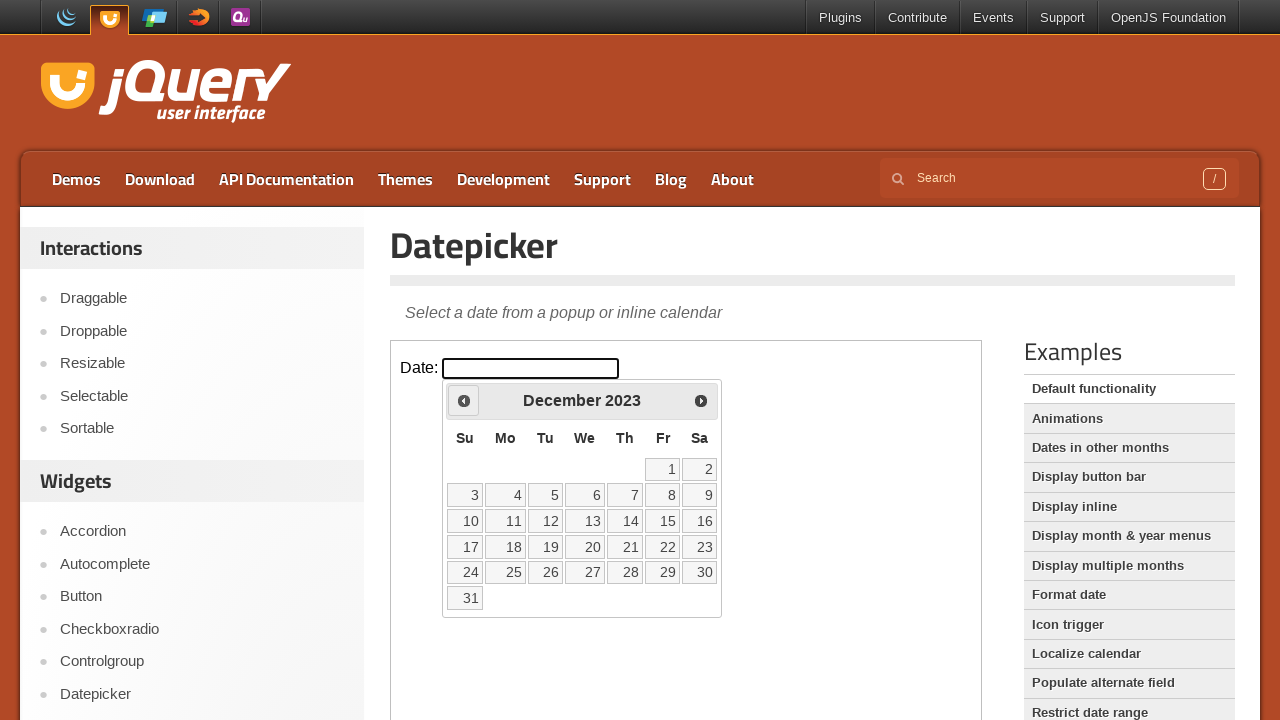

Updated current year: 2023
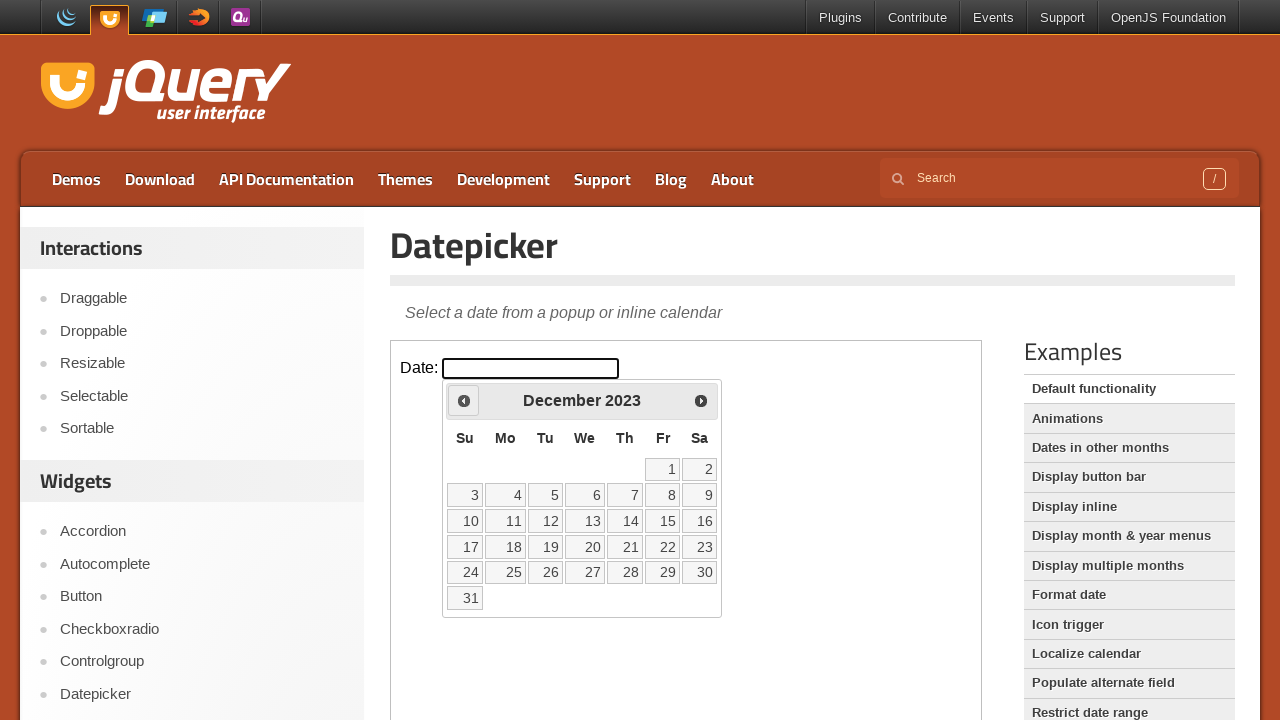

Updated current month: December
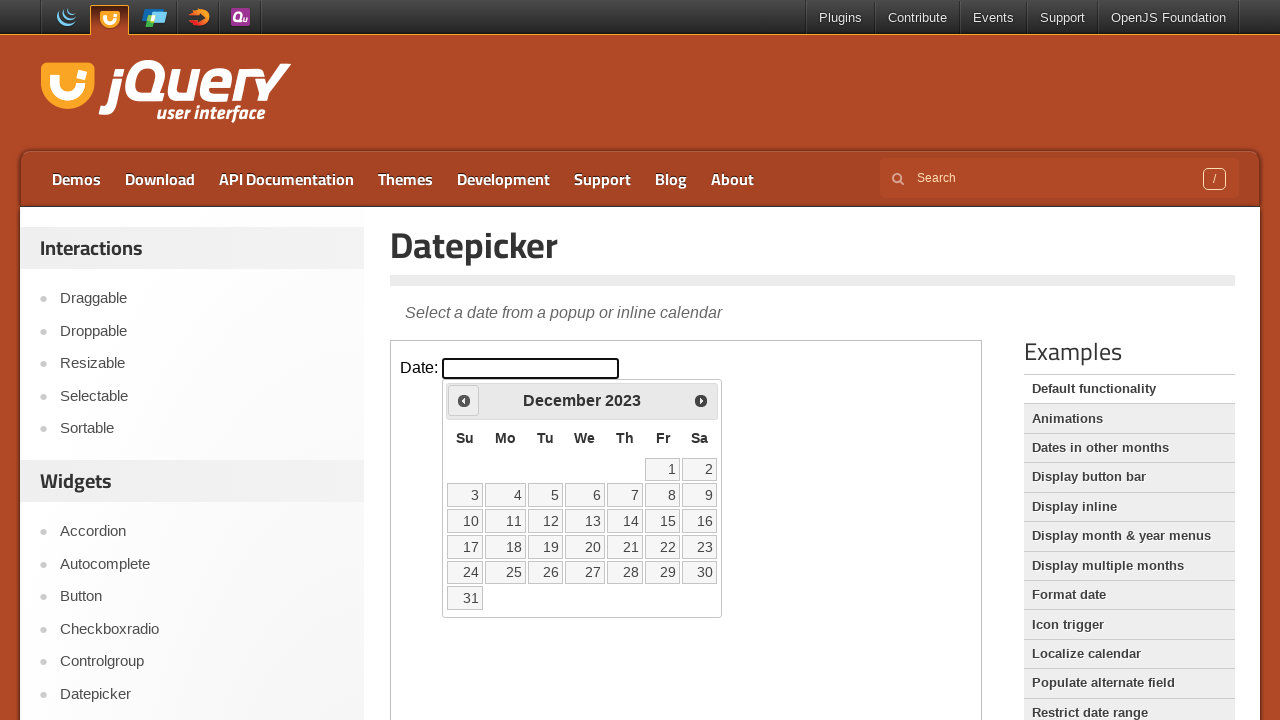

Clicked backward navigation button to move toward May 2020 at (464, 400) on [class='demo-frame'] >> internal:control=enter-frame >> [class='ui-icon ui-icon-
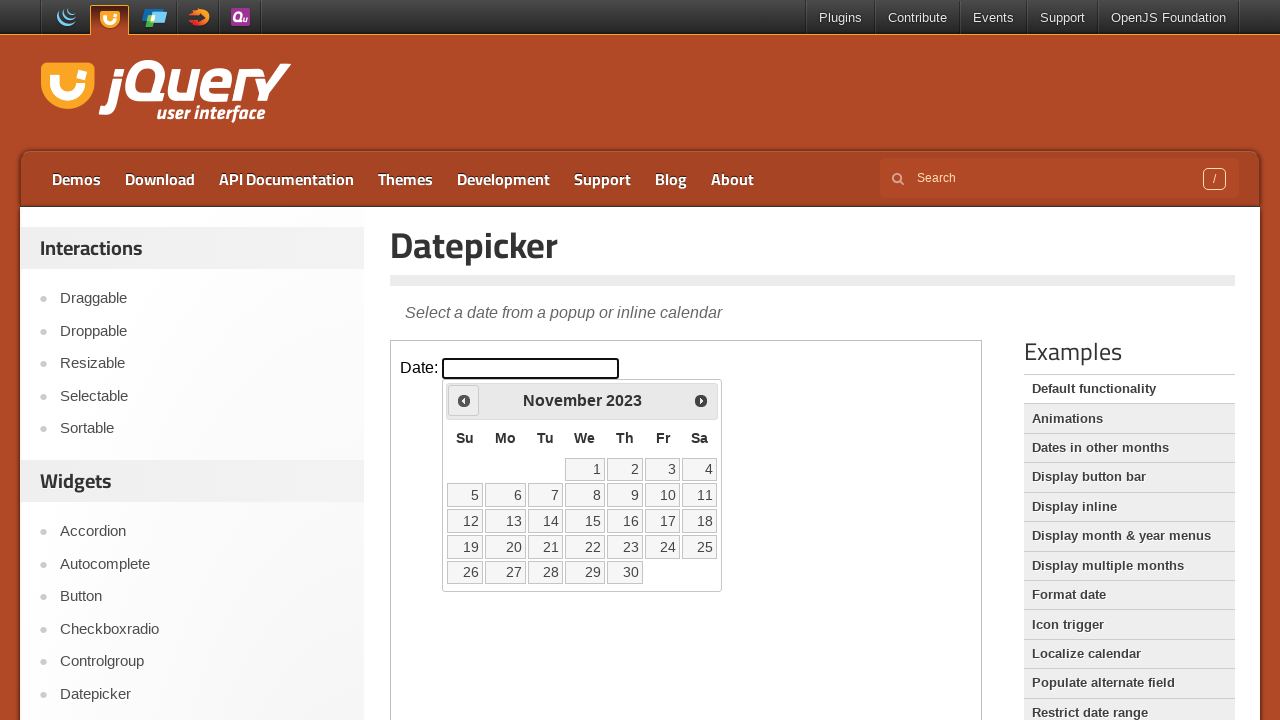

Updated current year: 2023
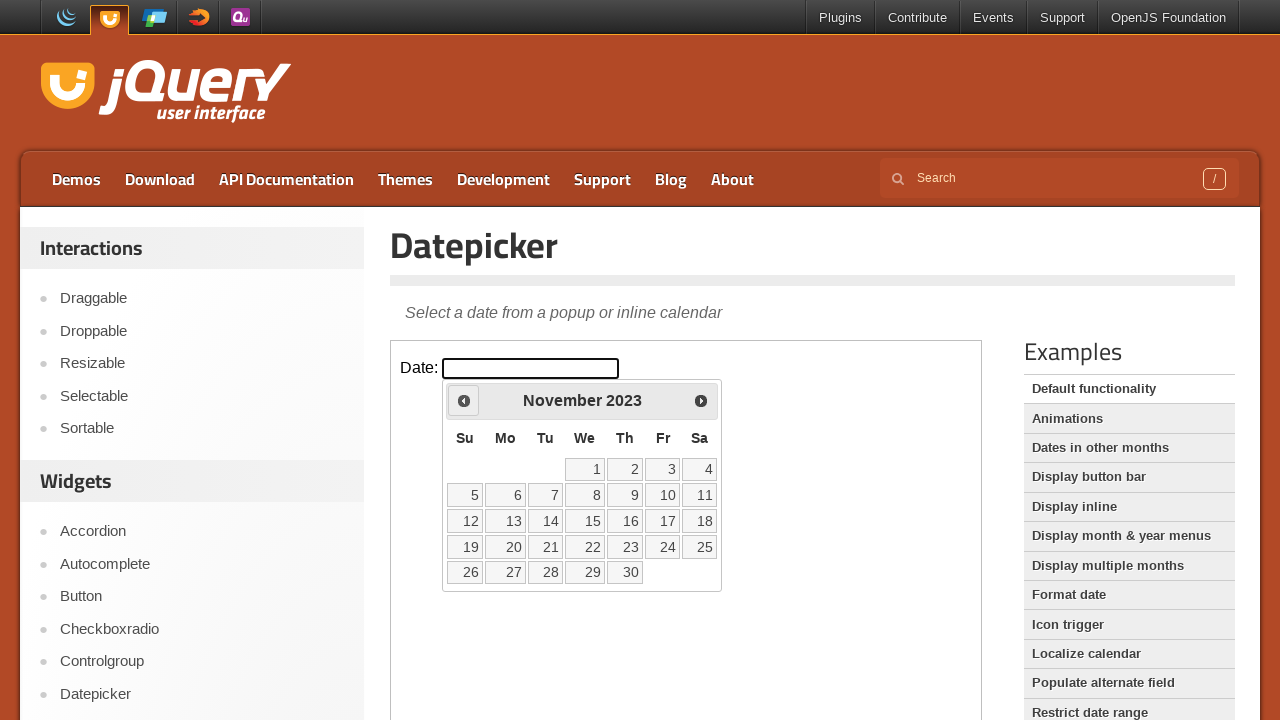

Updated current month: November
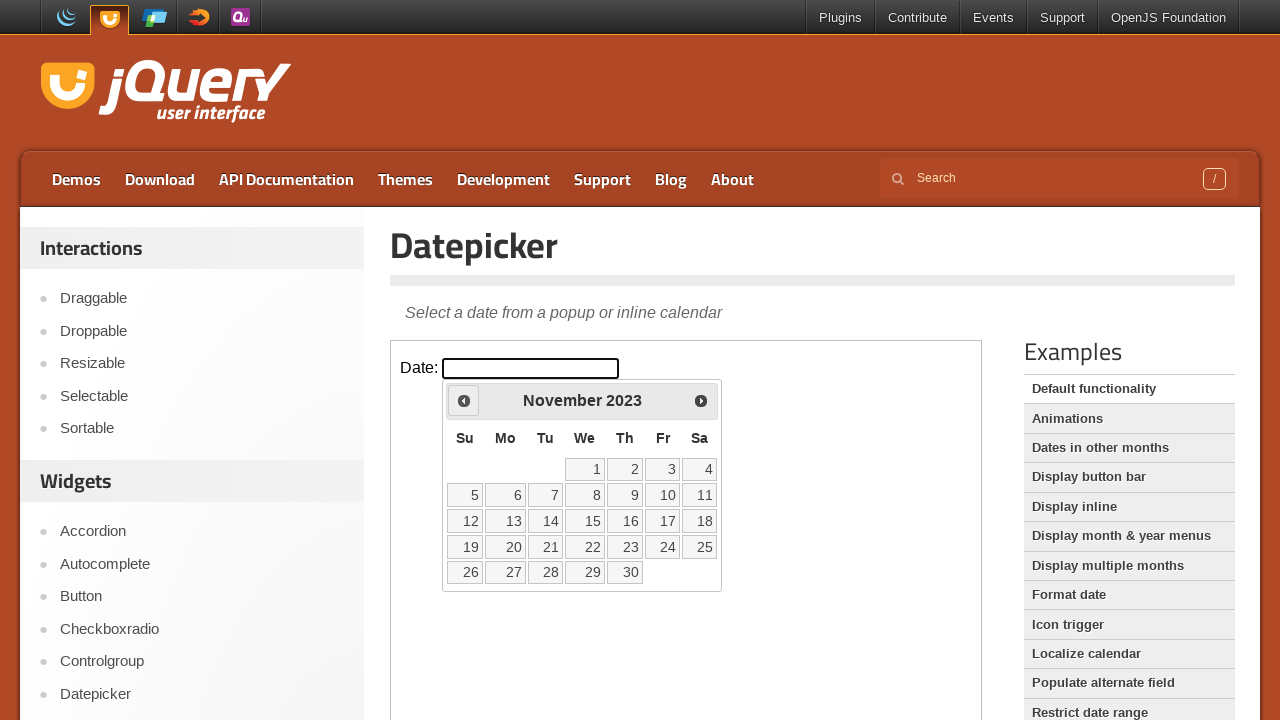

Clicked backward navigation button to move toward May 2020 at (464, 400) on [class='demo-frame'] >> internal:control=enter-frame >> [class='ui-icon ui-icon-
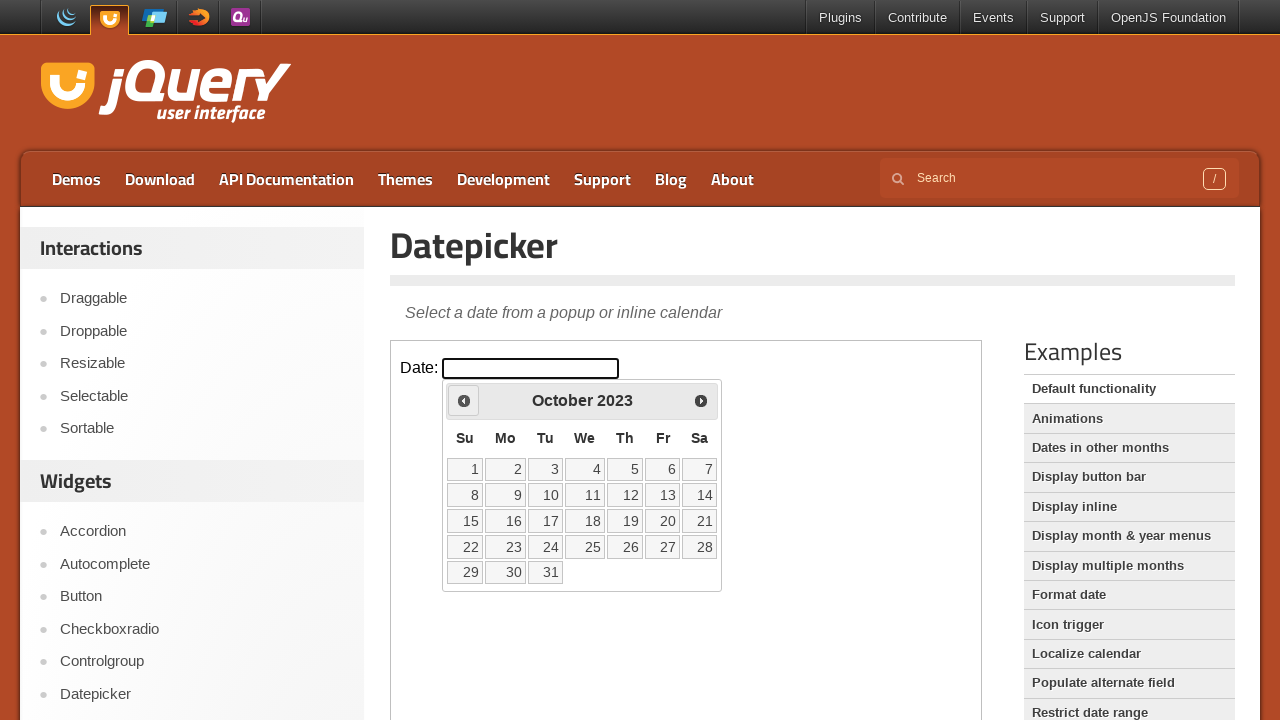

Updated current year: 2023
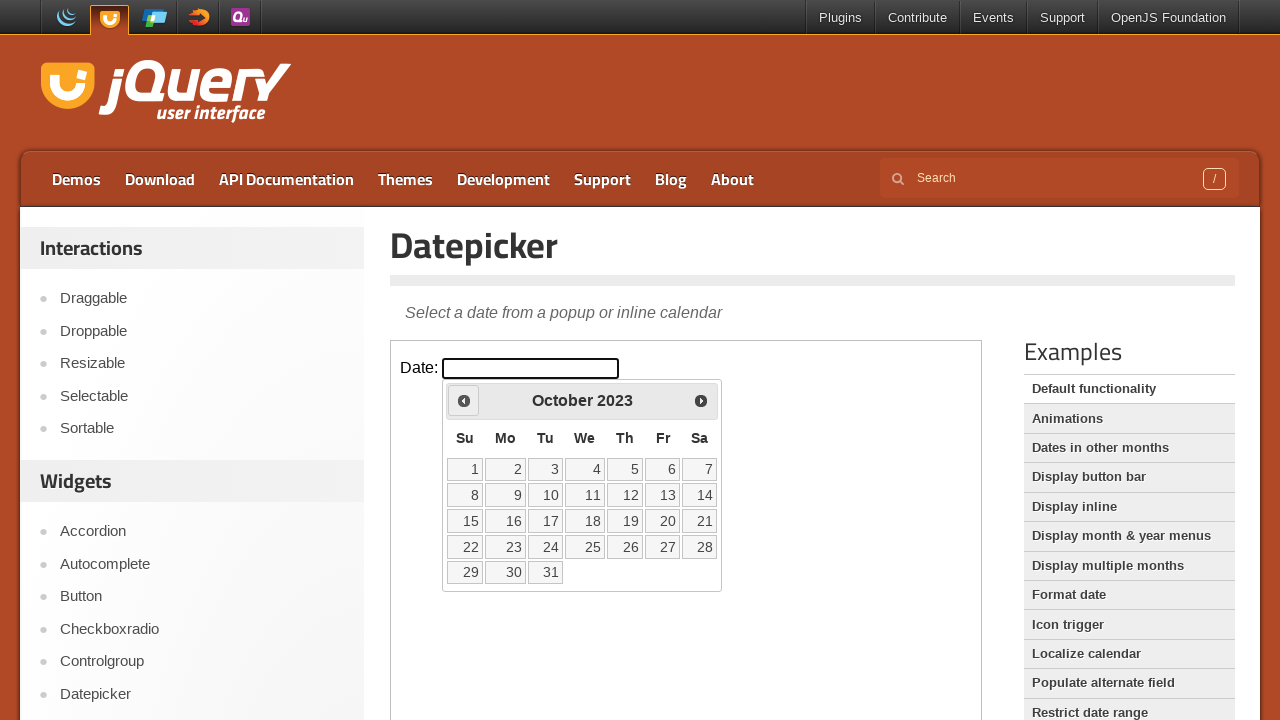

Updated current month: October
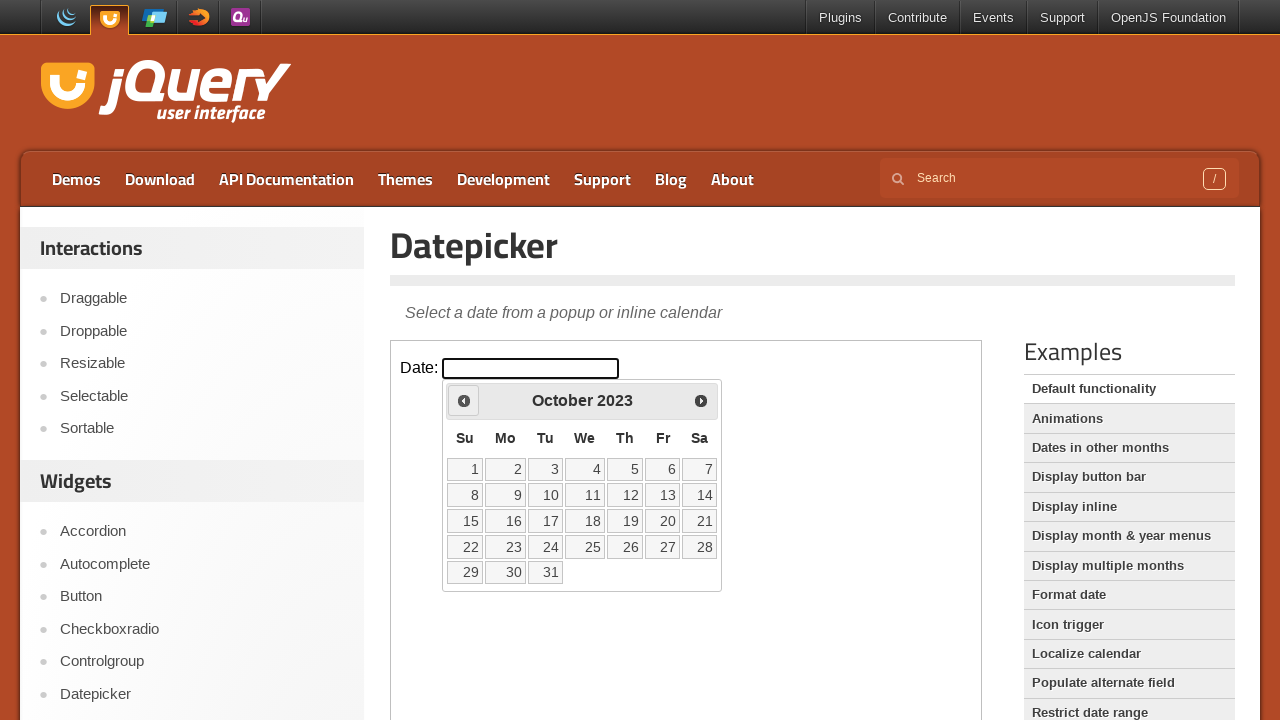

Clicked backward navigation button to move toward May 2020 at (464, 400) on [class='demo-frame'] >> internal:control=enter-frame >> [class='ui-icon ui-icon-
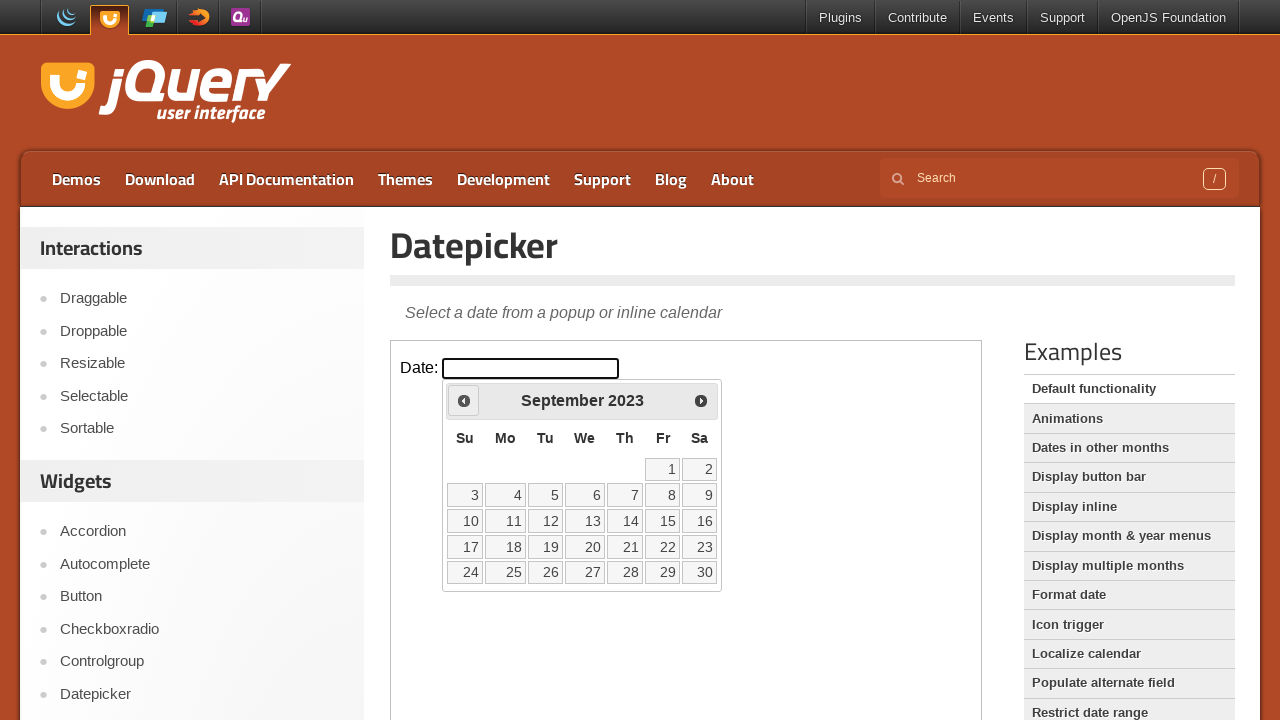

Updated current year: 2023
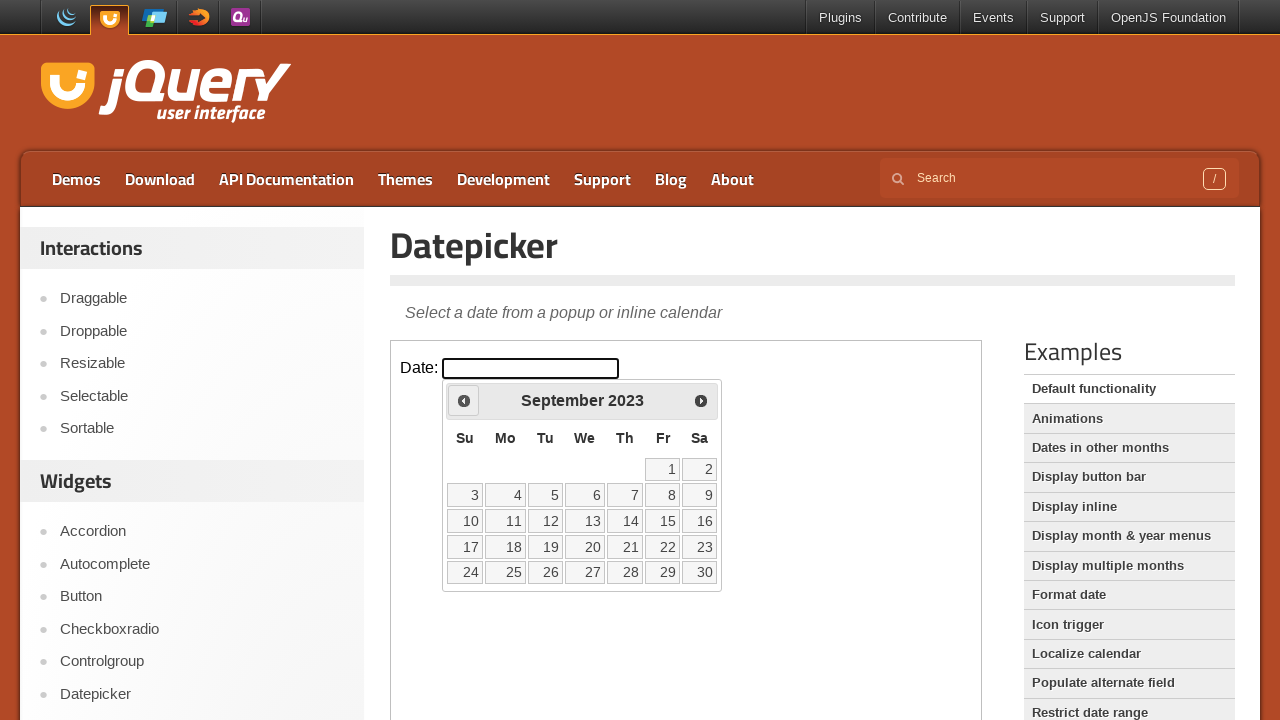

Updated current month: September
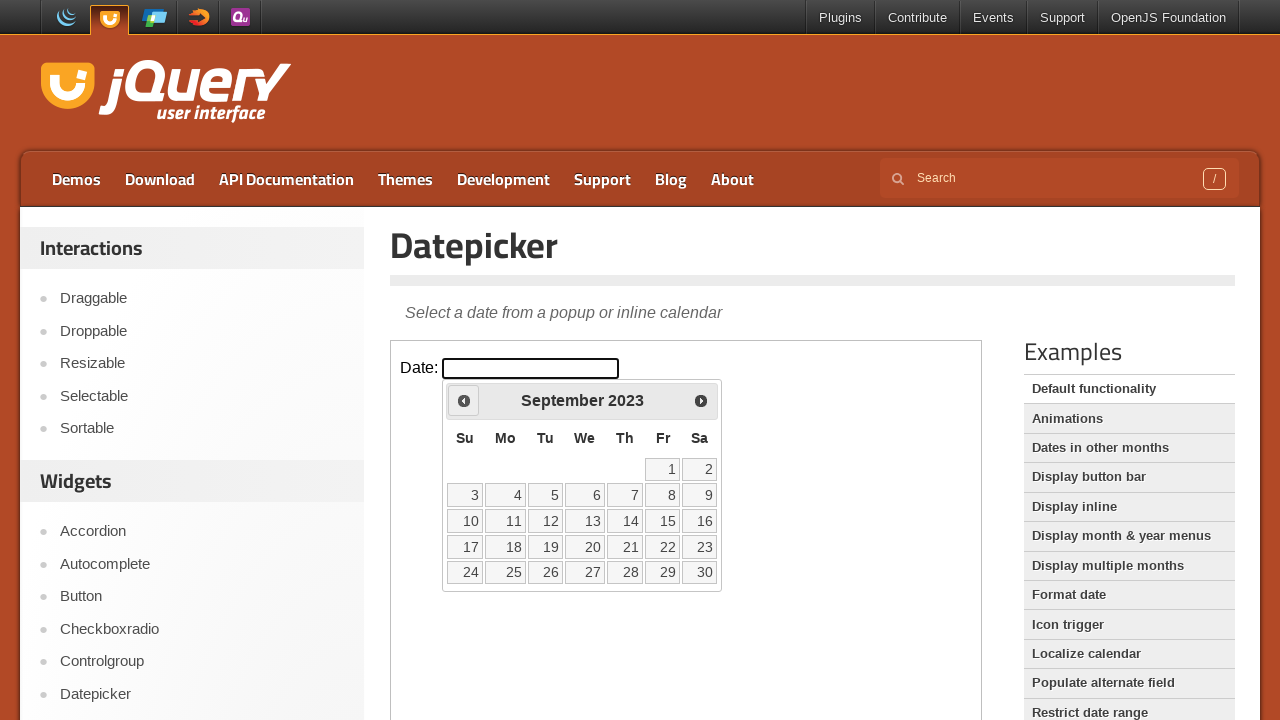

Clicked backward navigation button to move toward May 2020 at (464, 400) on [class='demo-frame'] >> internal:control=enter-frame >> [class='ui-icon ui-icon-
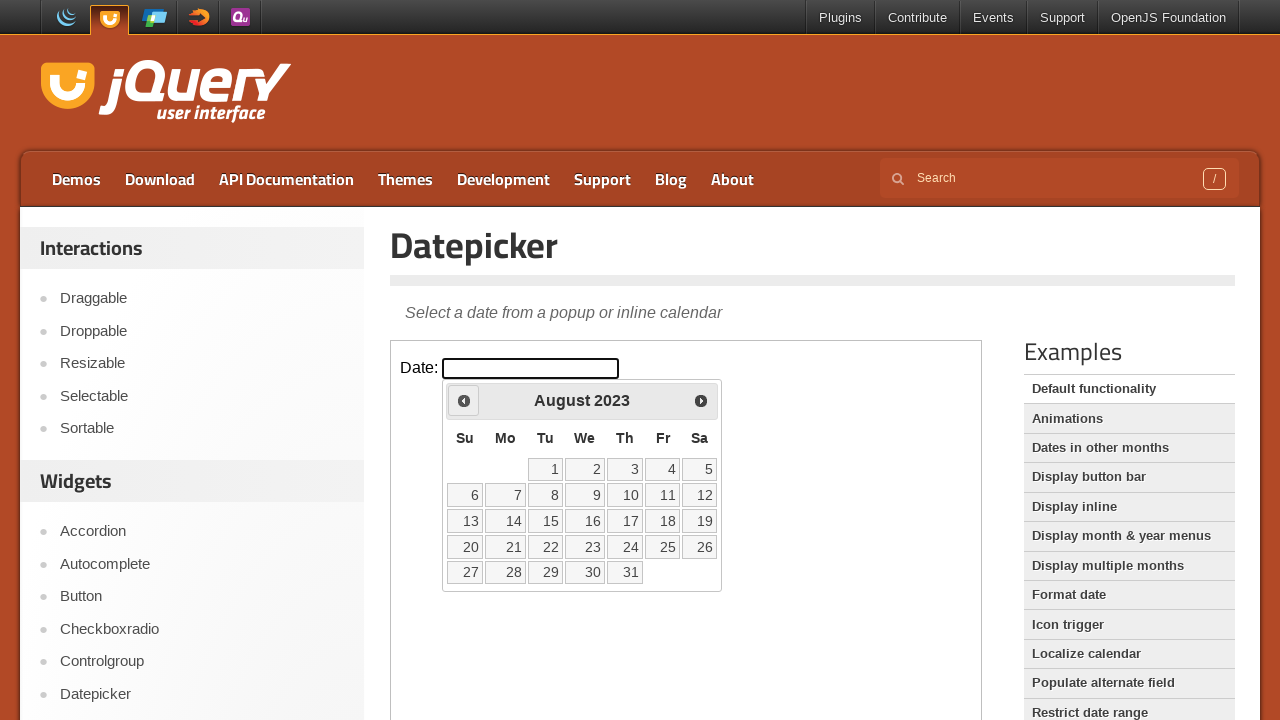

Updated current year: 2023
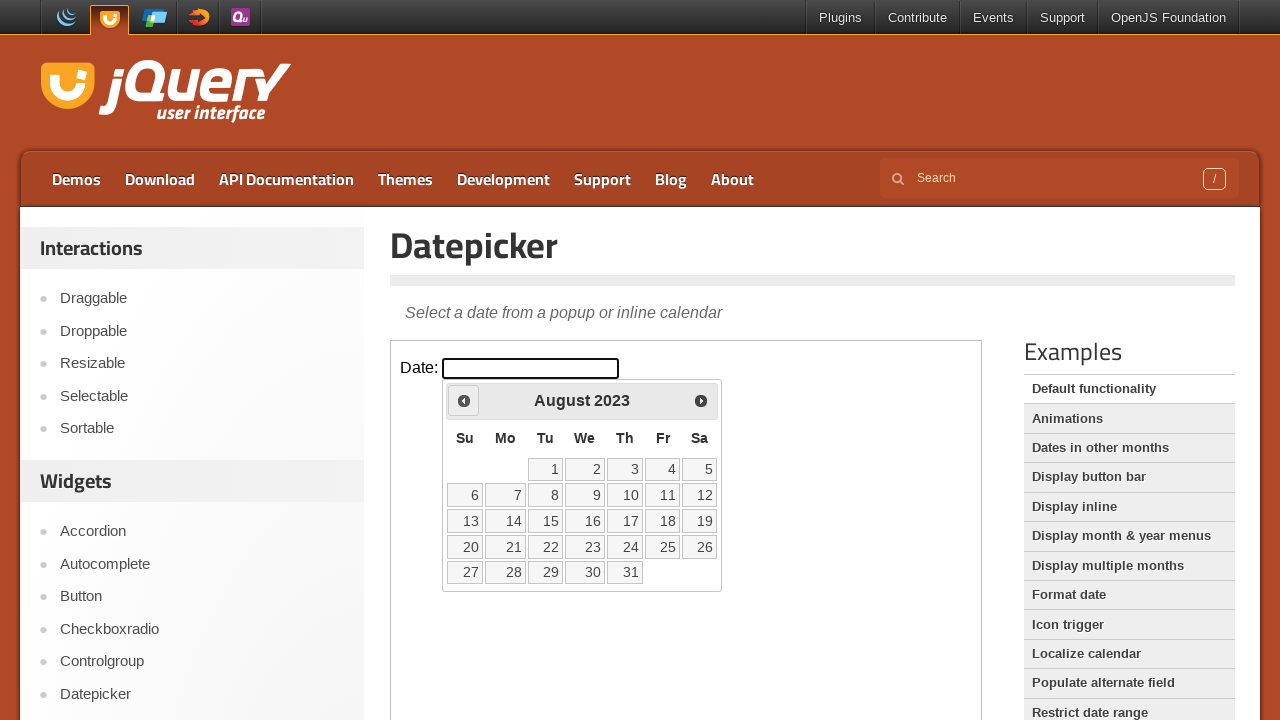

Updated current month: August
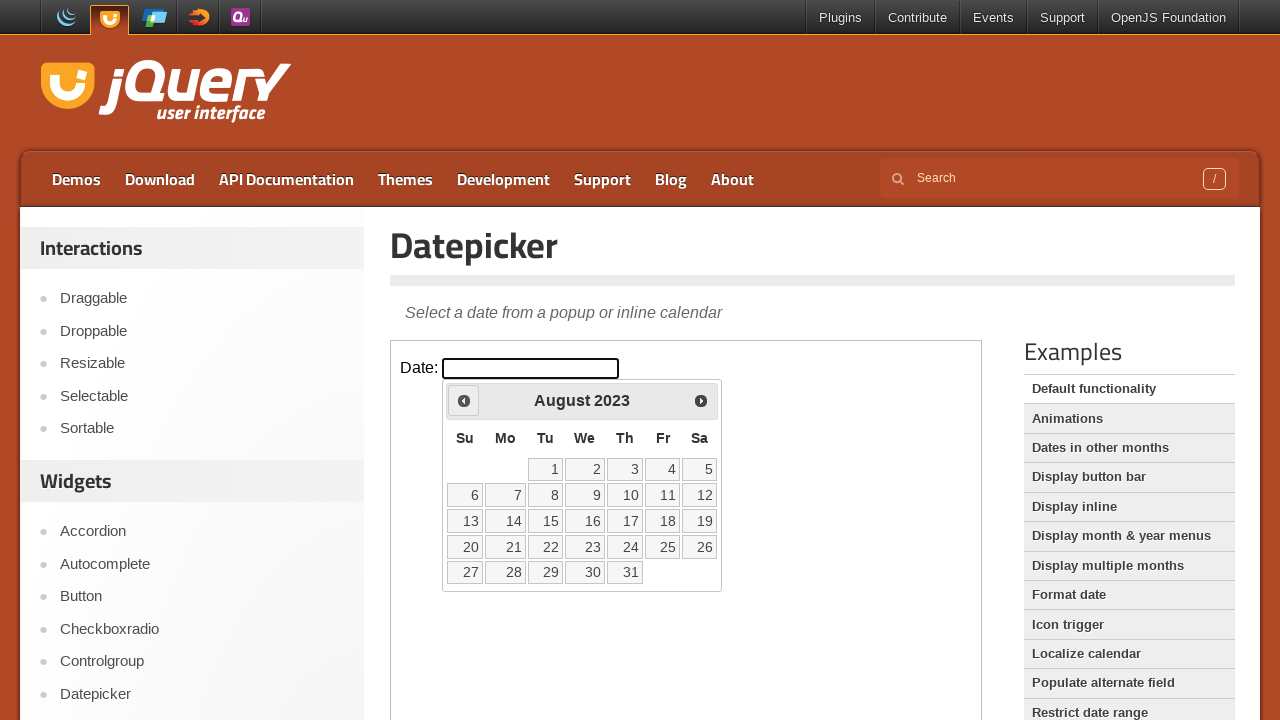

Clicked backward navigation button to move toward May 2020 at (464, 400) on [class='demo-frame'] >> internal:control=enter-frame >> [class='ui-icon ui-icon-
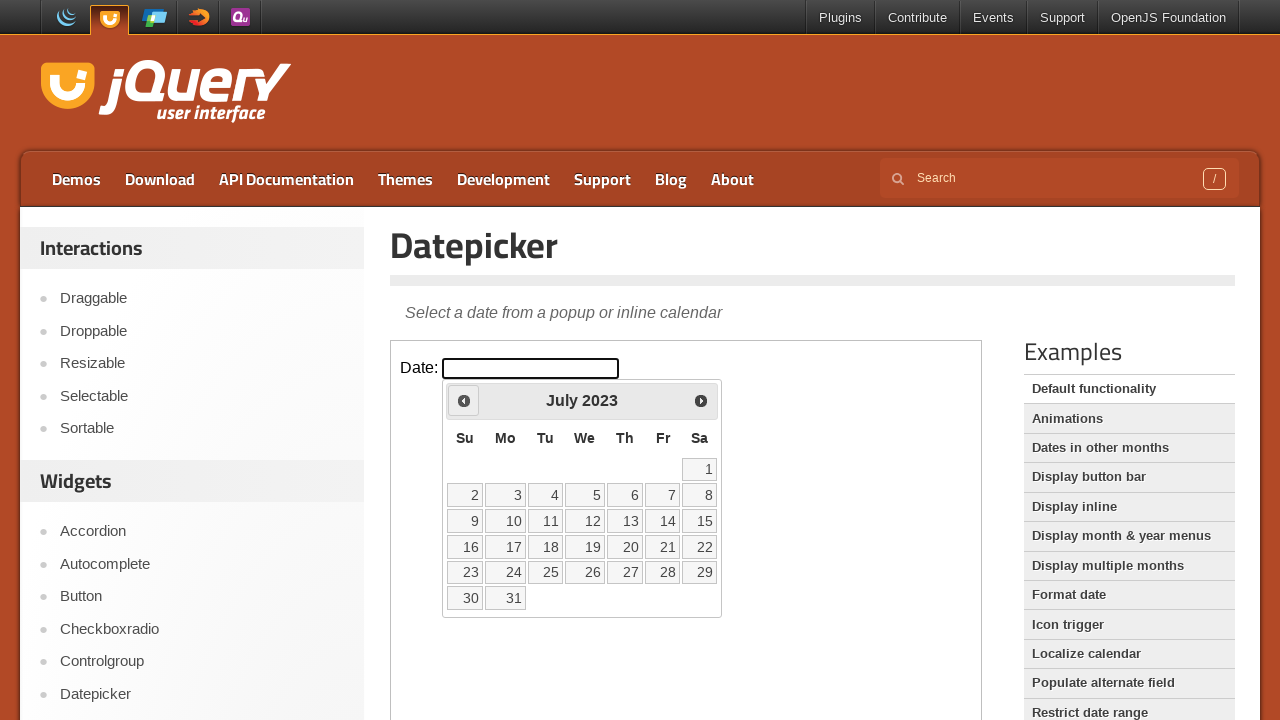

Updated current year: 2023
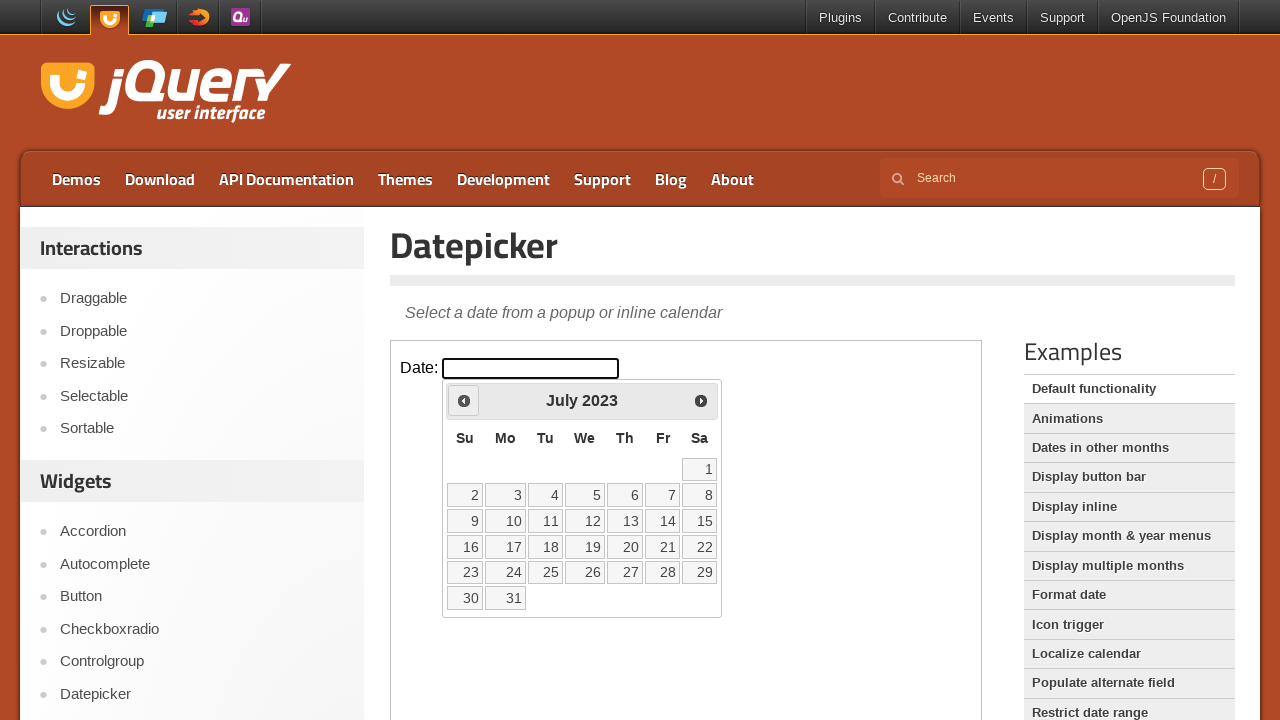

Updated current month: July
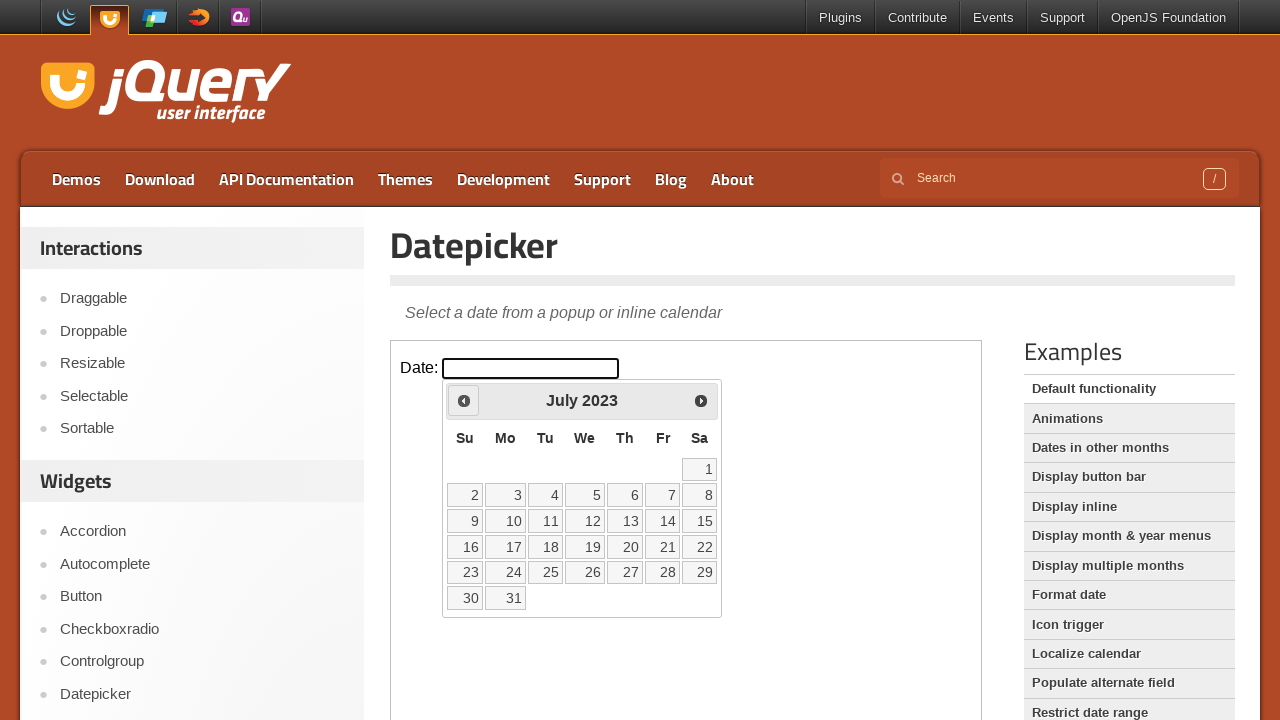

Clicked backward navigation button to move toward May 2020 at (464, 400) on [class='demo-frame'] >> internal:control=enter-frame >> [class='ui-icon ui-icon-
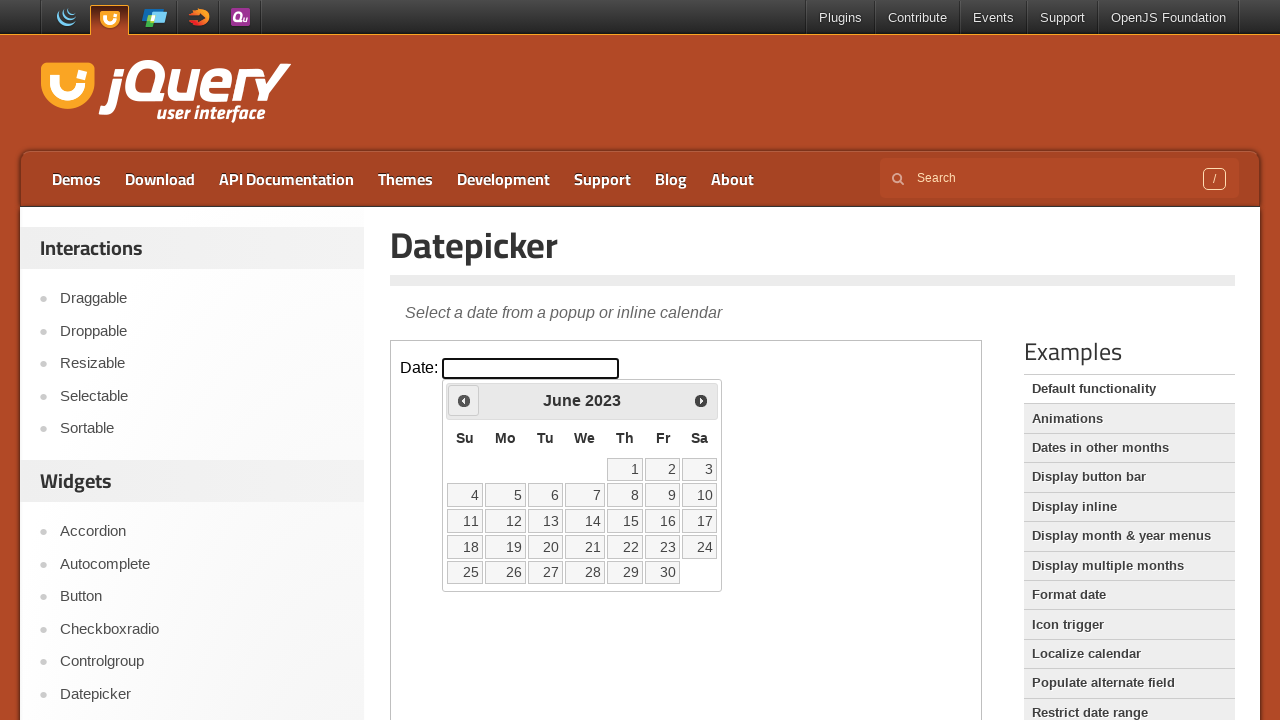

Updated current year: 2023
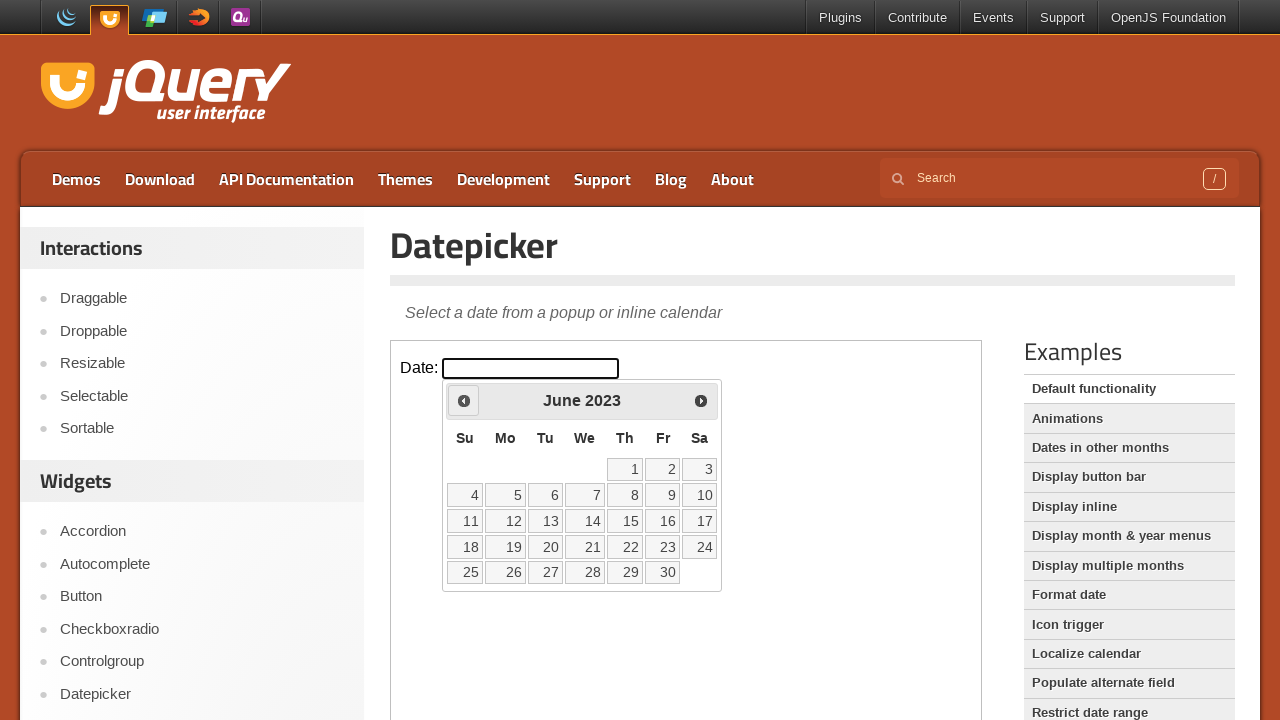

Updated current month: June
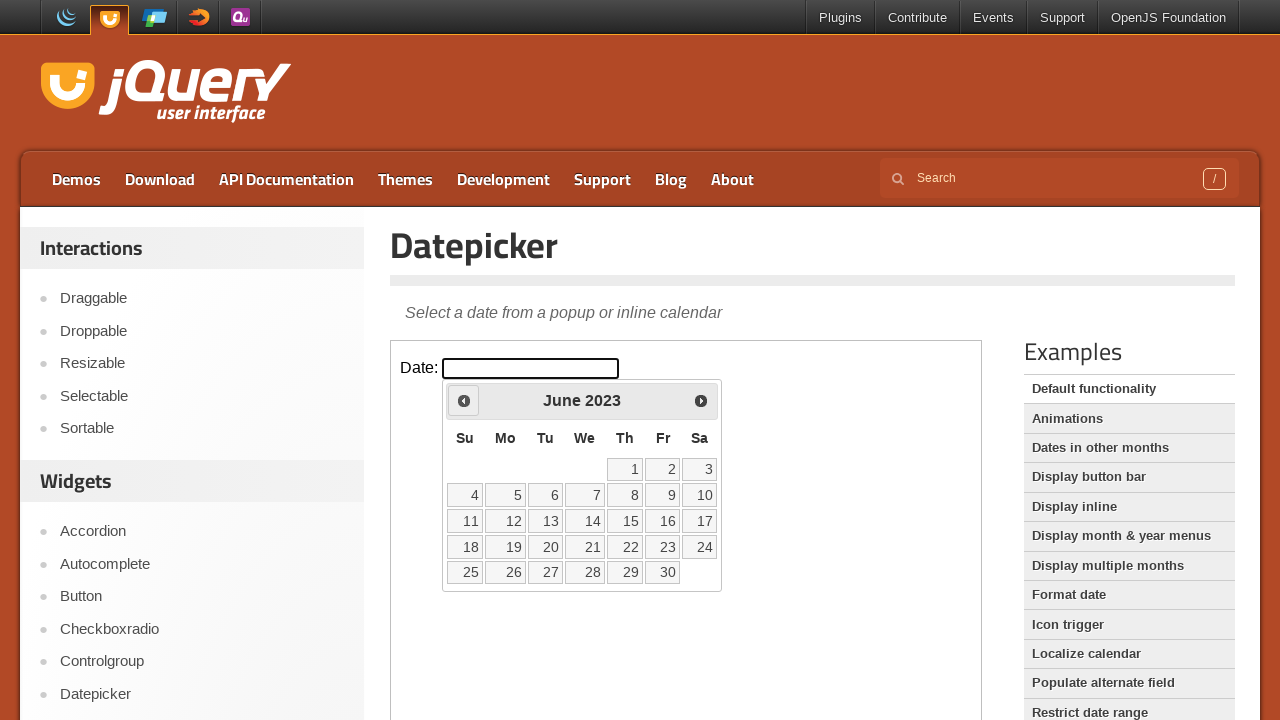

Clicked backward navigation button to move toward May 2020 at (464, 400) on [class='demo-frame'] >> internal:control=enter-frame >> [class='ui-icon ui-icon-
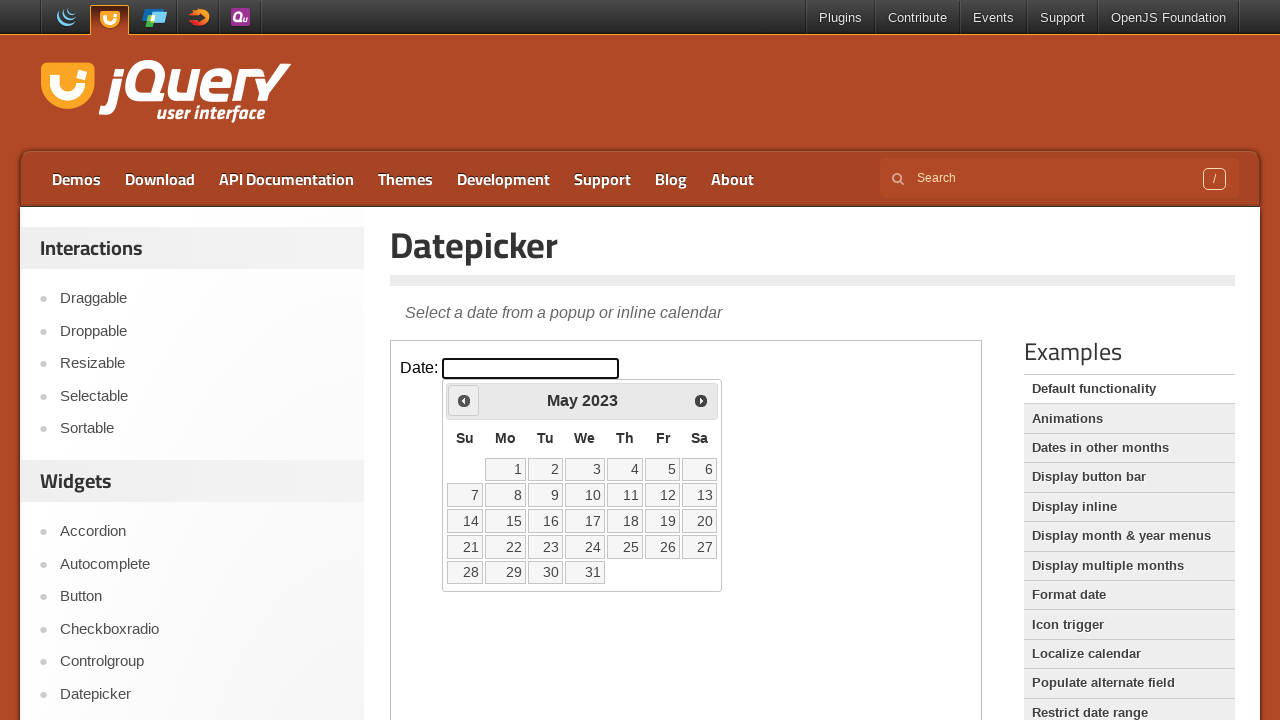

Updated current year: 2023
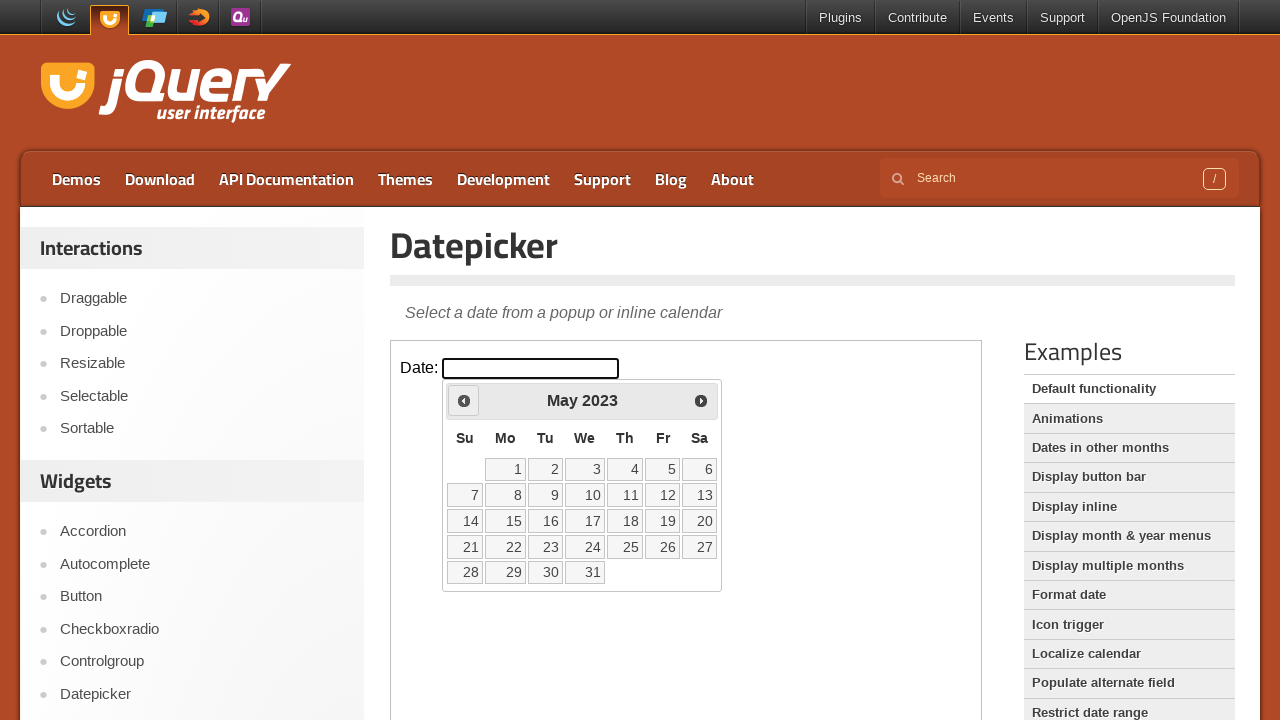

Updated current month: May
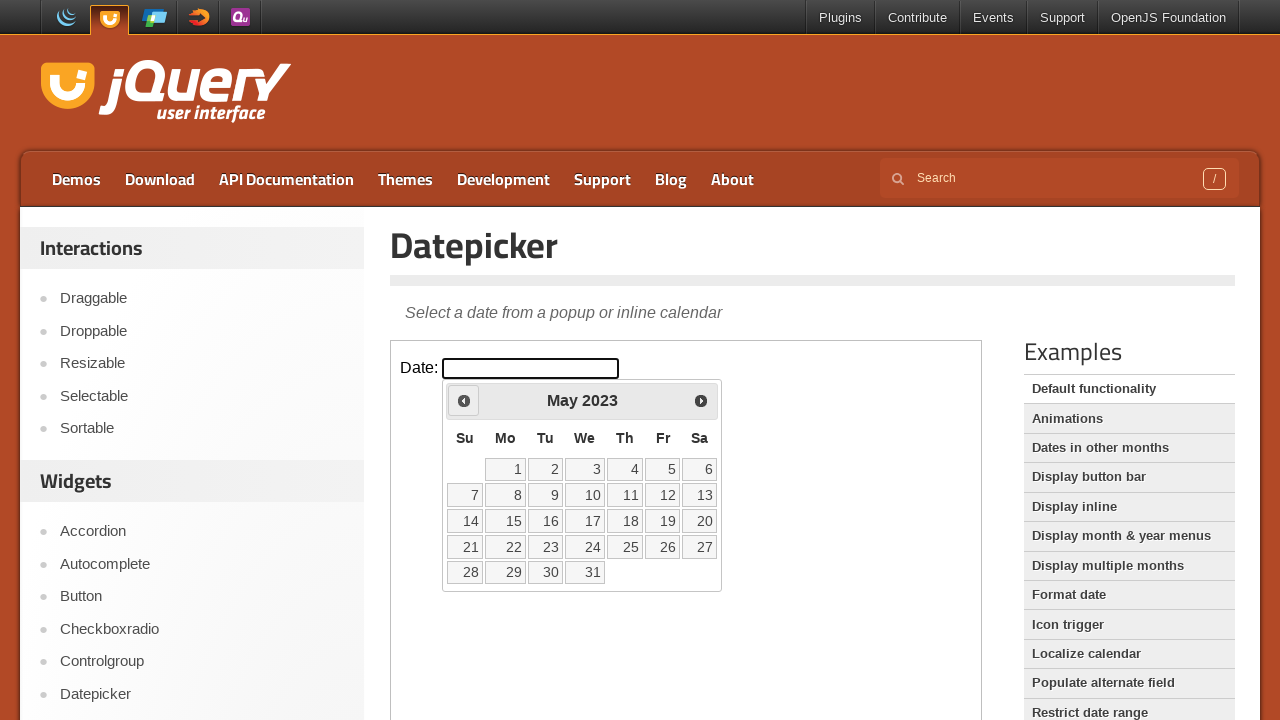

Clicked backward navigation button to move toward May 2020 at (464, 400) on [class='demo-frame'] >> internal:control=enter-frame >> [class='ui-icon ui-icon-
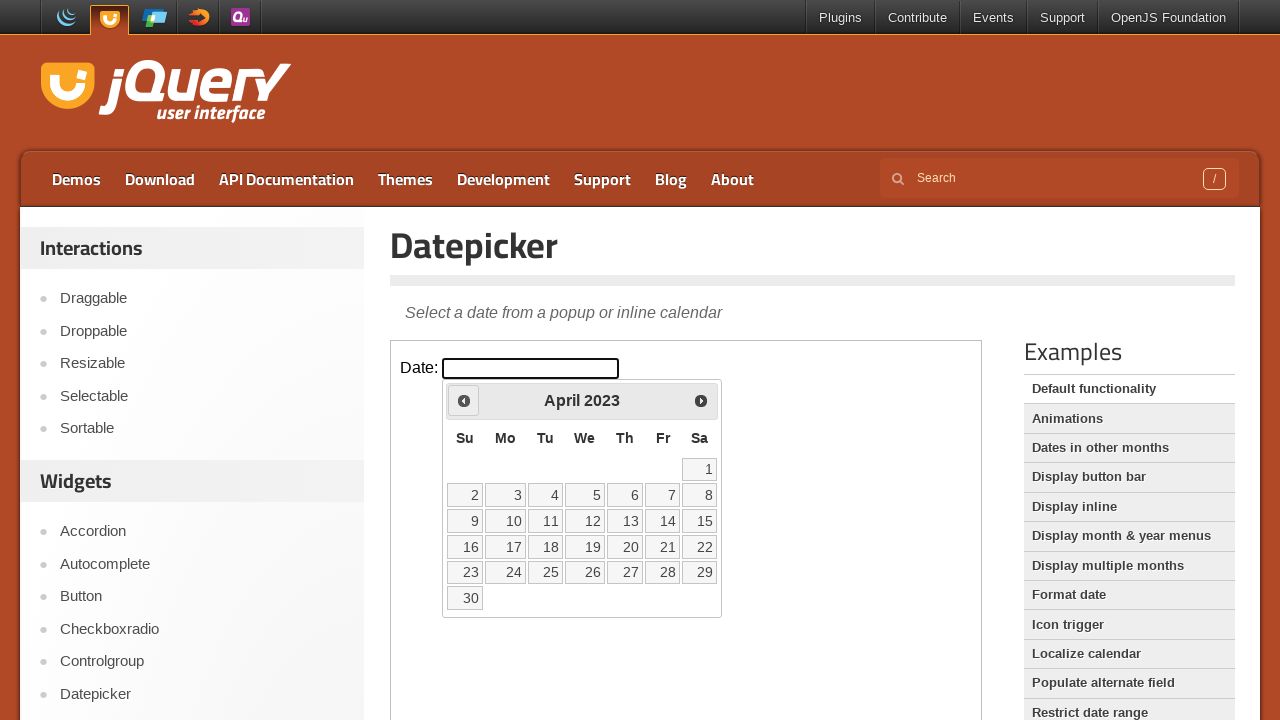

Updated current year: 2023
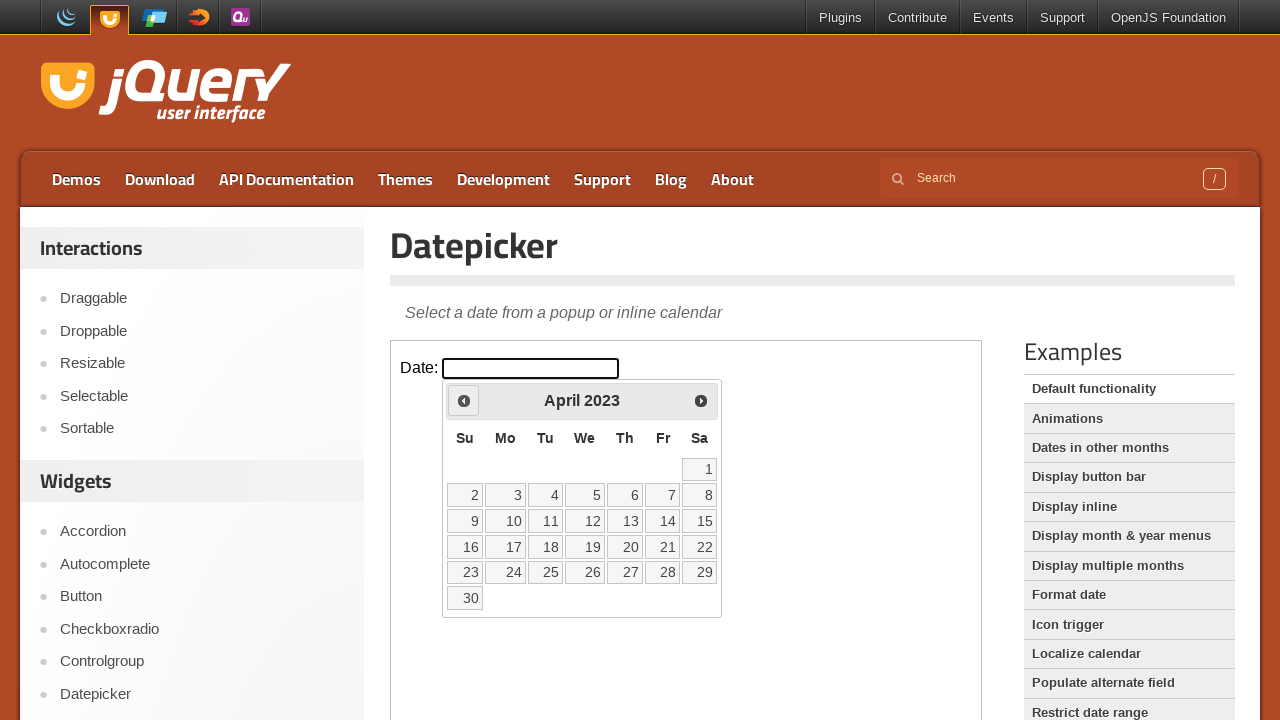

Updated current month: April
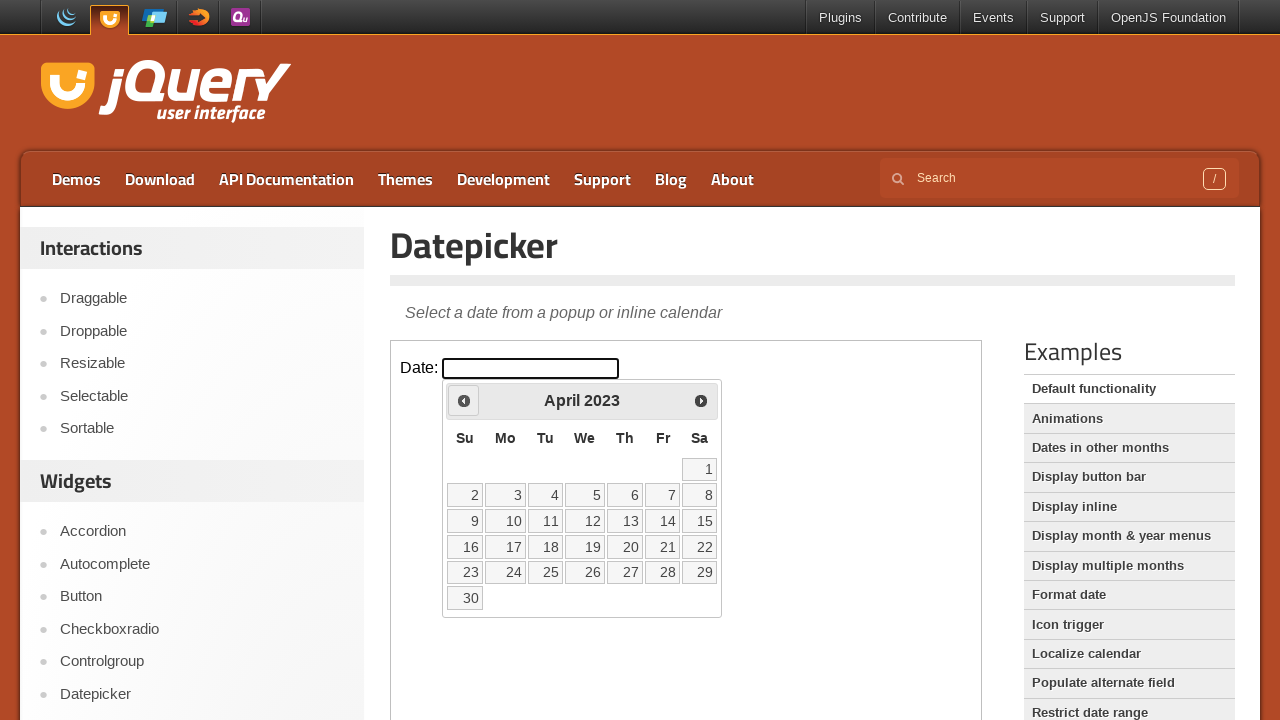

Clicked backward navigation button to move toward May 2020 at (464, 400) on [class='demo-frame'] >> internal:control=enter-frame >> [class='ui-icon ui-icon-
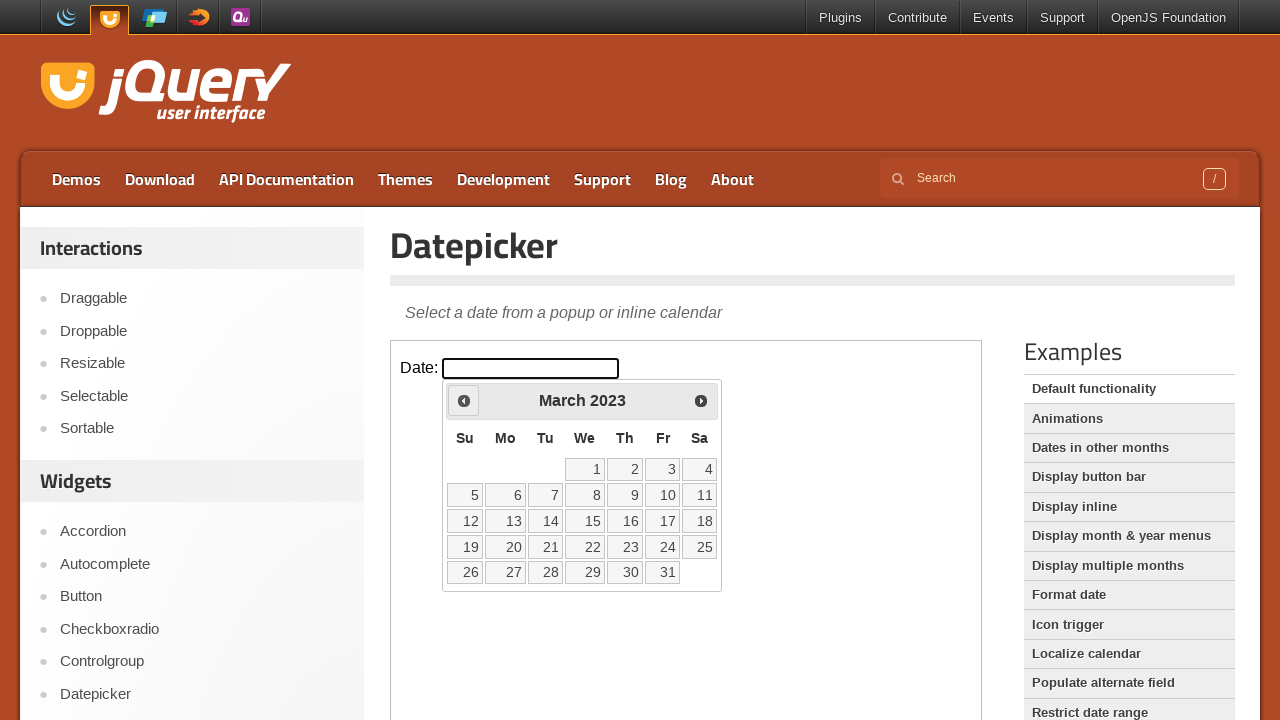

Updated current year: 2023
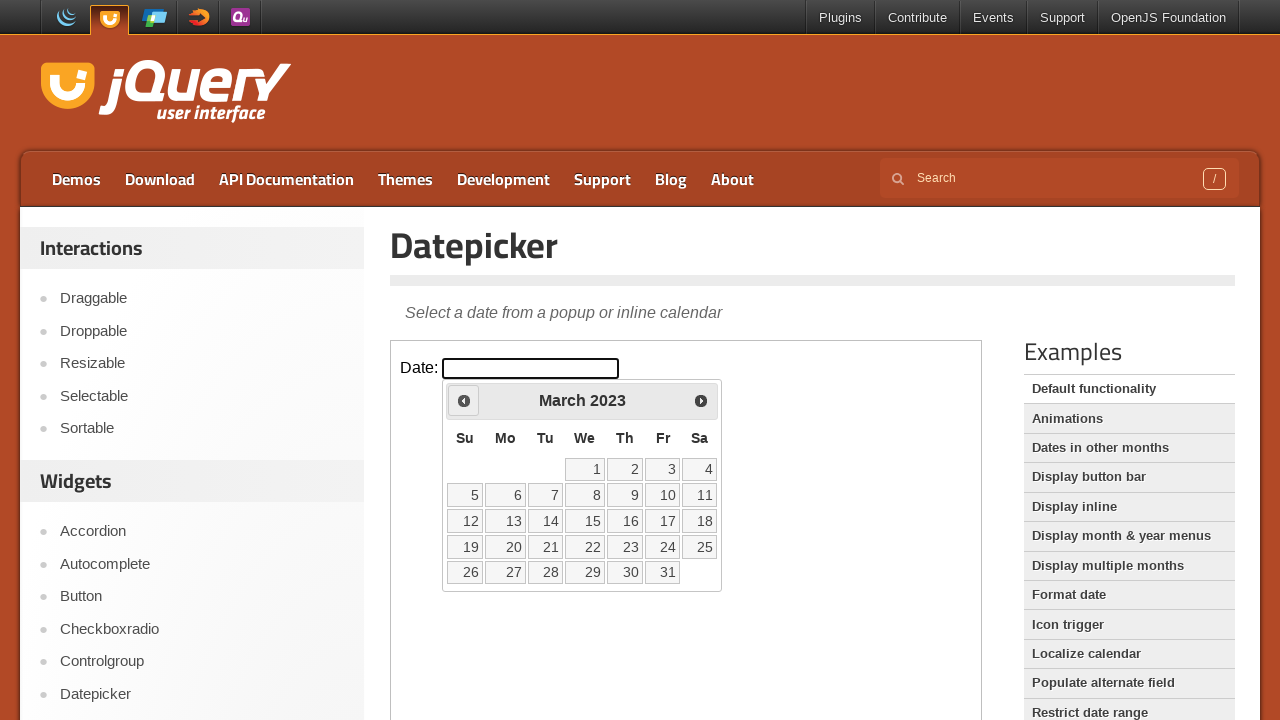

Updated current month: March
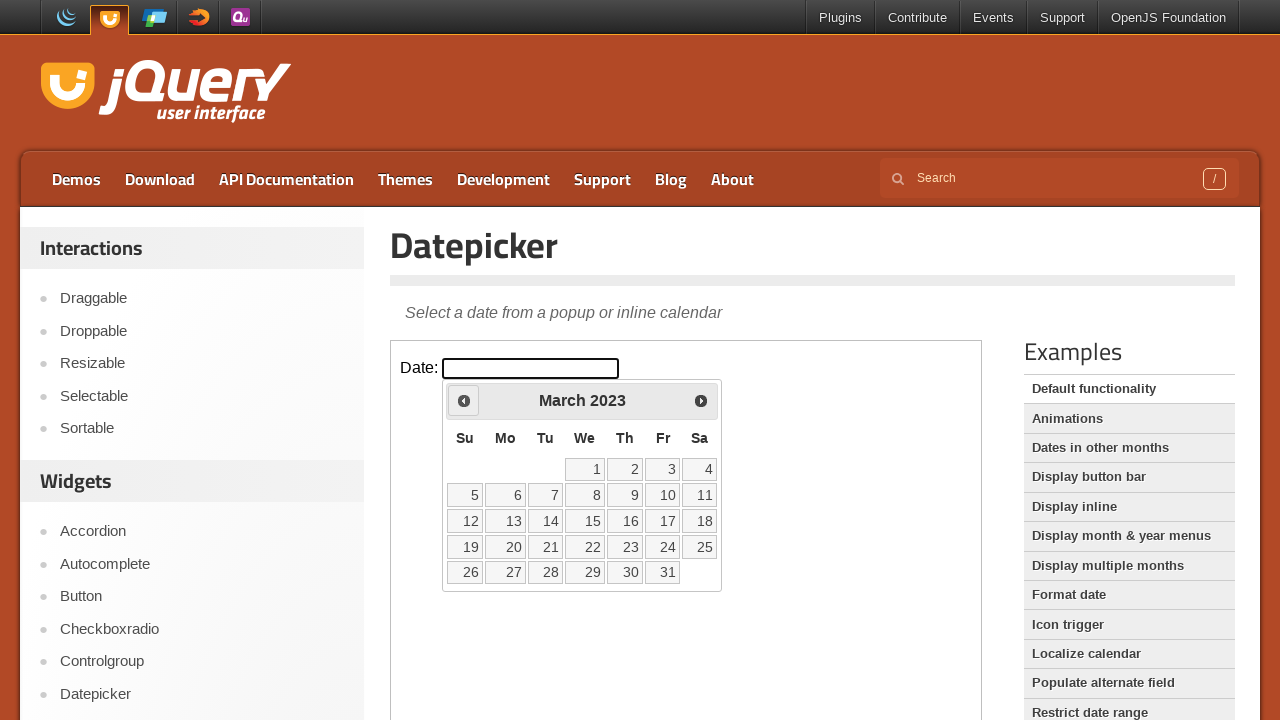

Clicked backward navigation button to move toward May 2020 at (464, 400) on [class='demo-frame'] >> internal:control=enter-frame >> [class='ui-icon ui-icon-
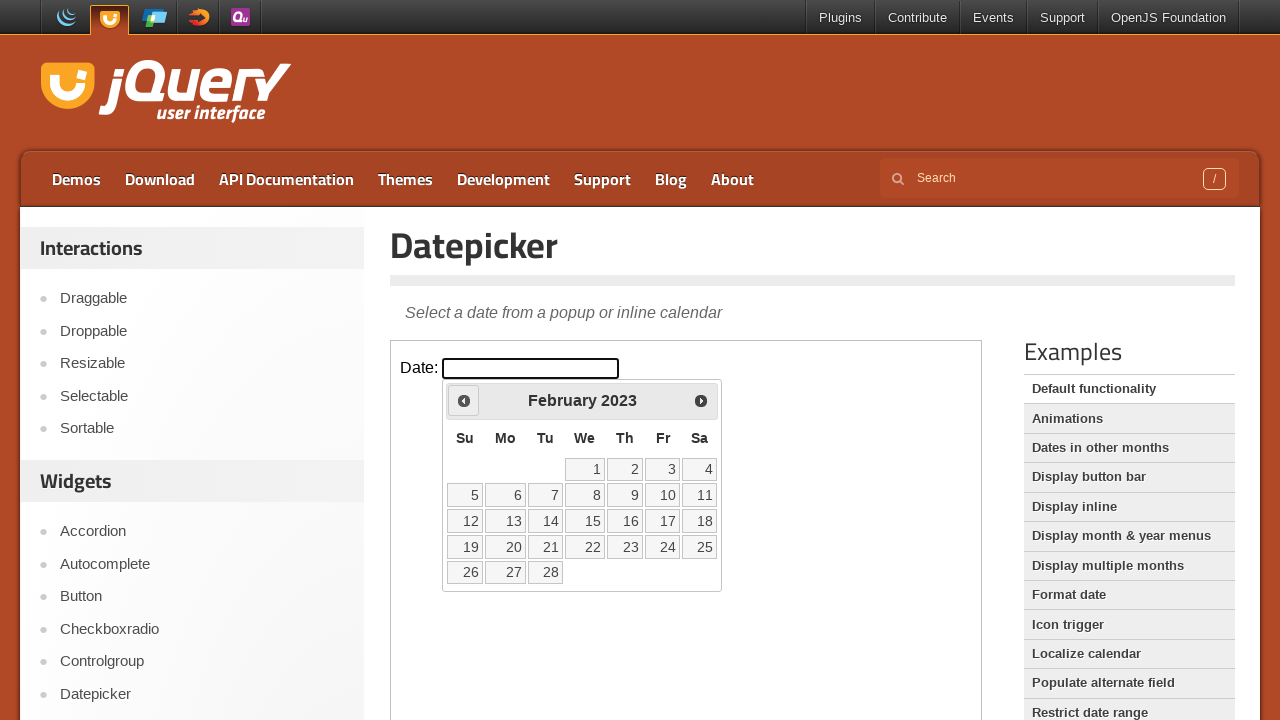

Updated current year: 2023
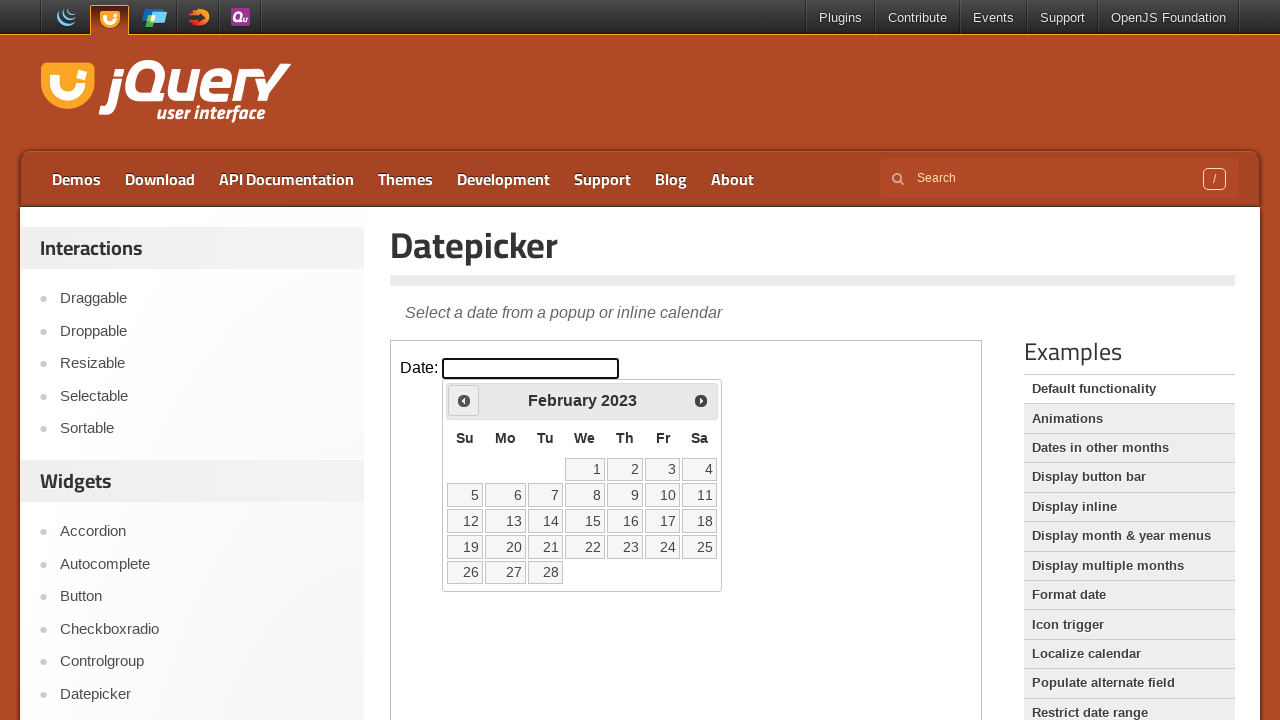

Updated current month: February
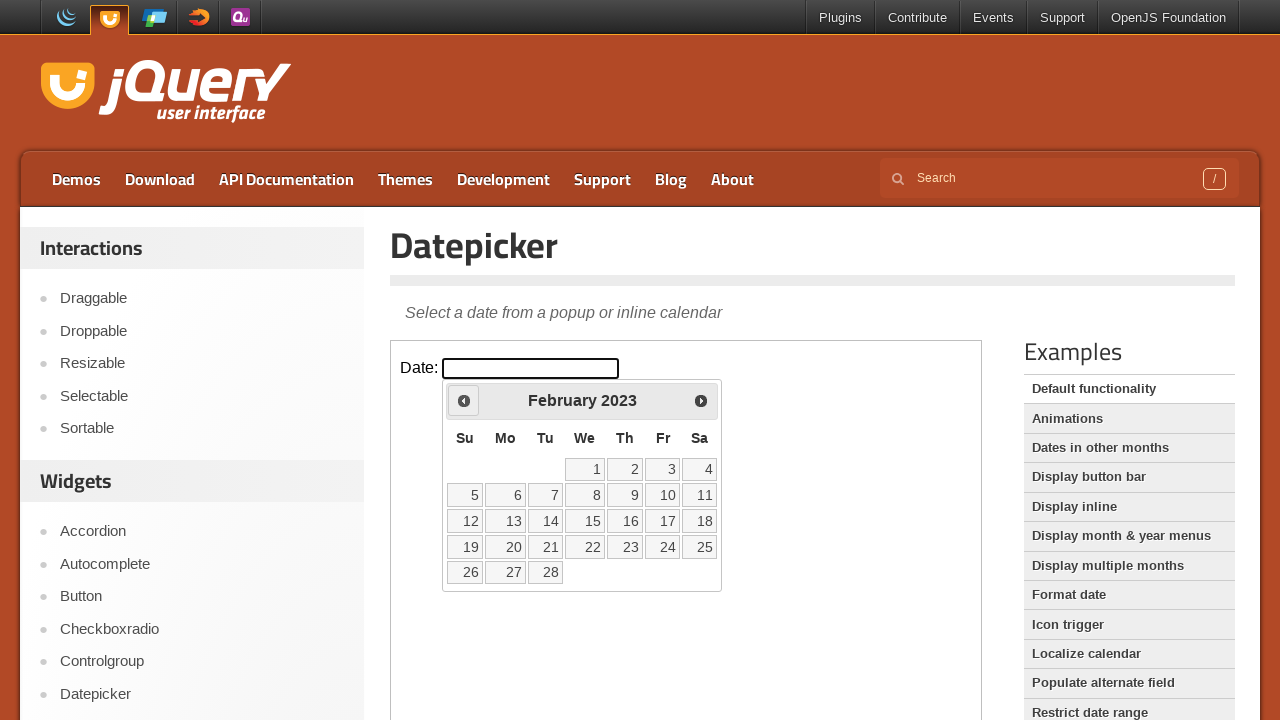

Clicked backward navigation button to move toward May 2020 at (464, 400) on [class='demo-frame'] >> internal:control=enter-frame >> [class='ui-icon ui-icon-
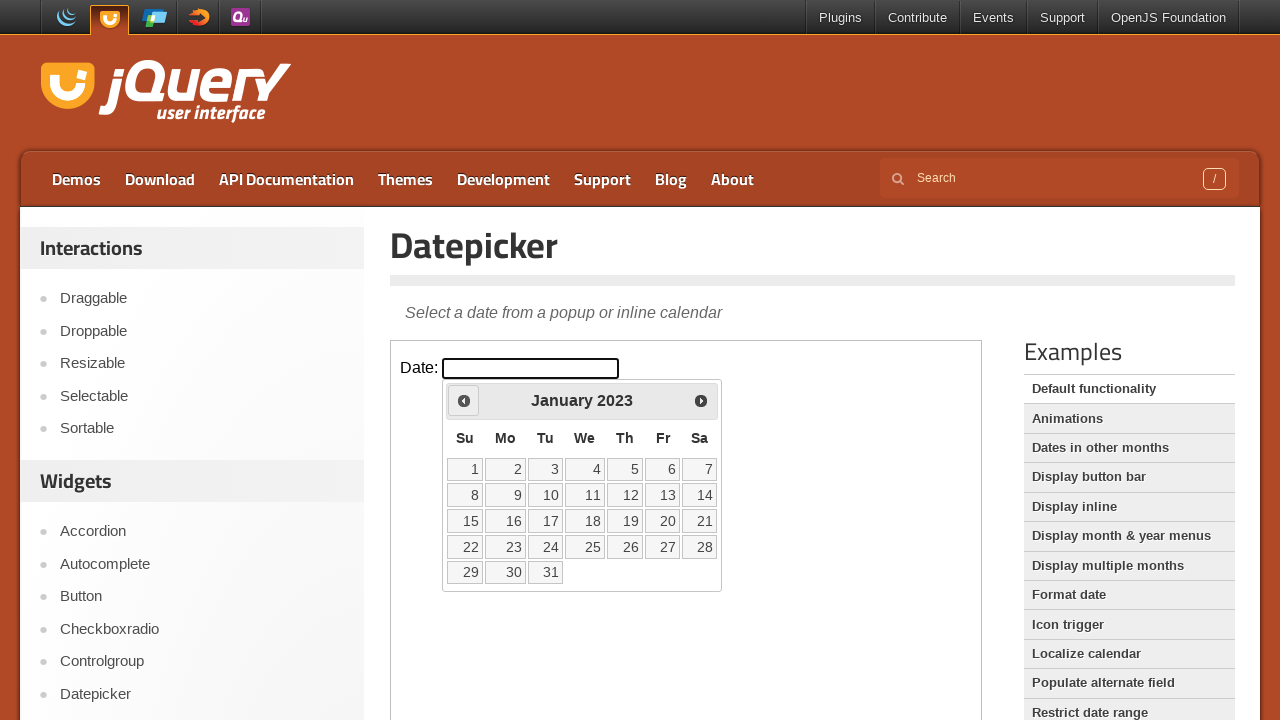

Updated current year: 2023
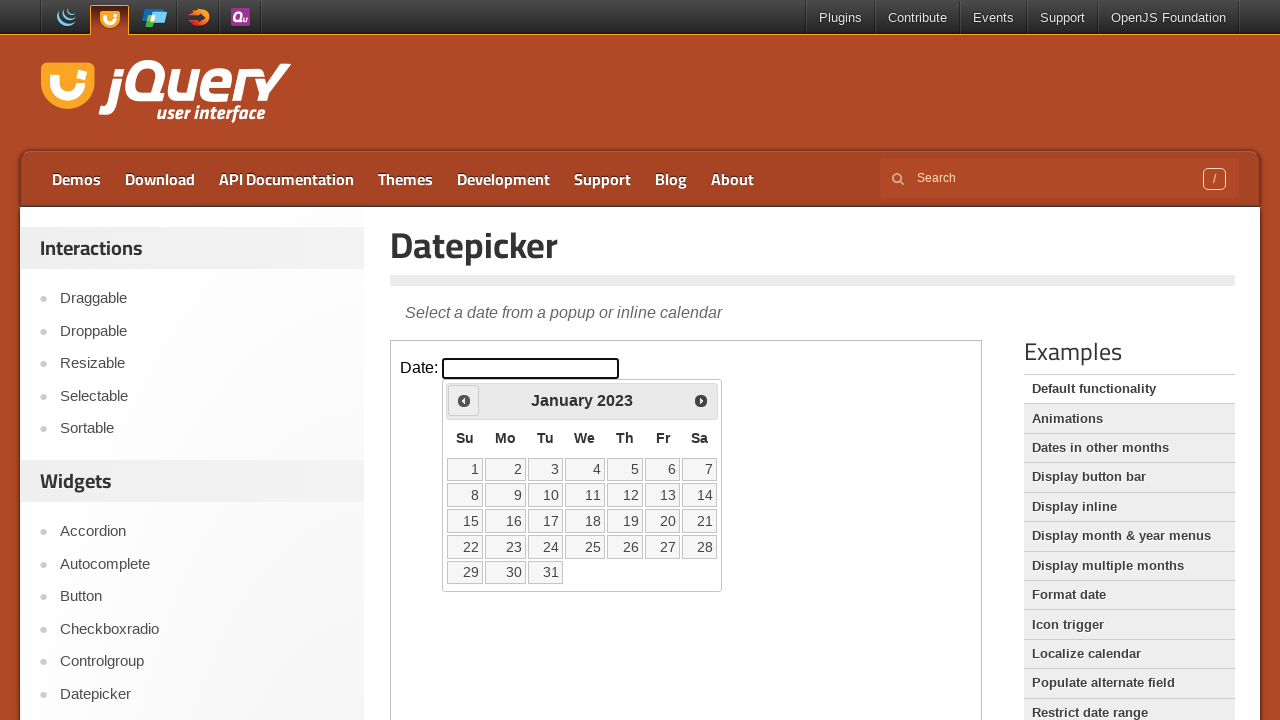

Updated current month: January
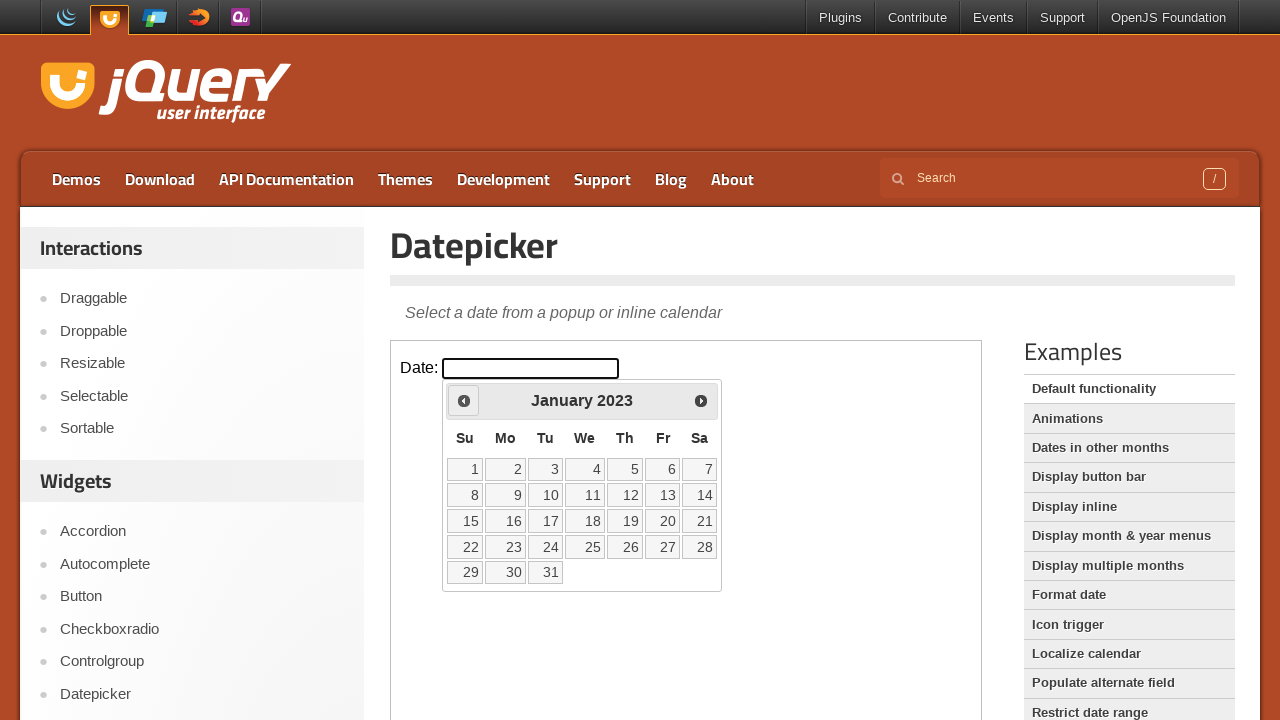

Clicked backward navigation button to move toward May 2020 at (464, 400) on [class='demo-frame'] >> internal:control=enter-frame >> [class='ui-icon ui-icon-
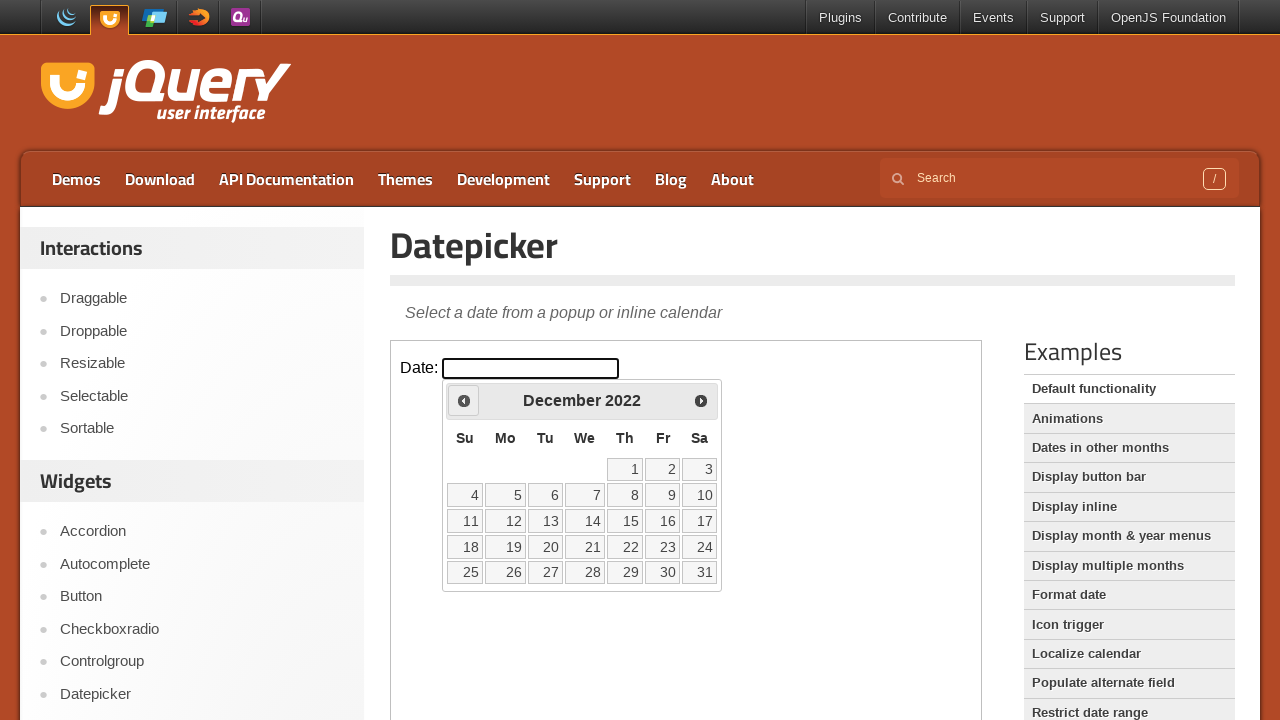

Updated current year: 2022
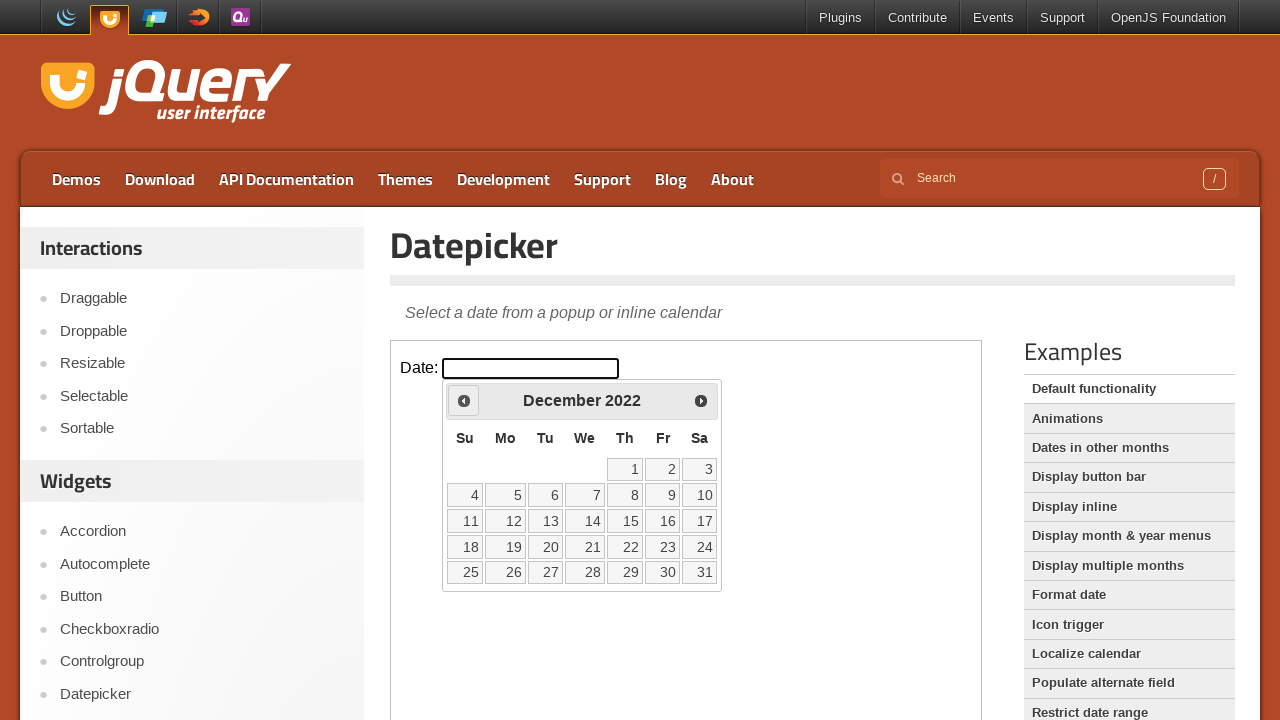

Updated current month: December
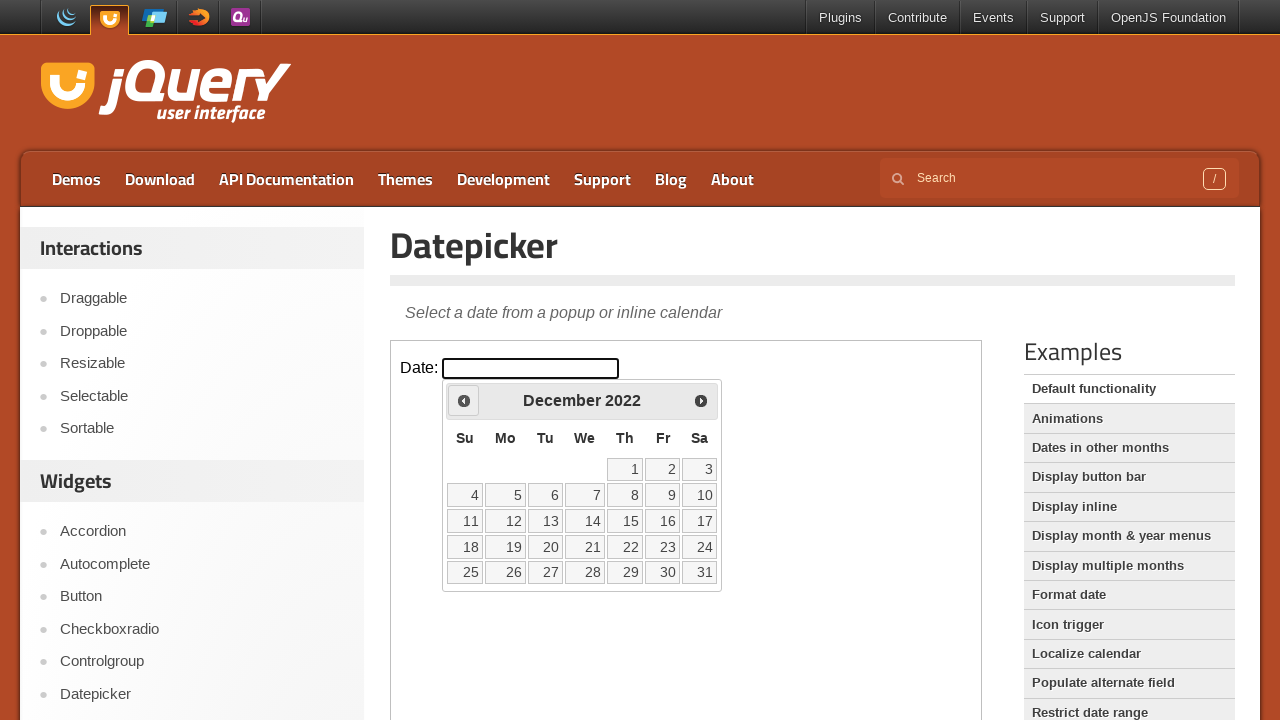

Clicked backward navigation button to move toward May 2020 at (464, 400) on [class='demo-frame'] >> internal:control=enter-frame >> [class='ui-icon ui-icon-
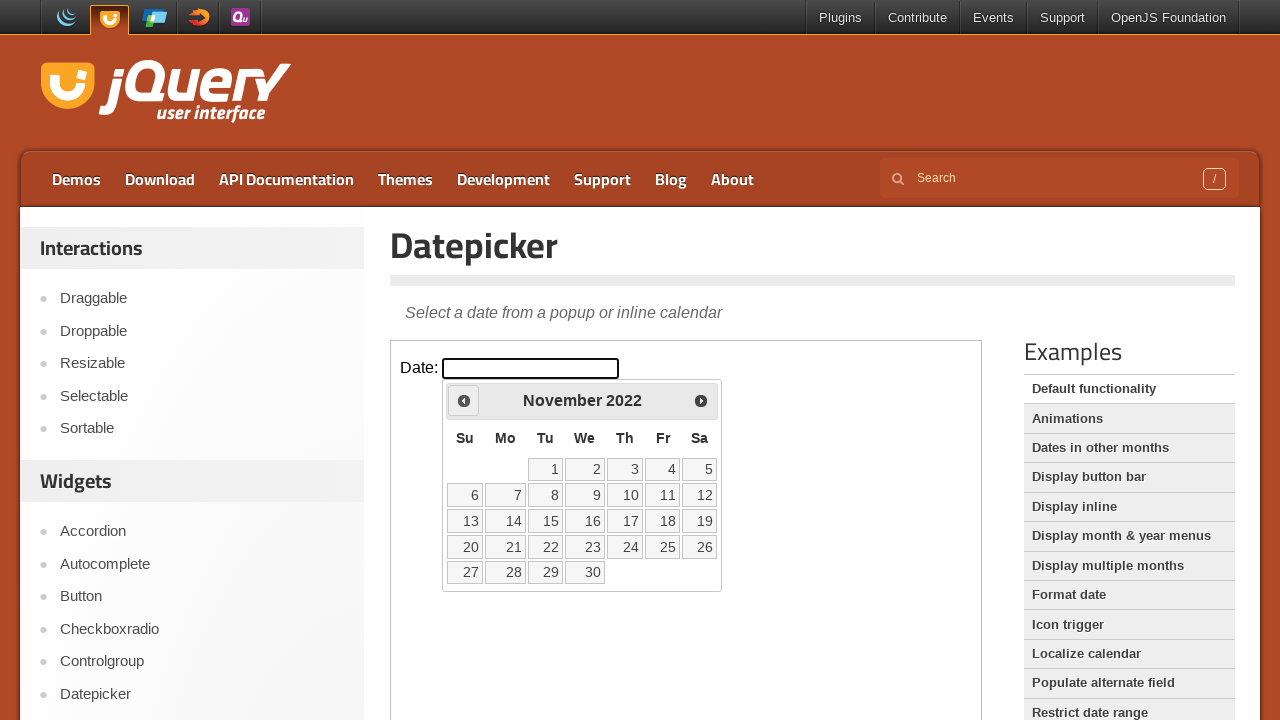

Updated current year: 2022
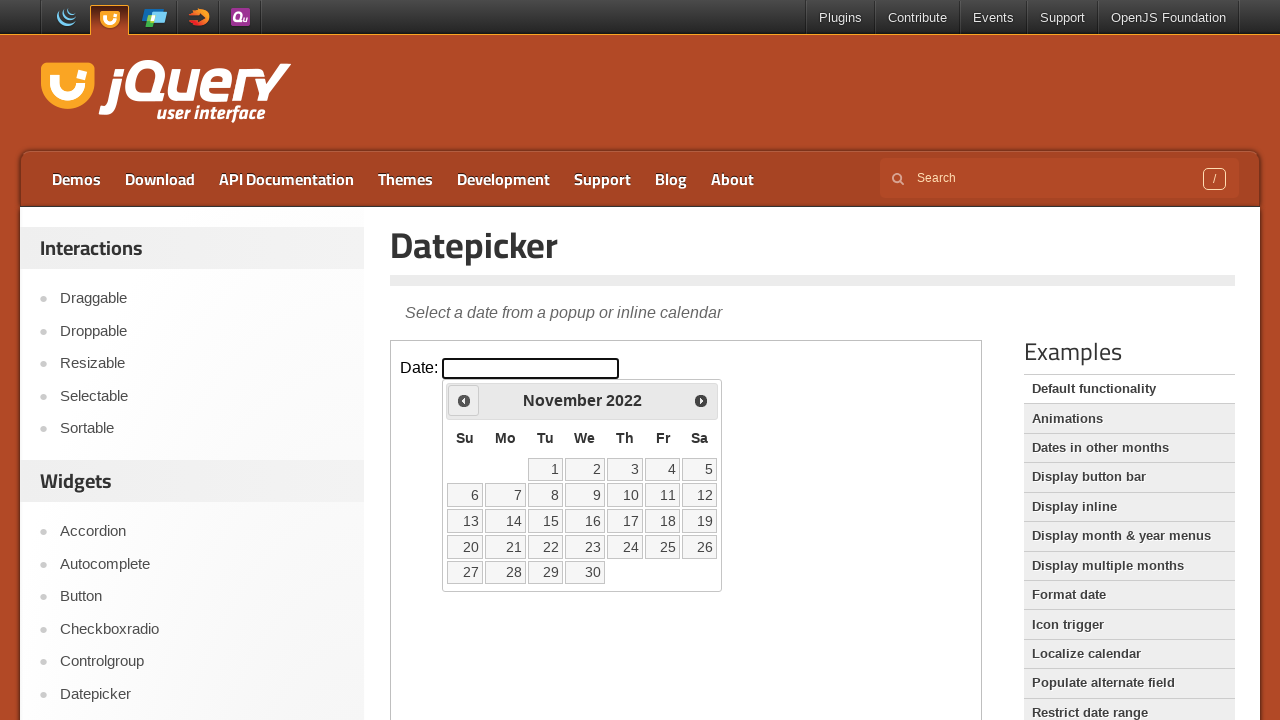

Updated current month: November
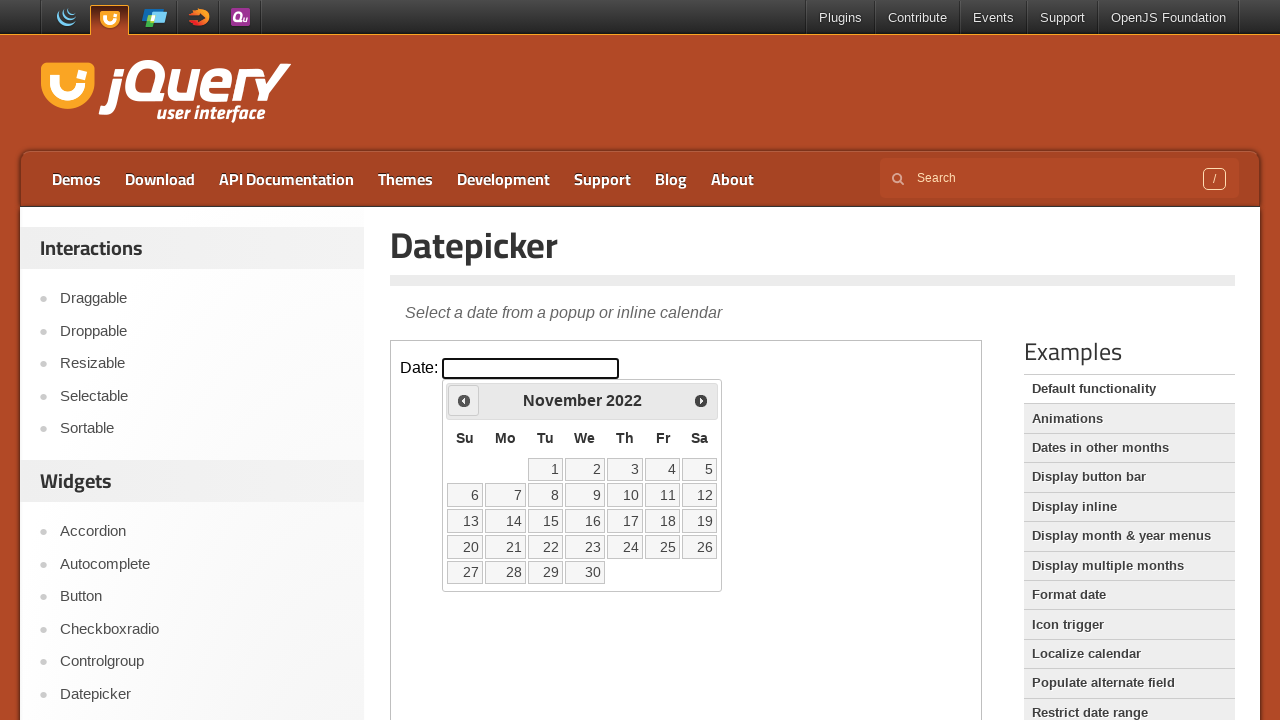

Clicked backward navigation button to move toward May 2020 at (464, 400) on [class='demo-frame'] >> internal:control=enter-frame >> [class='ui-icon ui-icon-
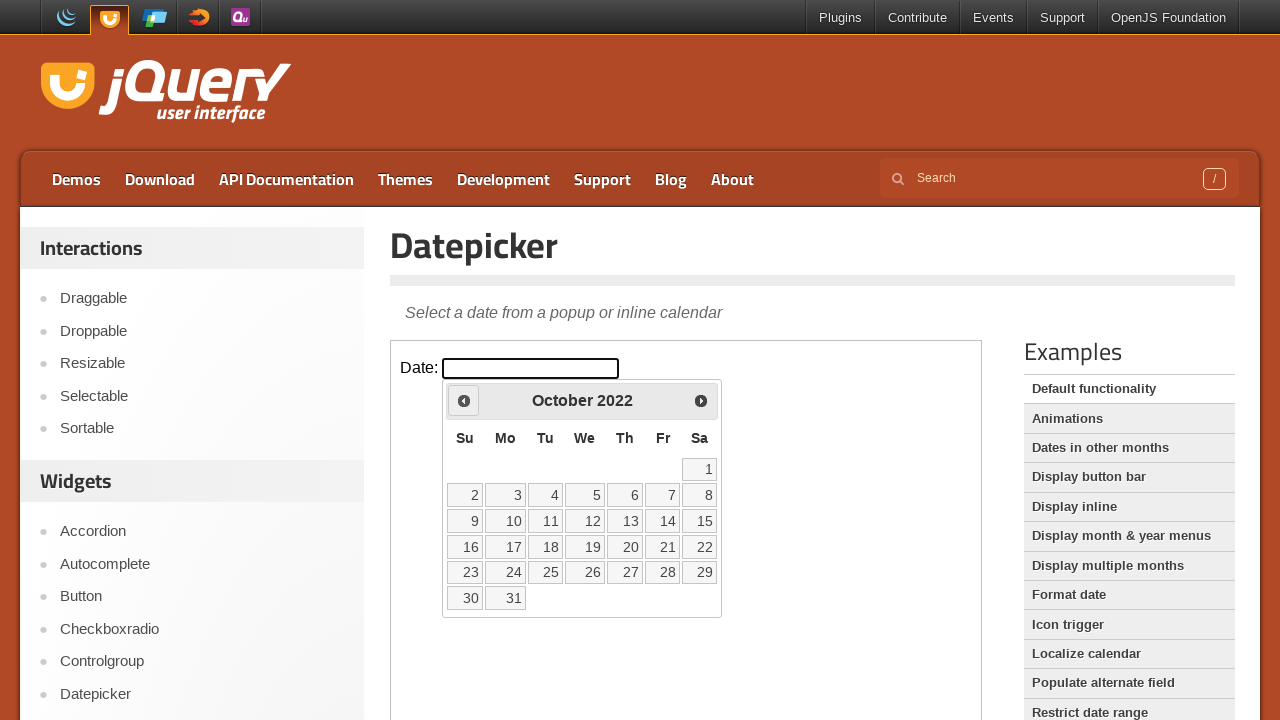

Updated current year: 2022
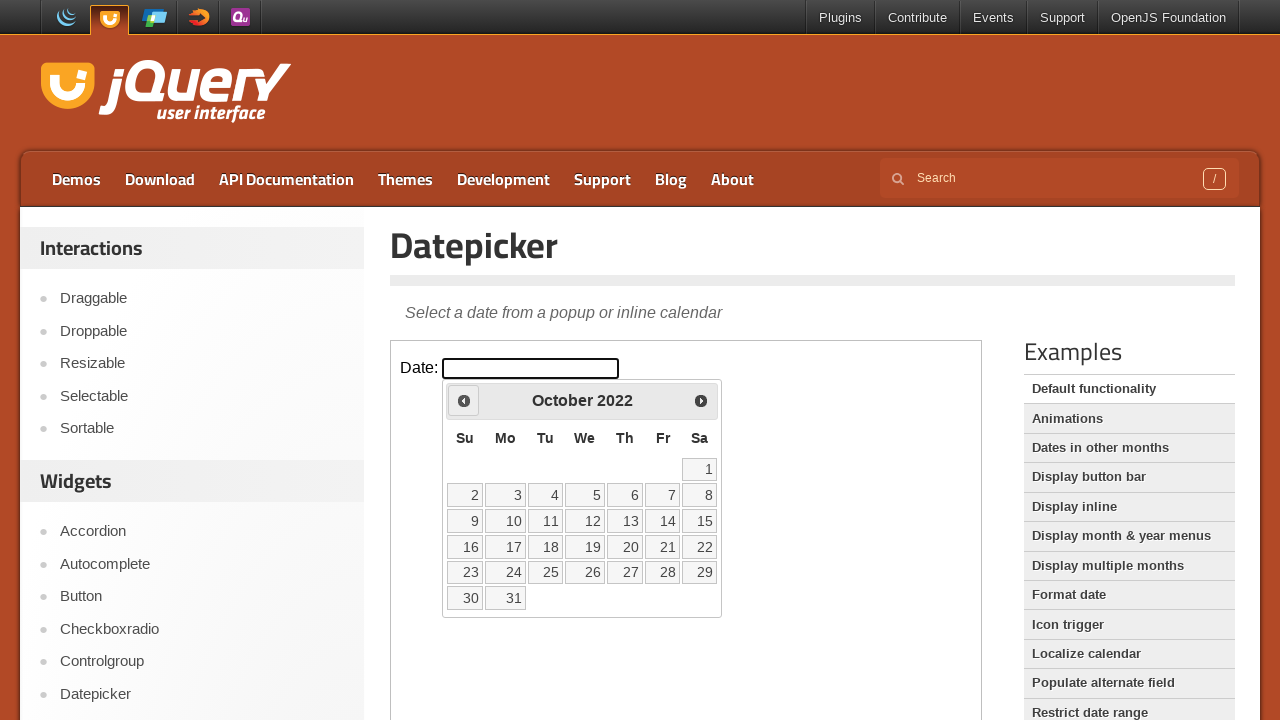

Updated current month: October
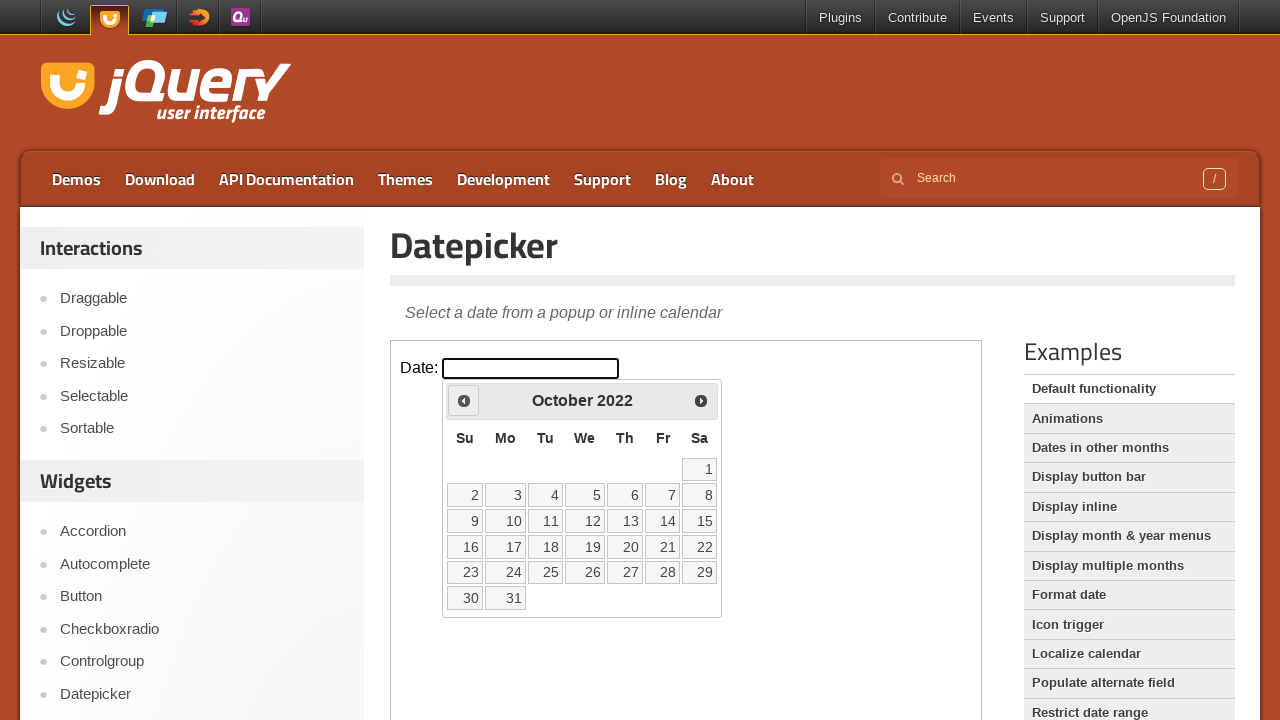

Clicked backward navigation button to move toward May 2020 at (464, 400) on [class='demo-frame'] >> internal:control=enter-frame >> [class='ui-icon ui-icon-
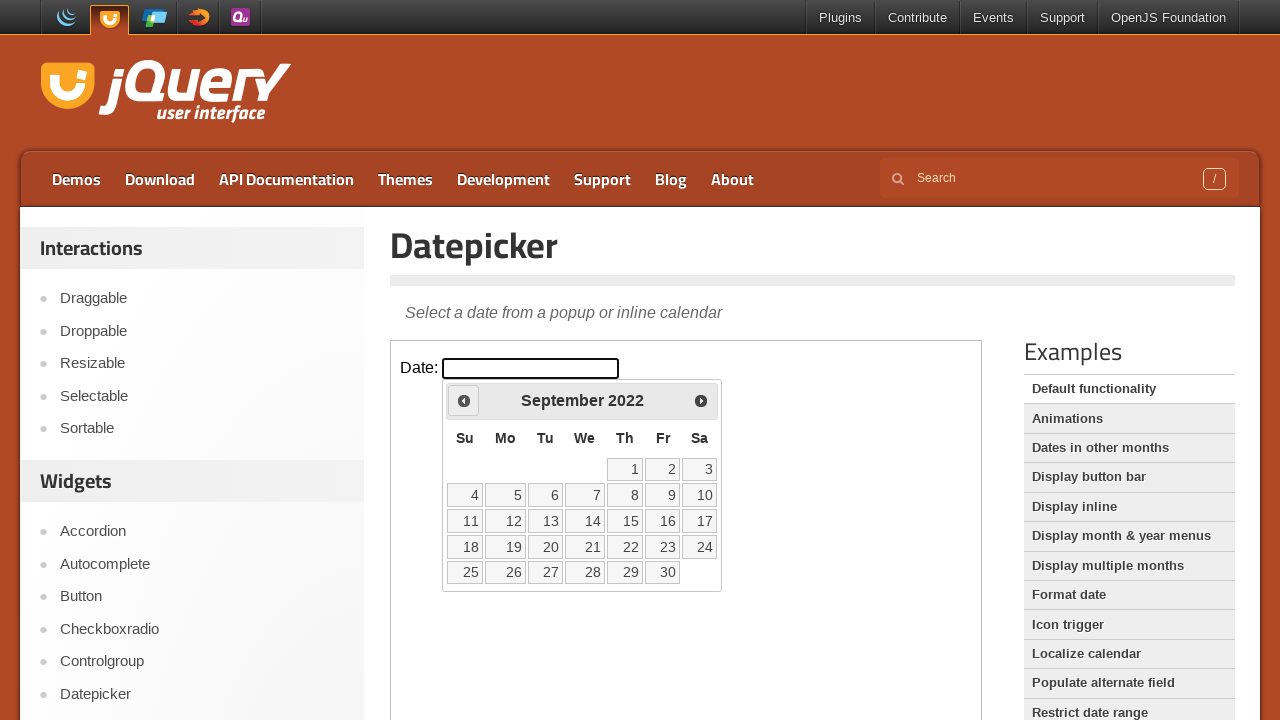

Updated current year: 2022
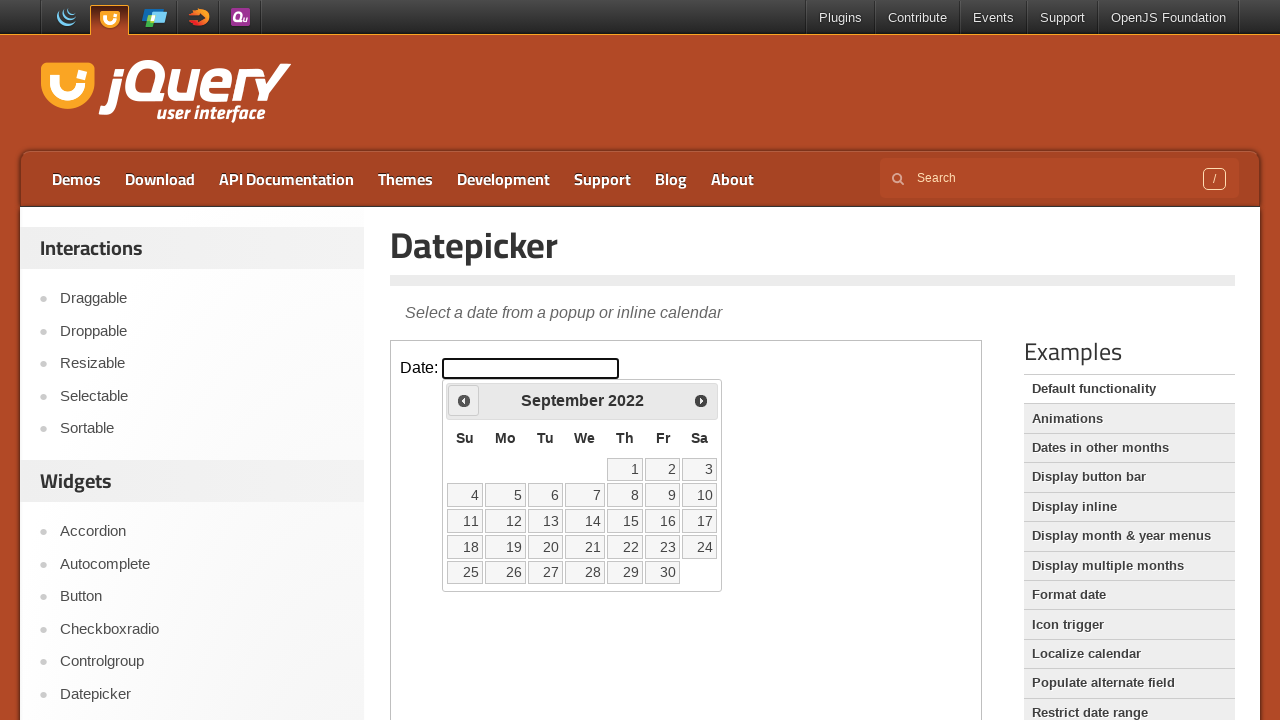

Updated current month: September
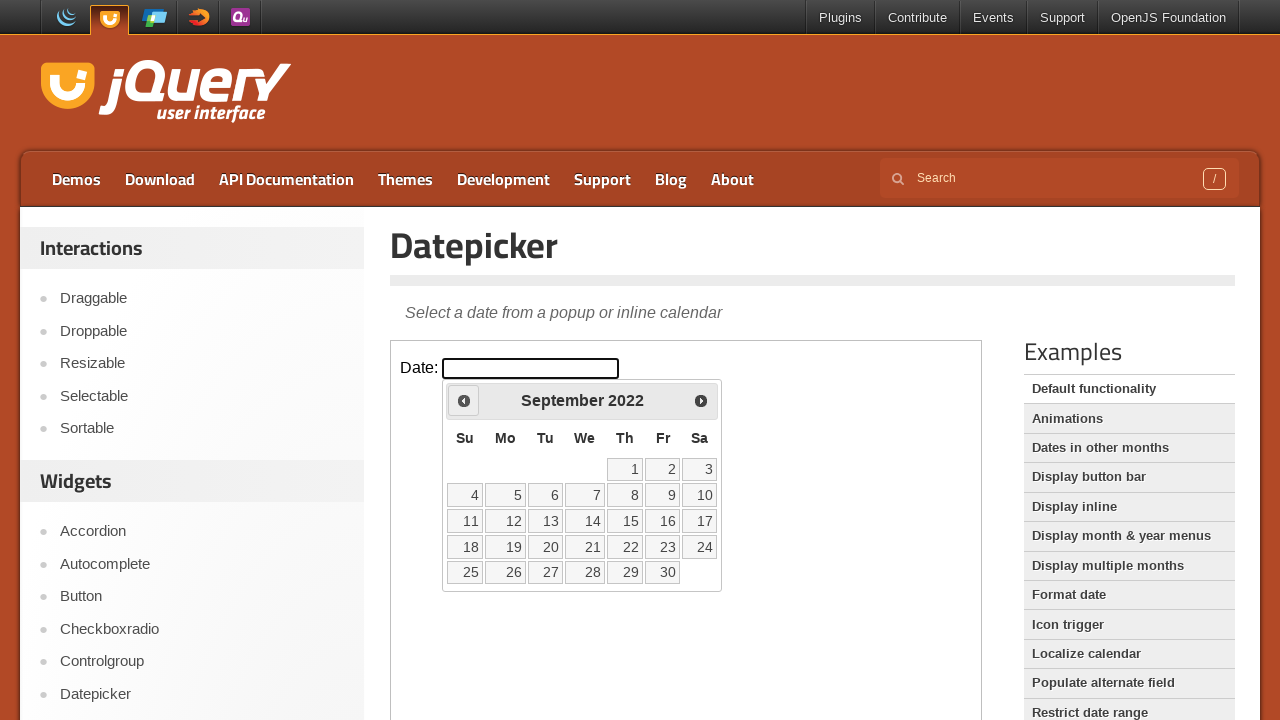

Clicked backward navigation button to move toward May 2020 at (464, 400) on [class='demo-frame'] >> internal:control=enter-frame >> [class='ui-icon ui-icon-
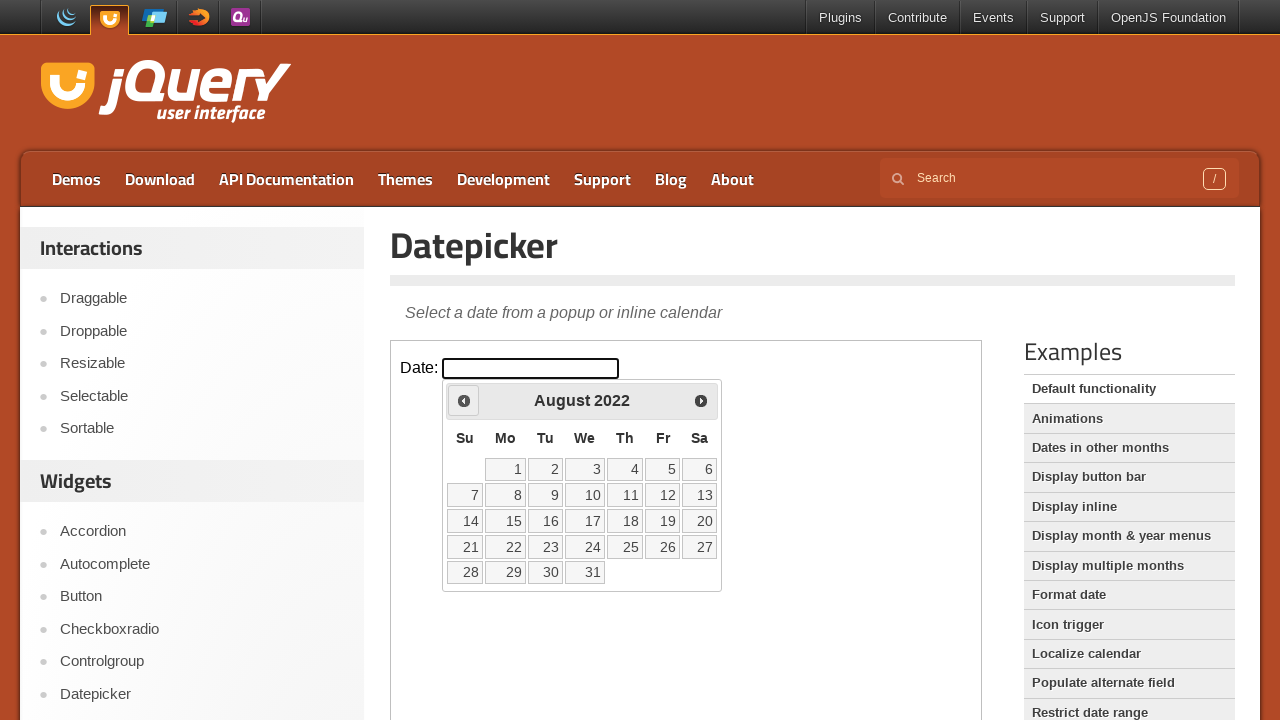

Updated current year: 2022
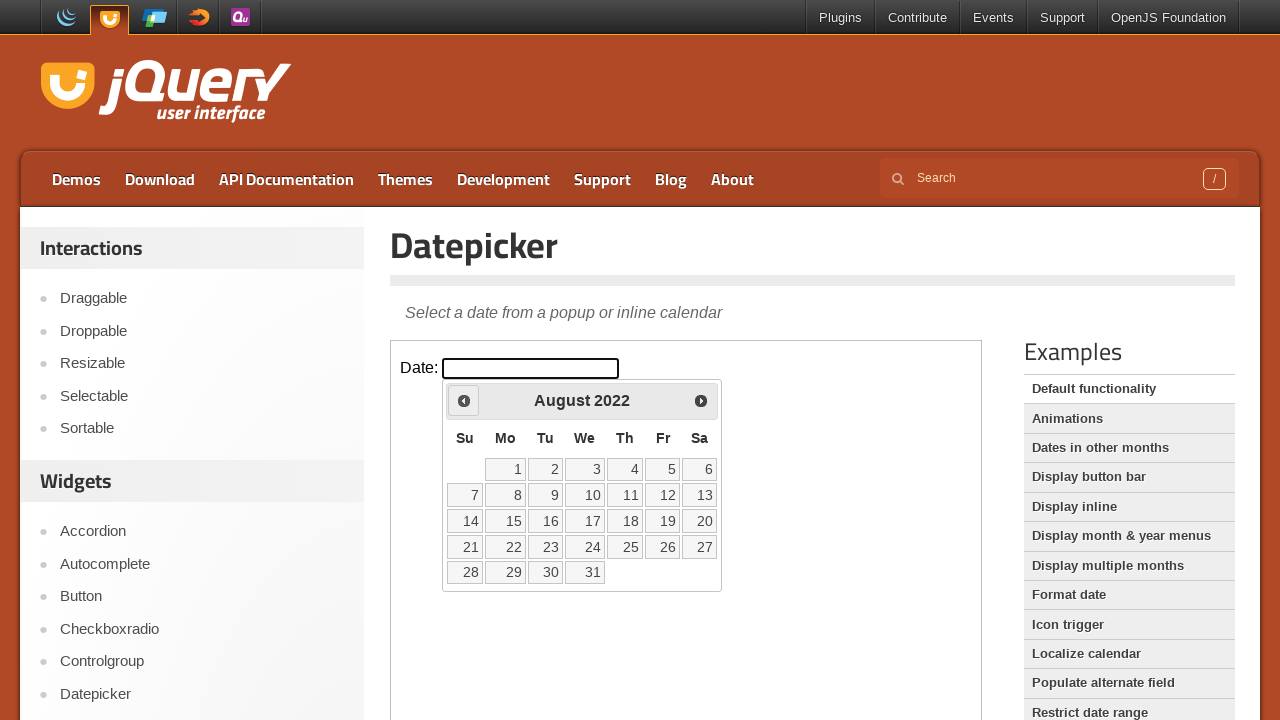

Updated current month: August
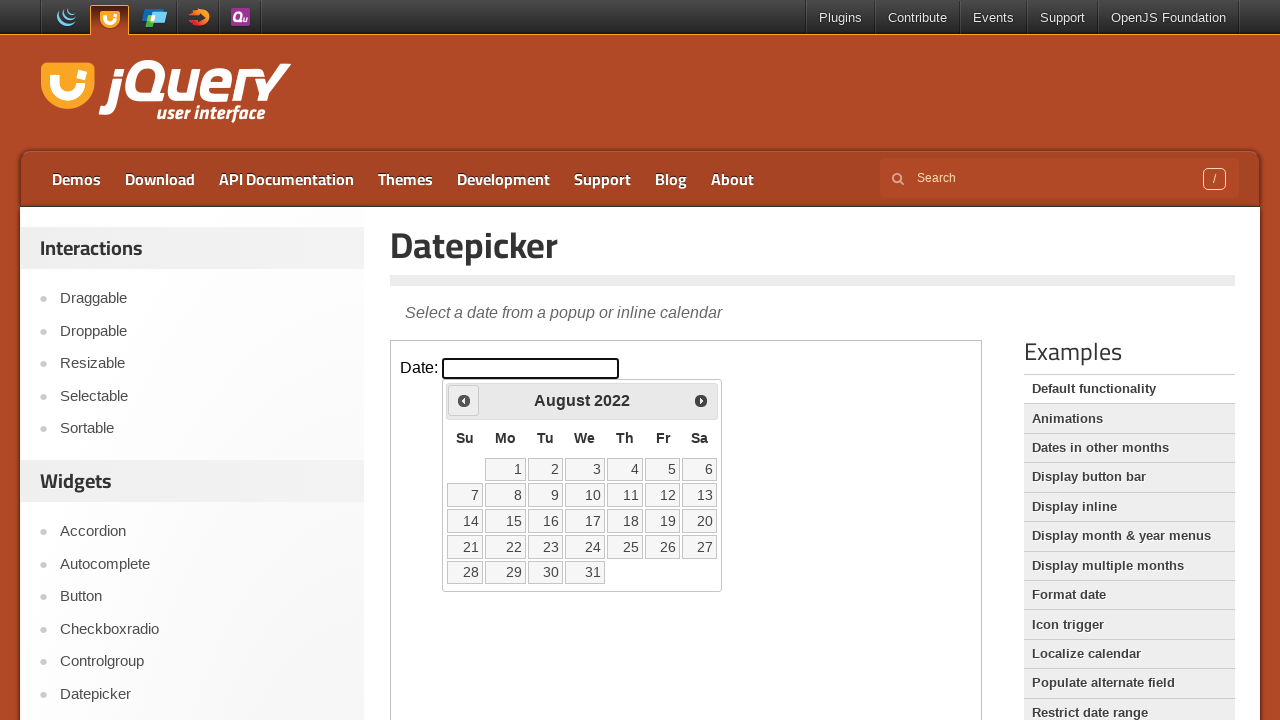

Clicked backward navigation button to move toward May 2020 at (464, 400) on [class='demo-frame'] >> internal:control=enter-frame >> [class='ui-icon ui-icon-
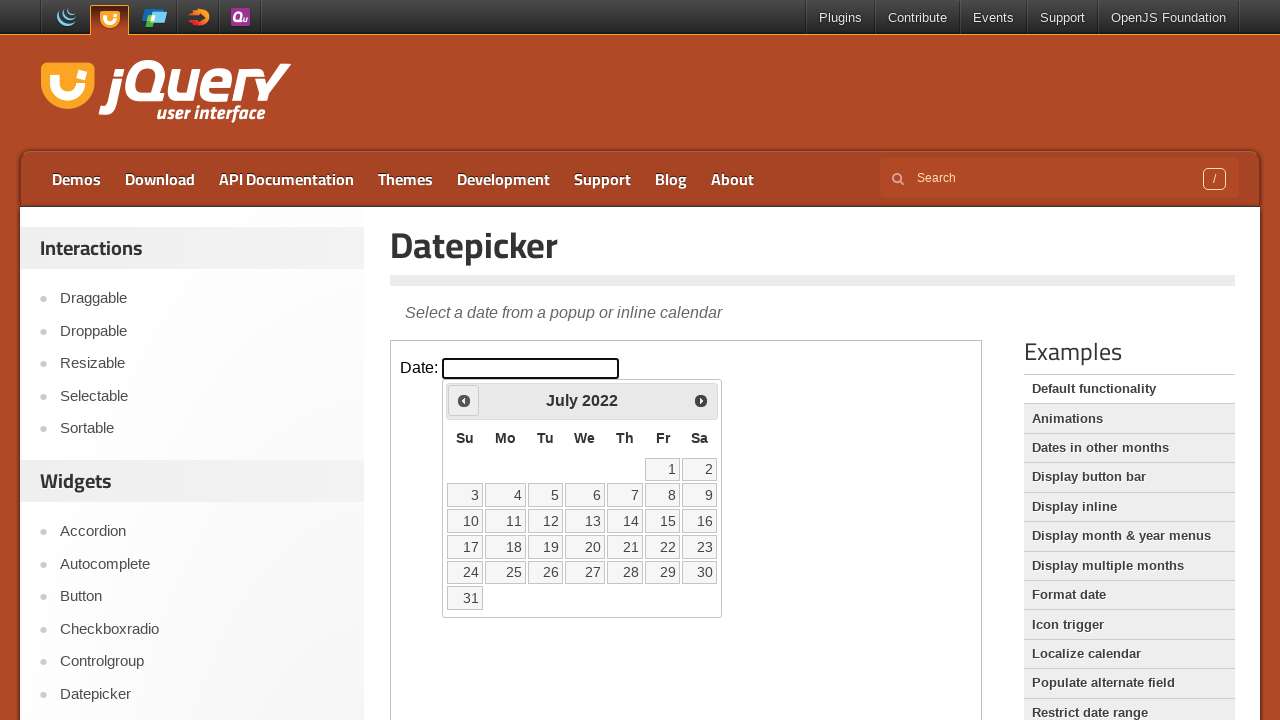

Updated current year: 2022
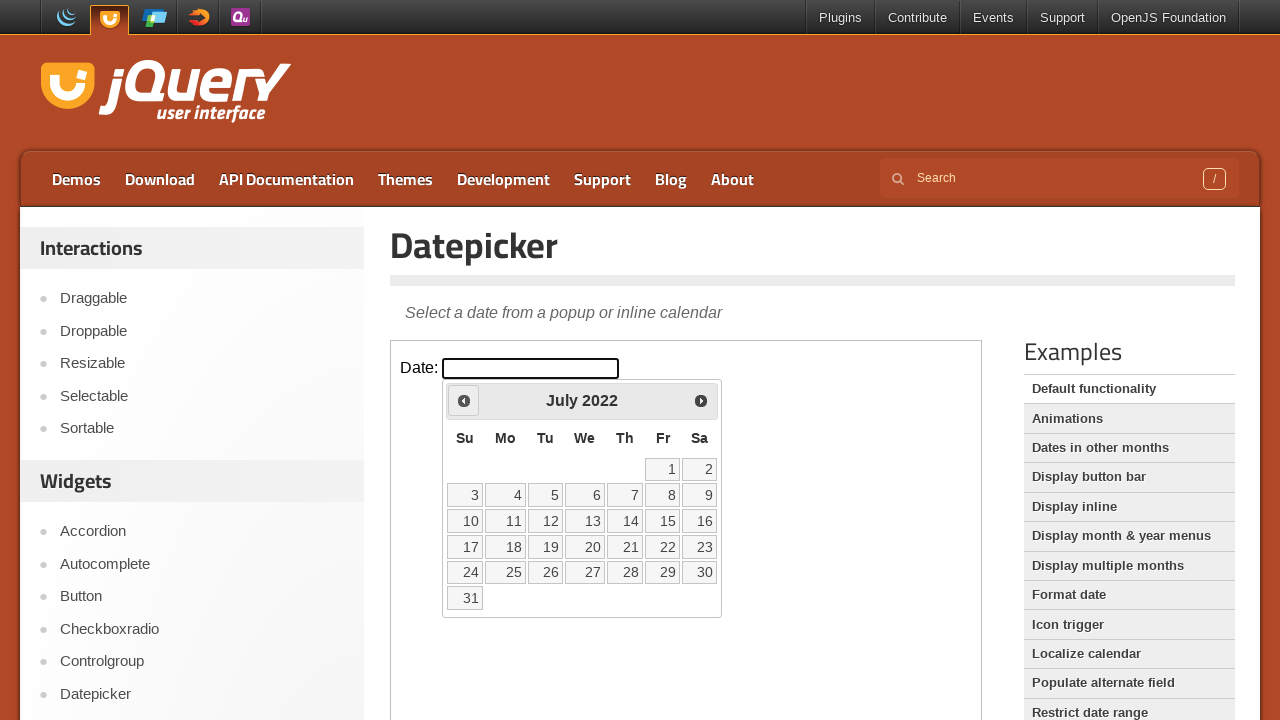

Updated current month: July
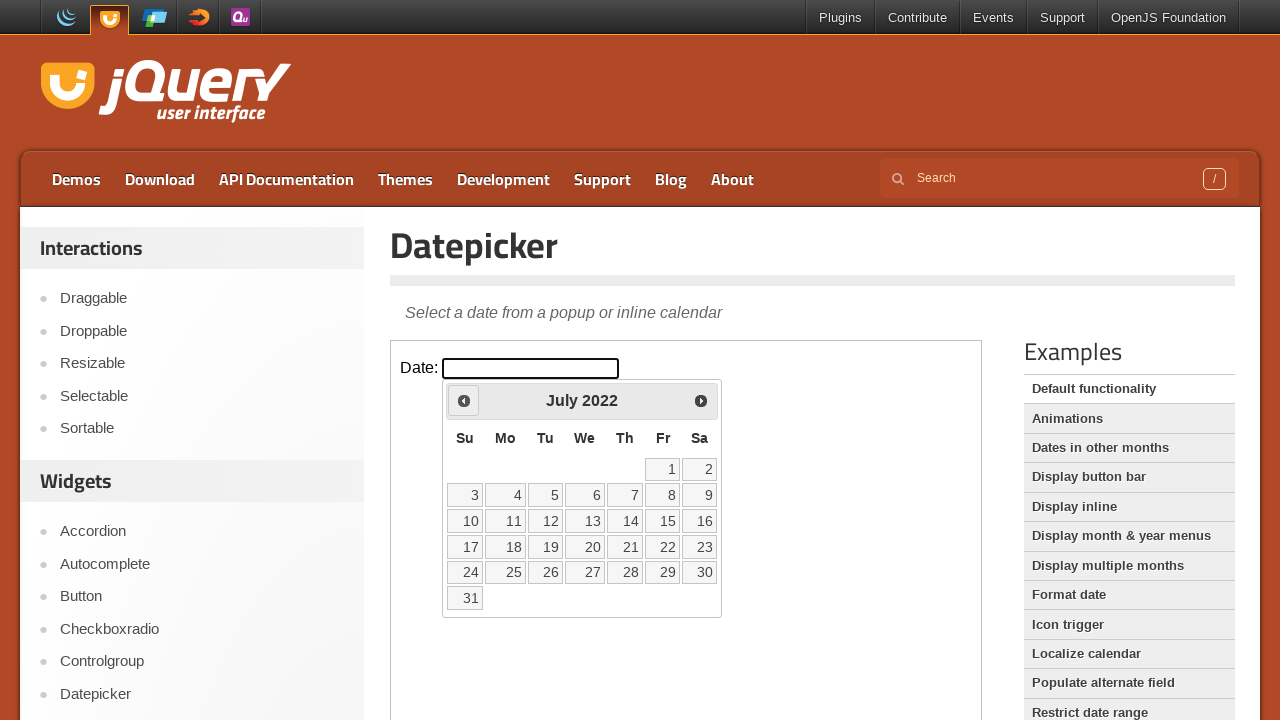

Clicked backward navigation button to move toward May 2020 at (464, 400) on [class='demo-frame'] >> internal:control=enter-frame >> [class='ui-icon ui-icon-
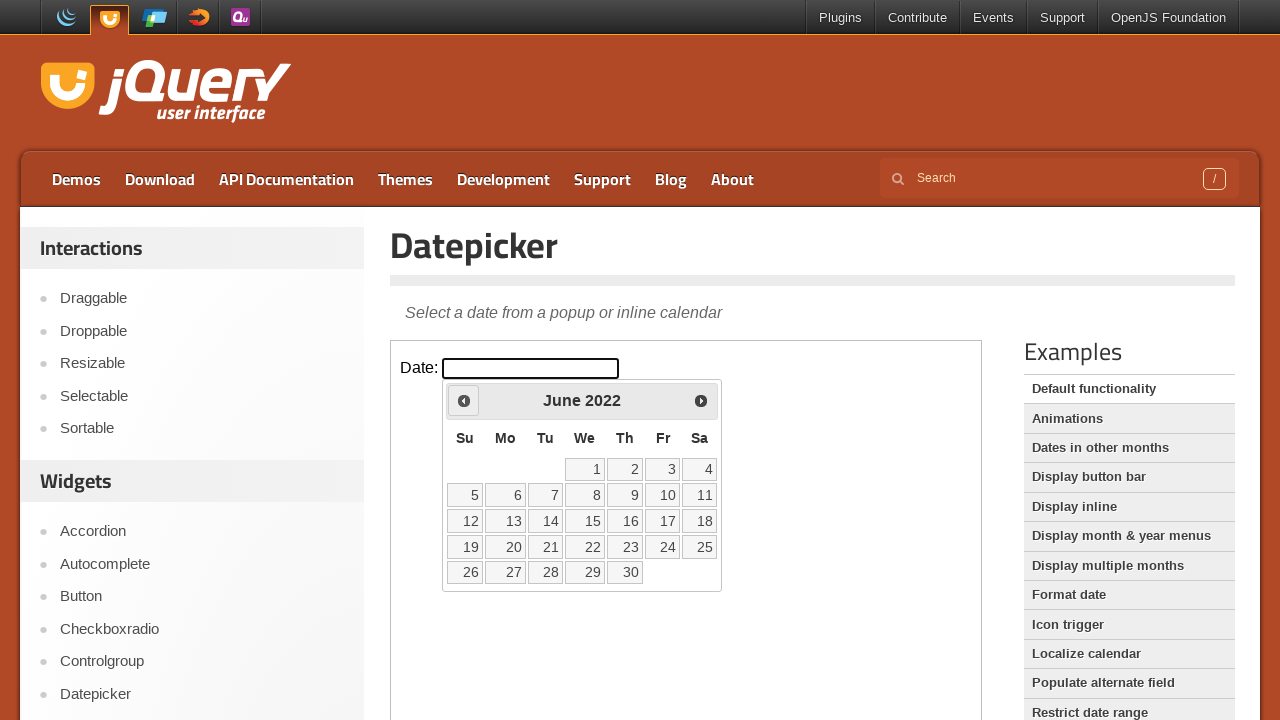

Updated current year: 2022
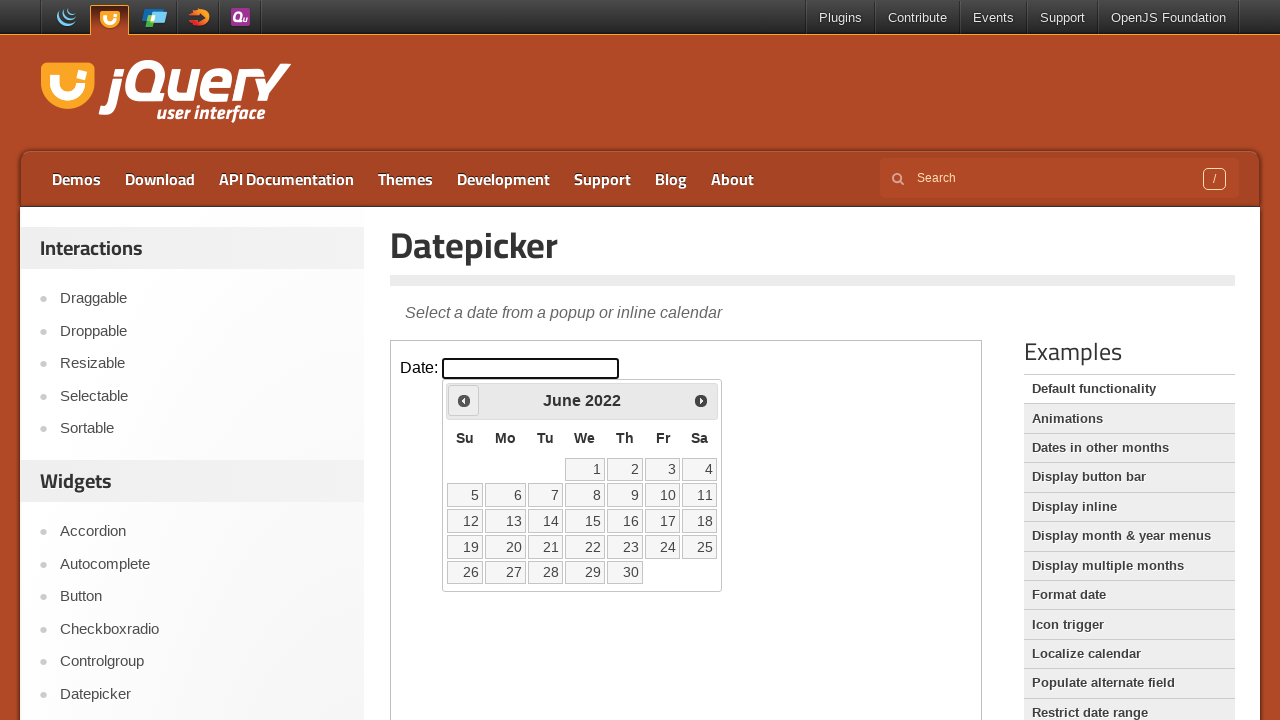

Updated current month: June
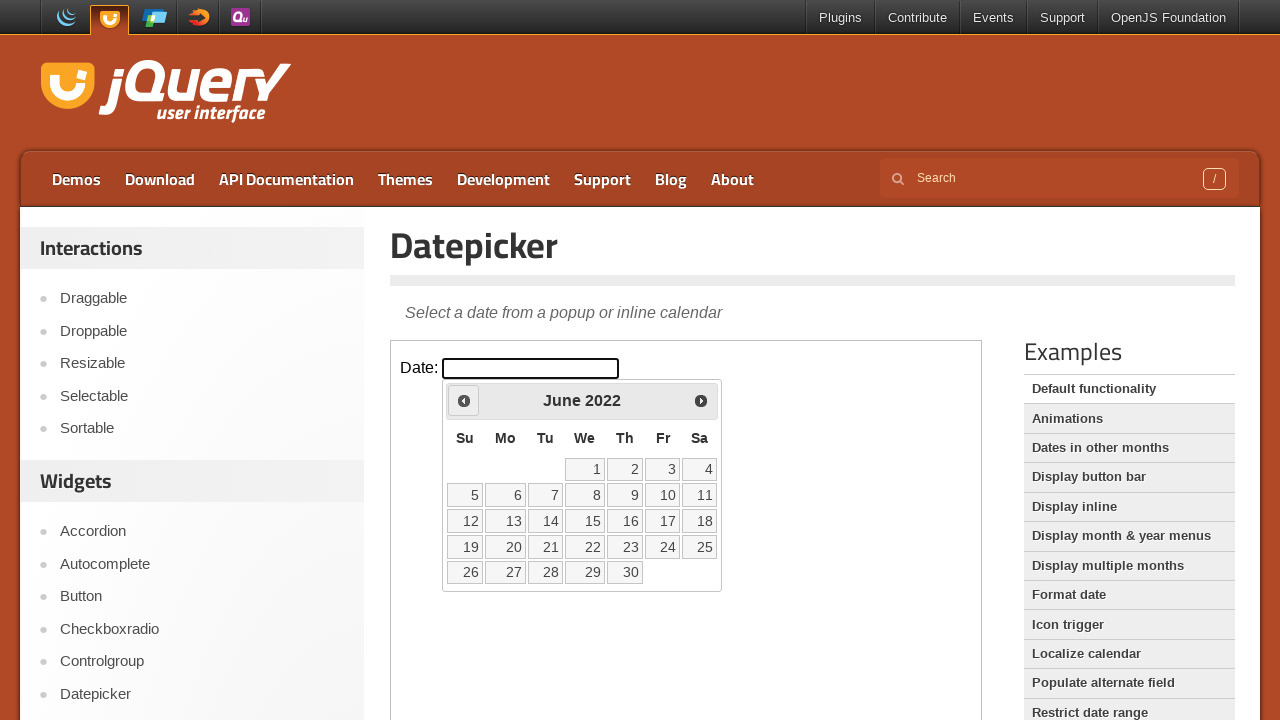

Clicked backward navigation button to move toward May 2020 at (464, 400) on [class='demo-frame'] >> internal:control=enter-frame >> [class='ui-icon ui-icon-
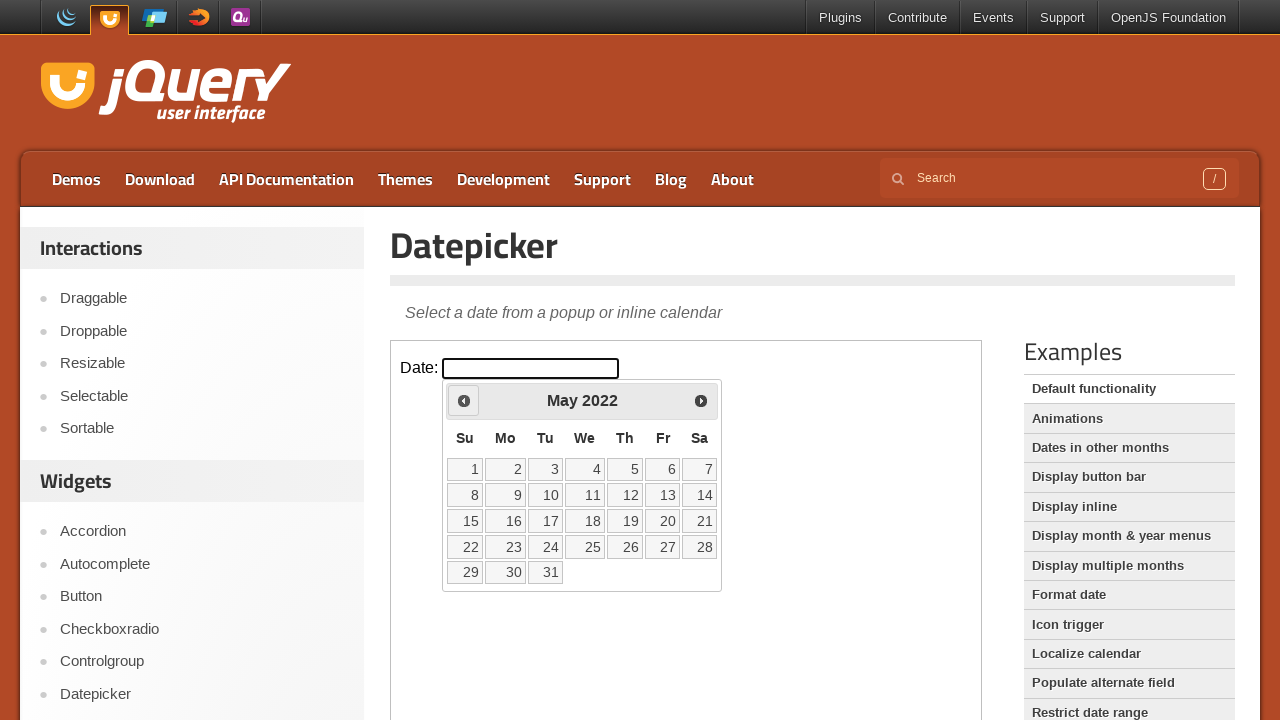

Updated current year: 2022
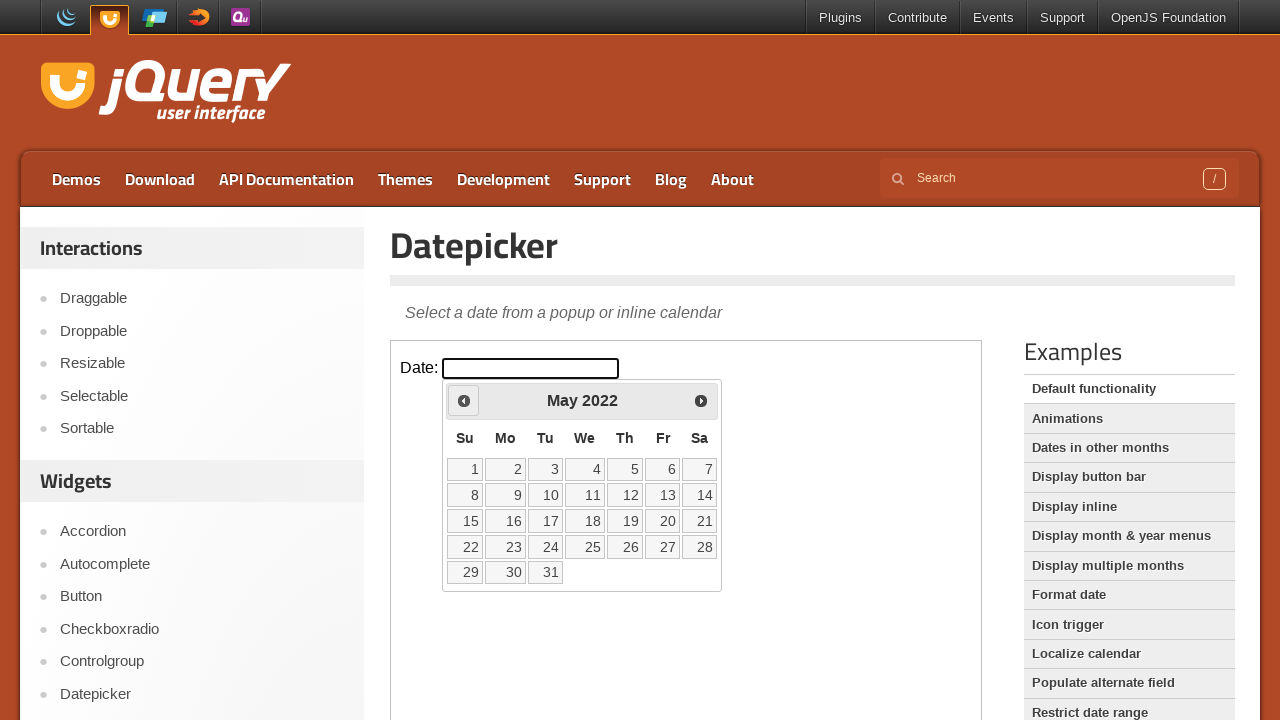

Updated current month: May
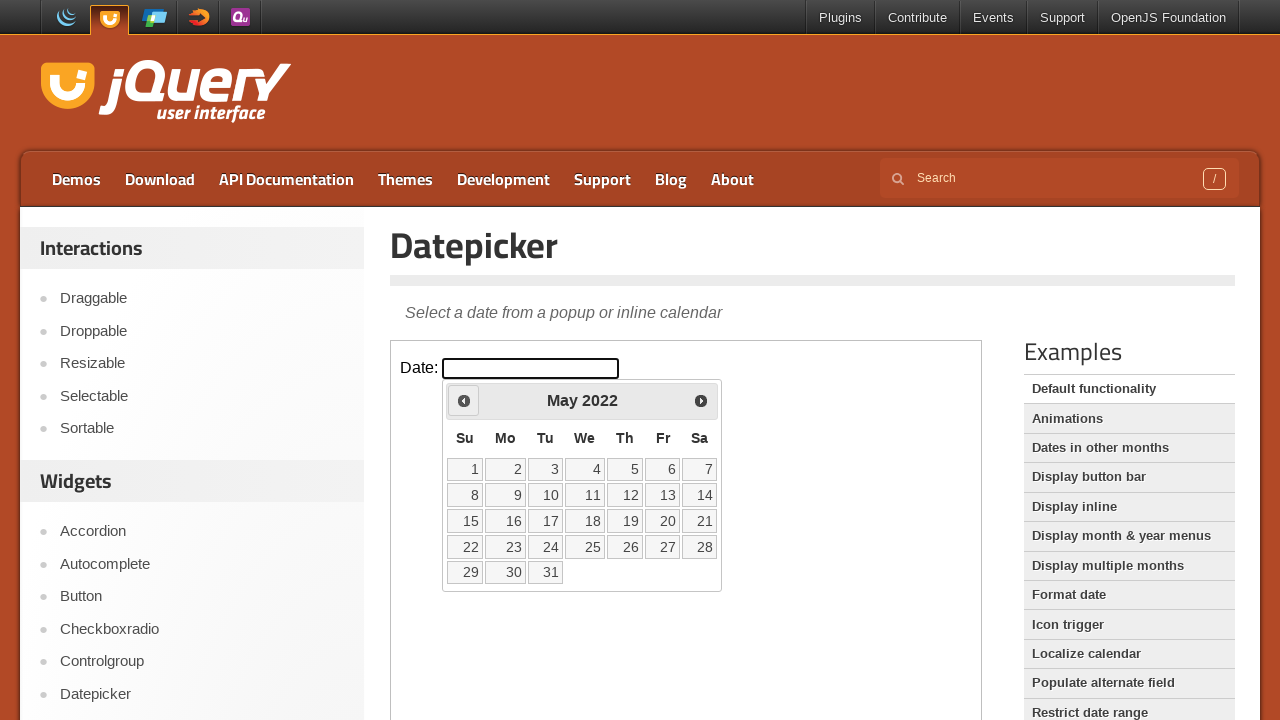

Clicked backward navigation button to move toward May 2020 at (464, 400) on [class='demo-frame'] >> internal:control=enter-frame >> [class='ui-icon ui-icon-
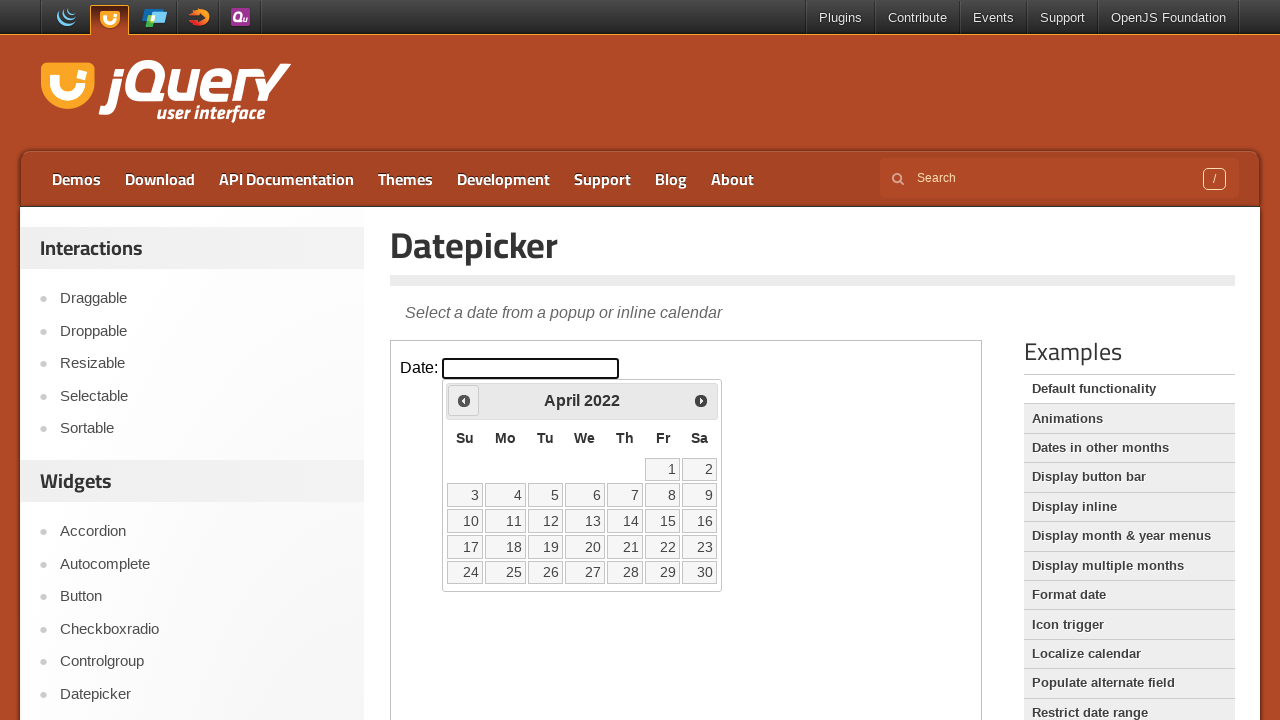

Updated current year: 2022
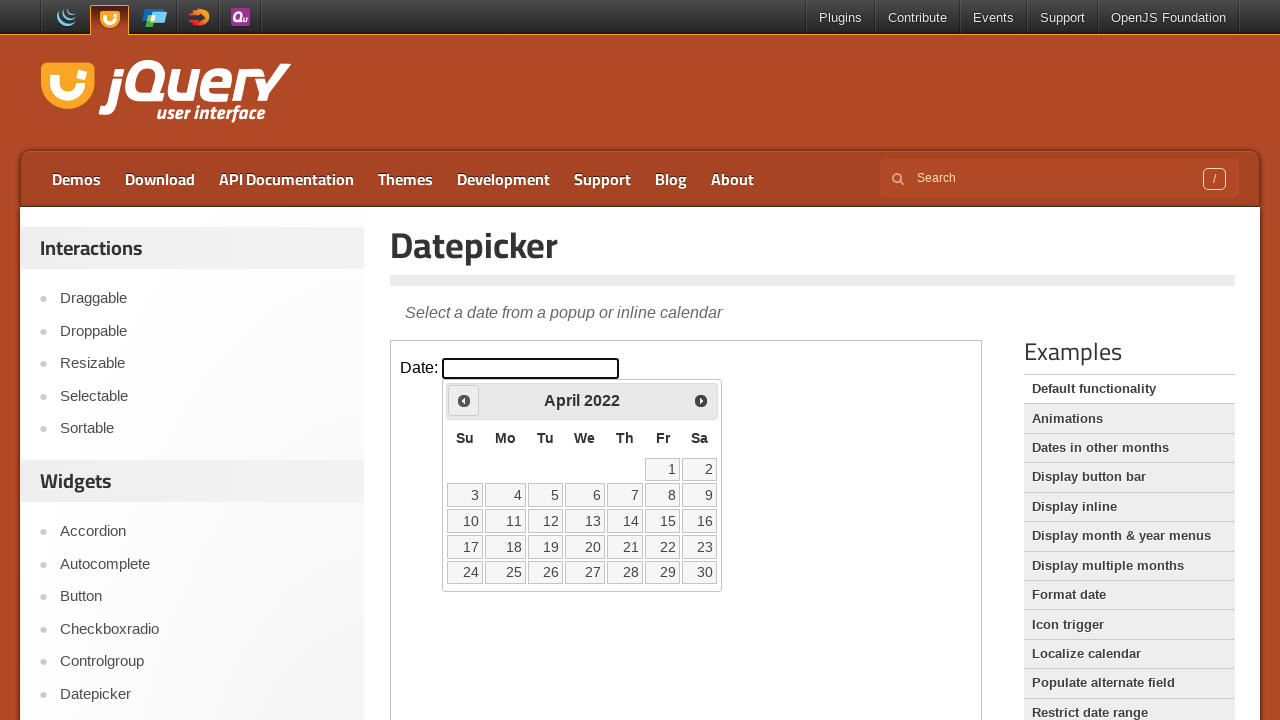

Updated current month: April
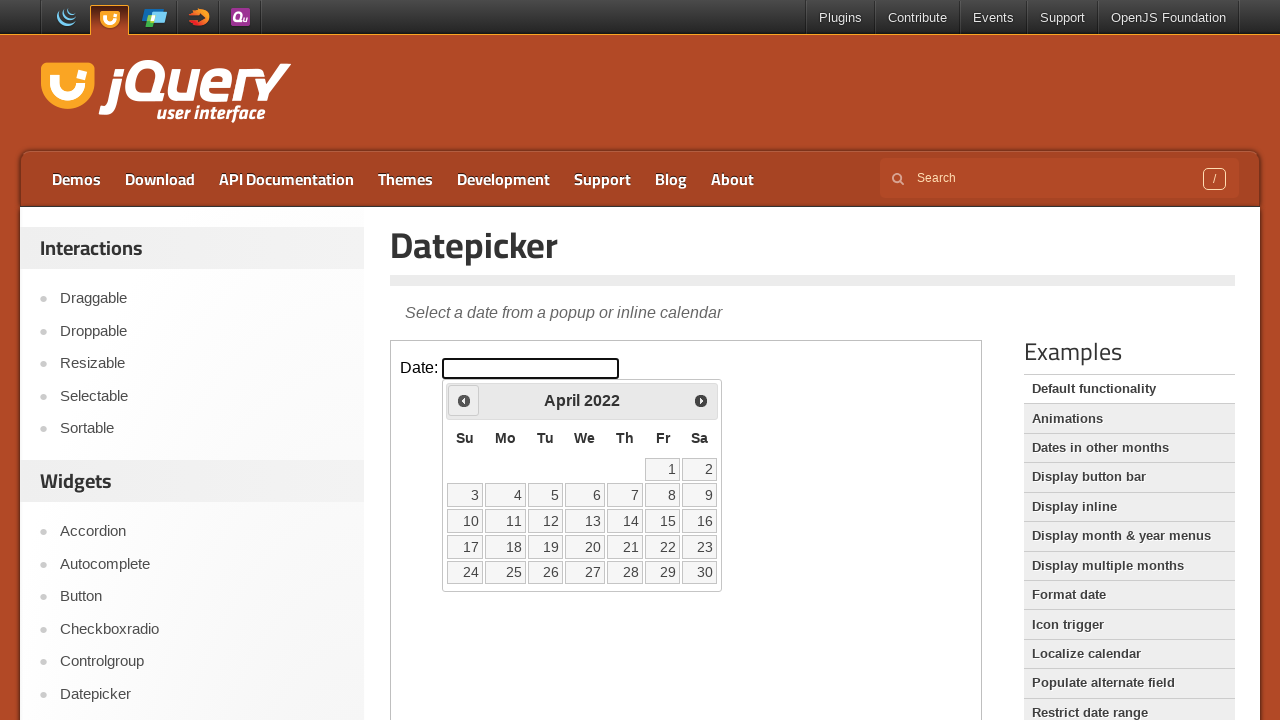

Clicked backward navigation button to move toward May 2020 at (464, 400) on [class='demo-frame'] >> internal:control=enter-frame >> [class='ui-icon ui-icon-
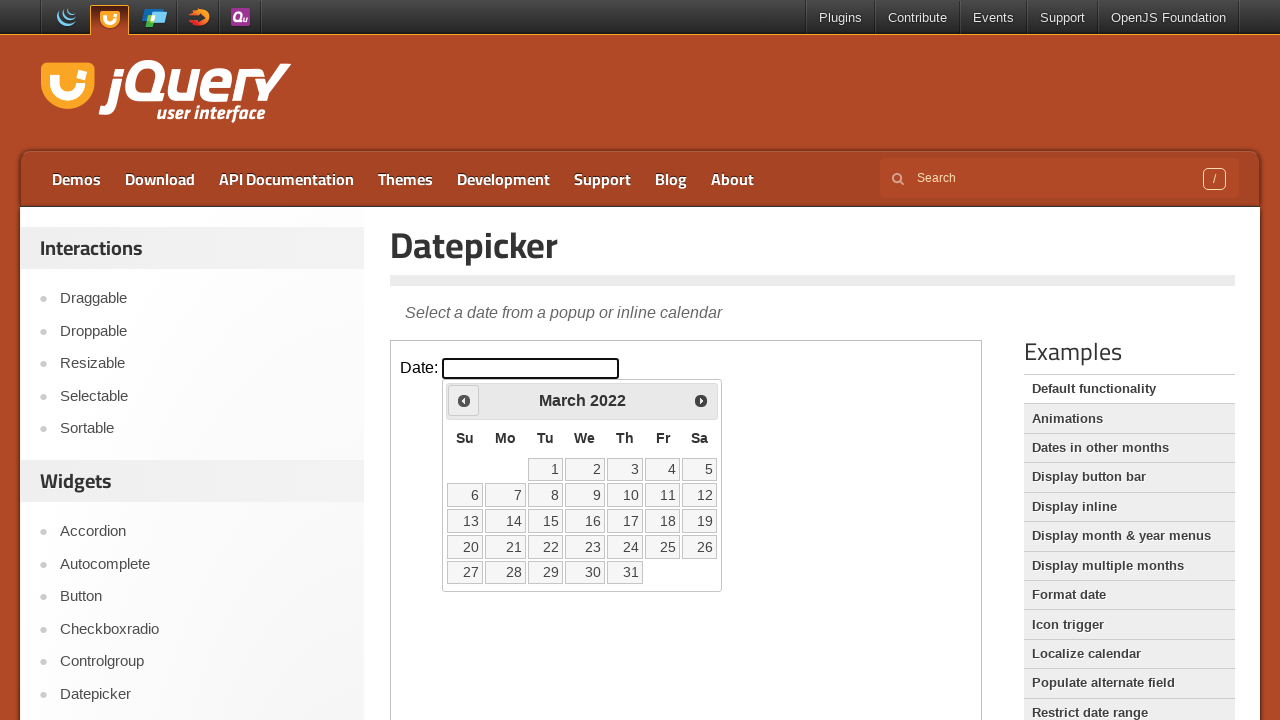

Updated current year: 2022
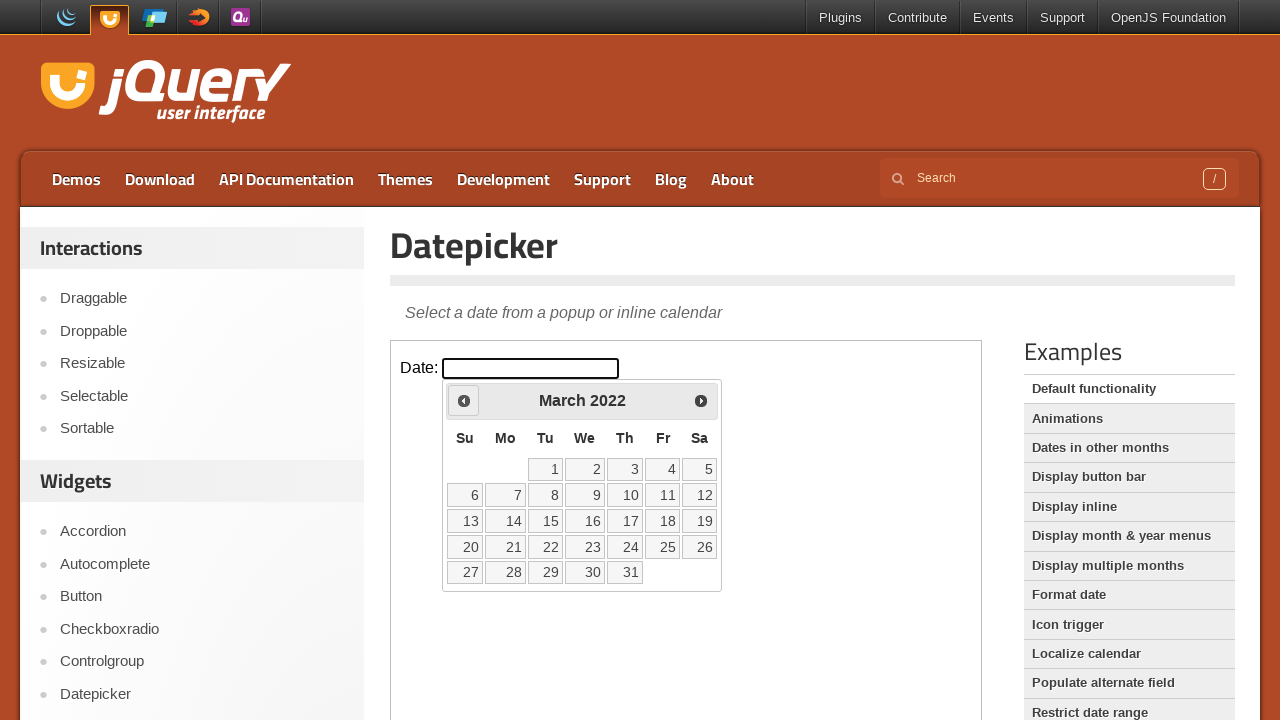

Updated current month: March
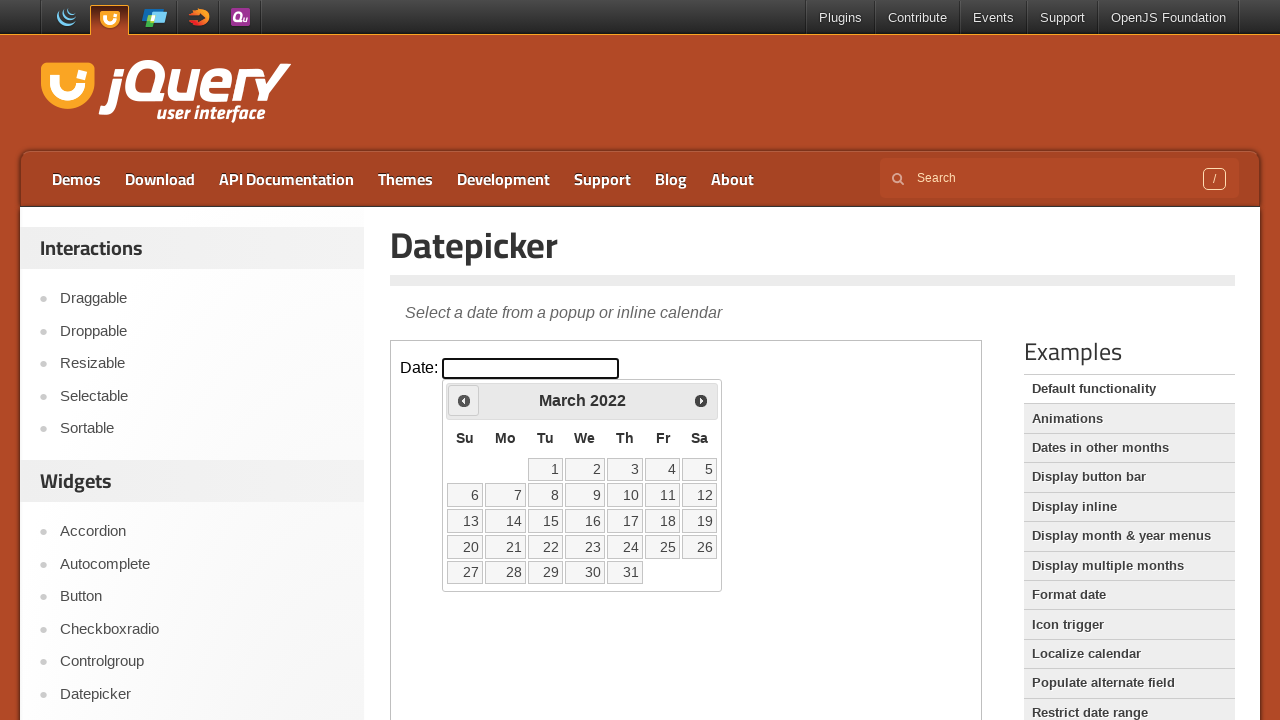

Clicked backward navigation button to move toward May 2020 at (464, 400) on [class='demo-frame'] >> internal:control=enter-frame >> [class='ui-icon ui-icon-
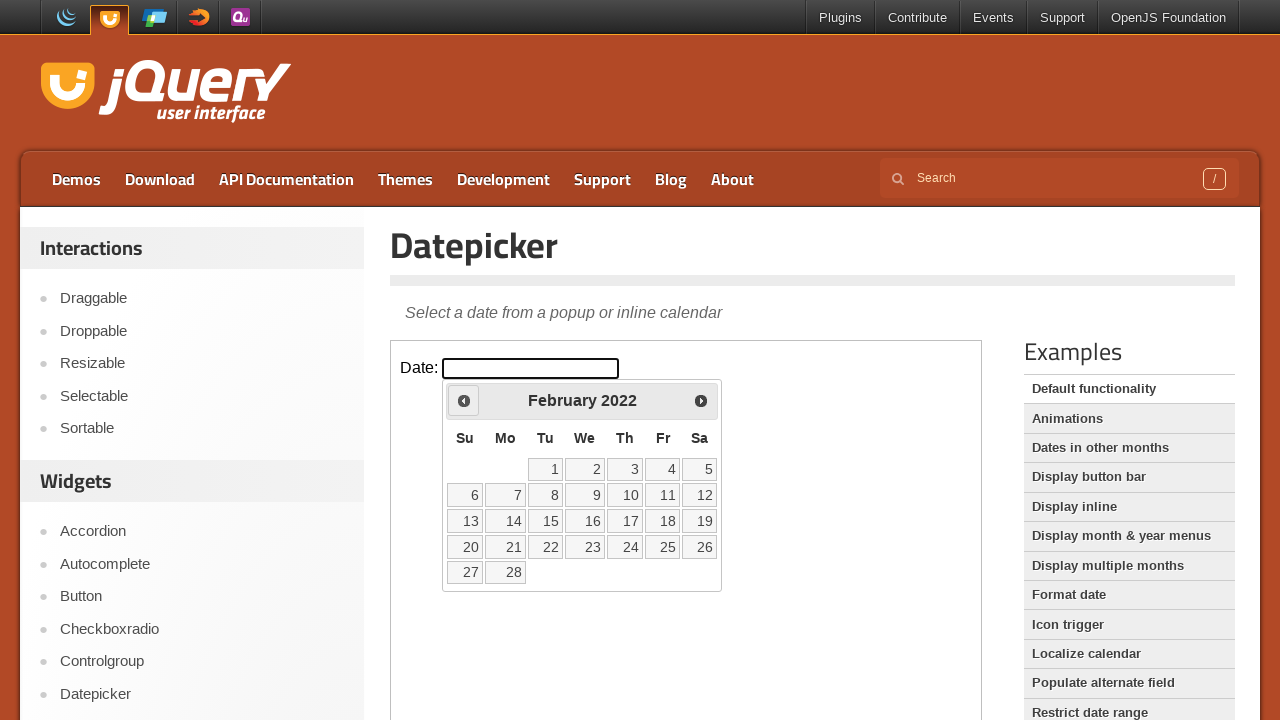

Updated current year: 2022
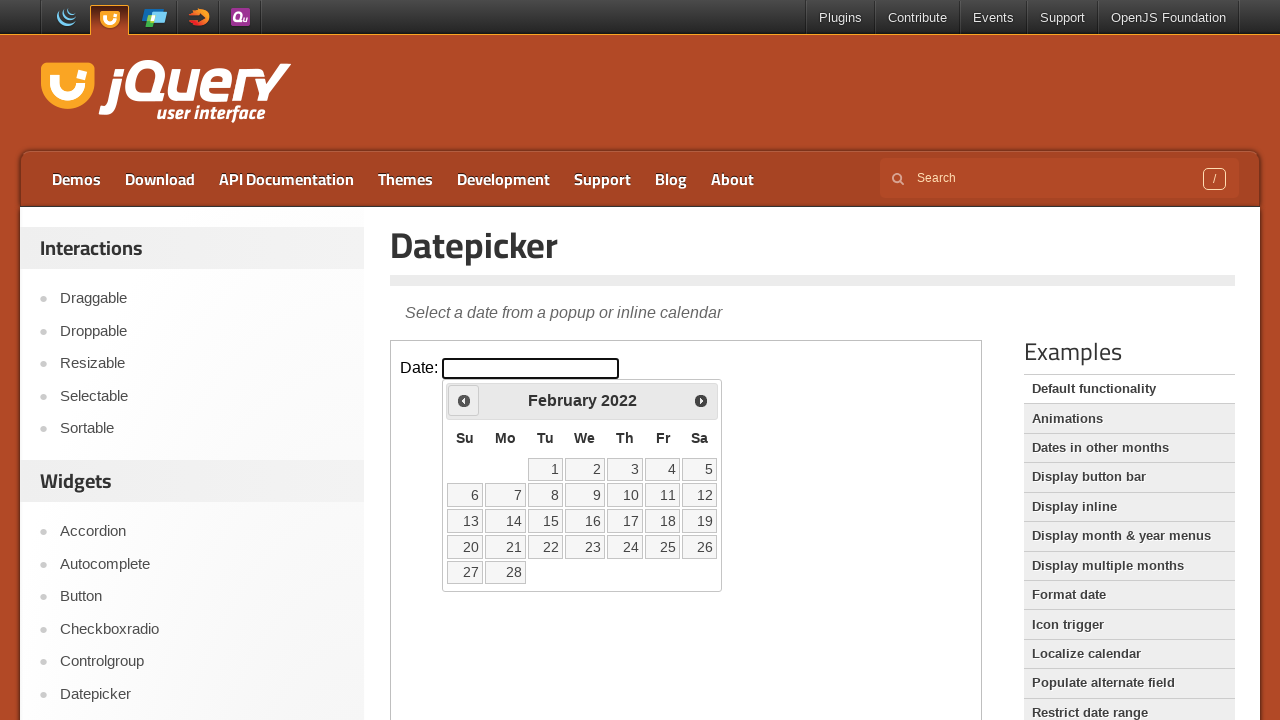

Updated current month: February
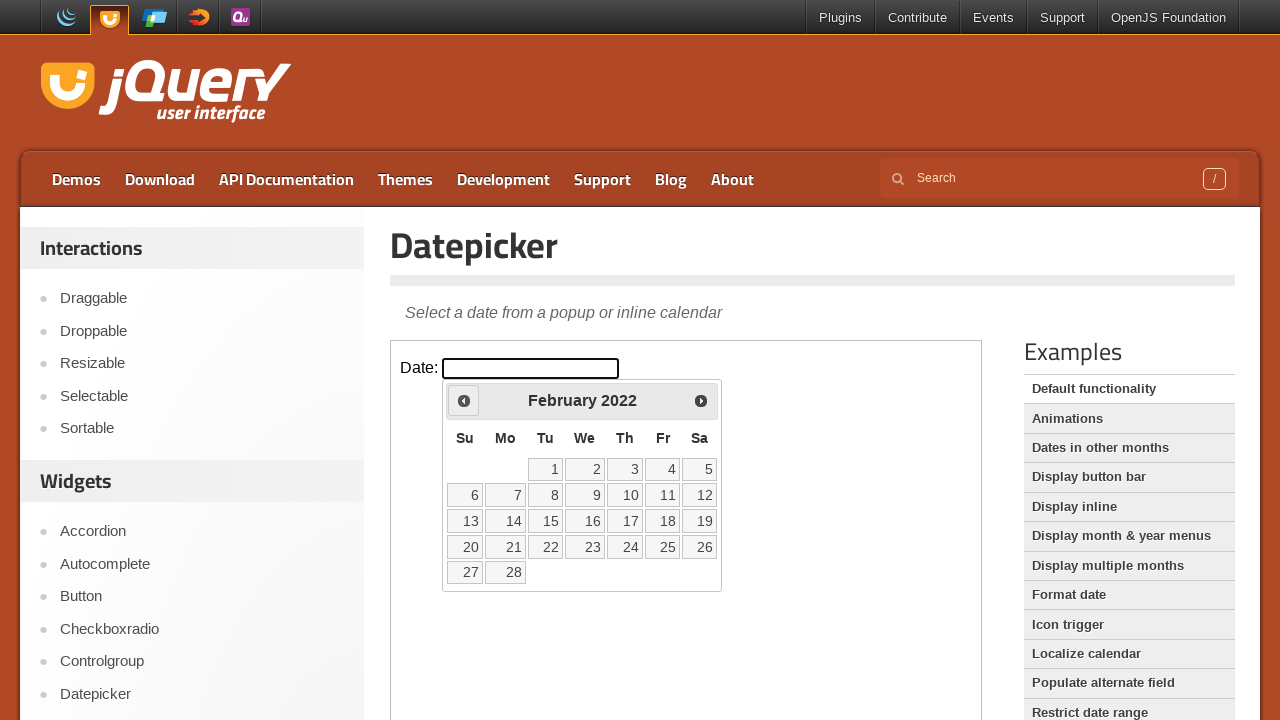

Clicked backward navigation button to move toward May 2020 at (464, 400) on [class='demo-frame'] >> internal:control=enter-frame >> [class='ui-icon ui-icon-
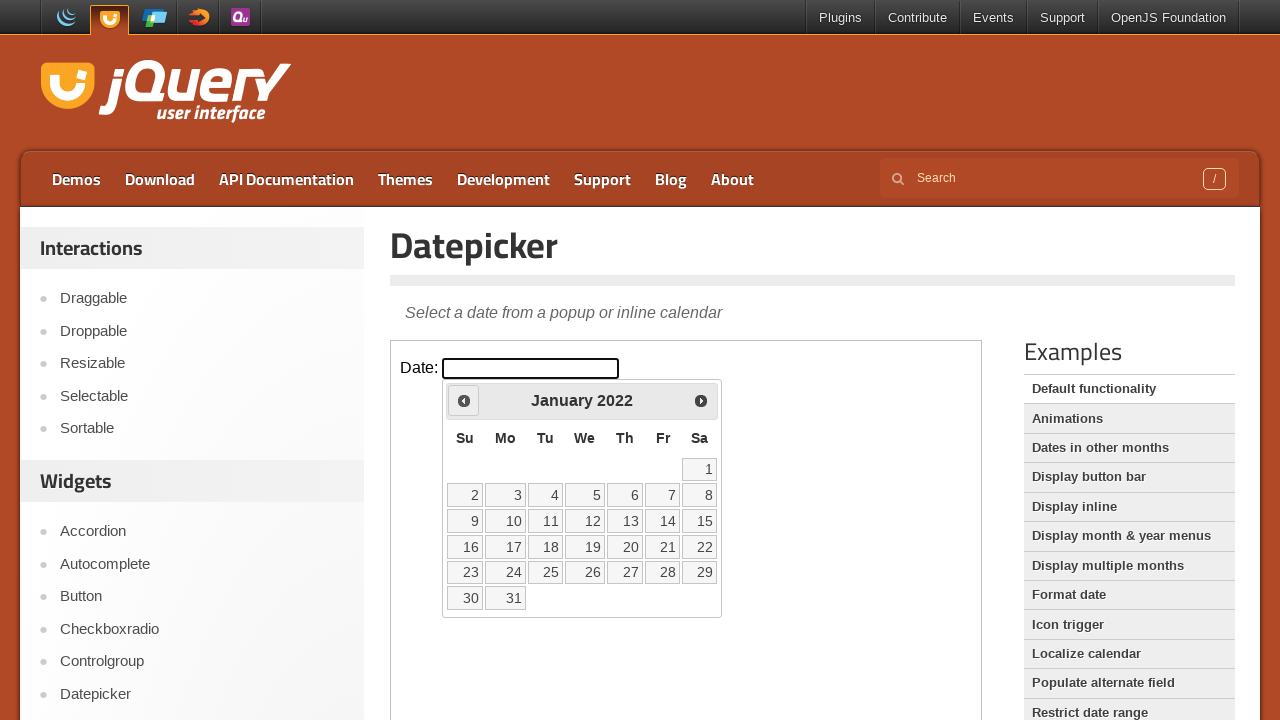

Updated current year: 2022
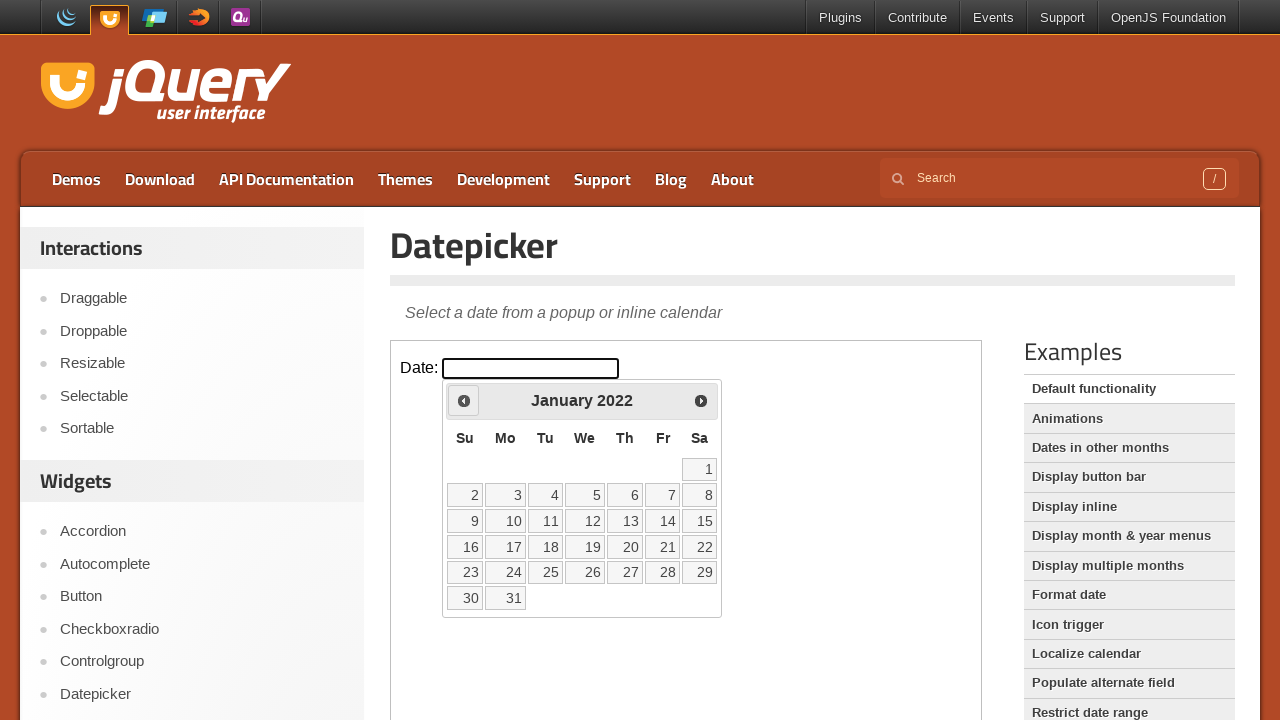

Updated current month: January
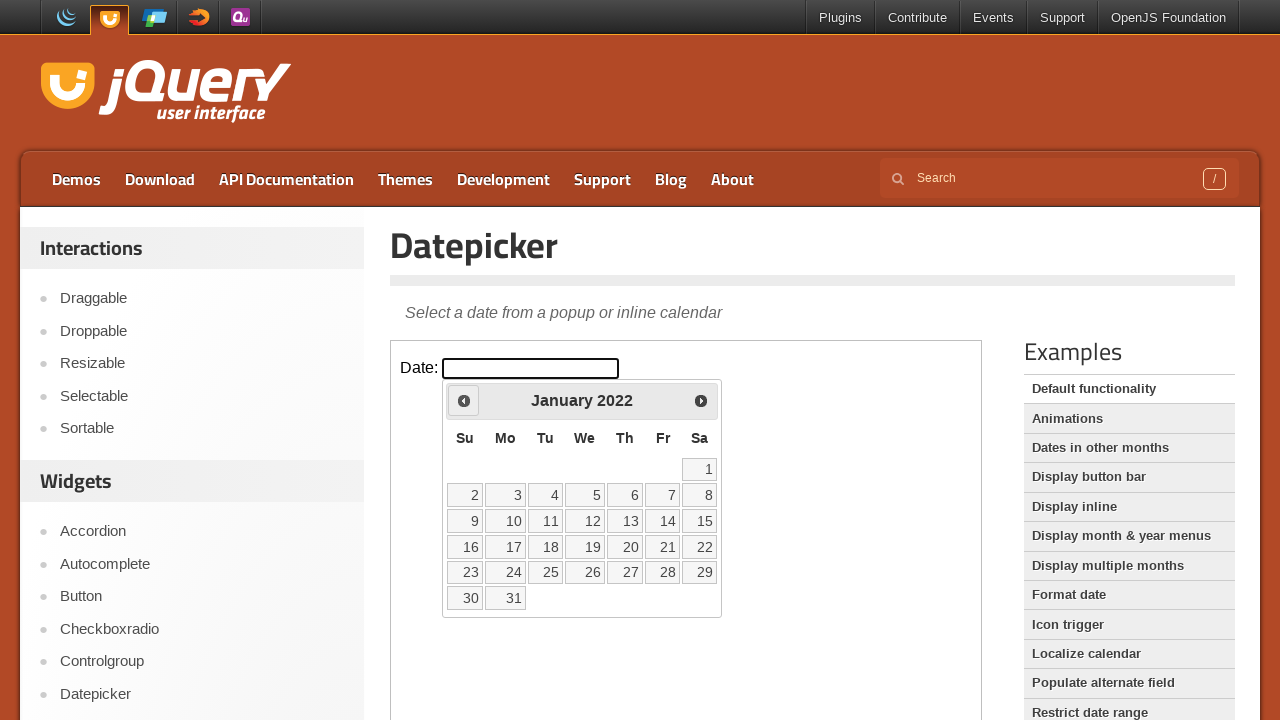

Clicked backward navigation button to move toward May 2020 at (464, 400) on [class='demo-frame'] >> internal:control=enter-frame >> [class='ui-icon ui-icon-
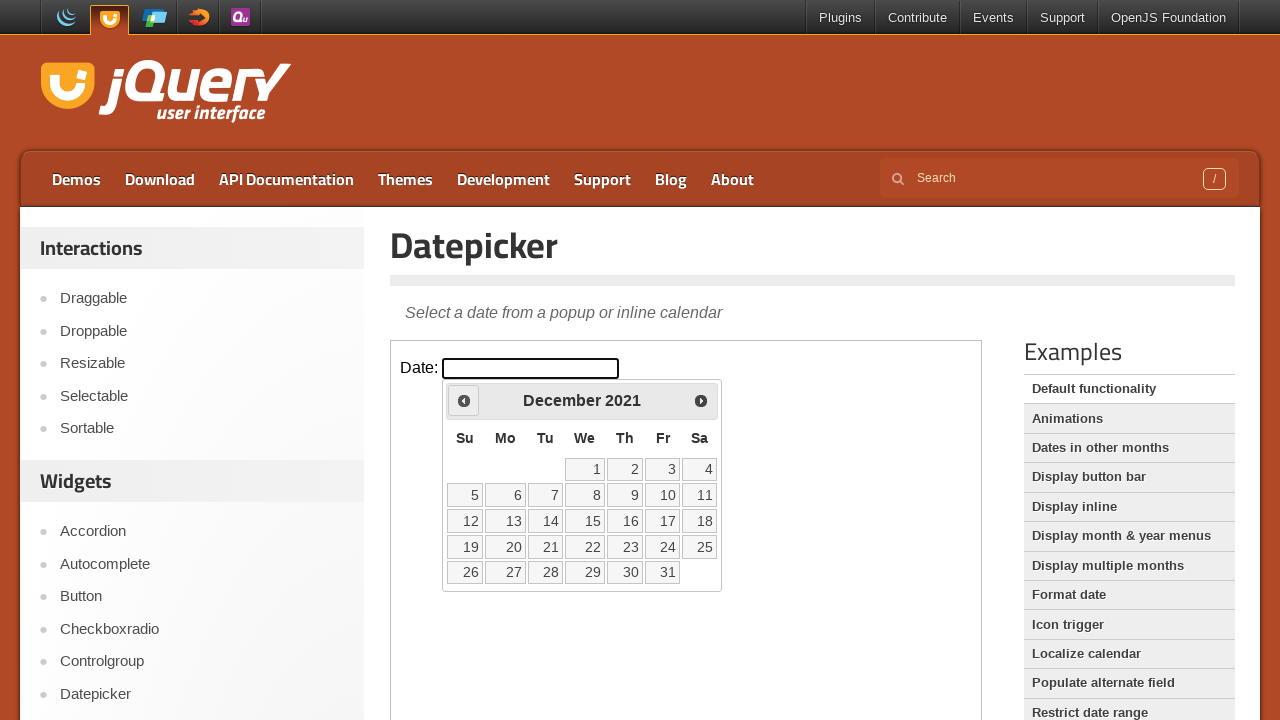

Updated current year: 2021
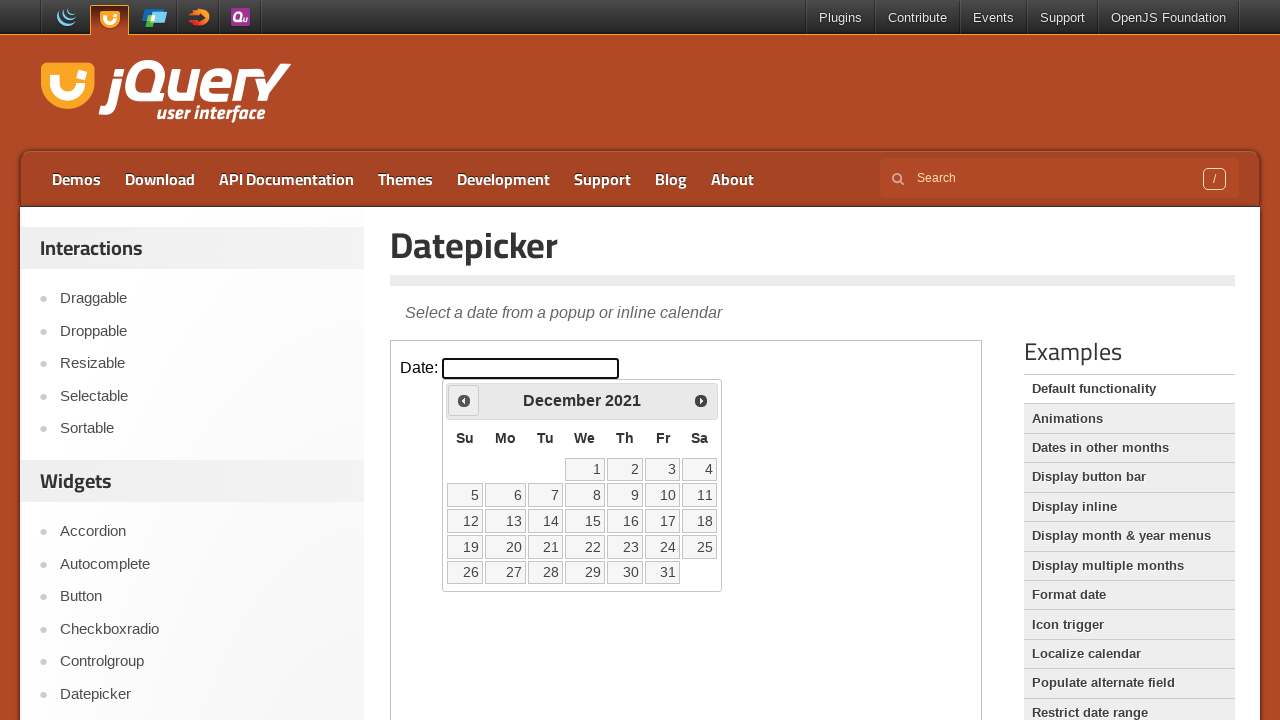

Updated current month: December
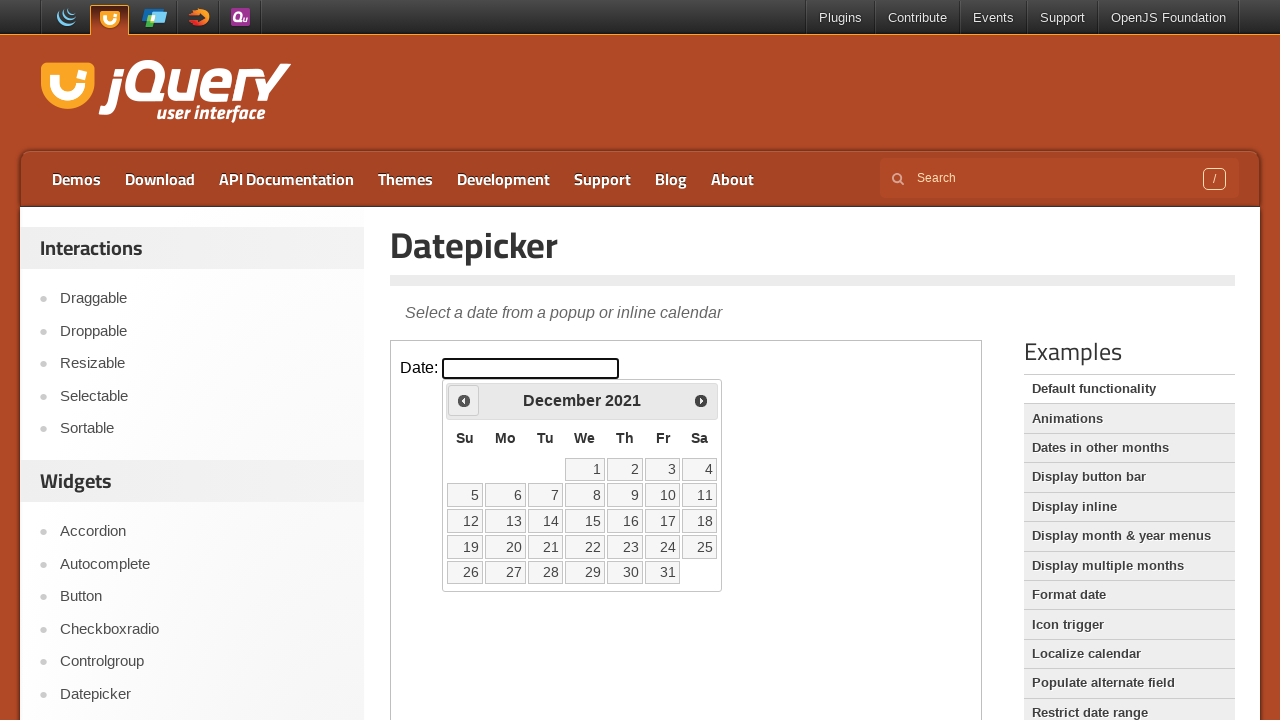

Clicked backward navigation button to move toward May 2020 at (464, 400) on [class='demo-frame'] >> internal:control=enter-frame >> [class='ui-icon ui-icon-
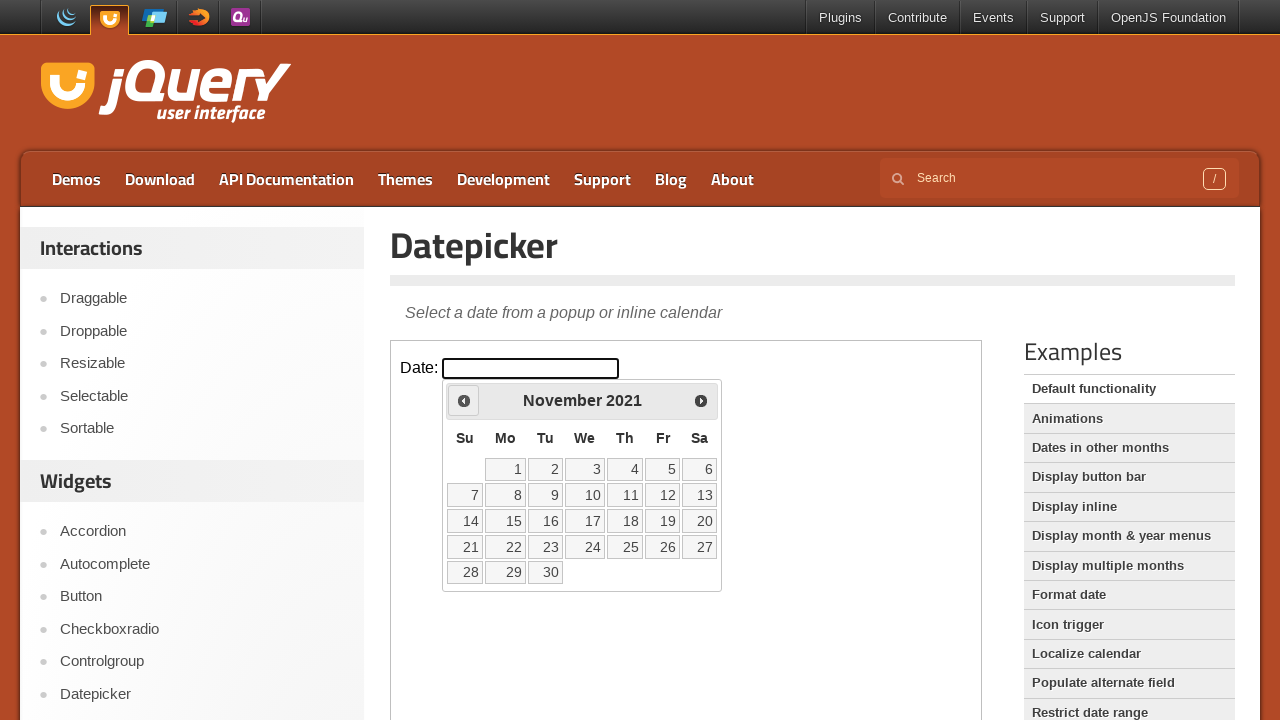

Updated current year: 2021
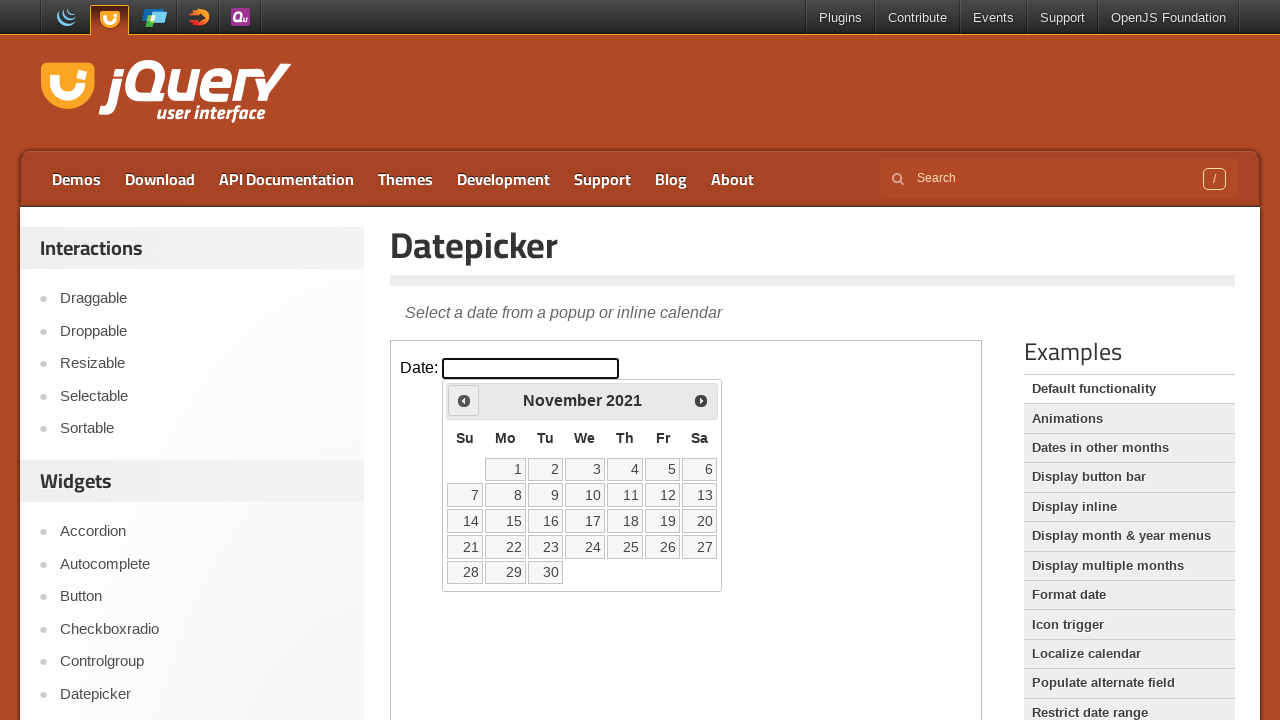

Updated current month: November
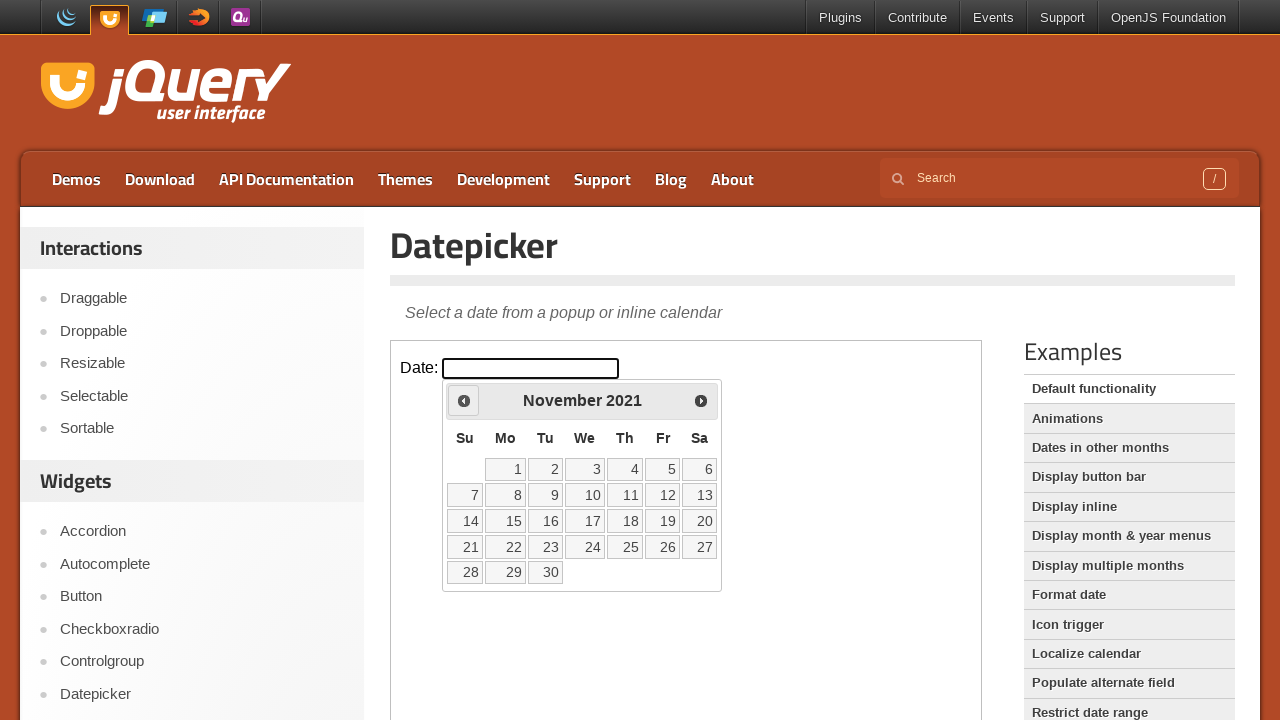

Clicked backward navigation button to move toward May 2020 at (464, 400) on [class='demo-frame'] >> internal:control=enter-frame >> [class='ui-icon ui-icon-
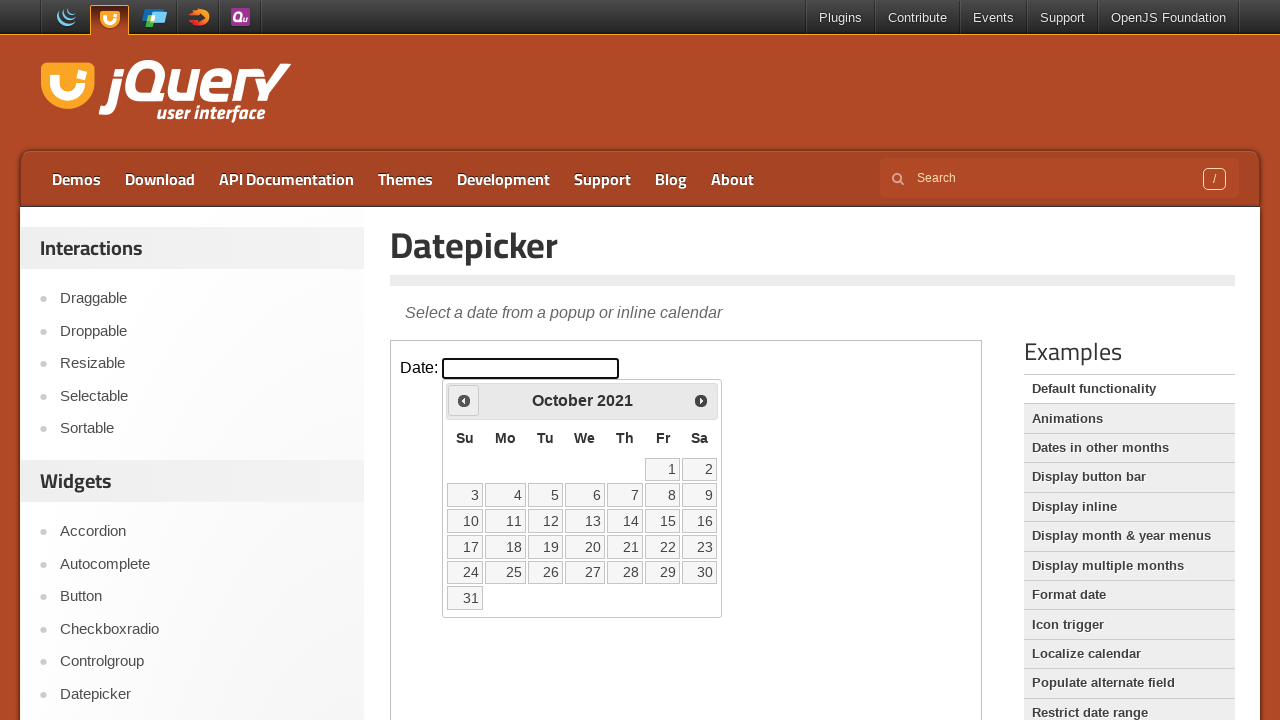

Updated current year: 2021
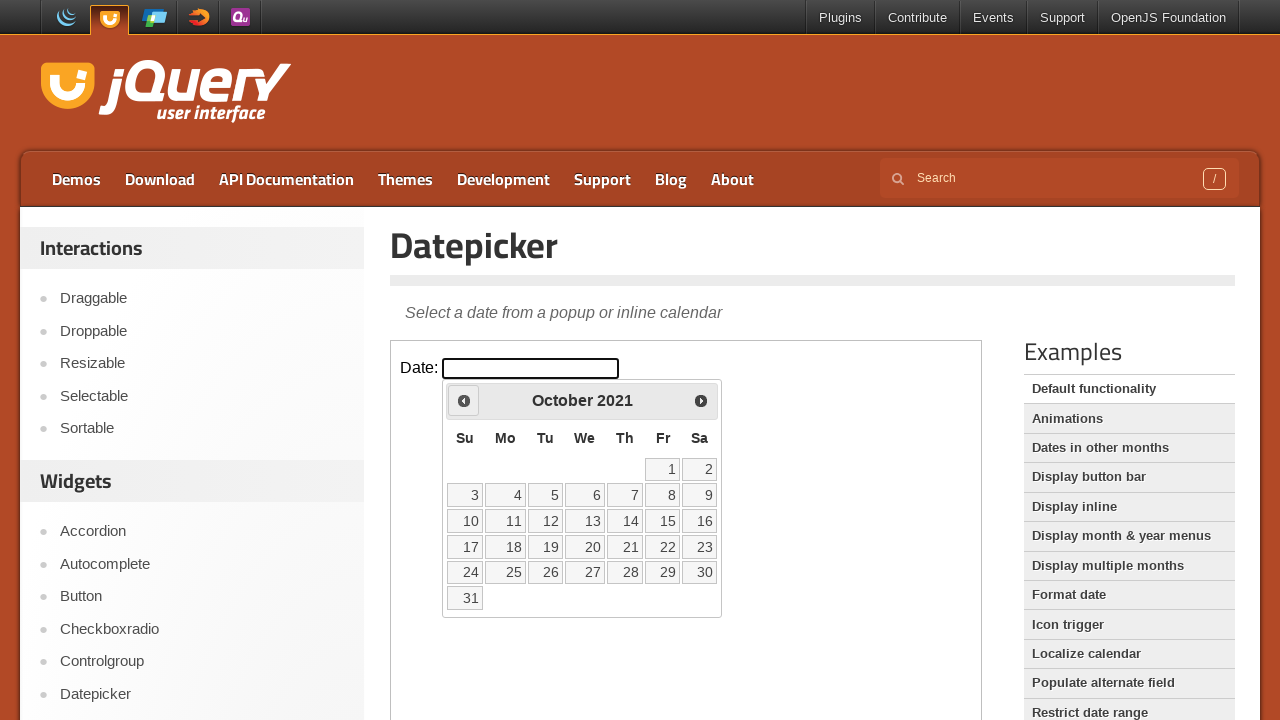

Updated current month: October
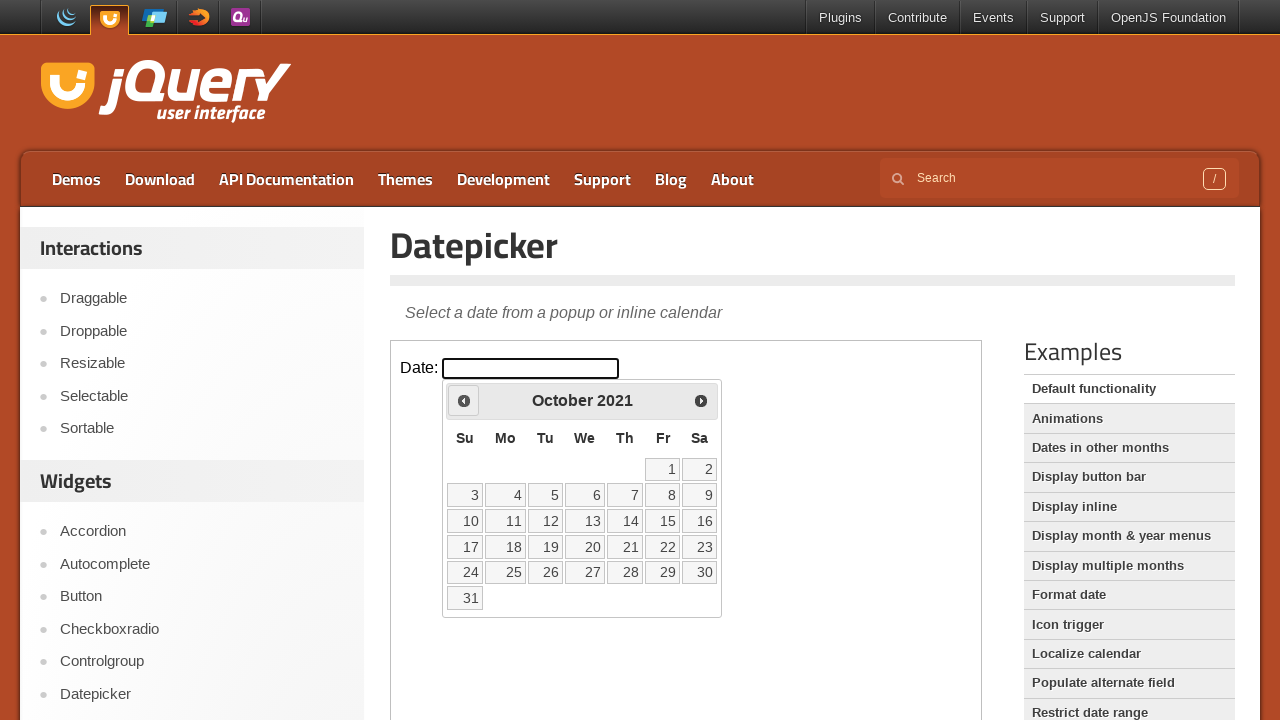

Clicked backward navigation button to move toward May 2020 at (464, 400) on [class='demo-frame'] >> internal:control=enter-frame >> [class='ui-icon ui-icon-
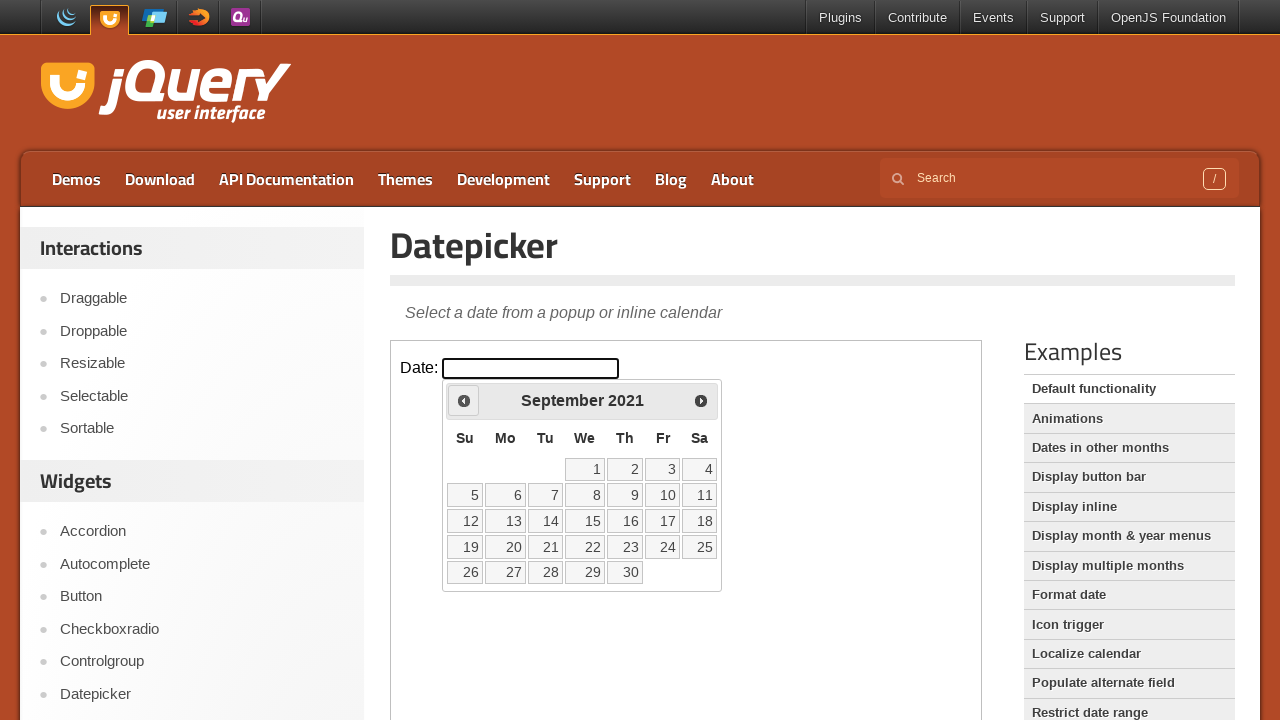

Updated current year: 2021
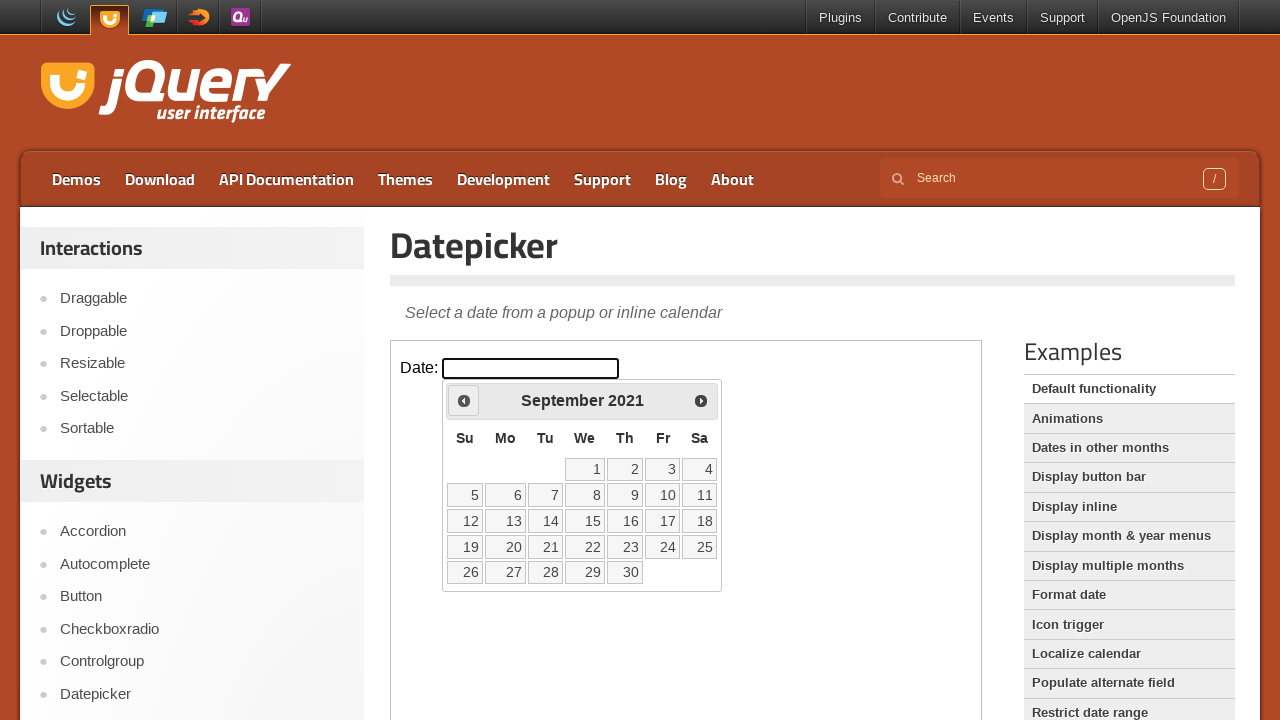

Updated current month: September
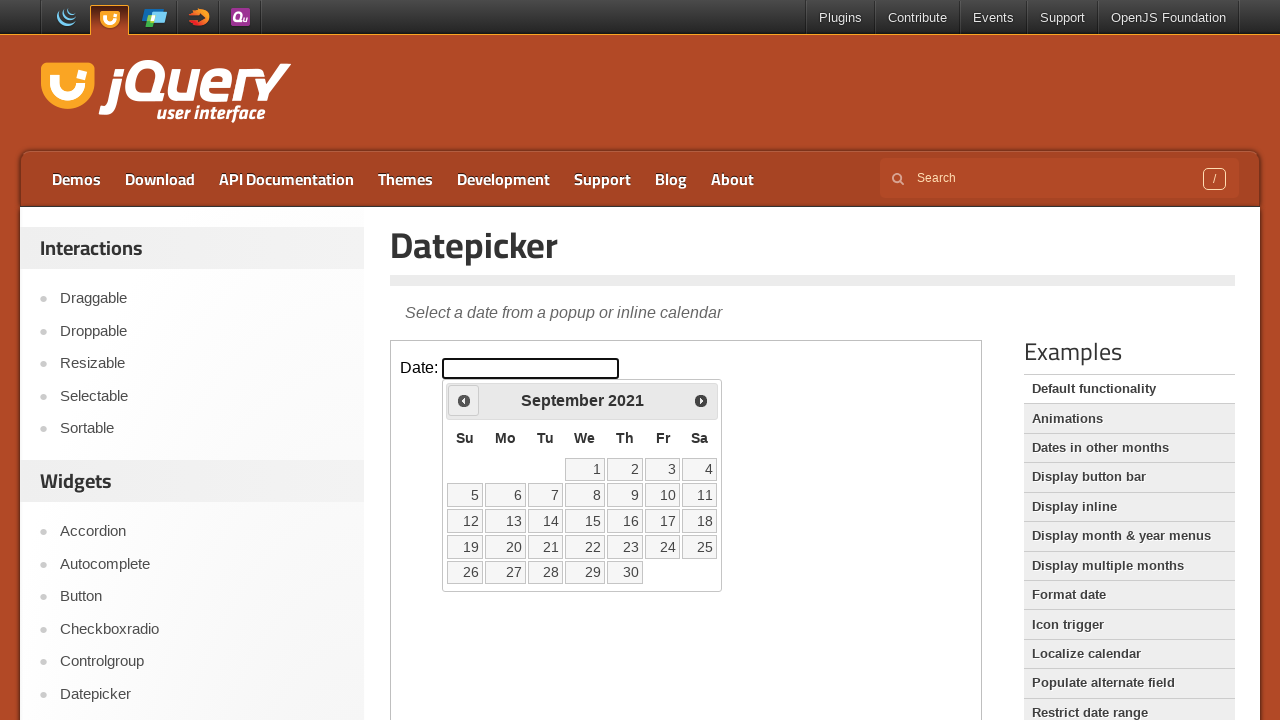

Clicked backward navigation button to move toward May 2020 at (464, 400) on [class='demo-frame'] >> internal:control=enter-frame >> [class='ui-icon ui-icon-
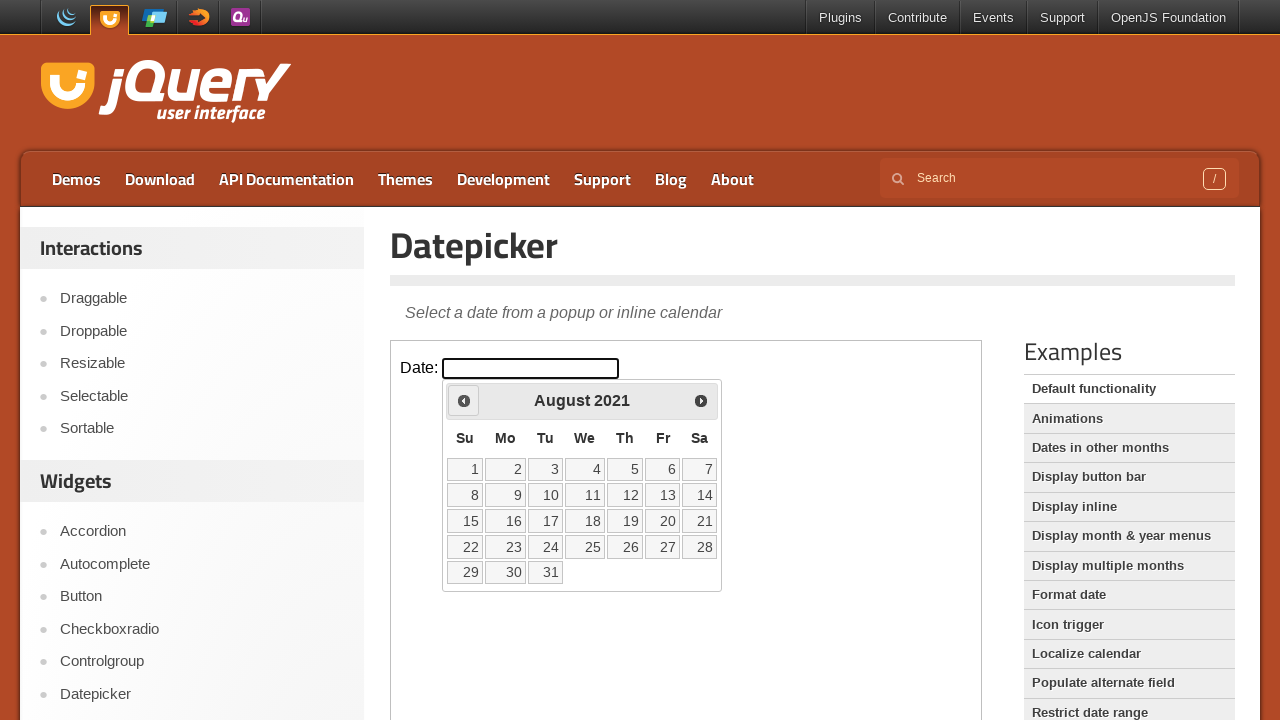

Updated current year: 2021
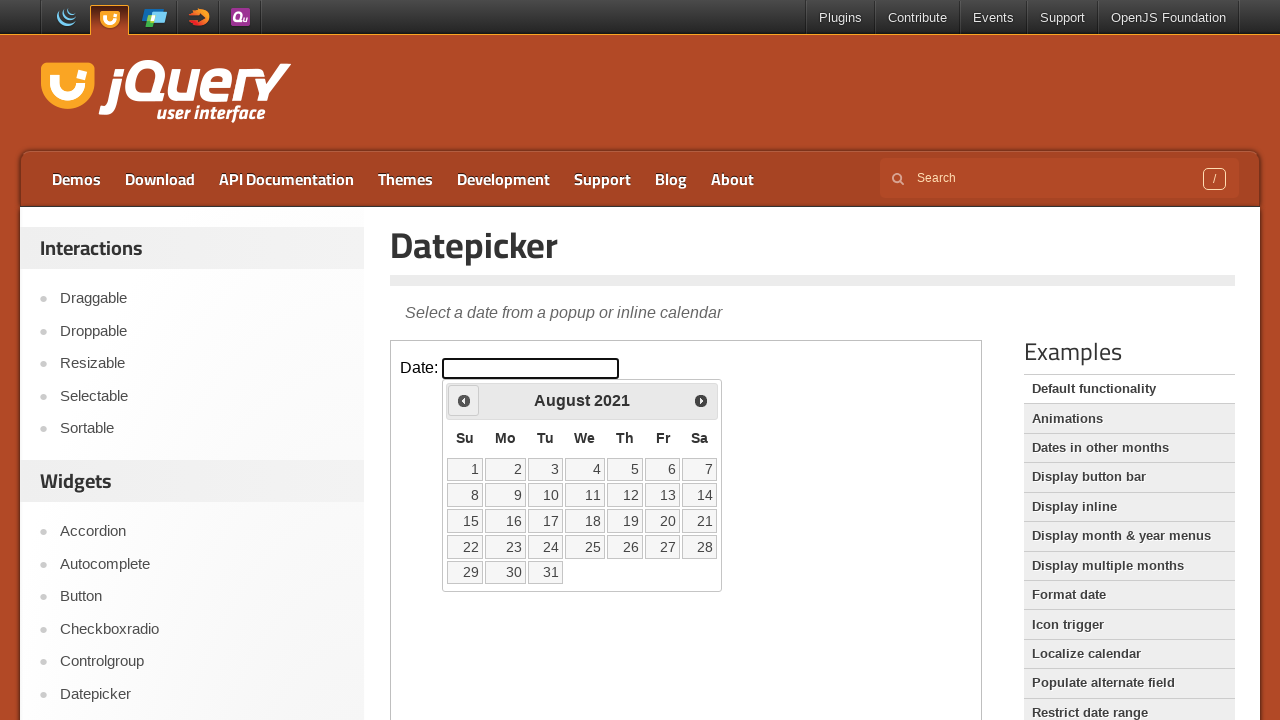

Updated current month: August
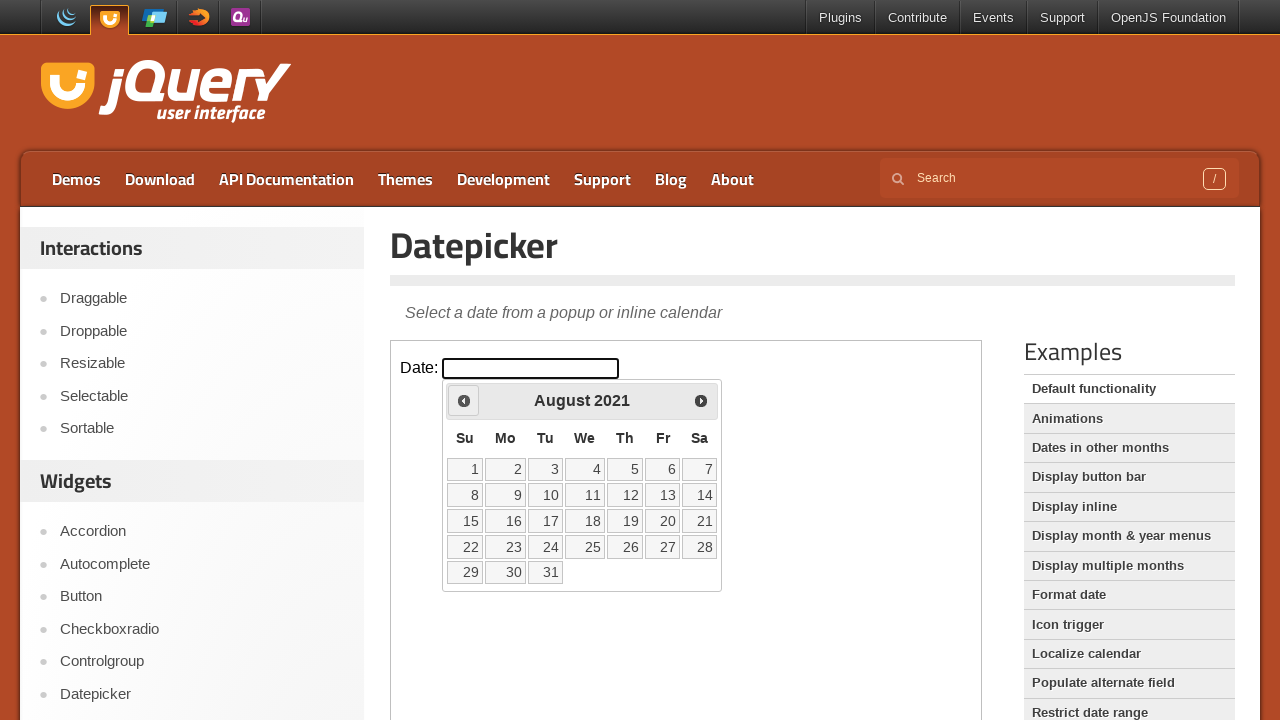

Clicked backward navigation button to move toward May 2020 at (464, 400) on [class='demo-frame'] >> internal:control=enter-frame >> [class='ui-icon ui-icon-
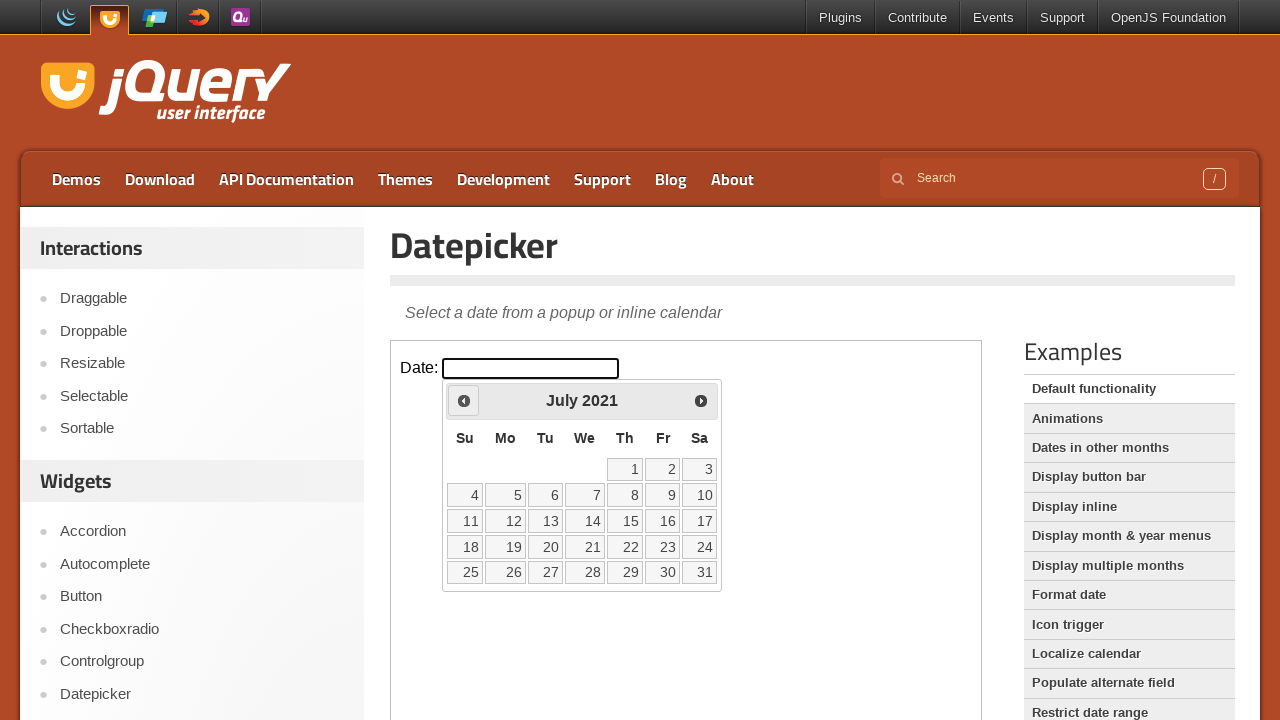

Updated current year: 2021
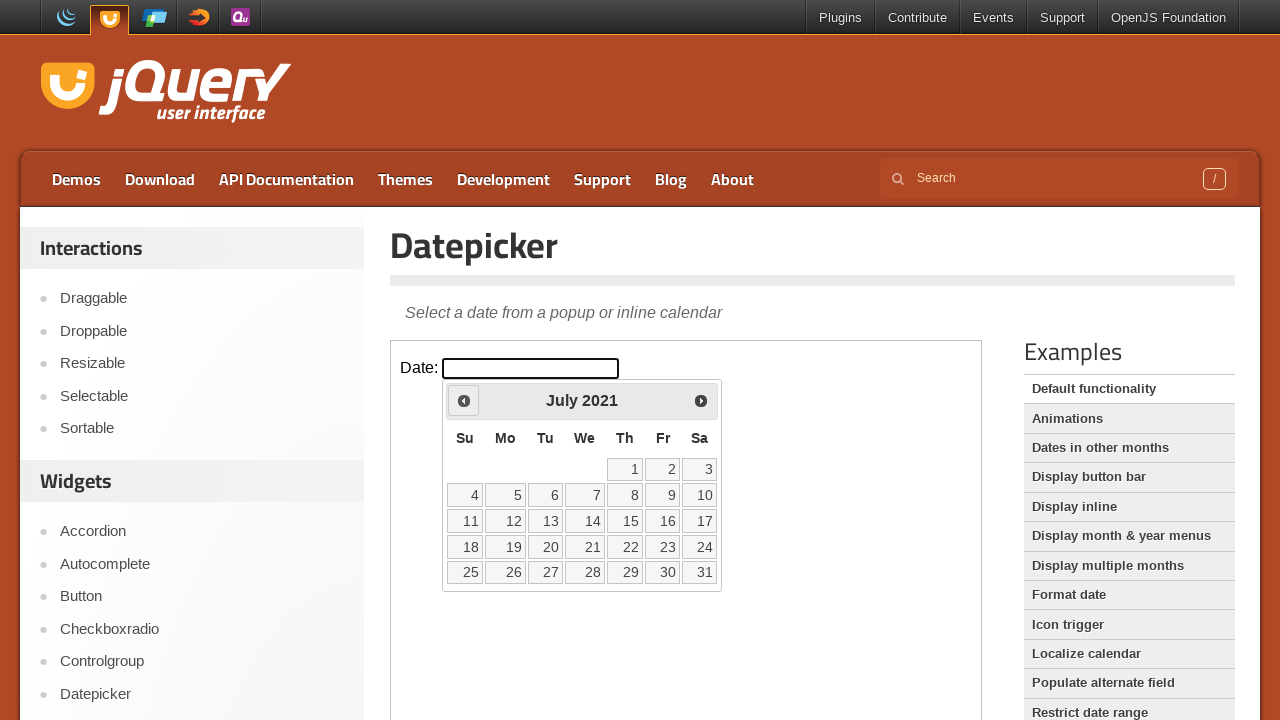

Updated current month: July
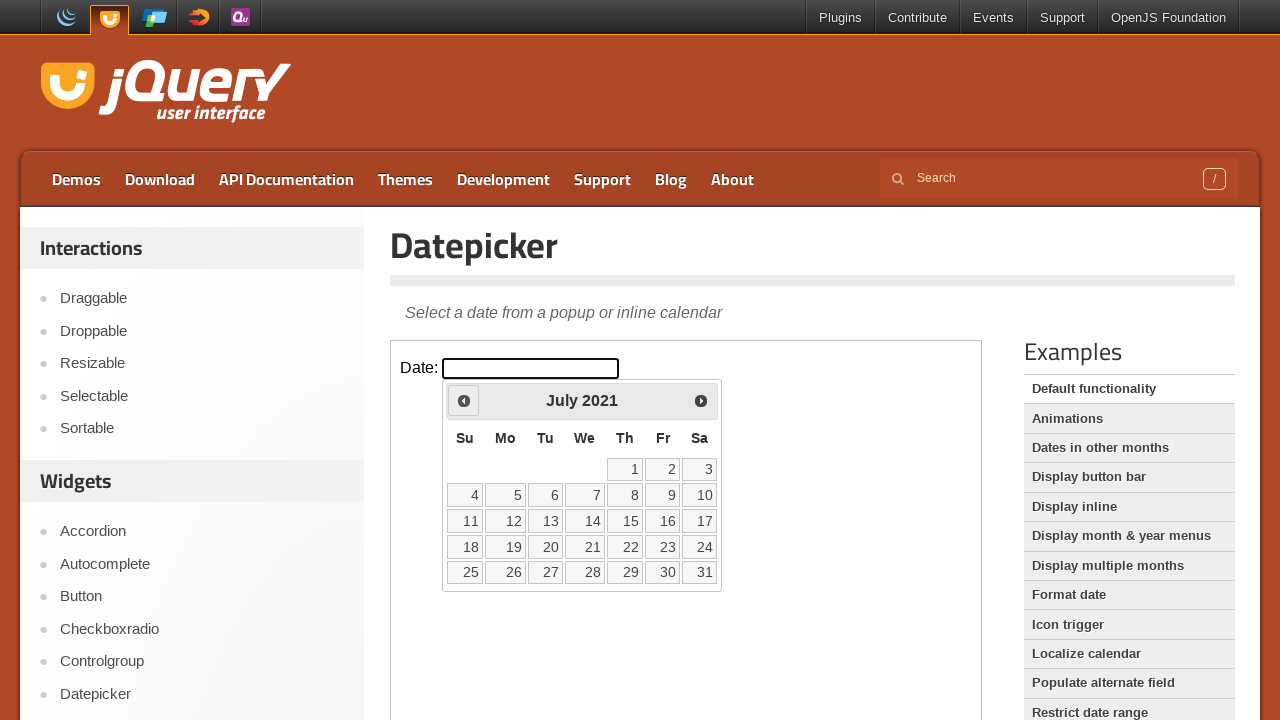

Clicked backward navigation button to move toward May 2020 at (464, 400) on [class='demo-frame'] >> internal:control=enter-frame >> [class='ui-icon ui-icon-
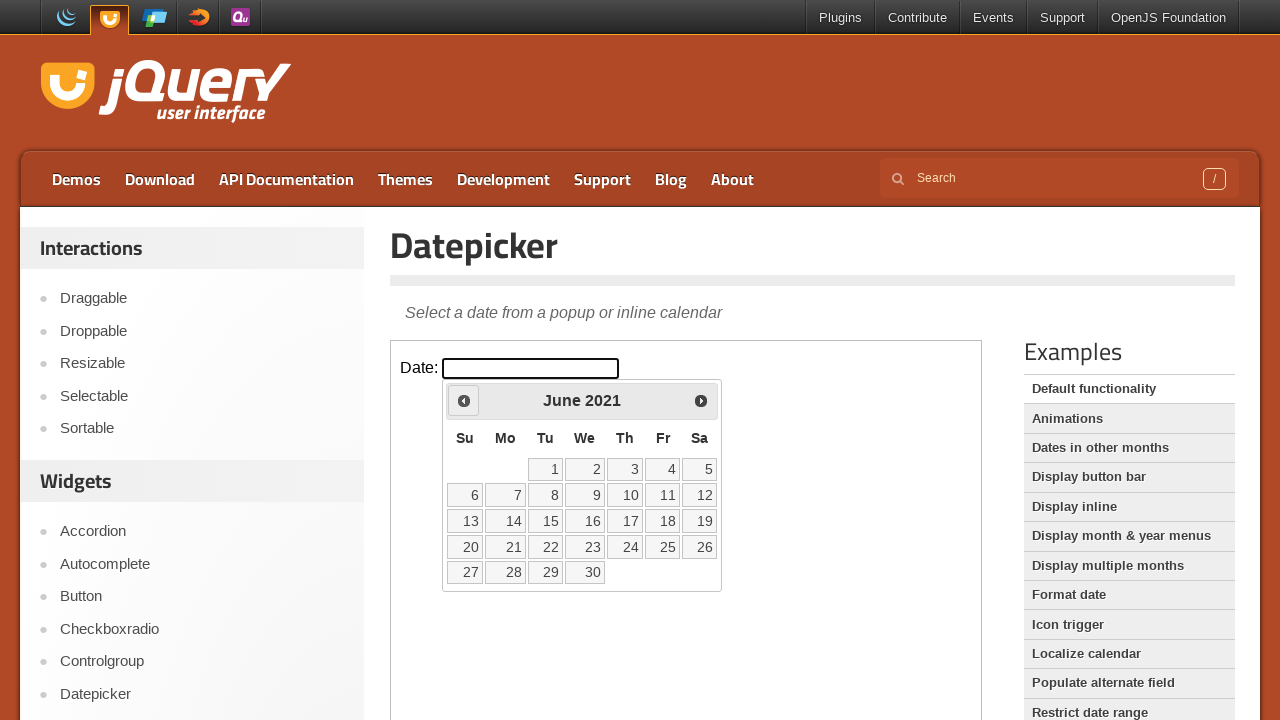

Updated current year: 2021
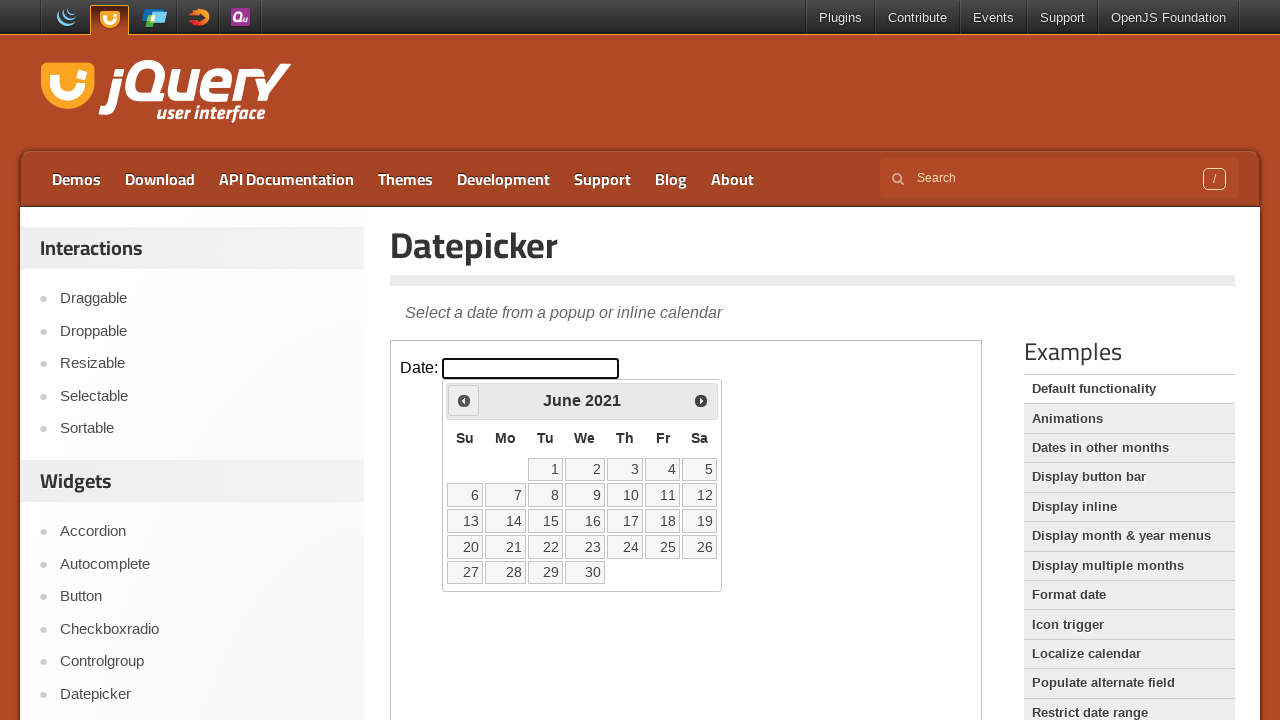

Updated current month: June
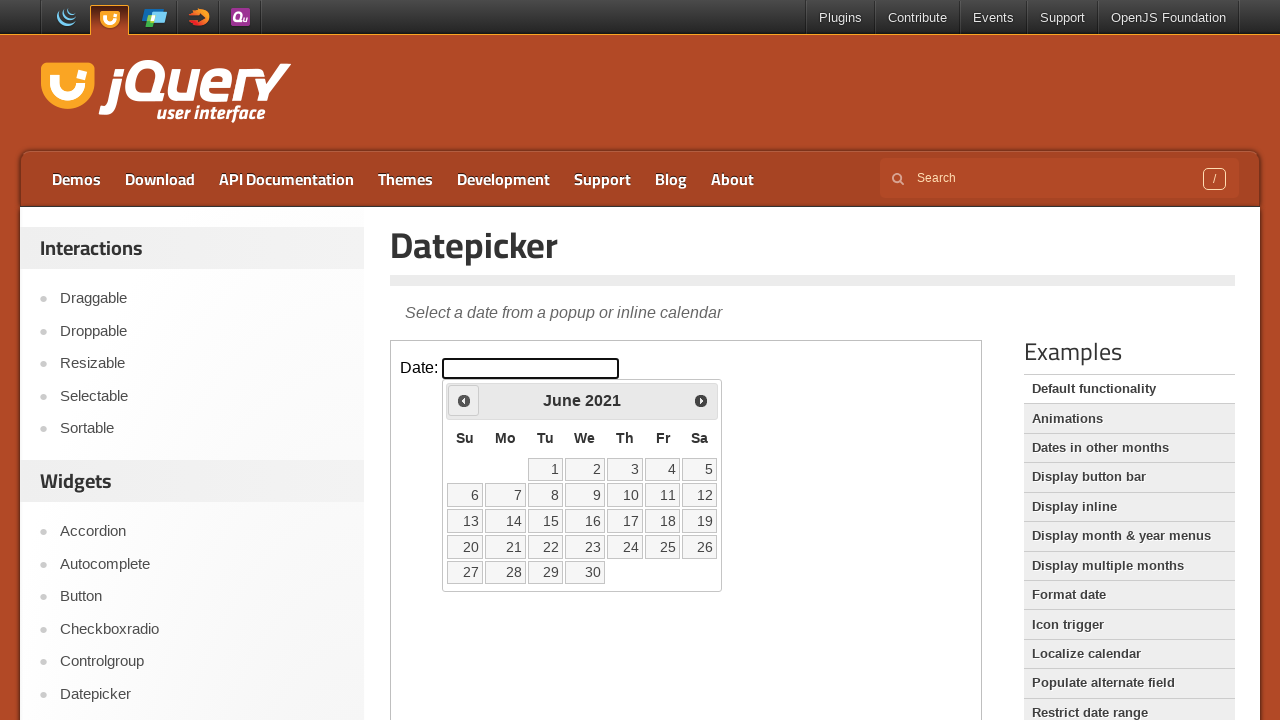

Clicked backward navigation button to move toward May 2020 at (464, 400) on [class='demo-frame'] >> internal:control=enter-frame >> [class='ui-icon ui-icon-
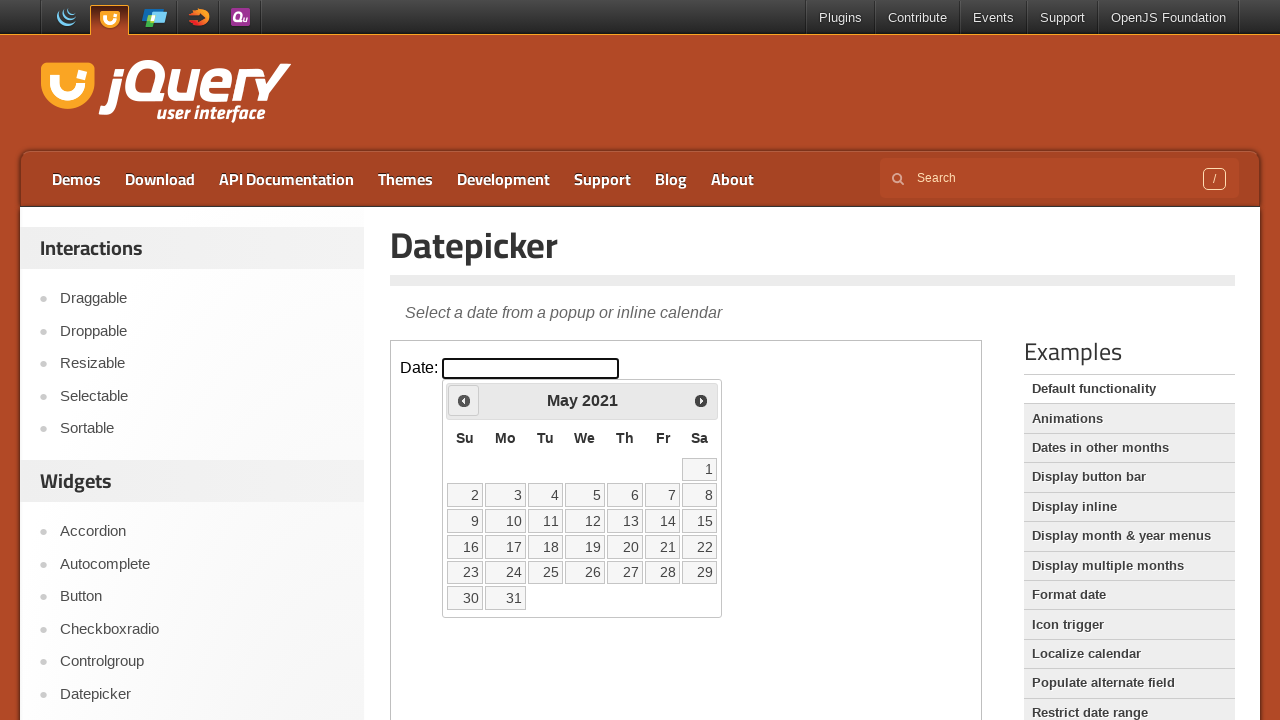

Updated current year: 2021
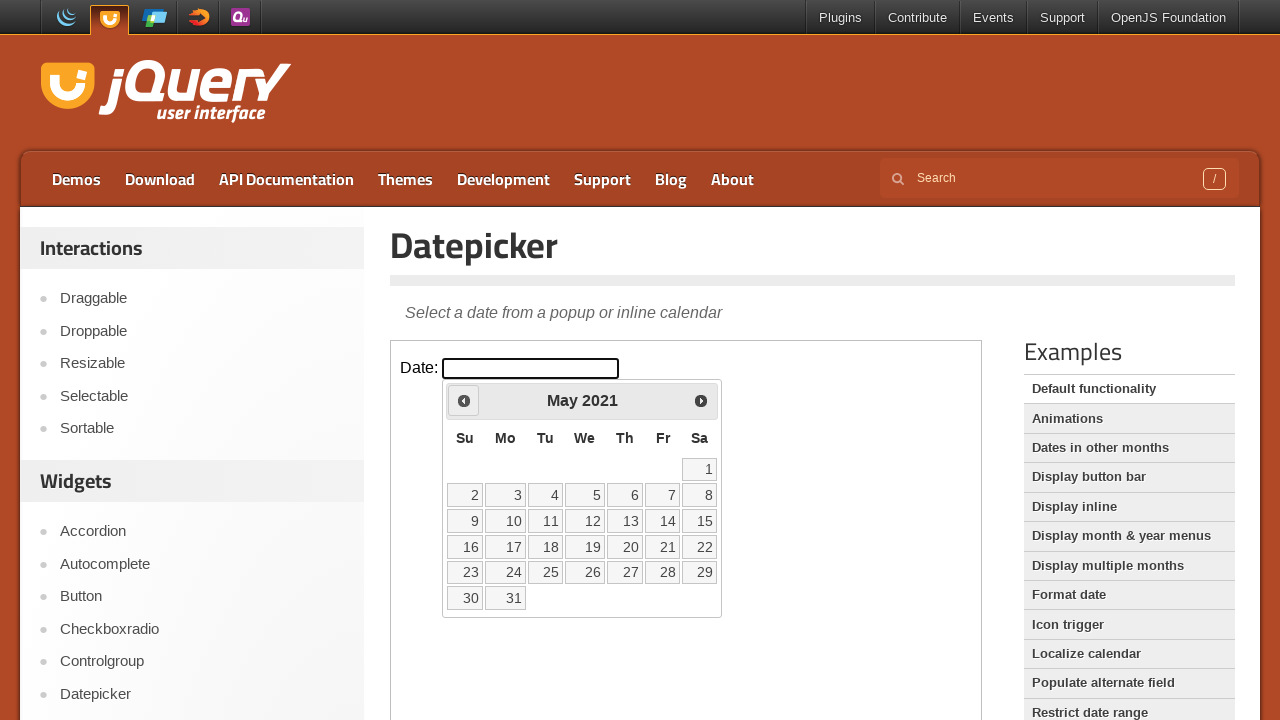

Updated current month: May
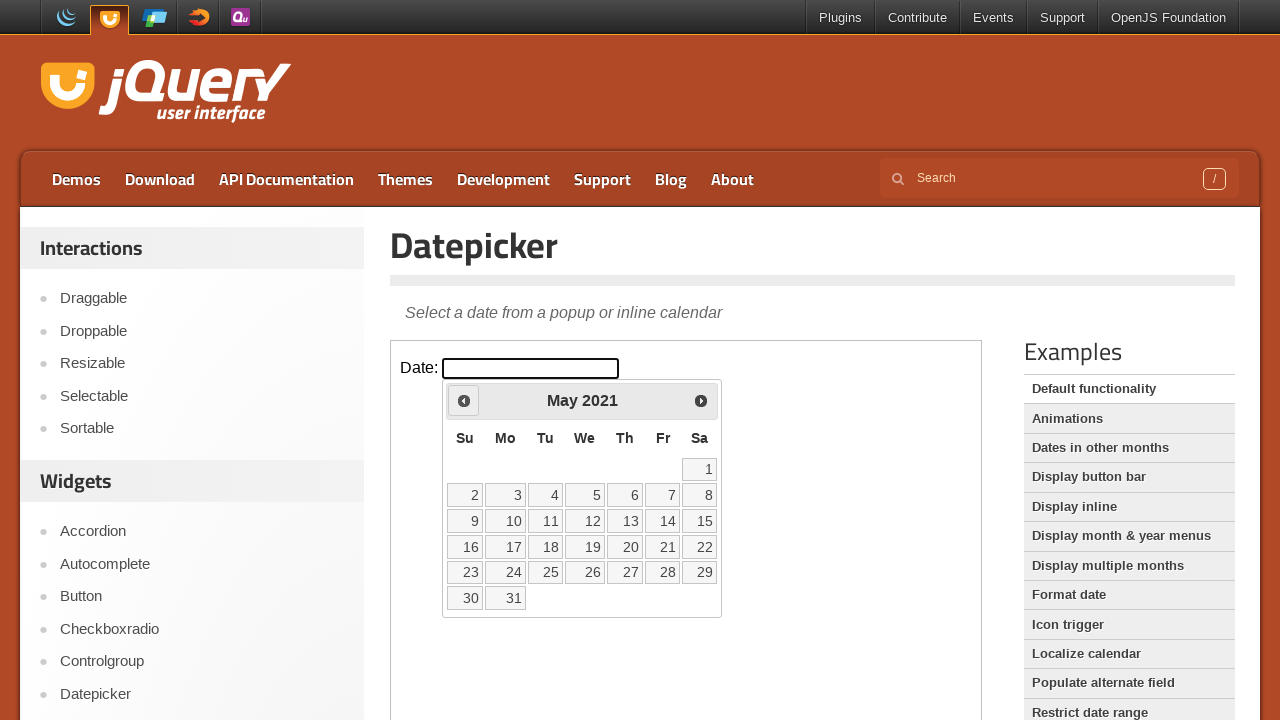

Clicked backward navigation button to move toward May 2020 at (464, 400) on [class='demo-frame'] >> internal:control=enter-frame >> [class='ui-icon ui-icon-
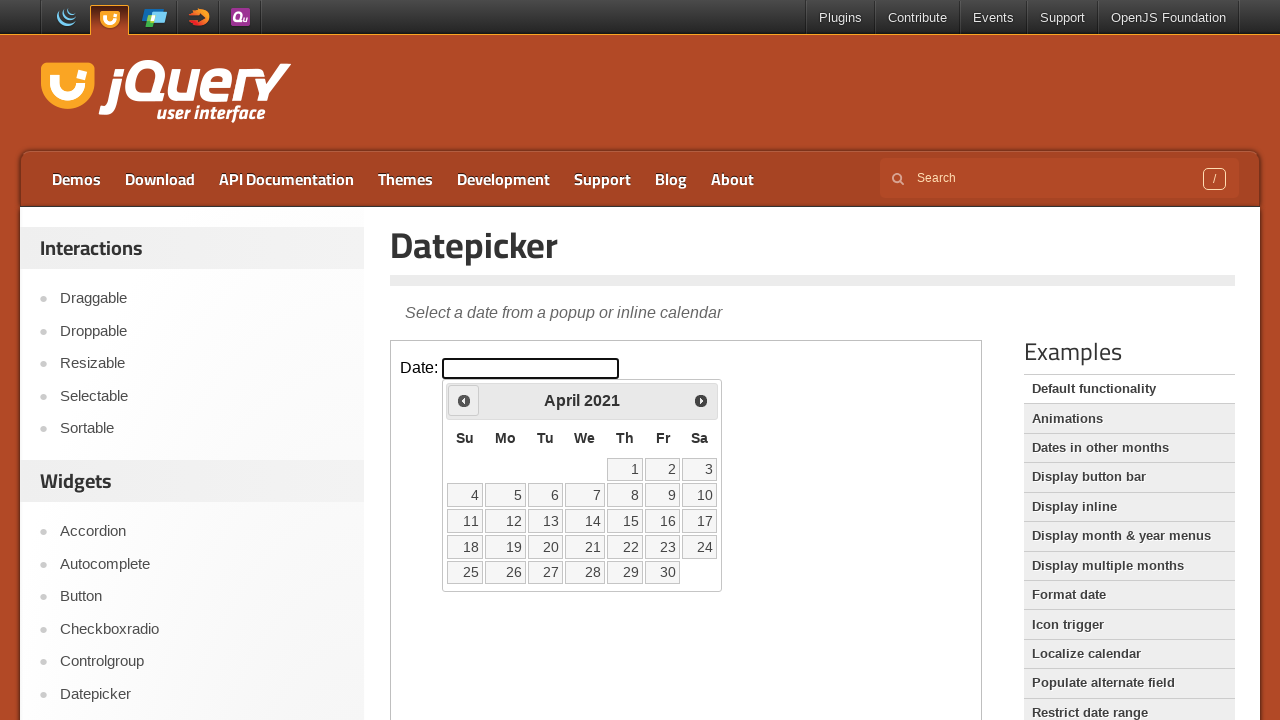

Updated current year: 2021
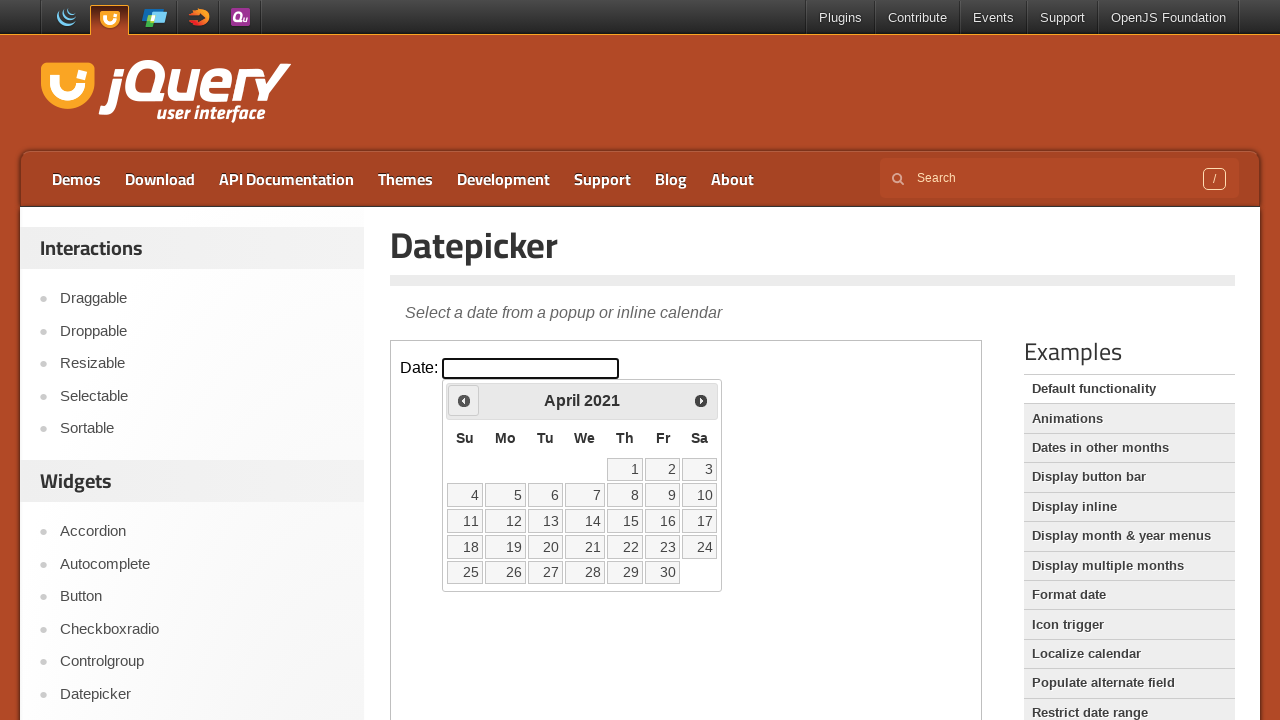

Updated current month: April
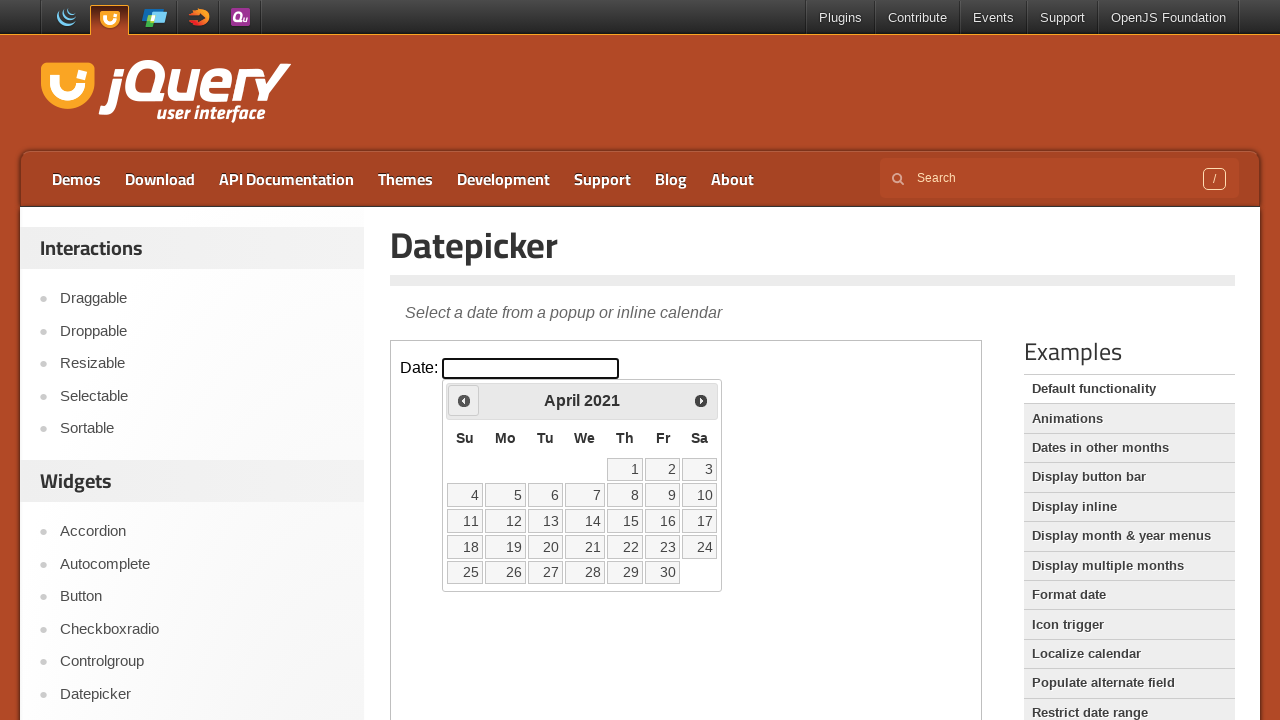

Clicked backward navigation button to move toward May 2020 at (464, 400) on [class='demo-frame'] >> internal:control=enter-frame >> [class='ui-icon ui-icon-
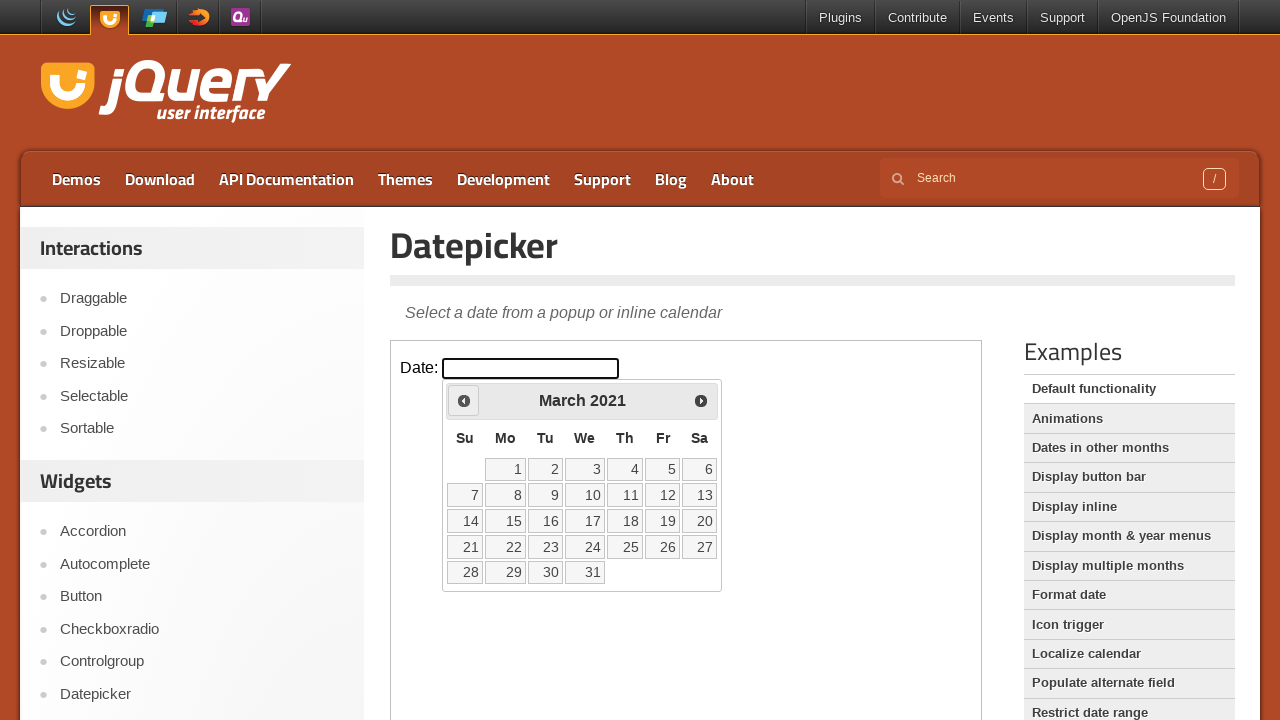

Updated current year: 2021
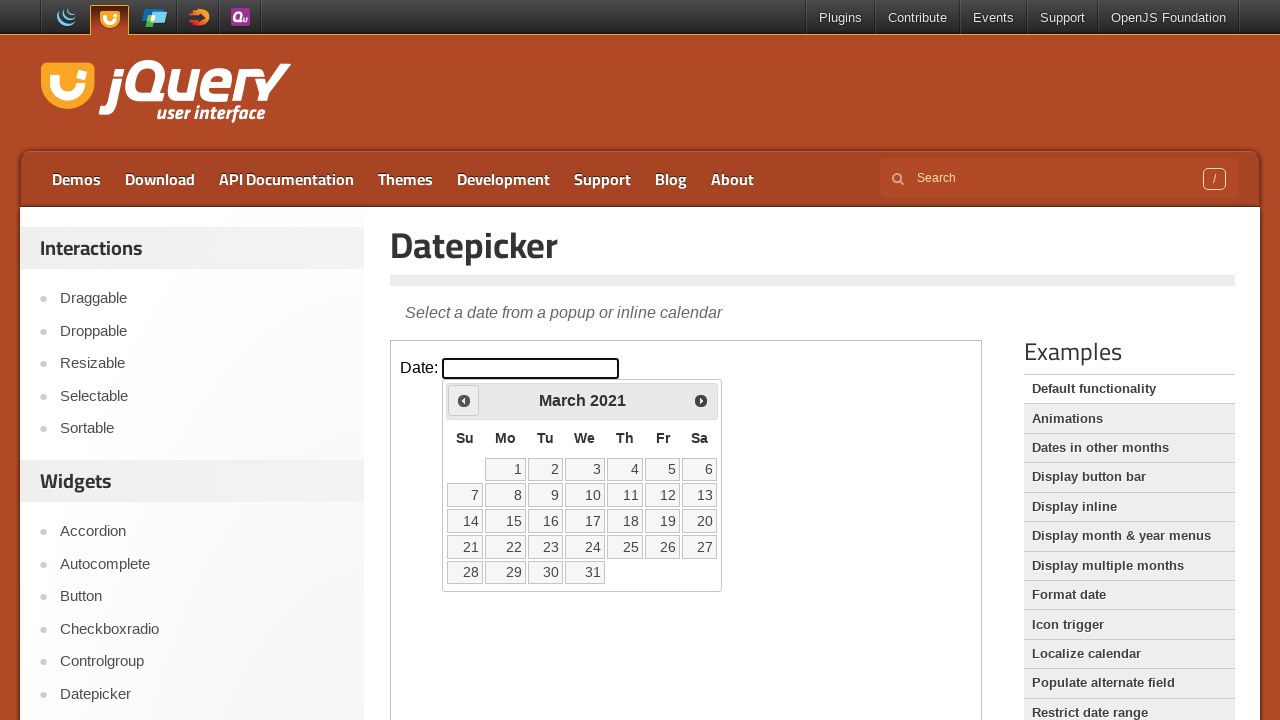

Updated current month: March
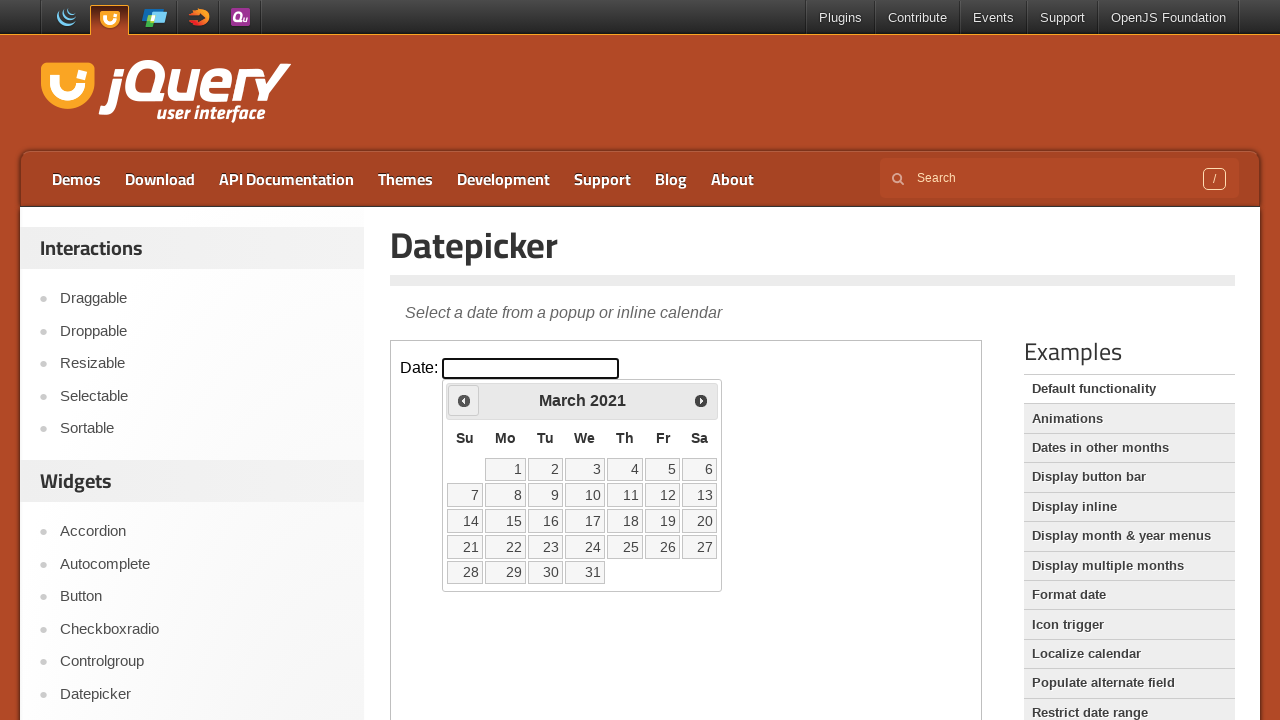

Clicked backward navigation button to move toward May 2020 at (464, 400) on [class='demo-frame'] >> internal:control=enter-frame >> [class='ui-icon ui-icon-
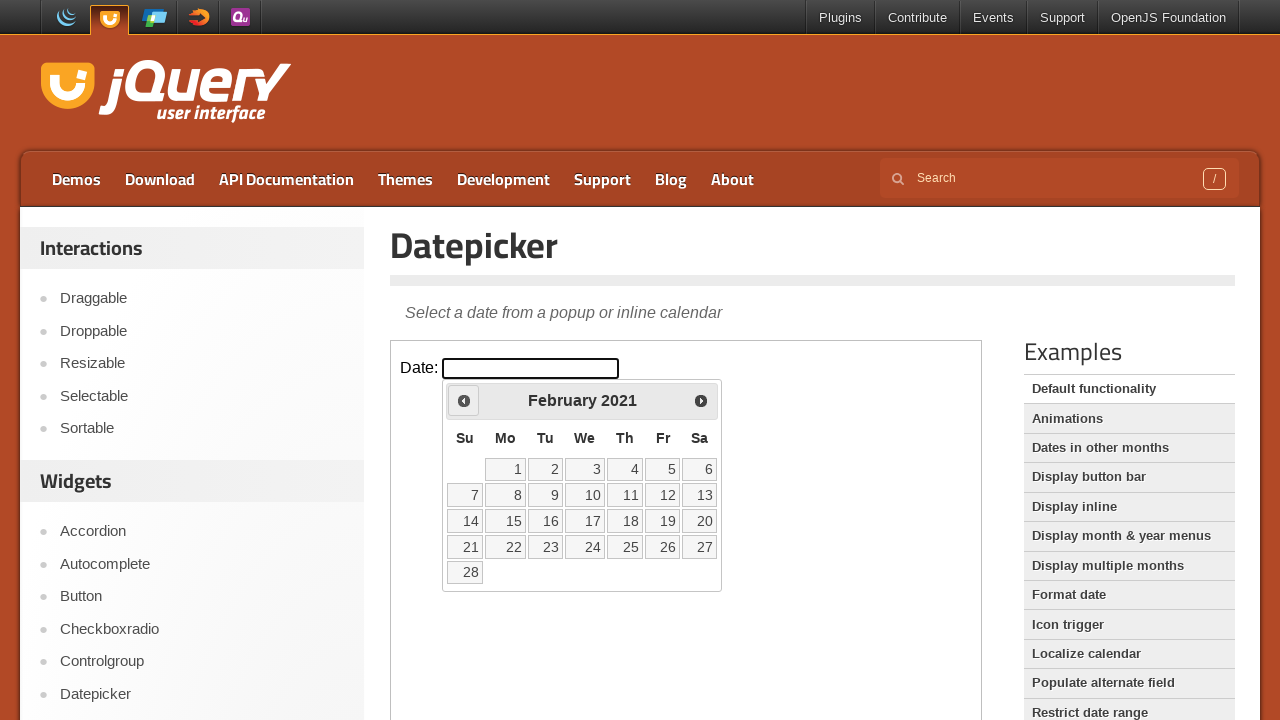

Updated current year: 2021
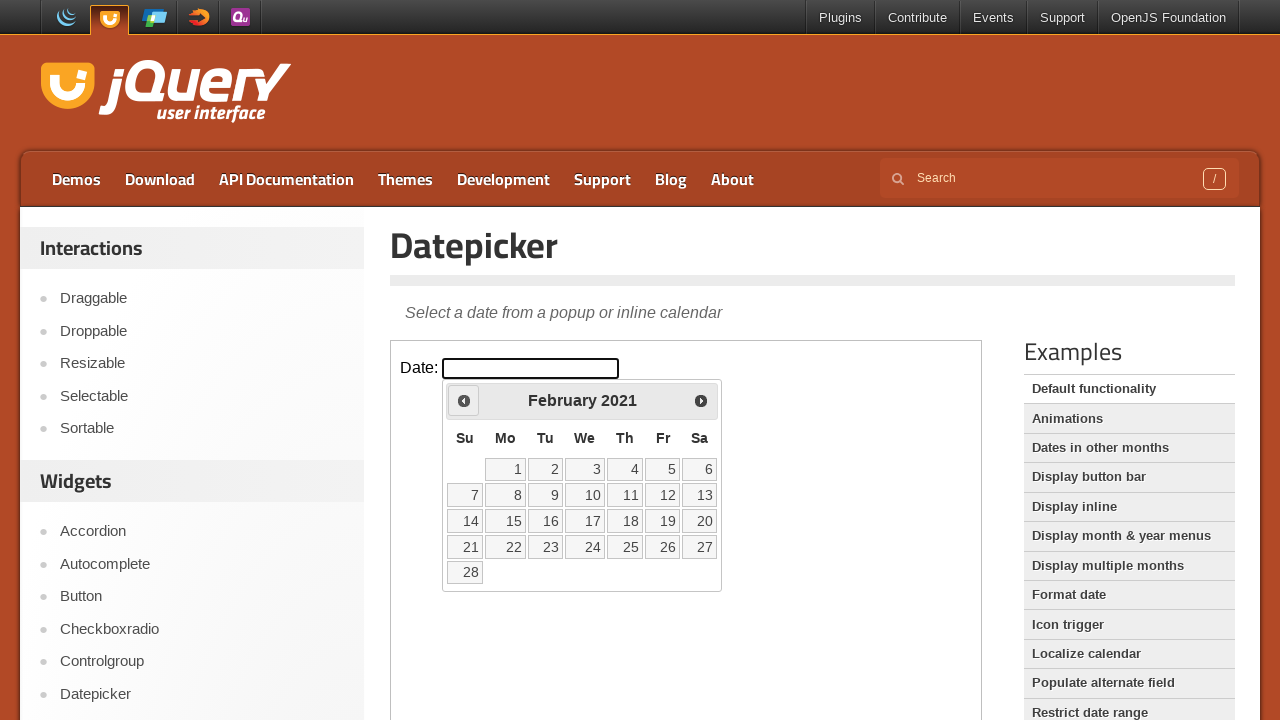

Updated current month: February
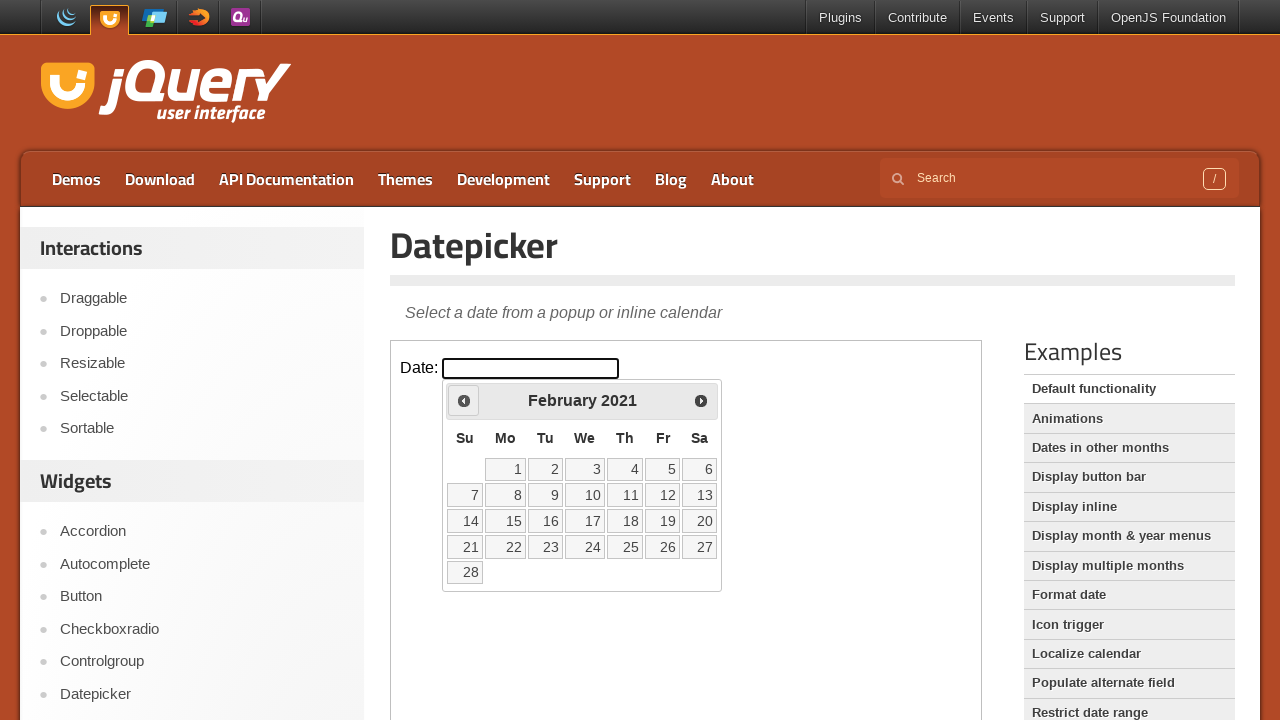

Clicked backward navigation button to move toward May 2020 at (464, 400) on [class='demo-frame'] >> internal:control=enter-frame >> [class='ui-icon ui-icon-
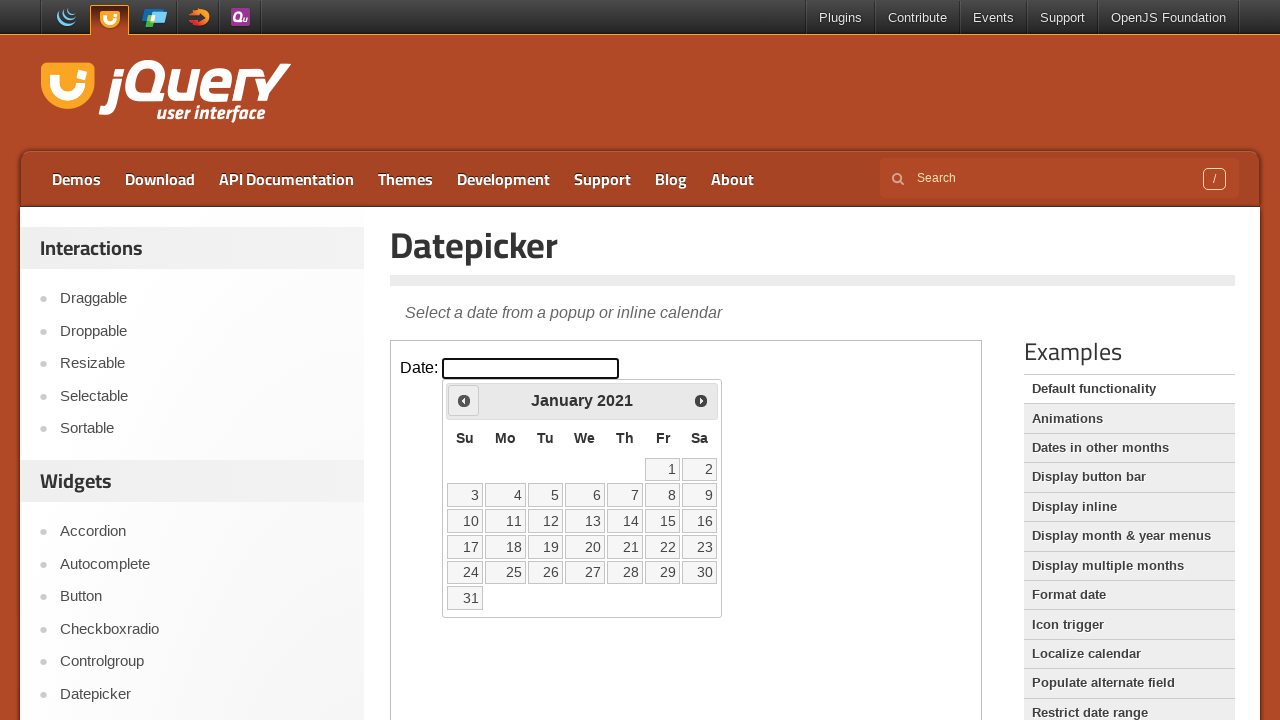

Updated current year: 2021
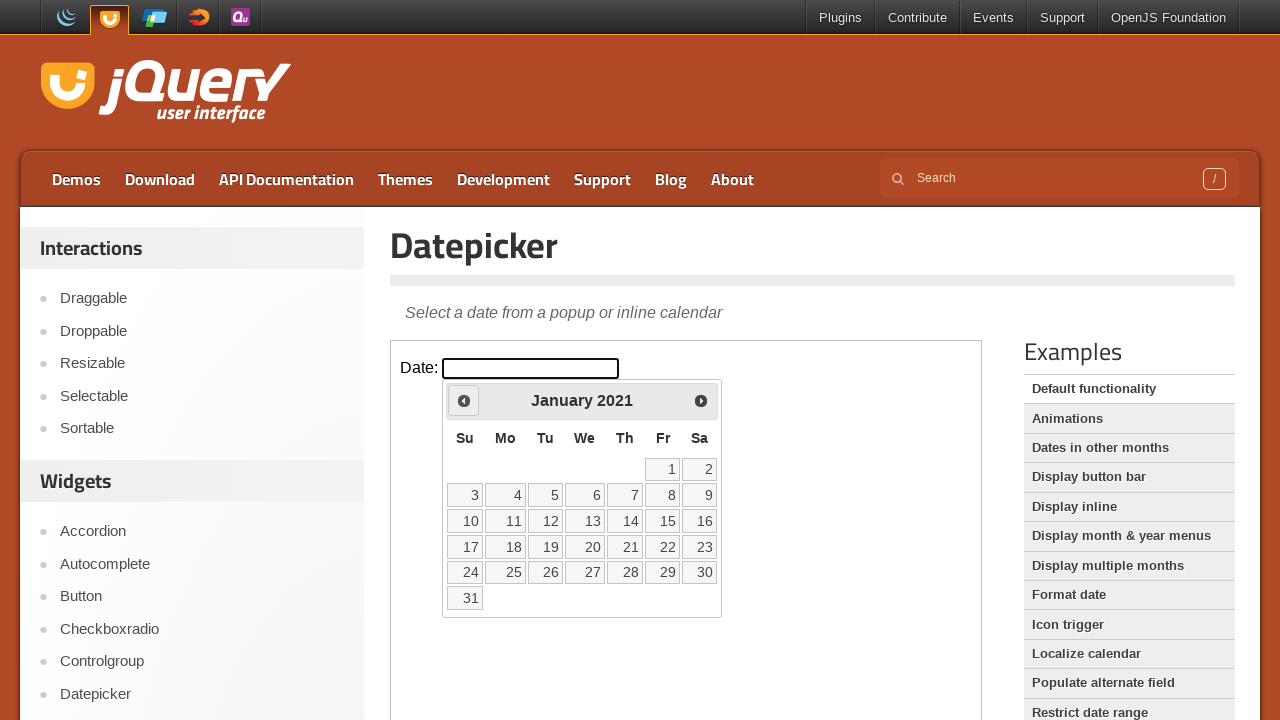

Updated current month: January
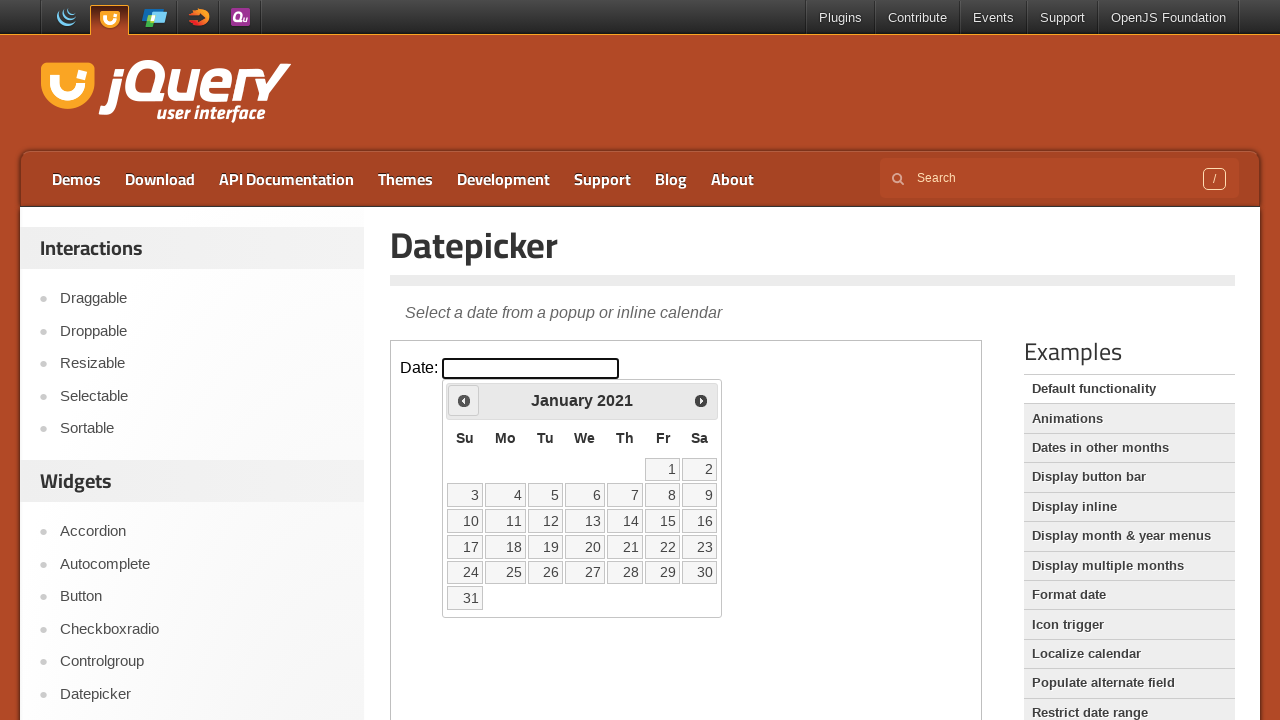

Clicked backward navigation button to move toward May 2020 at (464, 400) on [class='demo-frame'] >> internal:control=enter-frame >> [class='ui-icon ui-icon-
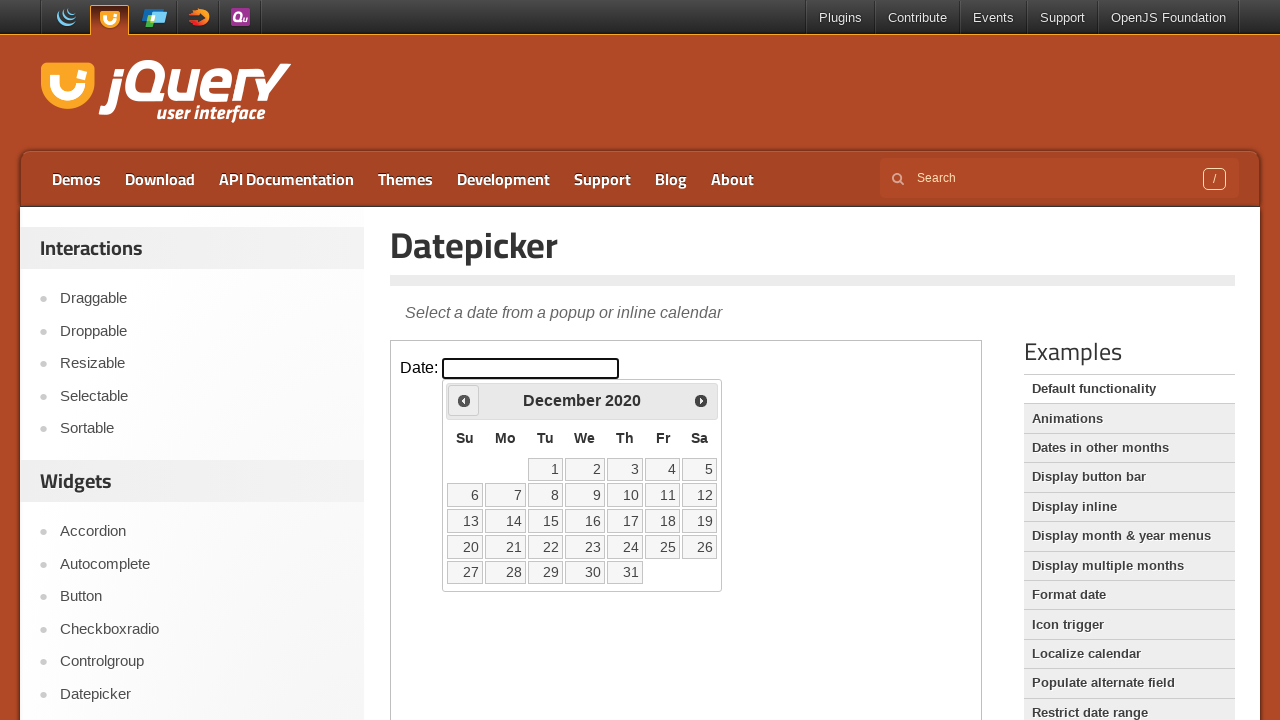

Updated current year: 2020
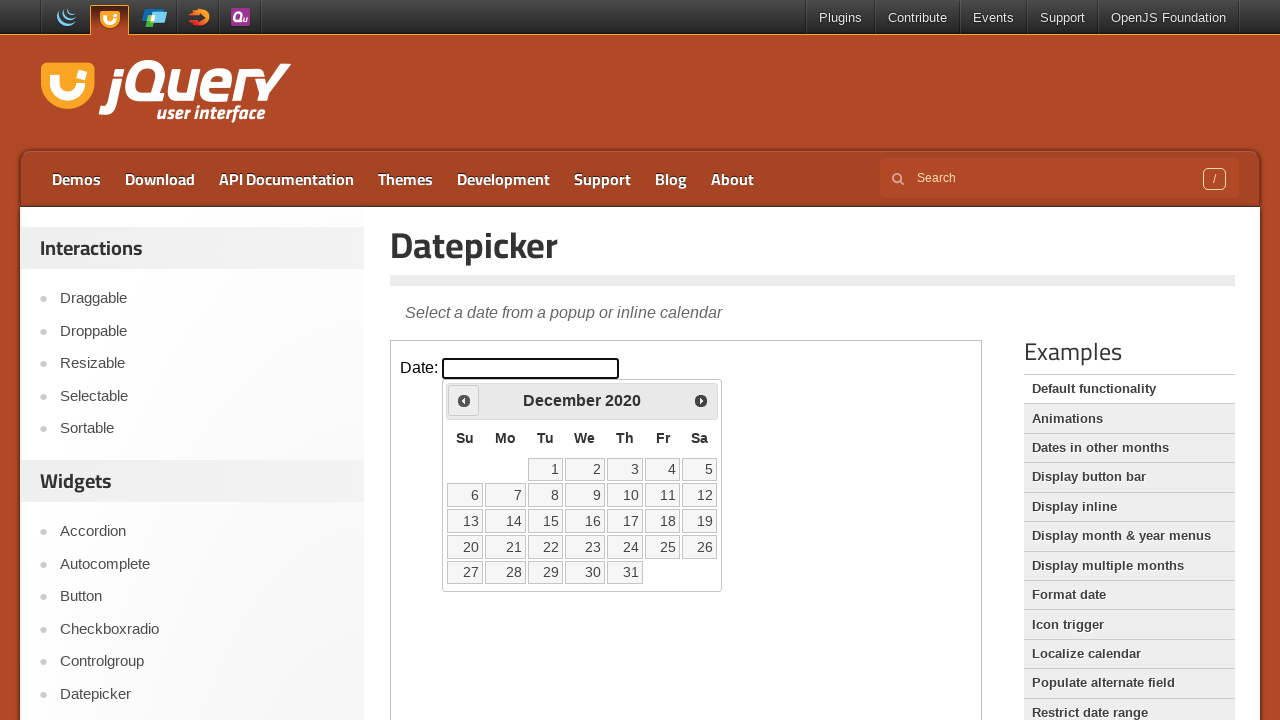

Updated current month: December
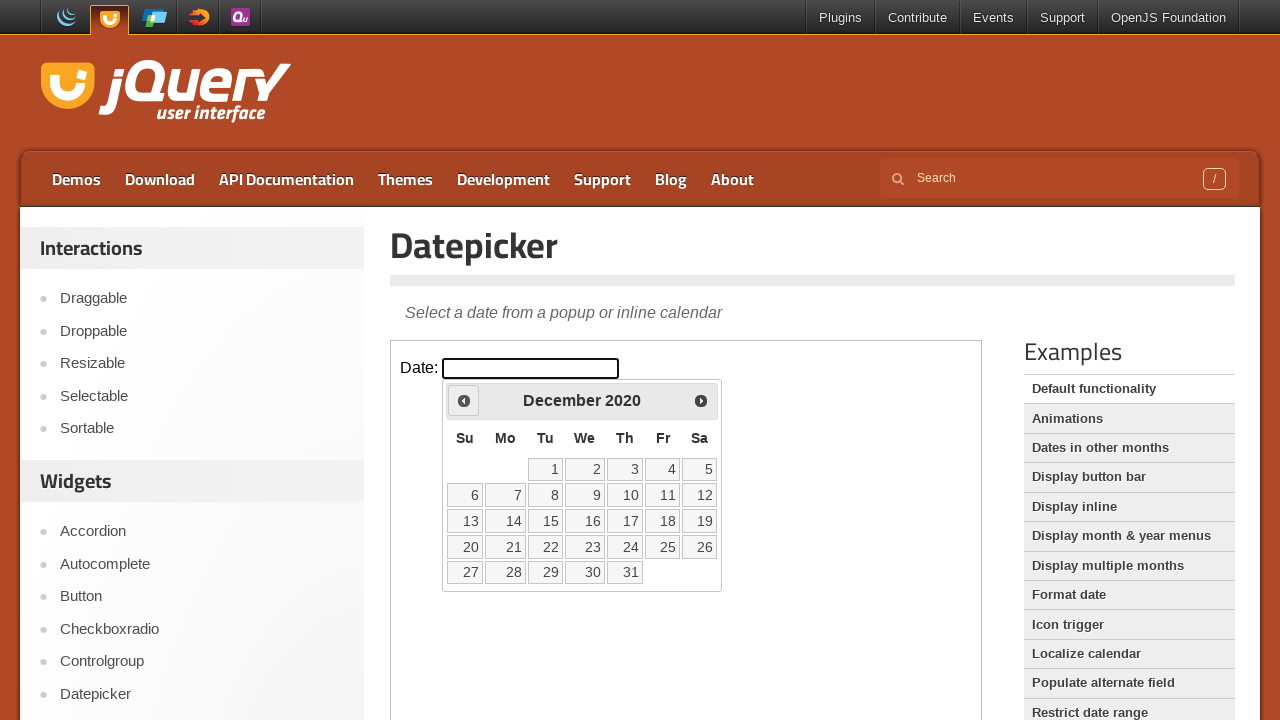

Clicked backward navigation button to move toward May 2020 at (464, 400) on [class='demo-frame'] >> internal:control=enter-frame >> [class='ui-icon ui-icon-
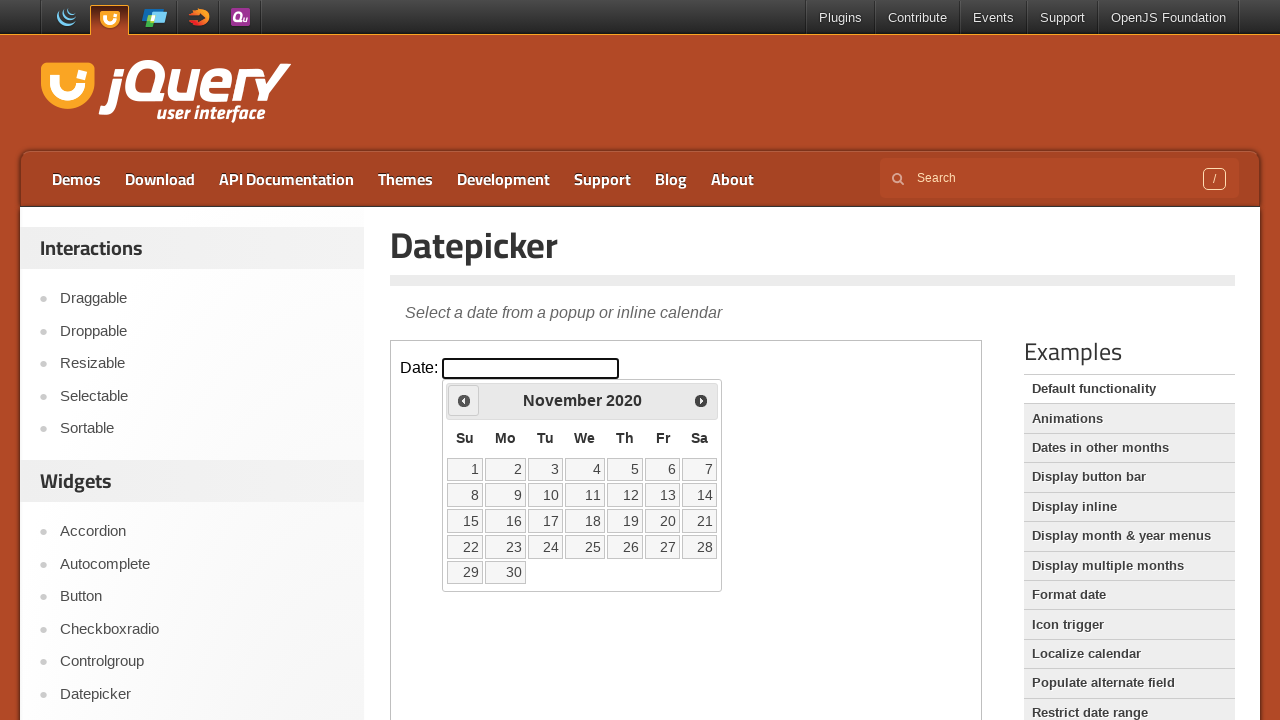

Updated current year: 2020
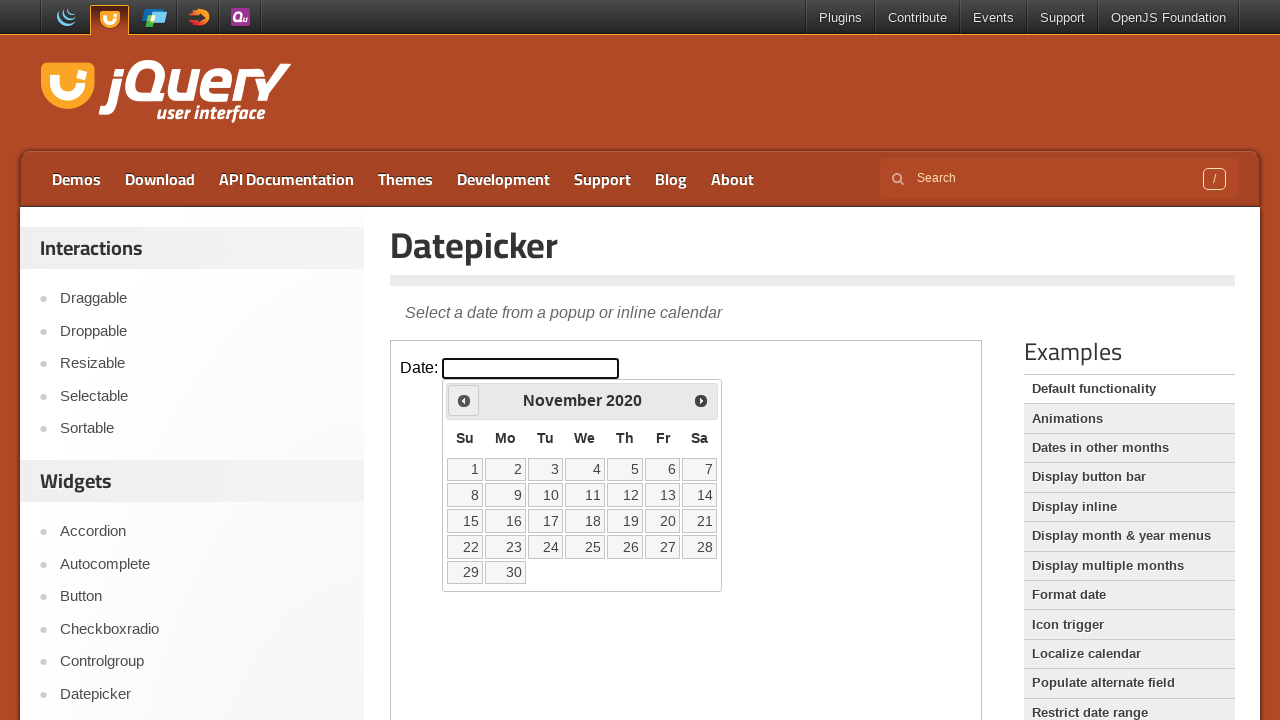

Updated current month: November
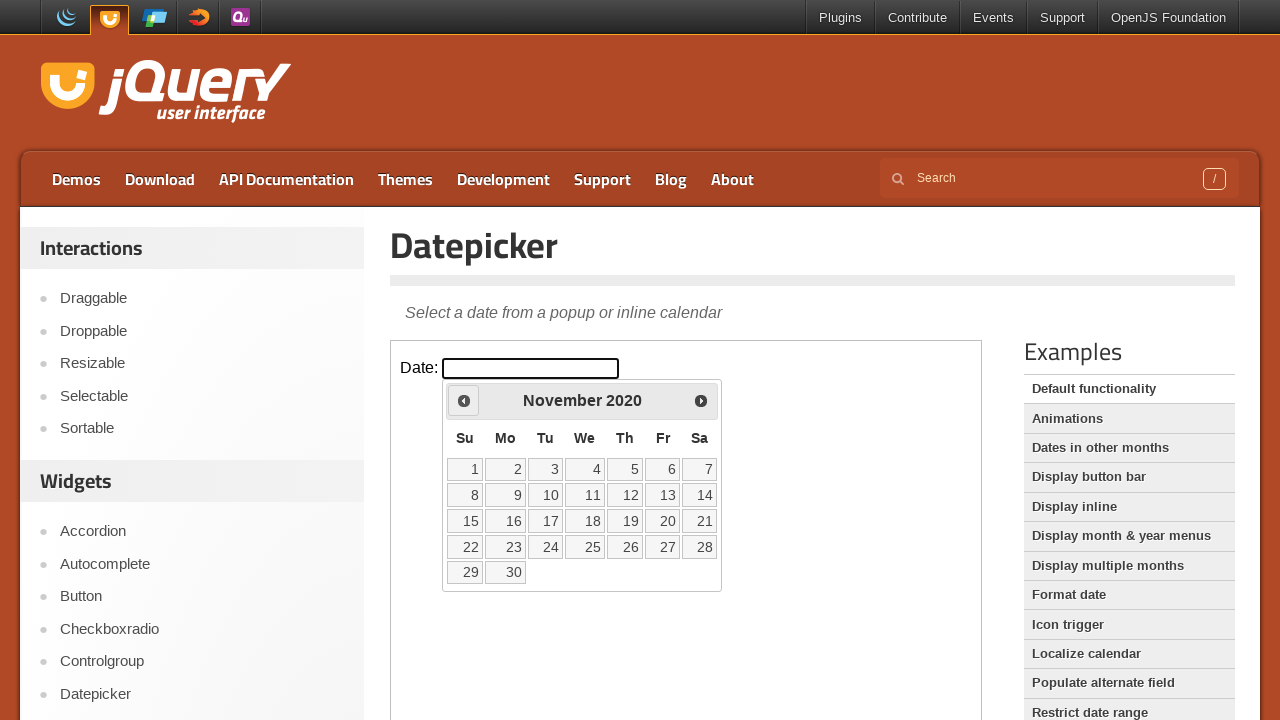

Clicked backward navigation button to move toward May 2020 at (464, 400) on [class='demo-frame'] >> internal:control=enter-frame >> [class='ui-icon ui-icon-
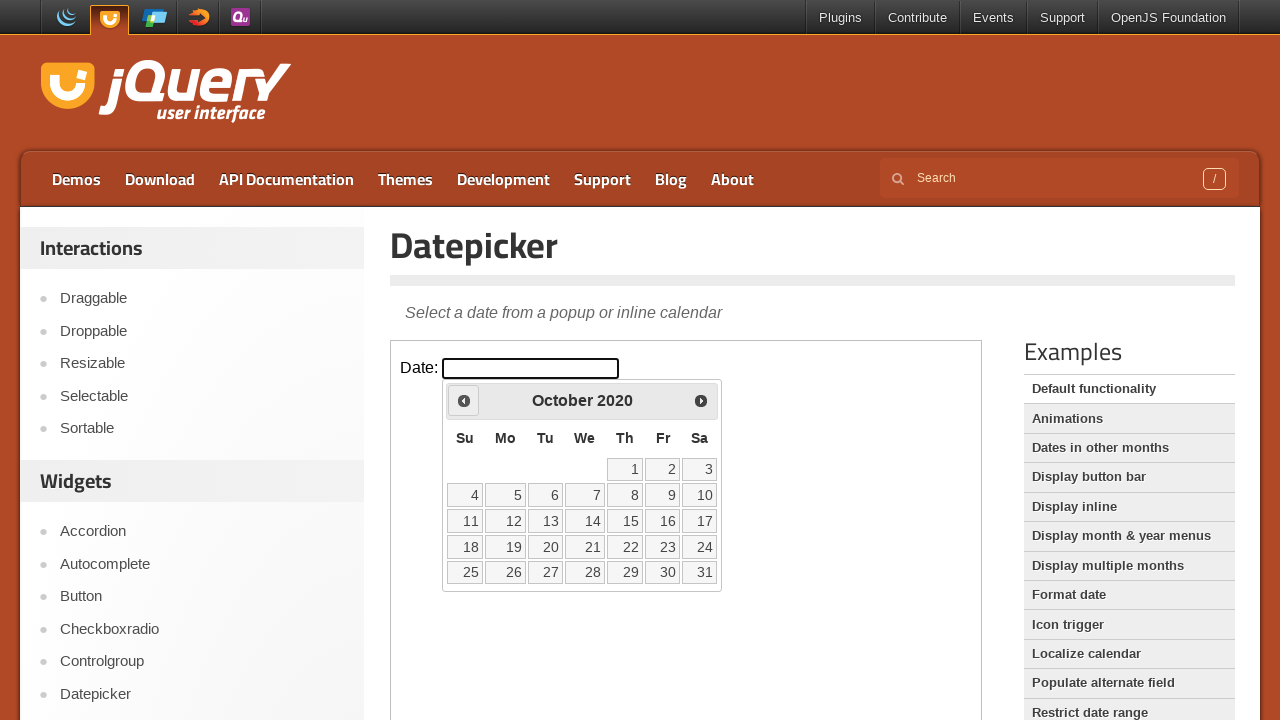

Updated current year: 2020
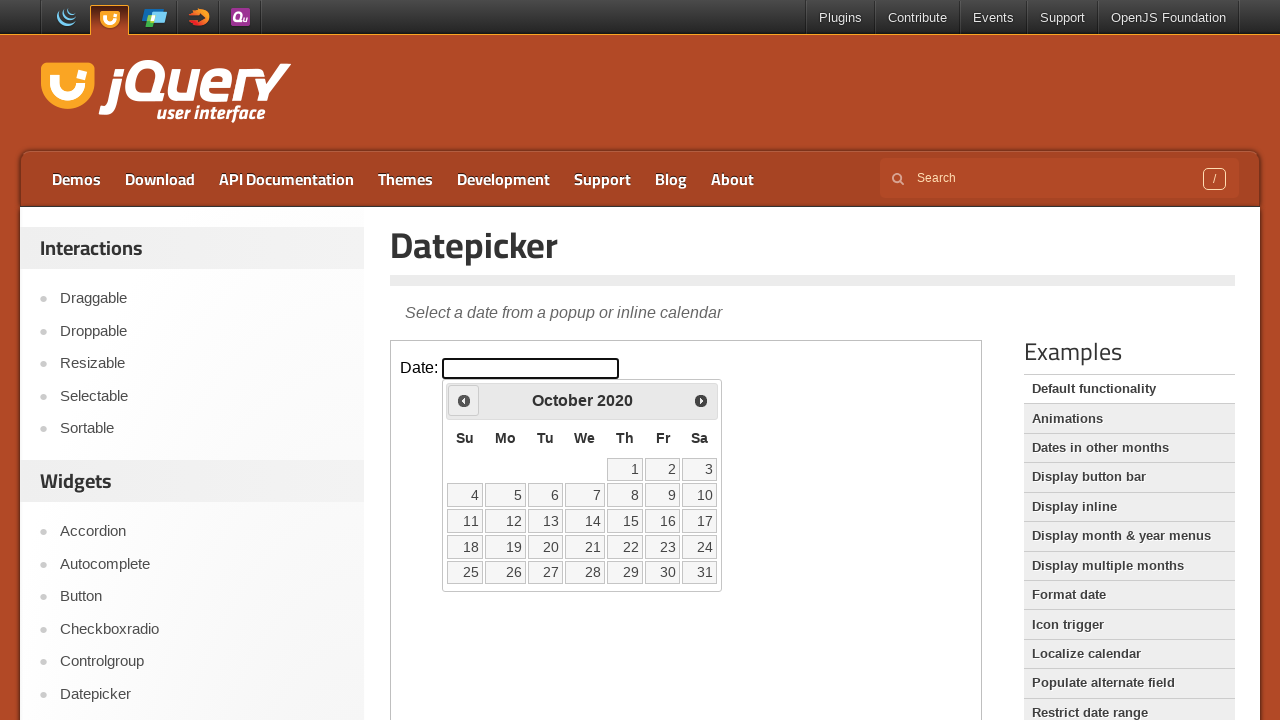

Updated current month: October
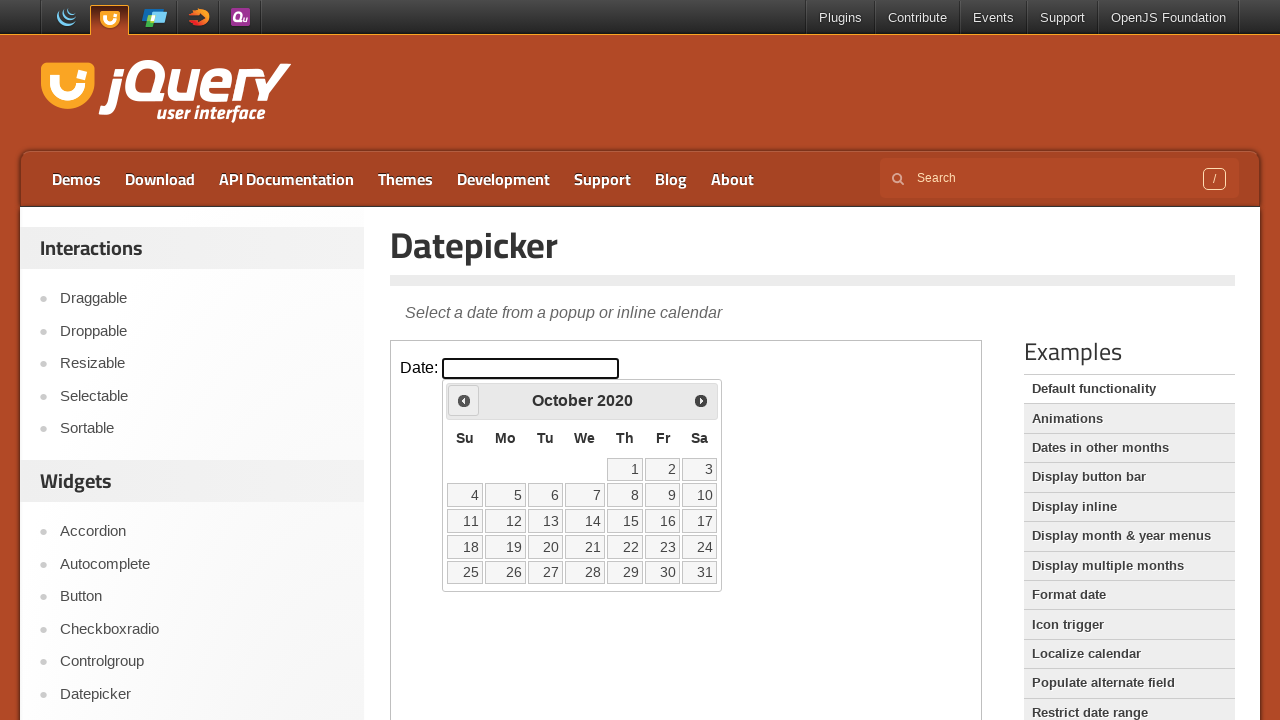

Clicked backward navigation button to move toward May 2020 at (464, 400) on [class='demo-frame'] >> internal:control=enter-frame >> [class='ui-icon ui-icon-
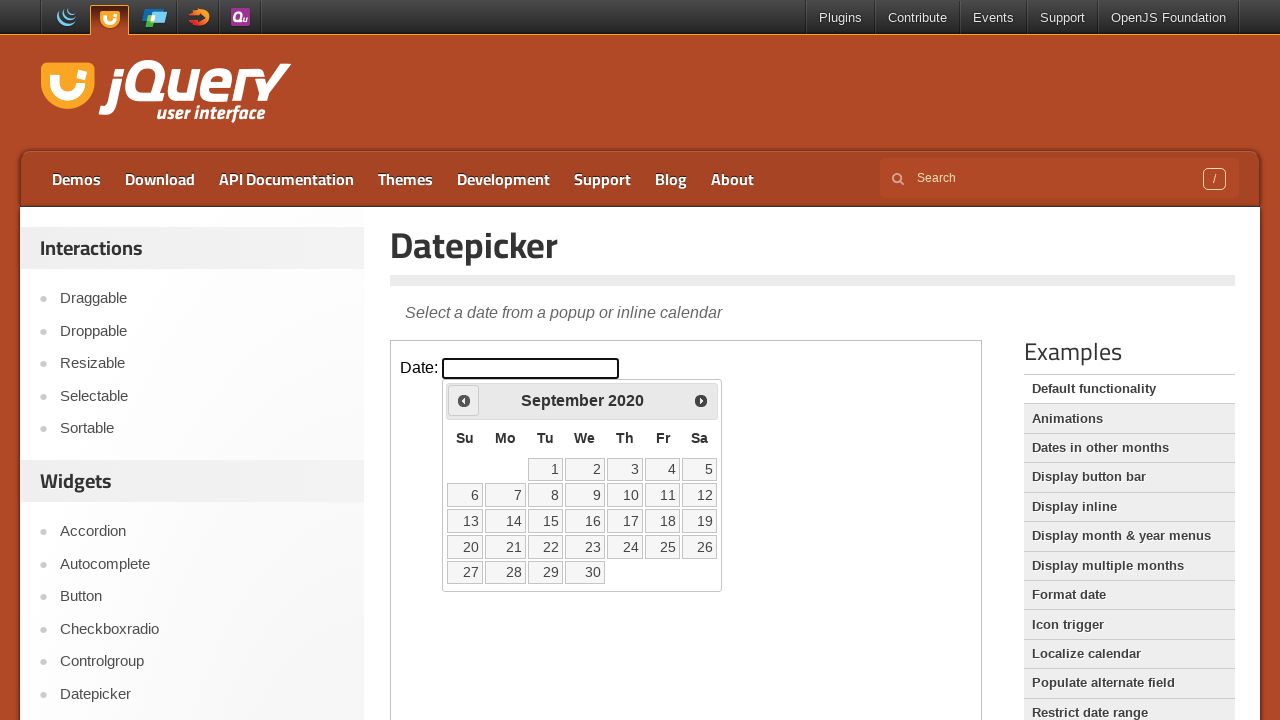

Updated current year: 2020
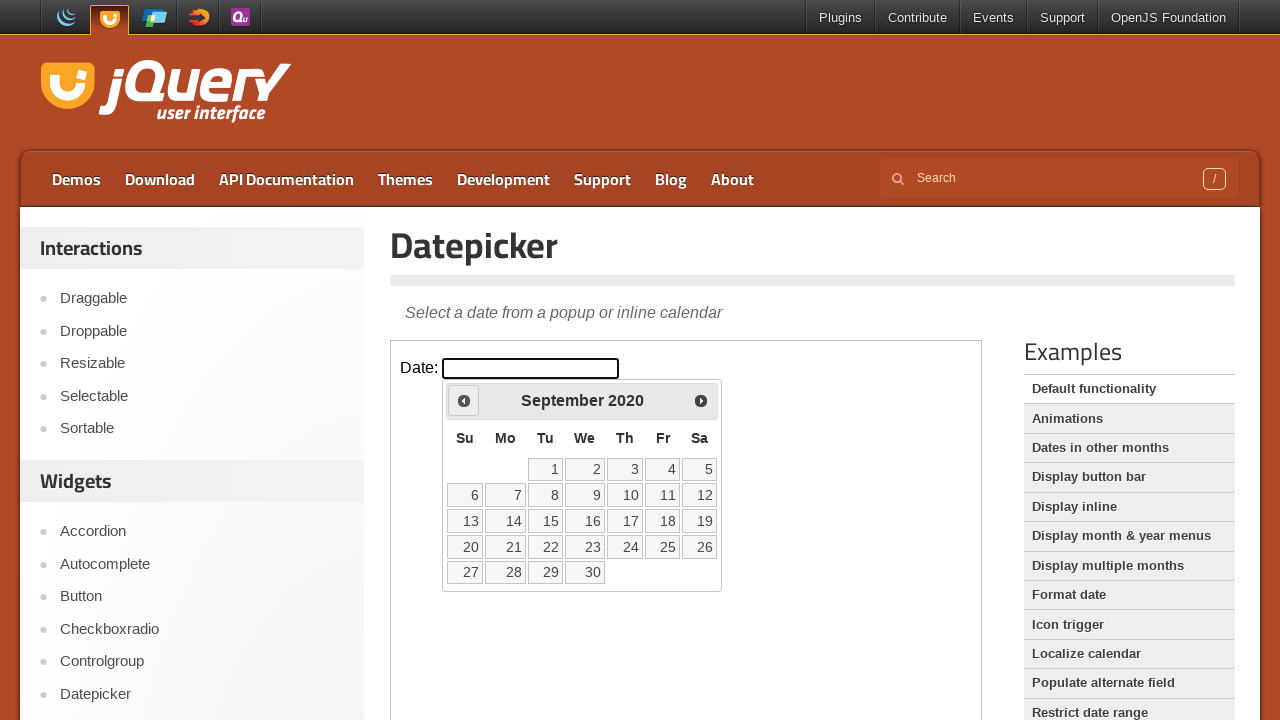

Updated current month: September
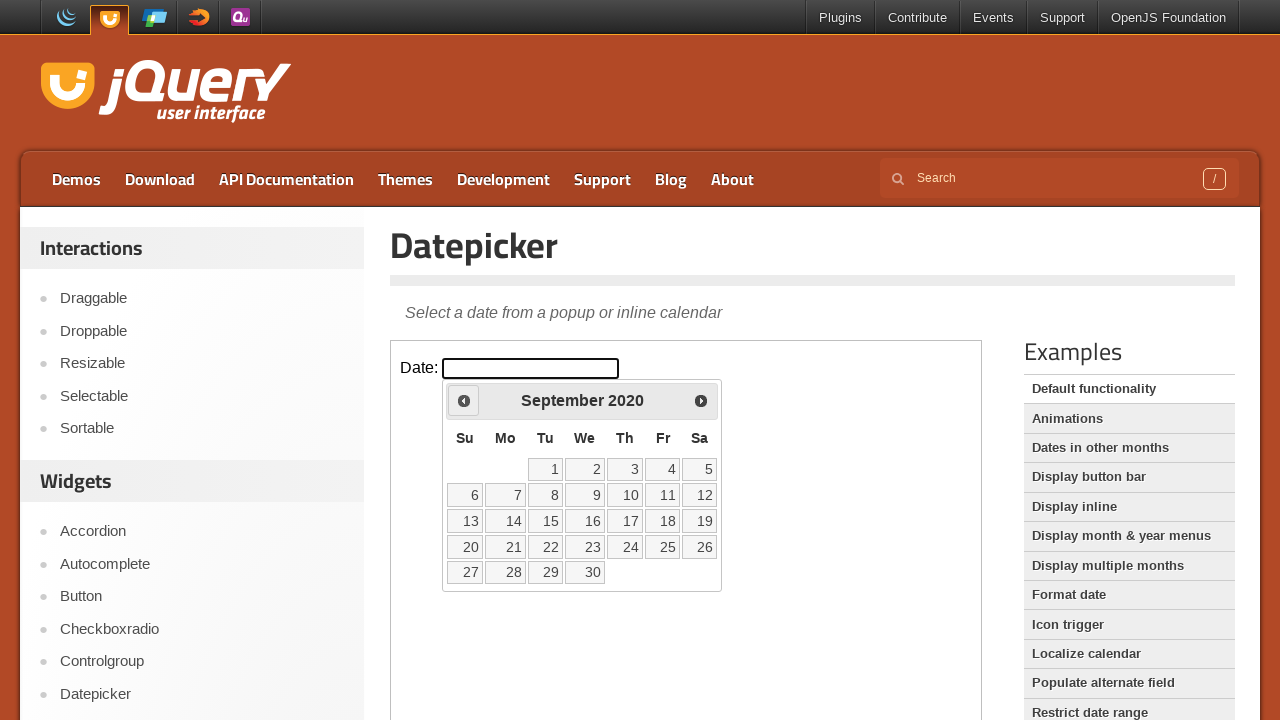

Clicked backward navigation button to move toward May 2020 at (464, 400) on [class='demo-frame'] >> internal:control=enter-frame >> [class='ui-icon ui-icon-
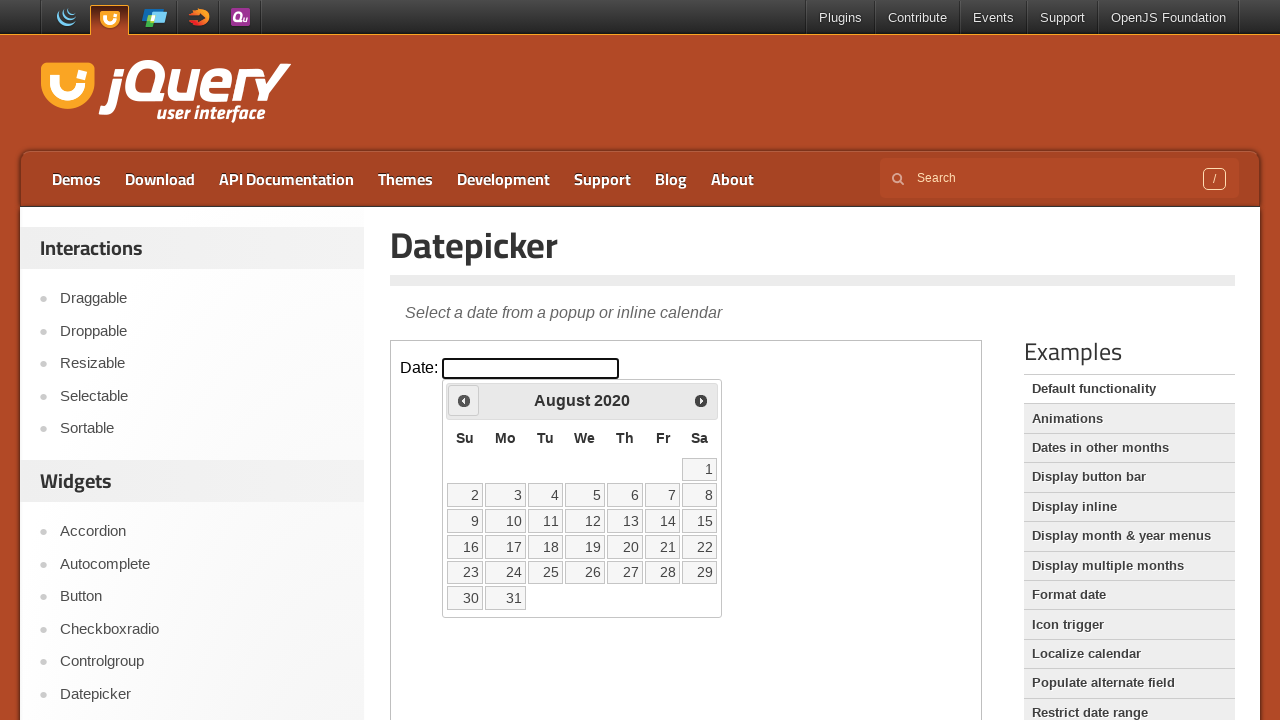

Updated current year: 2020
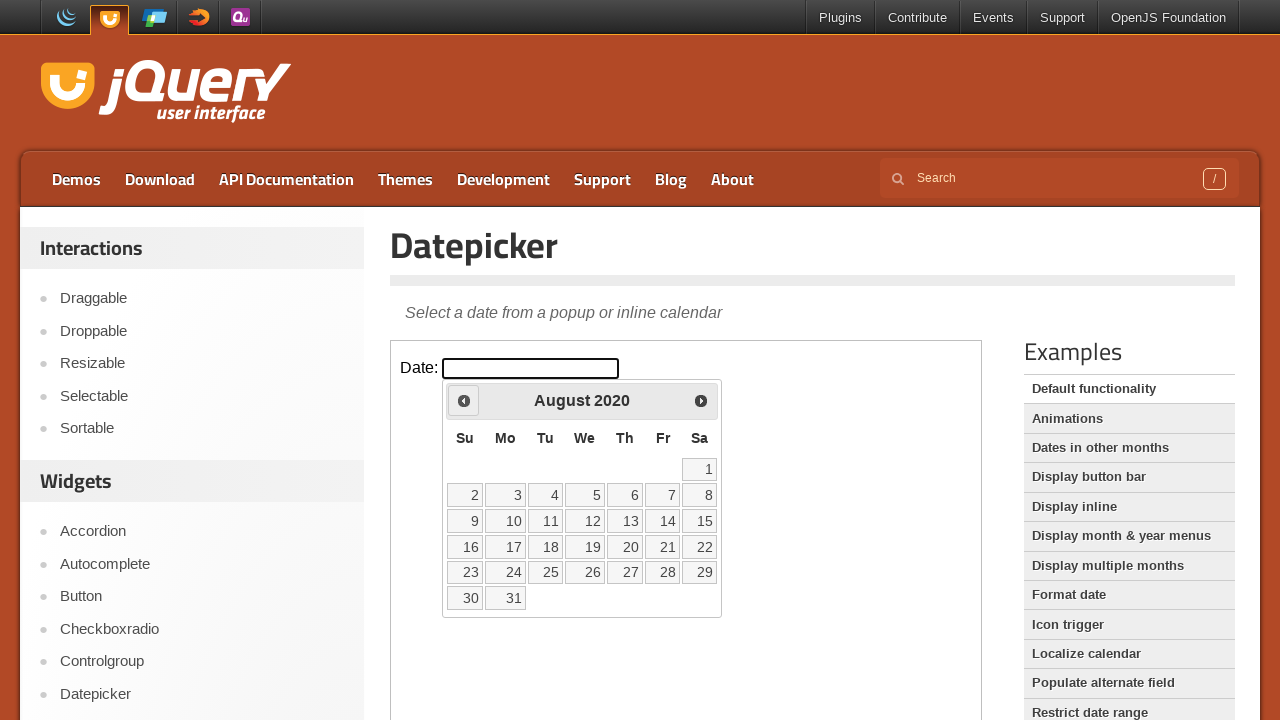

Updated current month: August
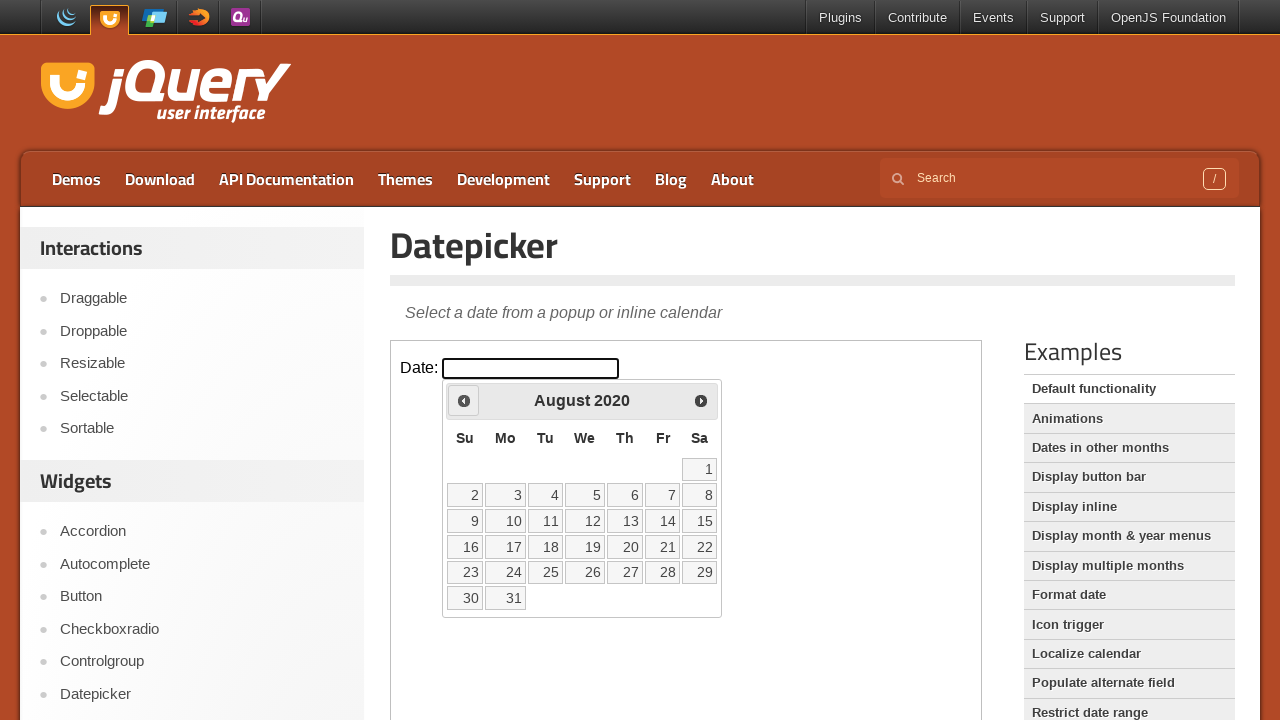

Clicked backward navigation button to move toward May 2020 at (464, 400) on [class='demo-frame'] >> internal:control=enter-frame >> [class='ui-icon ui-icon-
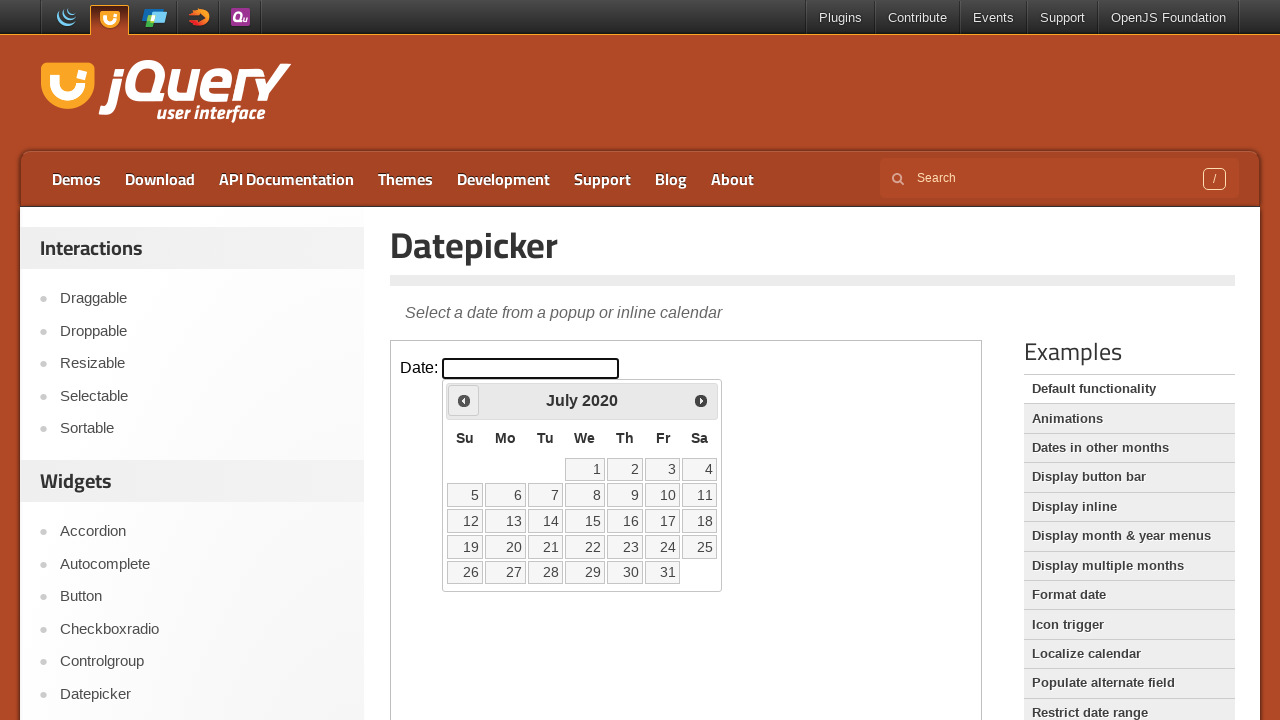

Updated current year: 2020
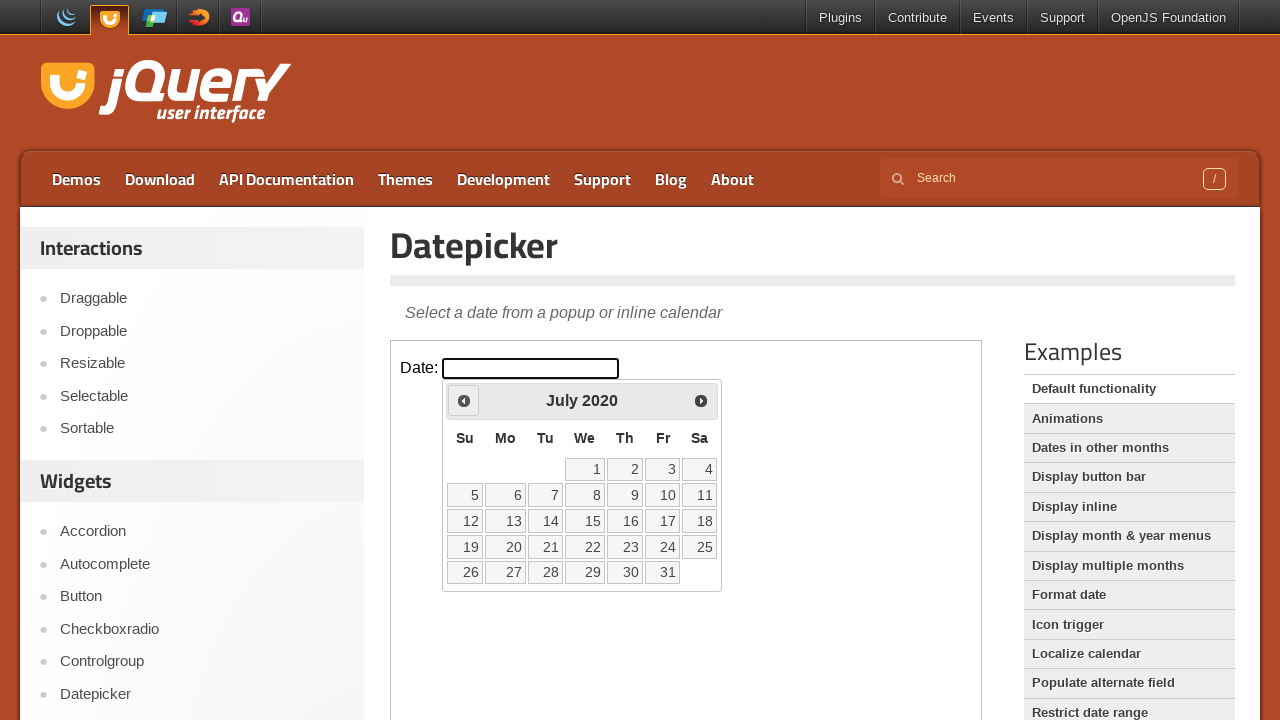

Updated current month: July
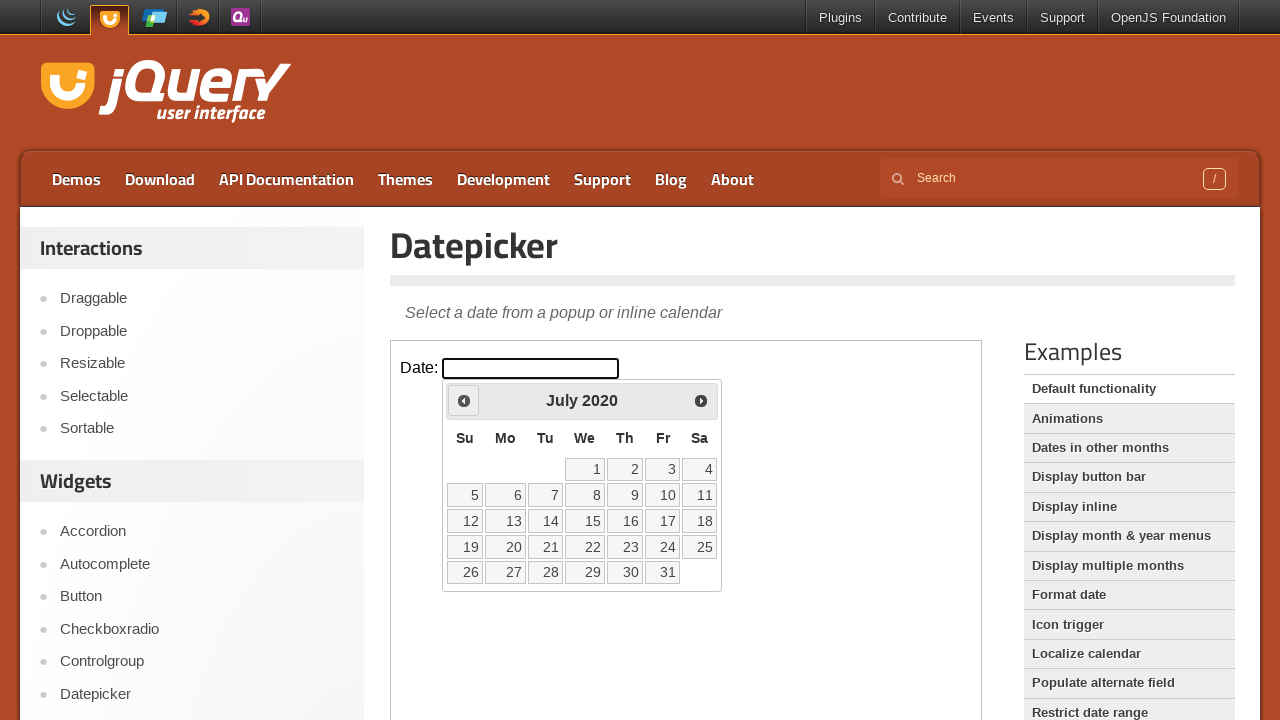

Clicked backward navigation button to move toward May 2020 at (464, 400) on [class='demo-frame'] >> internal:control=enter-frame >> [class='ui-icon ui-icon-
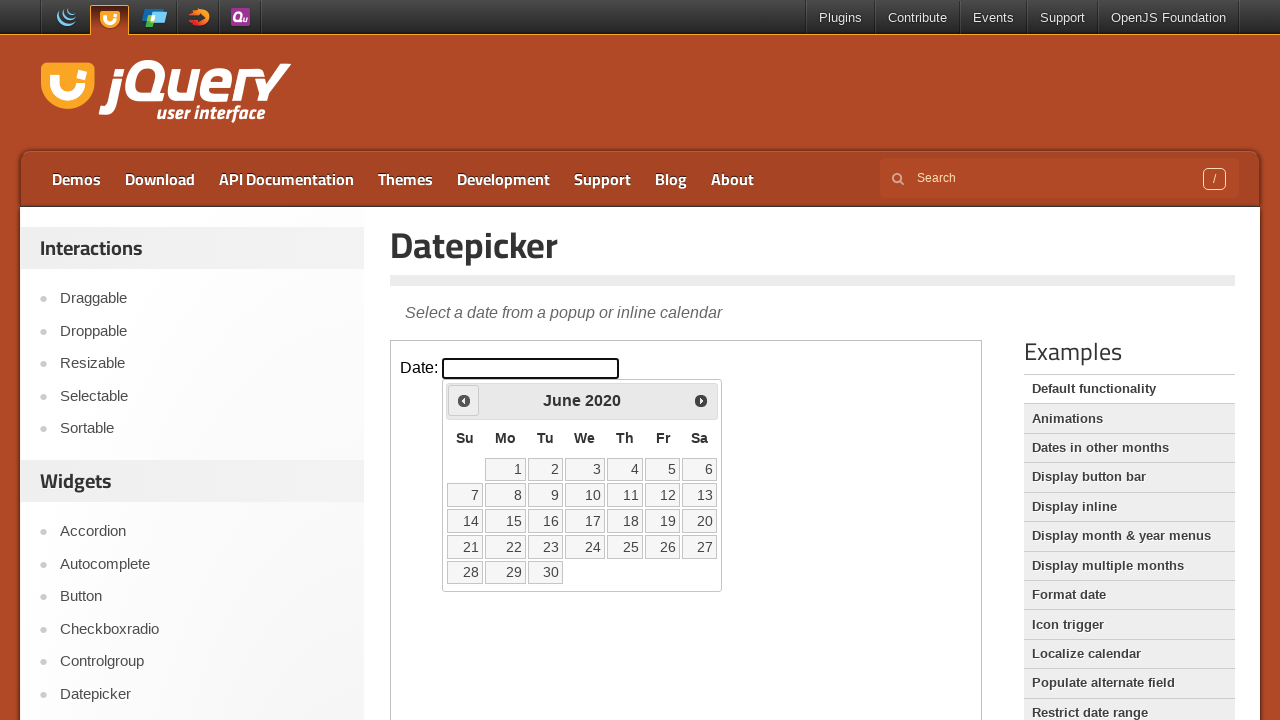

Updated current year: 2020
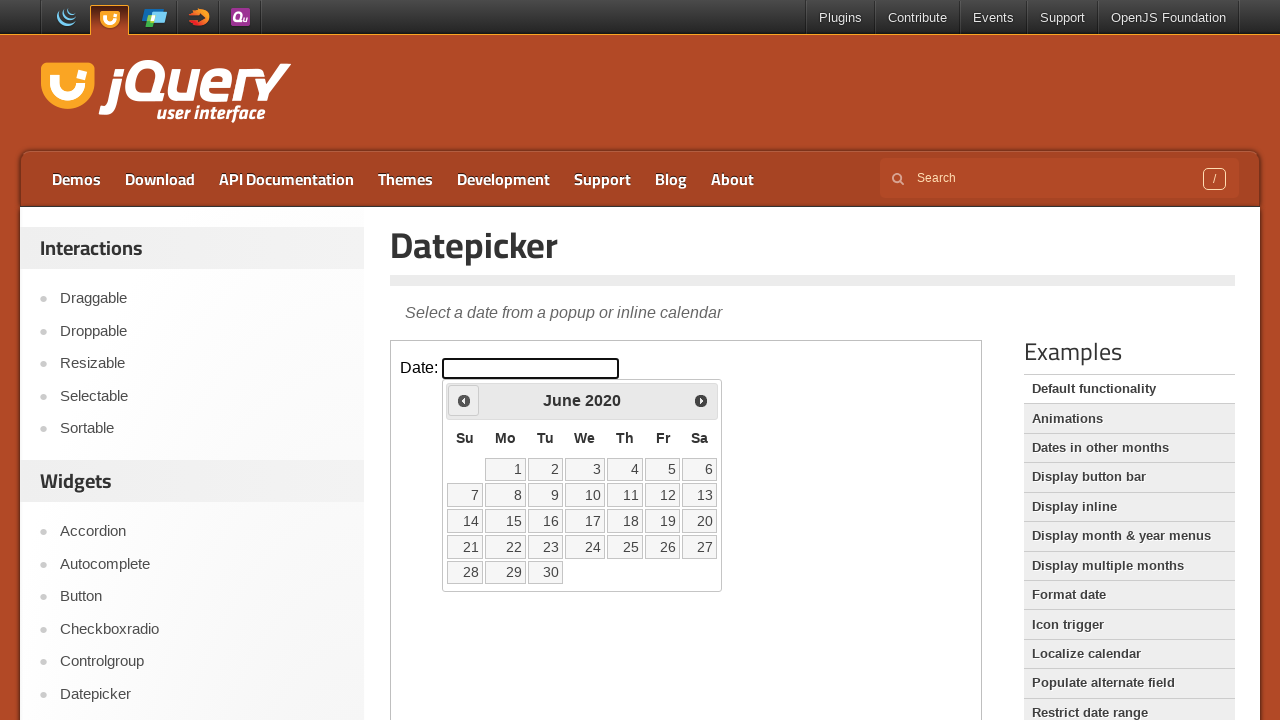

Updated current month: June
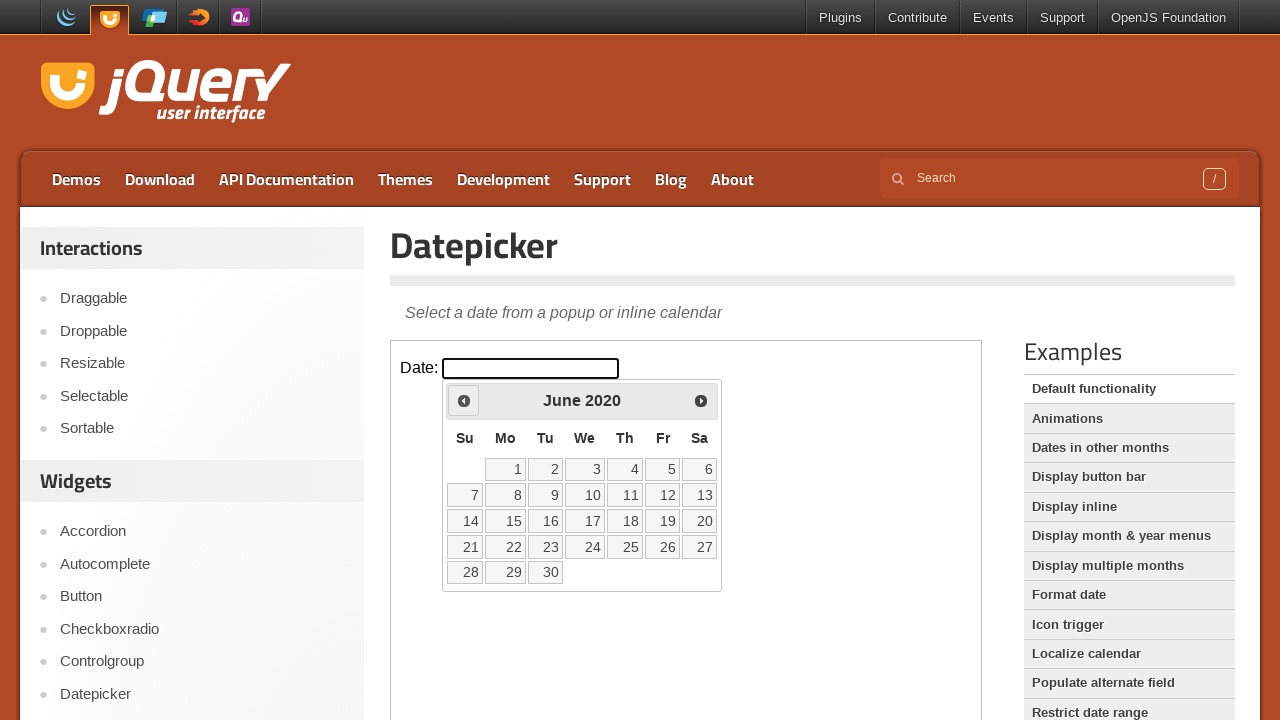

Clicked backward navigation button to move toward May 2020 at (464, 400) on [class='demo-frame'] >> internal:control=enter-frame >> [class='ui-icon ui-icon-
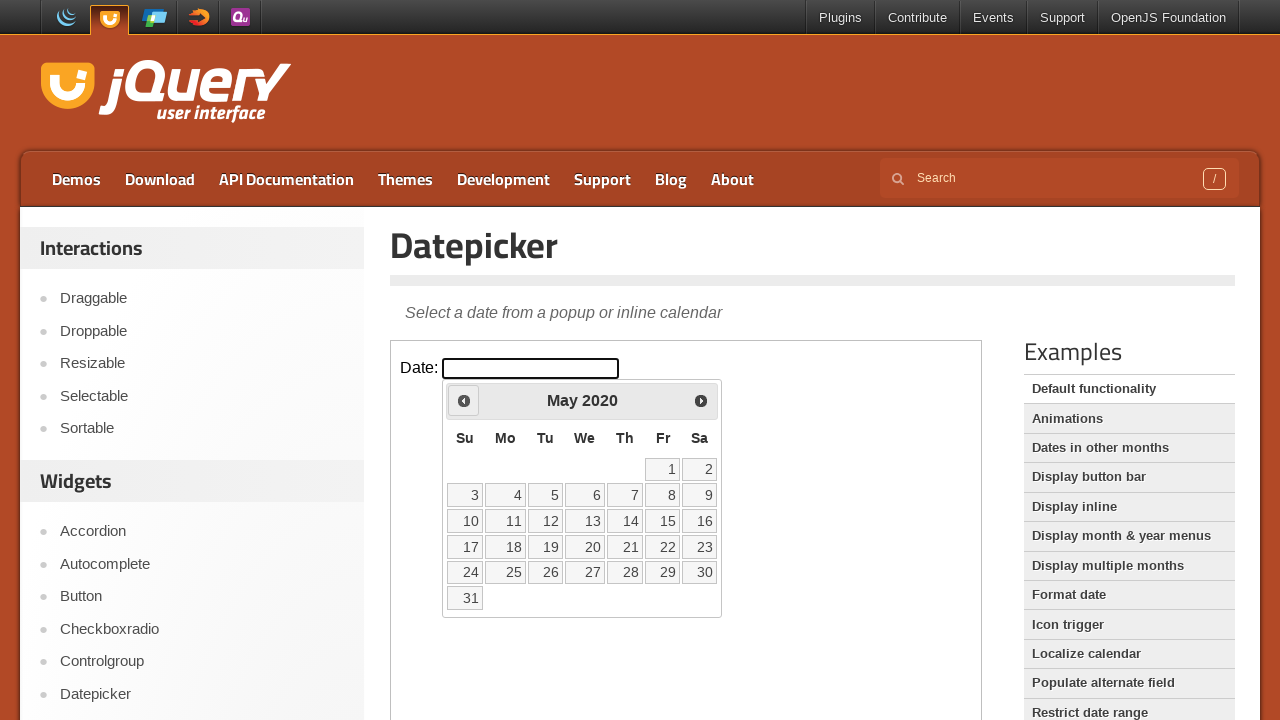

Updated current year: 2020
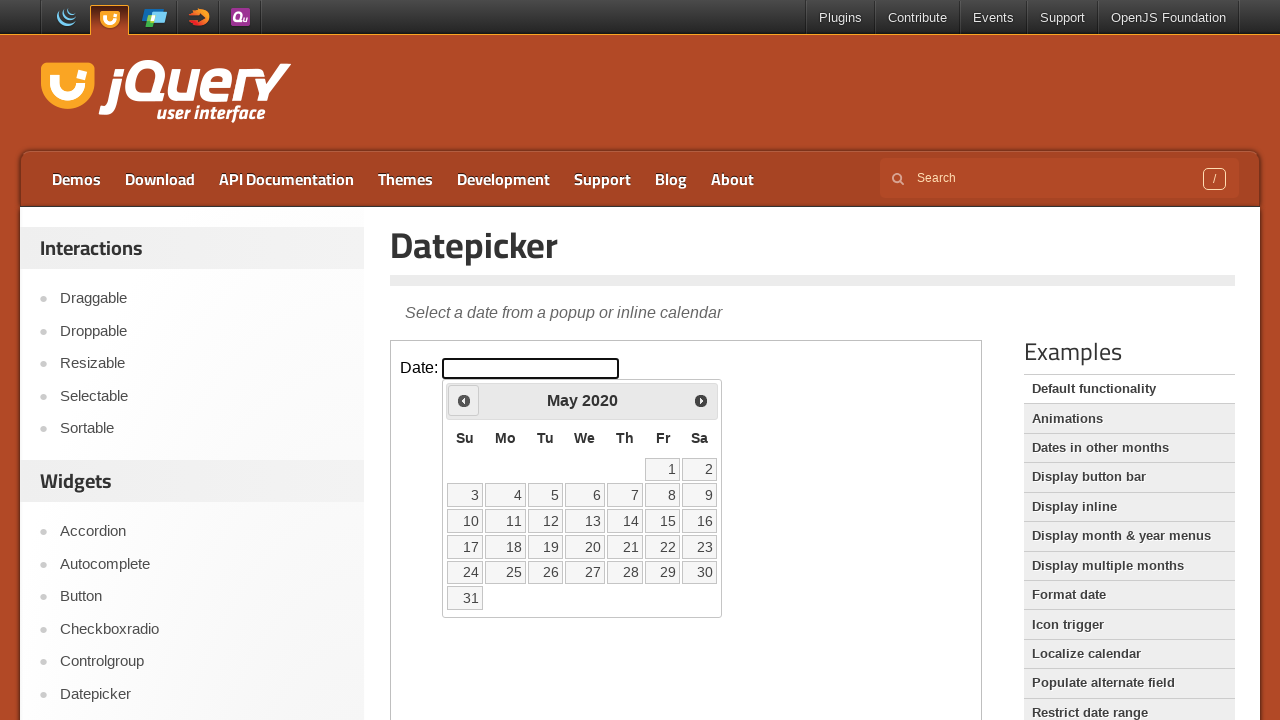

Updated current month: May
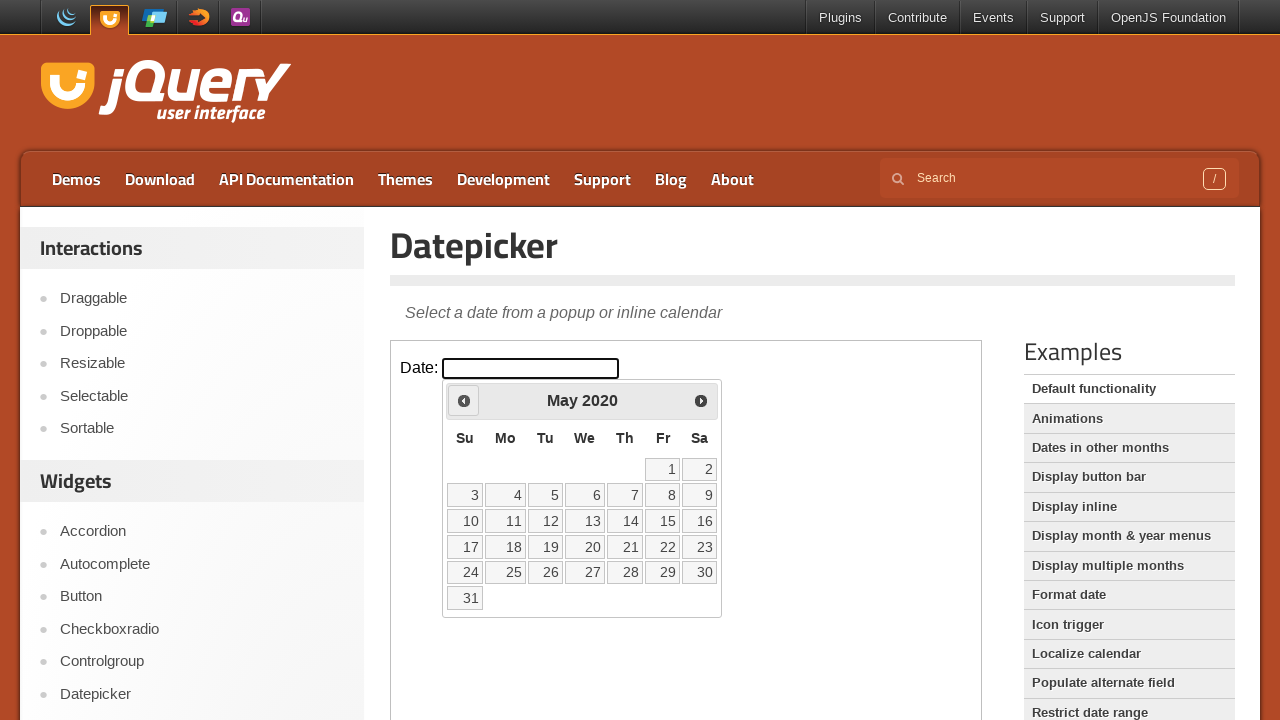

Selected date 20 from the datepicker (May 20, 2020) at (585, 547) on [class='demo-frame'] >> internal:control=enter-frame >> [data-date='20']
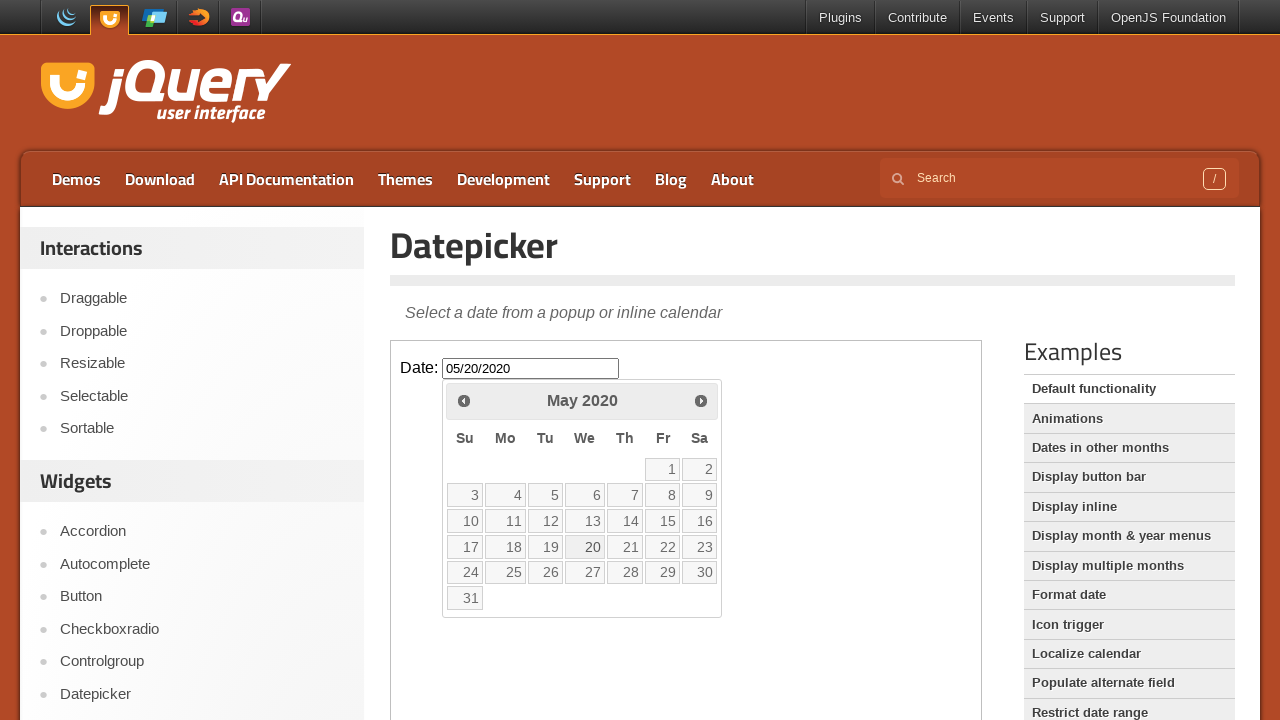

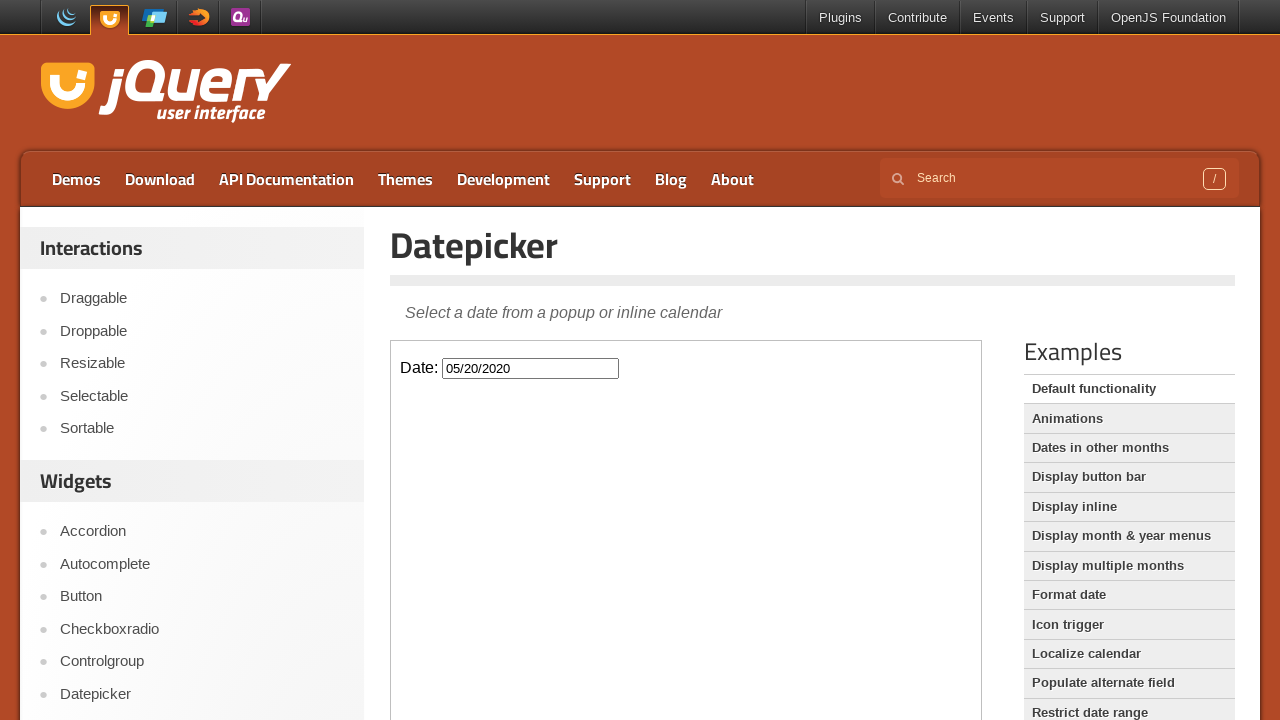